Tests jQuery UI datepicker functionality by navigating to a specific date (June 30, 2020) using the previous button to reach the target month/year, then selecting the date.

Starting URL: https://jqueryui.com/datepicker/

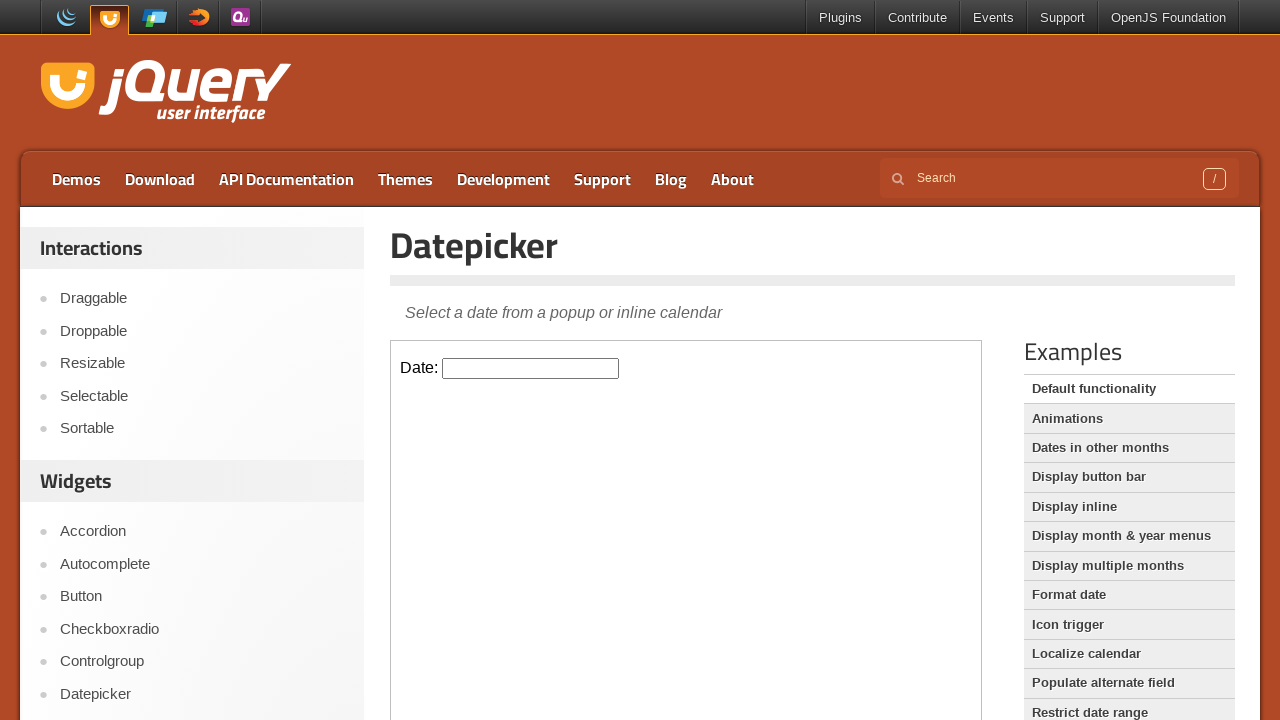

Located the iframe containing the datepicker
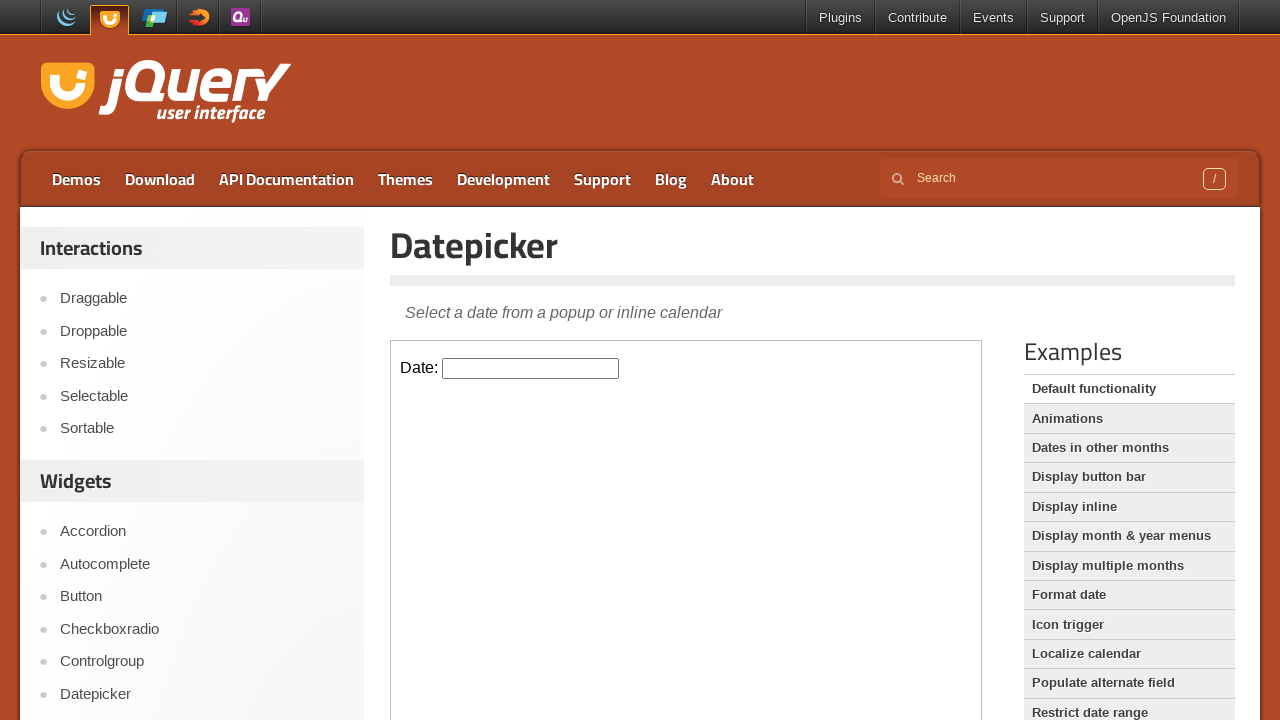

Clicked on the datepicker input to open the calendar at (531, 368) on iframe >> nth=0 >> internal:control=enter-frame >> xpath=//input[@id='datepicker
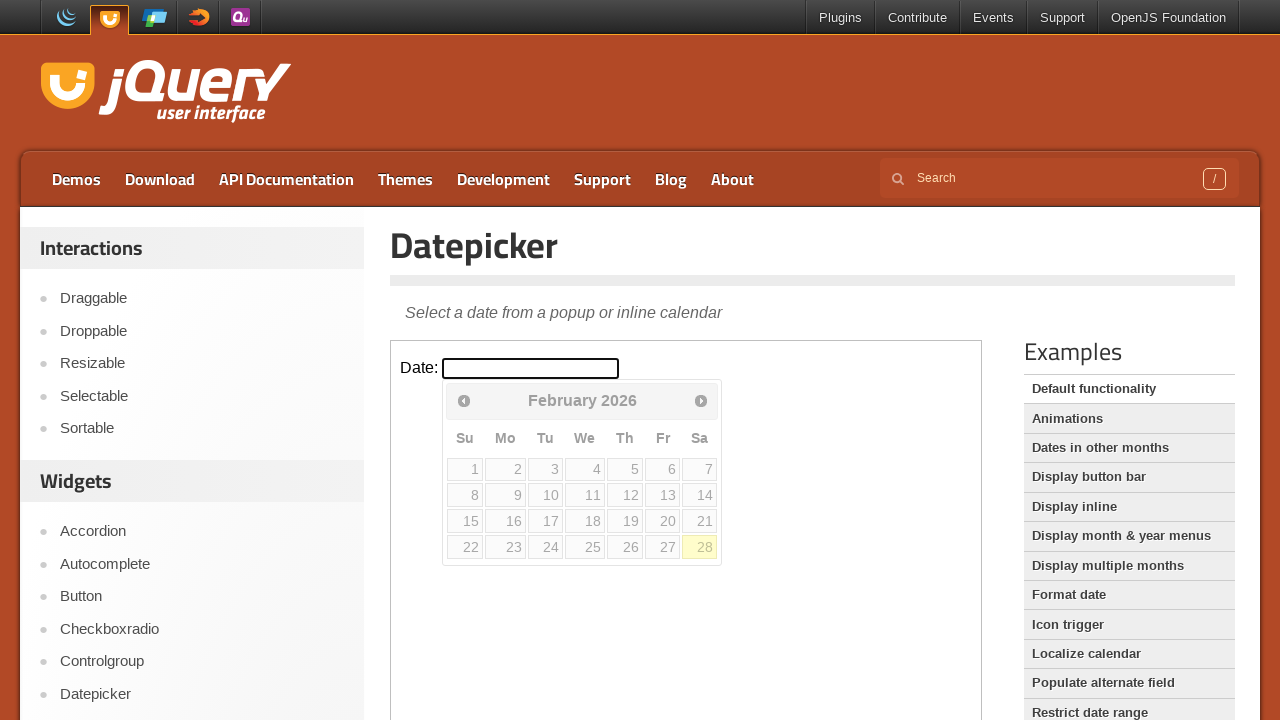

Retrieved current month: February
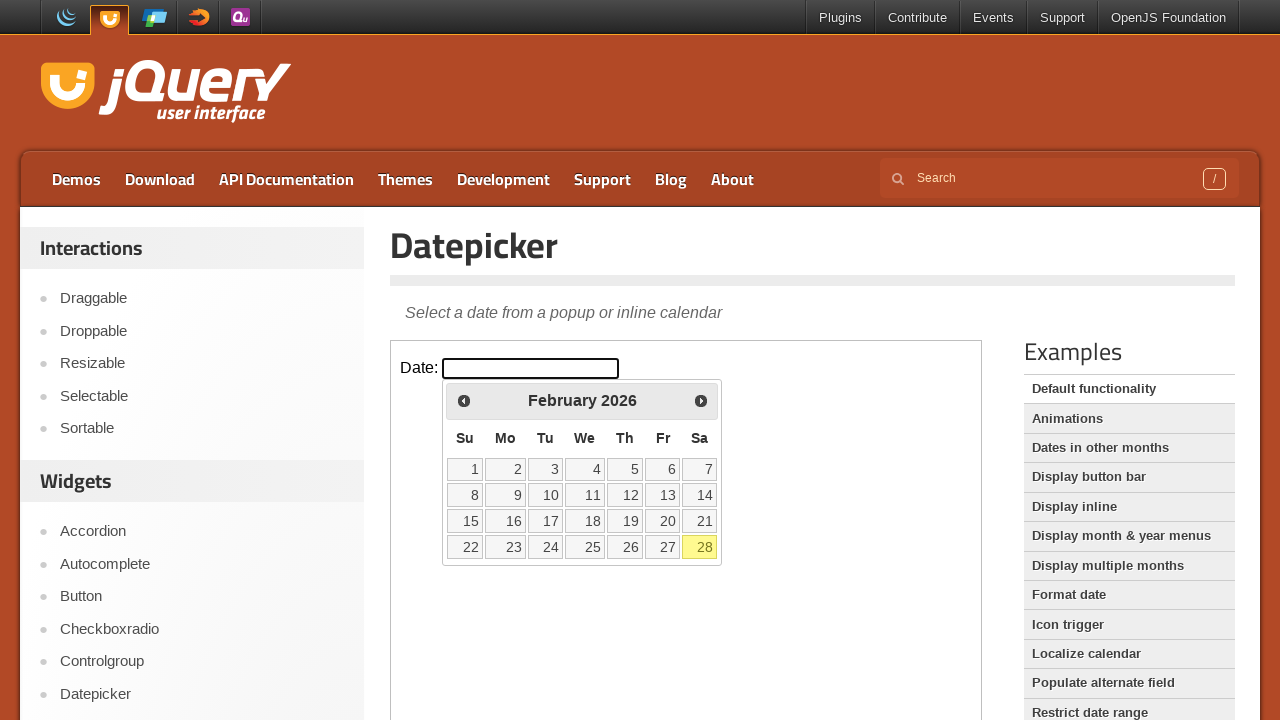

Retrieved current year: 2026
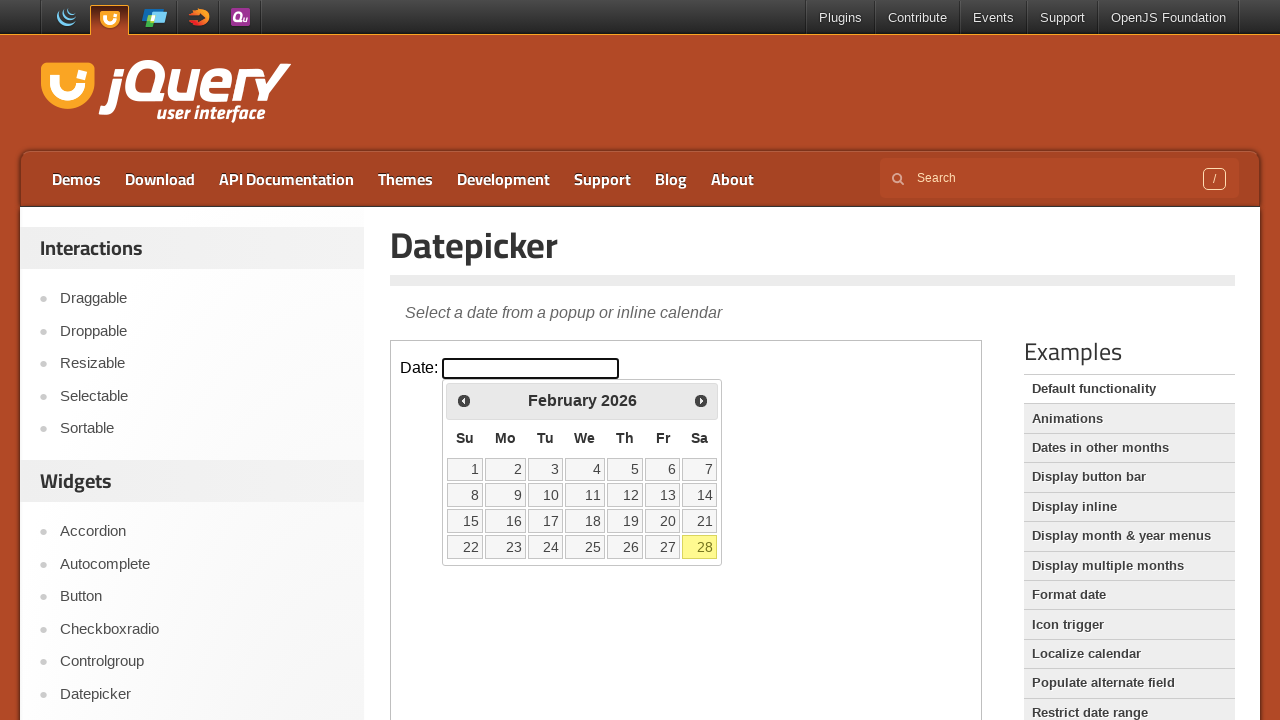

Clicked Previous button to navigate to earlier month at (464, 400) on iframe >> nth=0 >> internal:control=enter-frame >> xpath=//span[normalize-space(
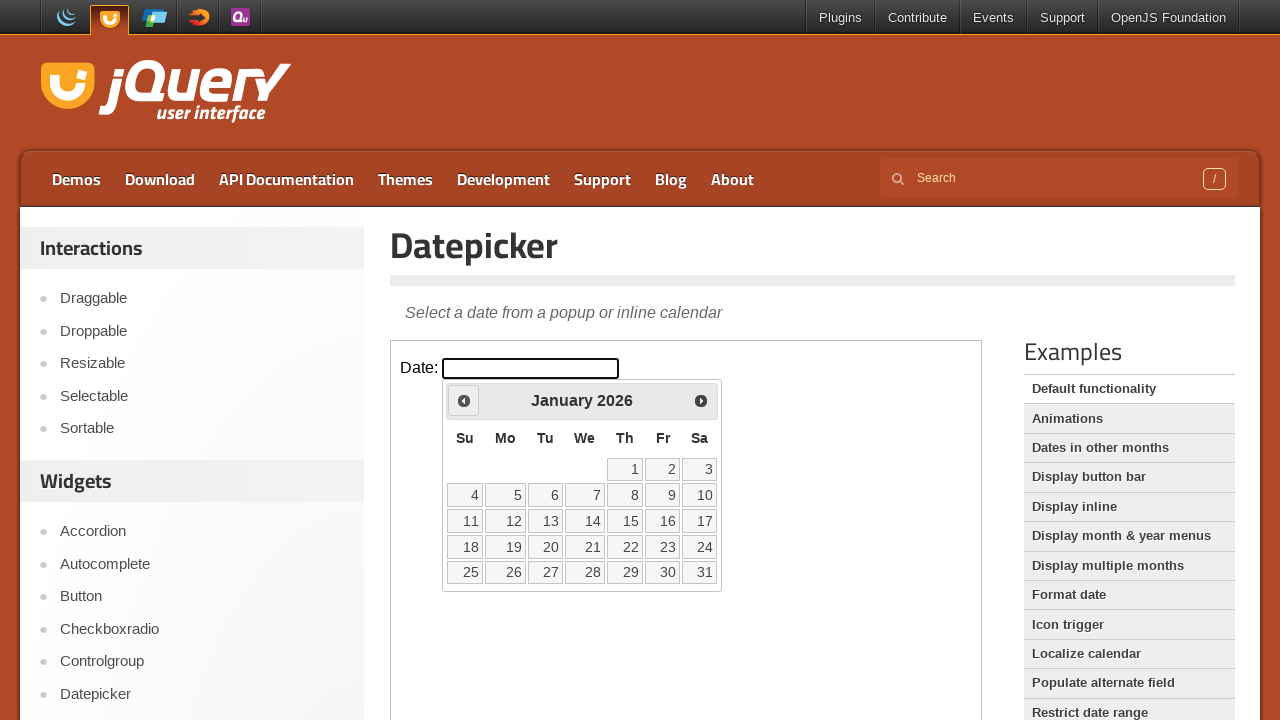

Waited for calendar to update after clicking Previous
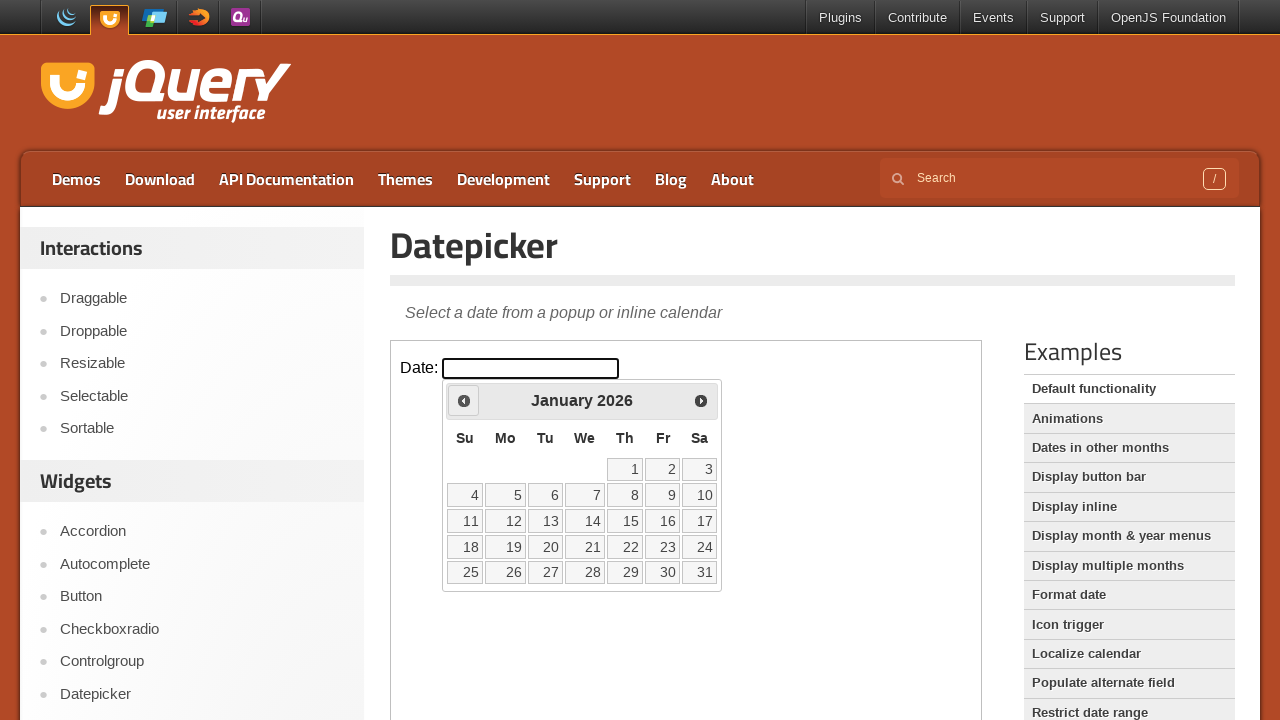

Retrieved current month: January
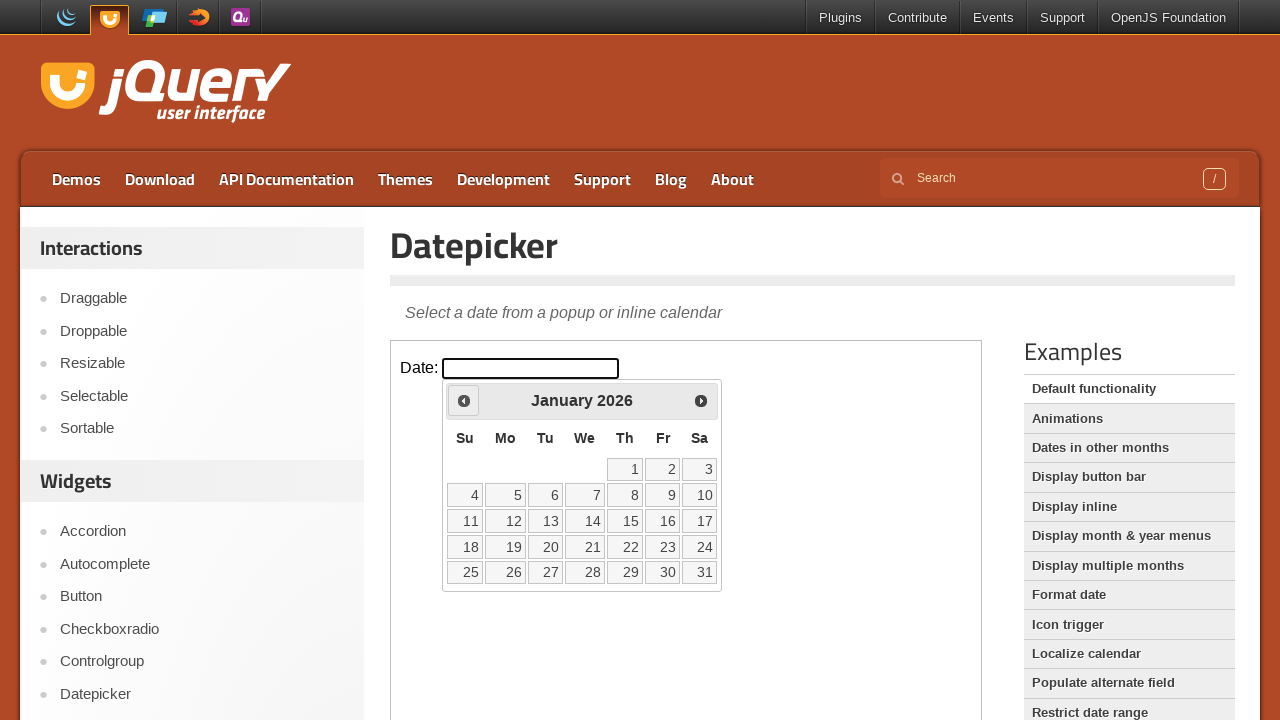

Retrieved current year: 2026
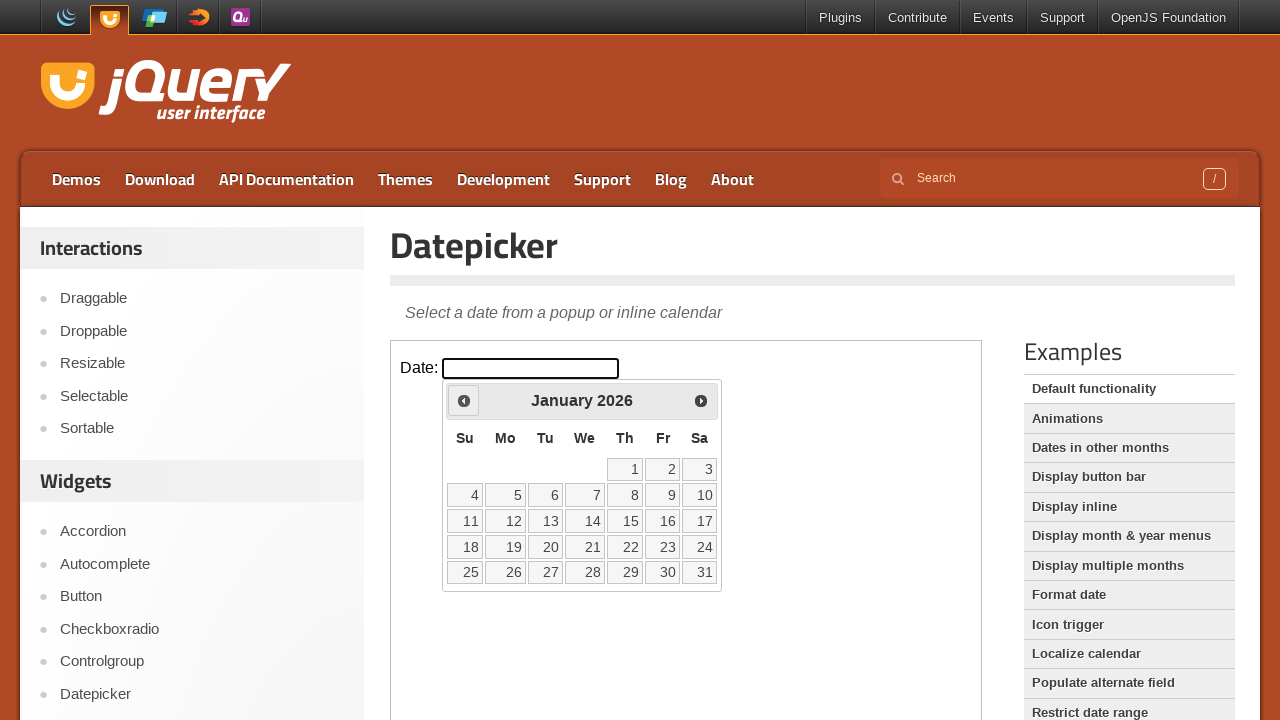

Clicked Previous button to navigate to earlier month at (464, 400) on iframe >> nth=0 >> internal:control=enter-frame >> xpath=//span[normalize-space(
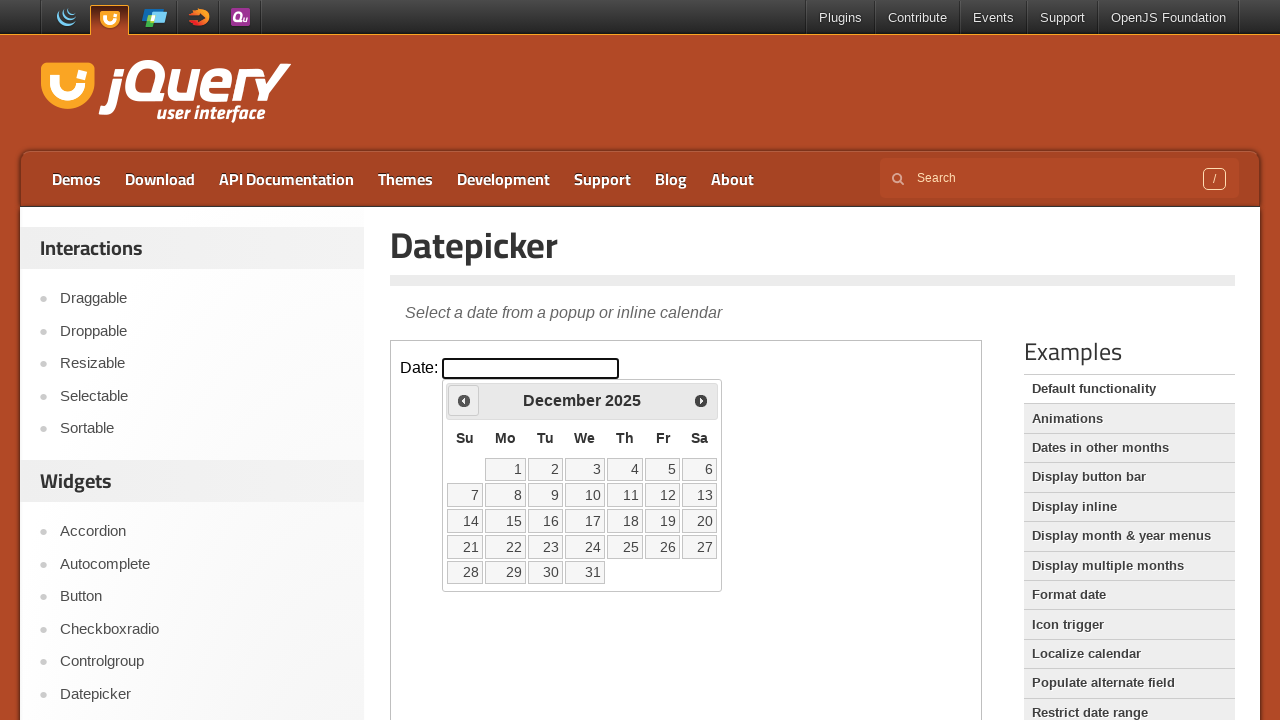

Waited for calendar to update after clicking Previous
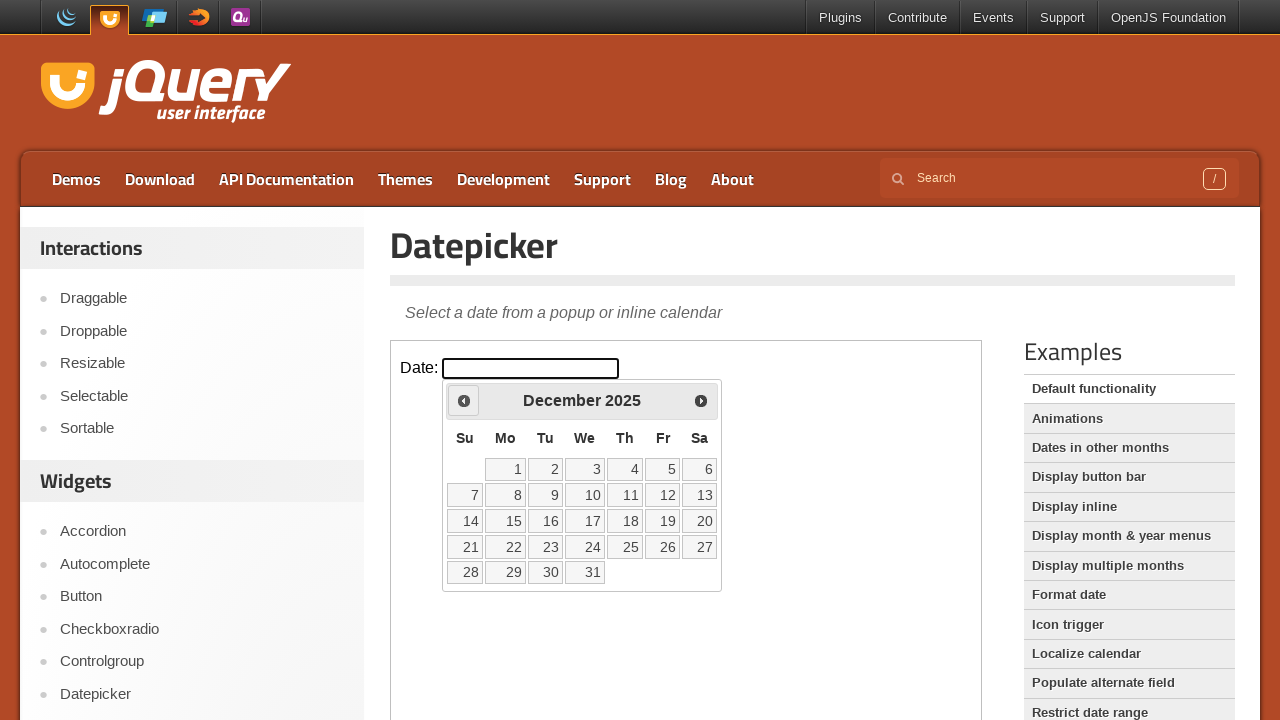

Retrieved current month: December
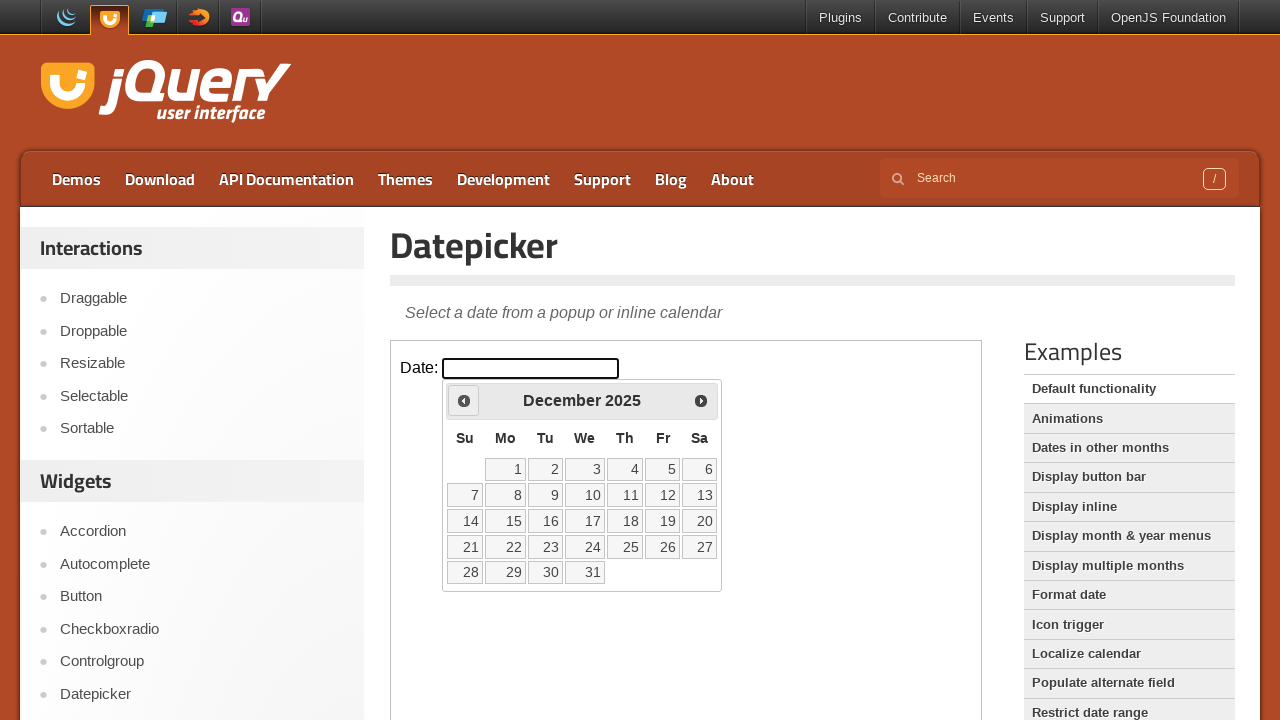

Retrieved current year: 2025
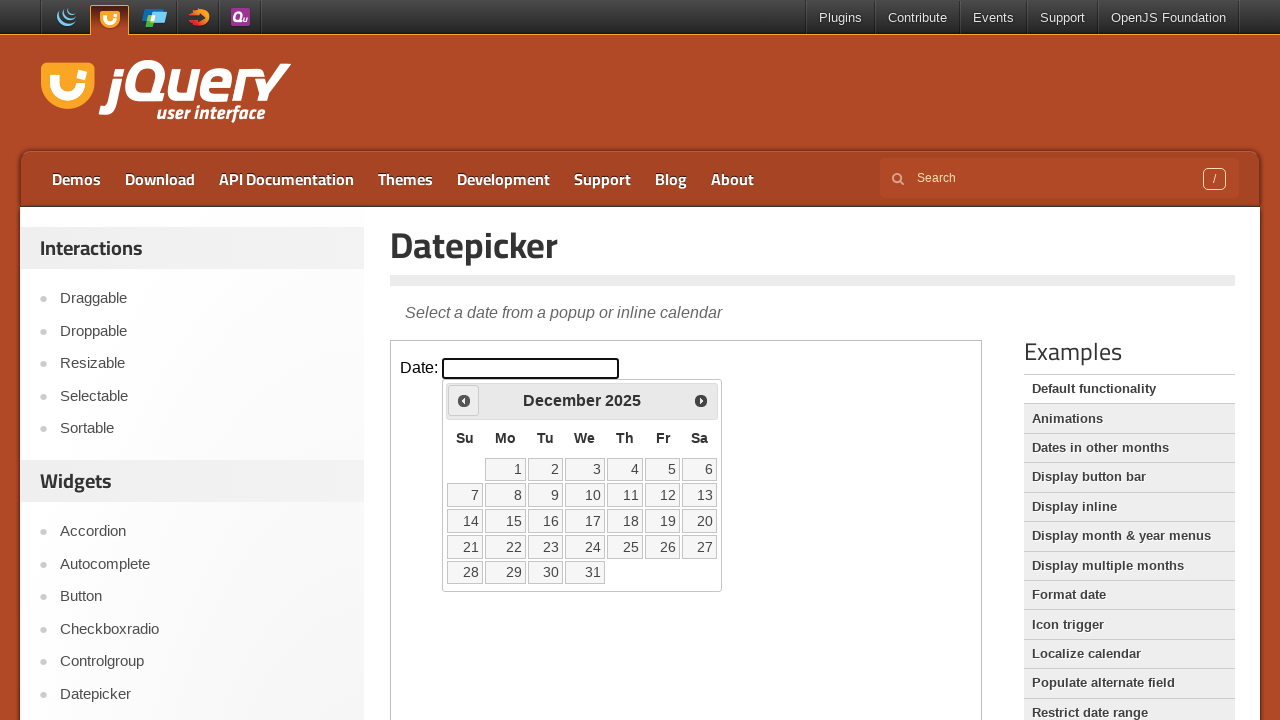

Clicked Previous button to navigate to earlier month at (464, 400) on iframe >> nth=0 >> internal:control=enter-frame >> xpath=//span[normalize-space(
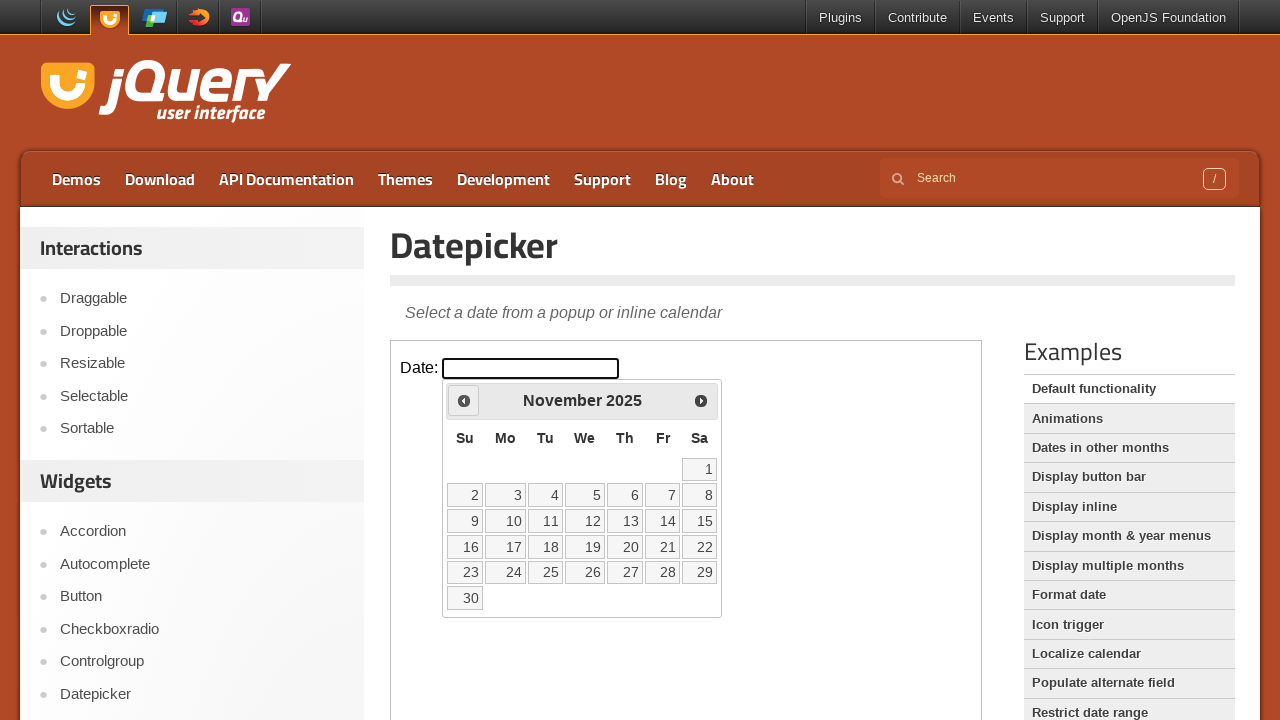

Waited for calendar to update after clicking Previous
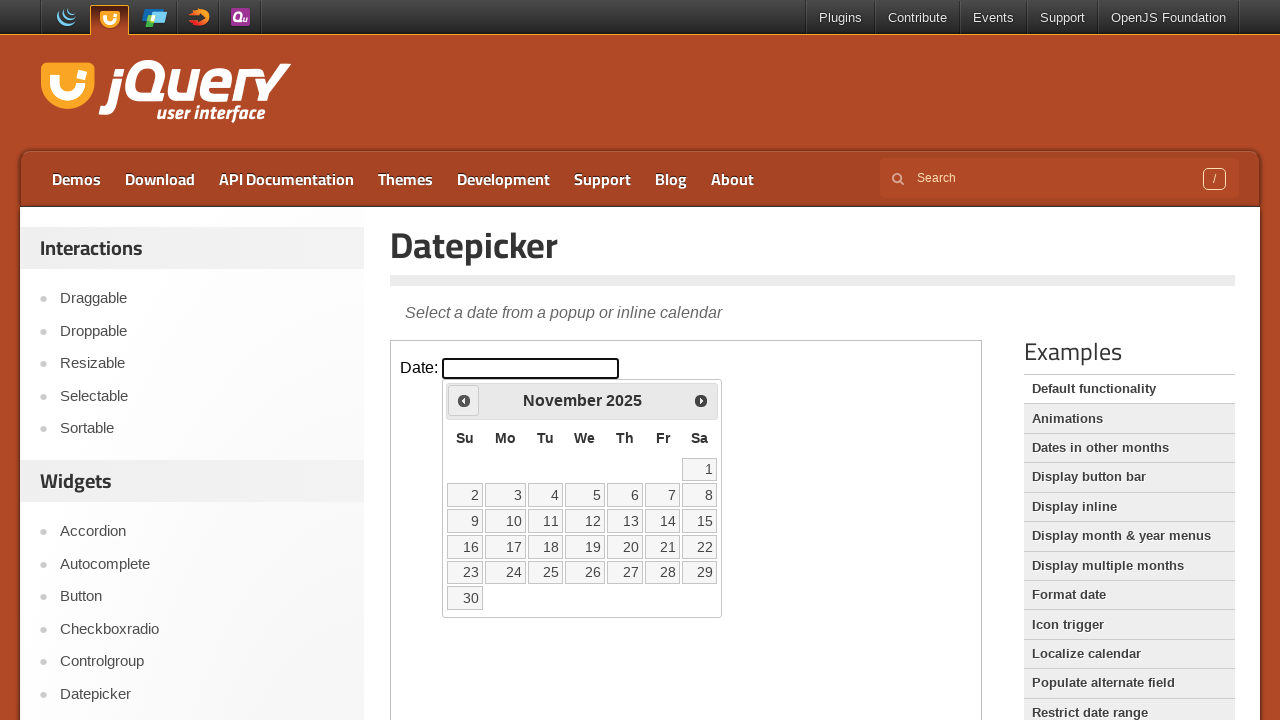

Retrieved current month: November
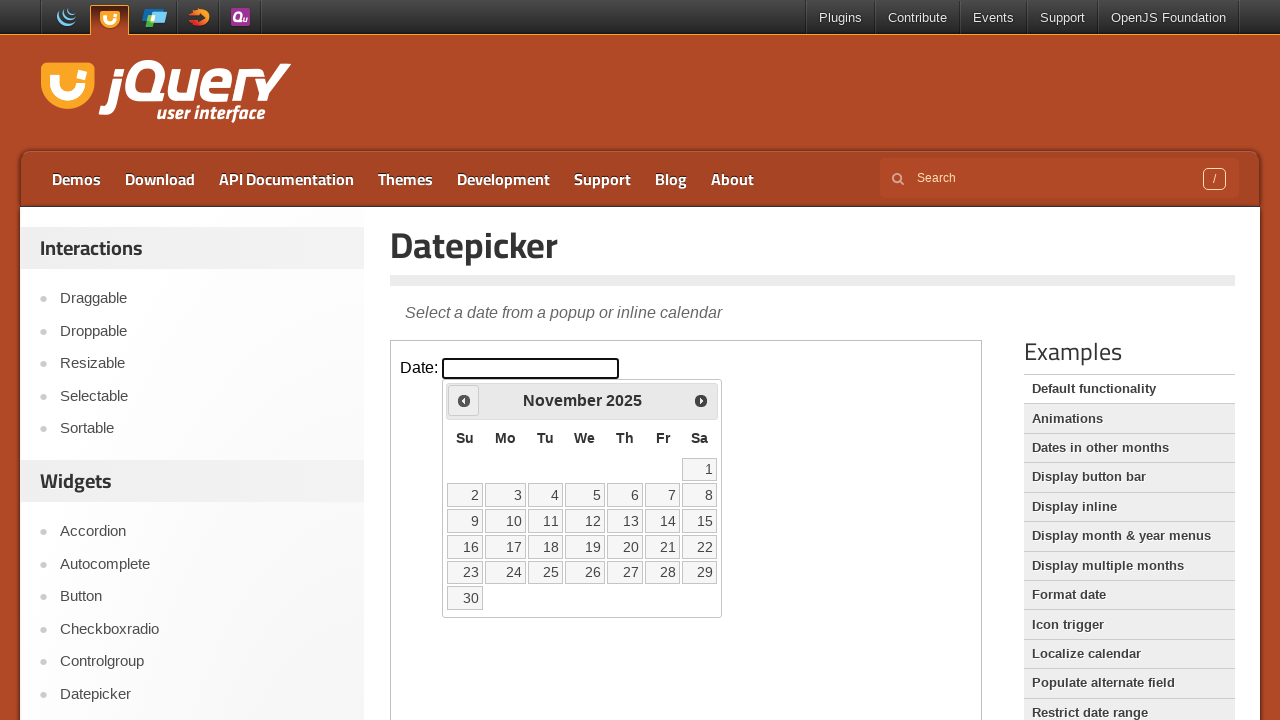

Retrieved current year: 2025
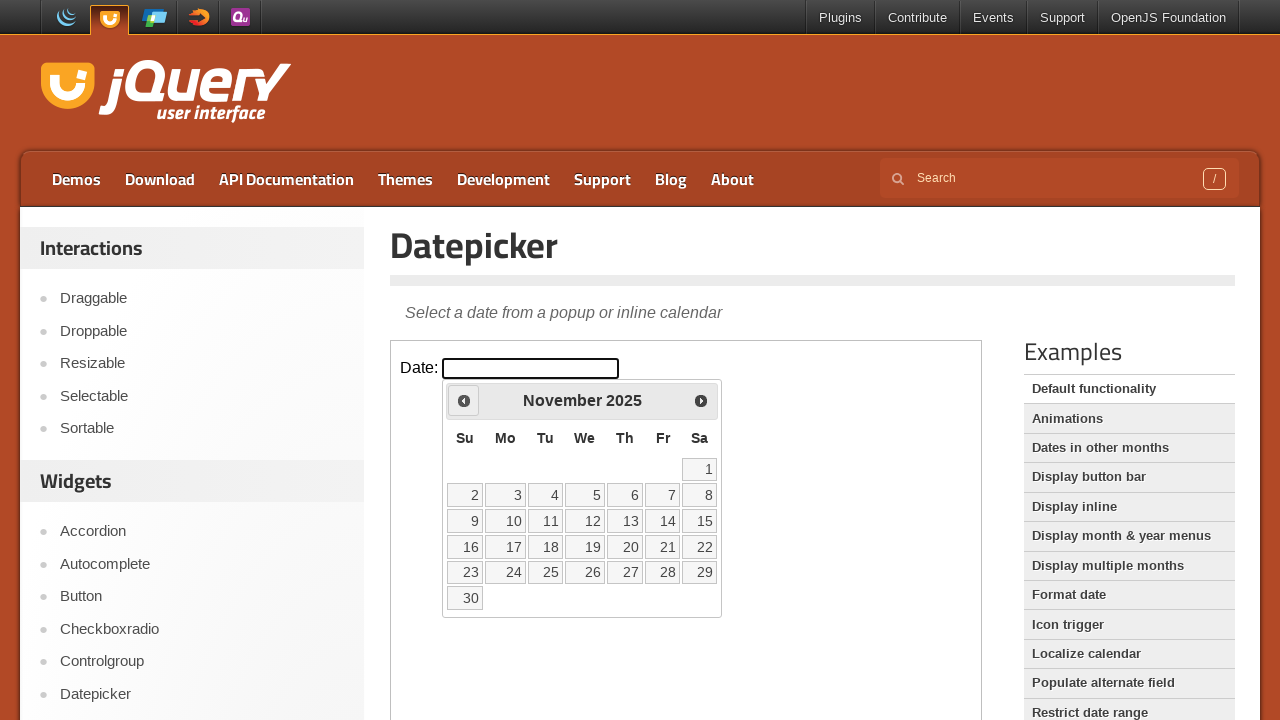

Clicked Previous button to navigate to earlier month at (464, 400) on iframe >> nth=0 >> internal:control=enter-frame >> xpath=//span[normalize-space(
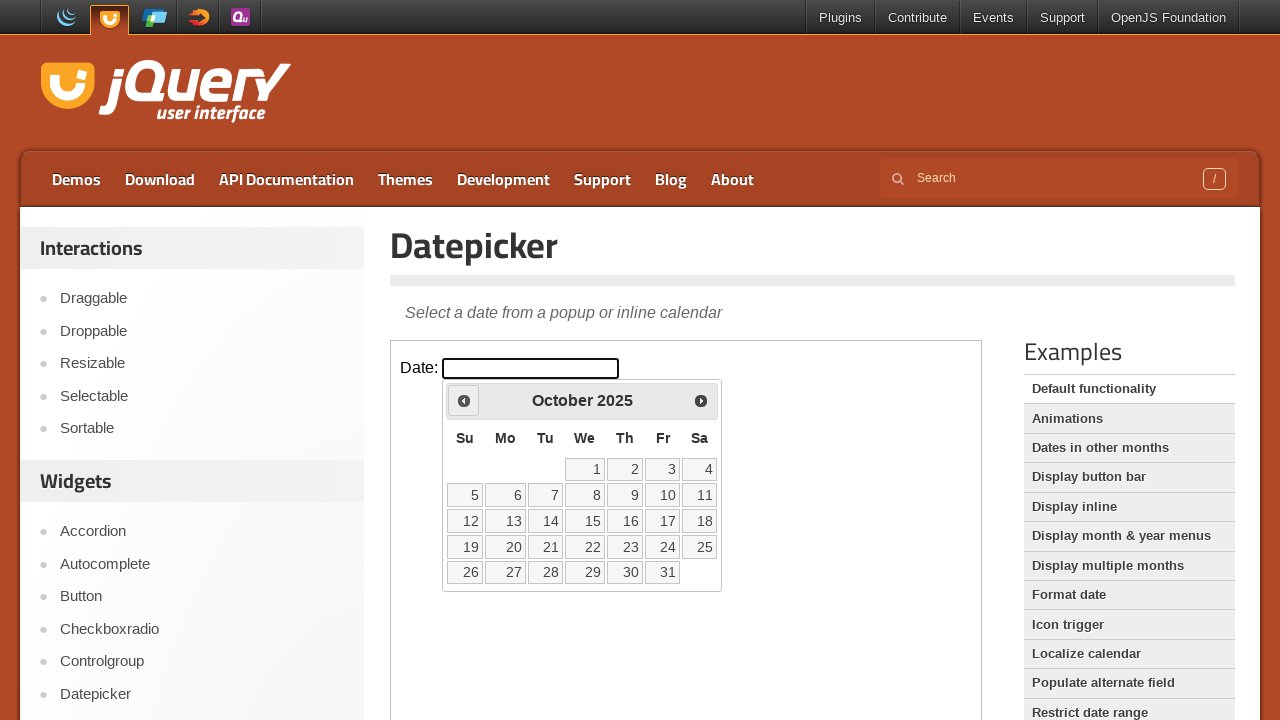

Waited for calendar to update after clicking Previous
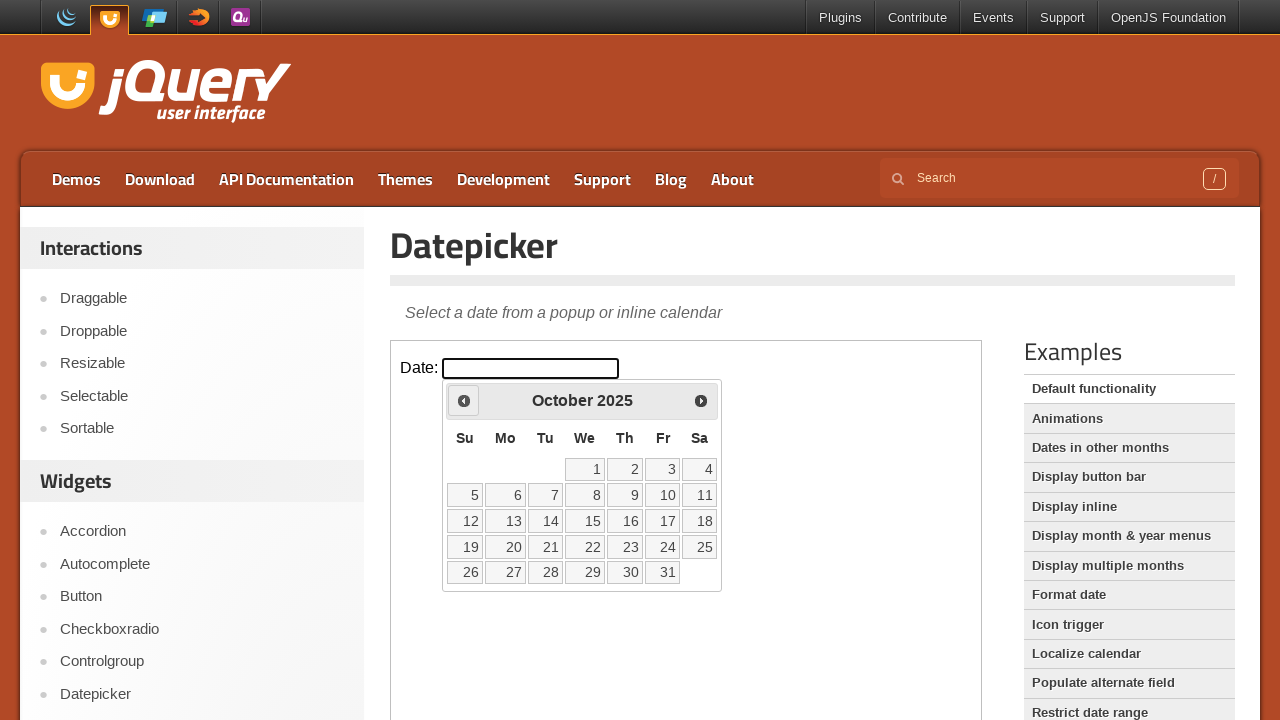

Retrieved current month: October
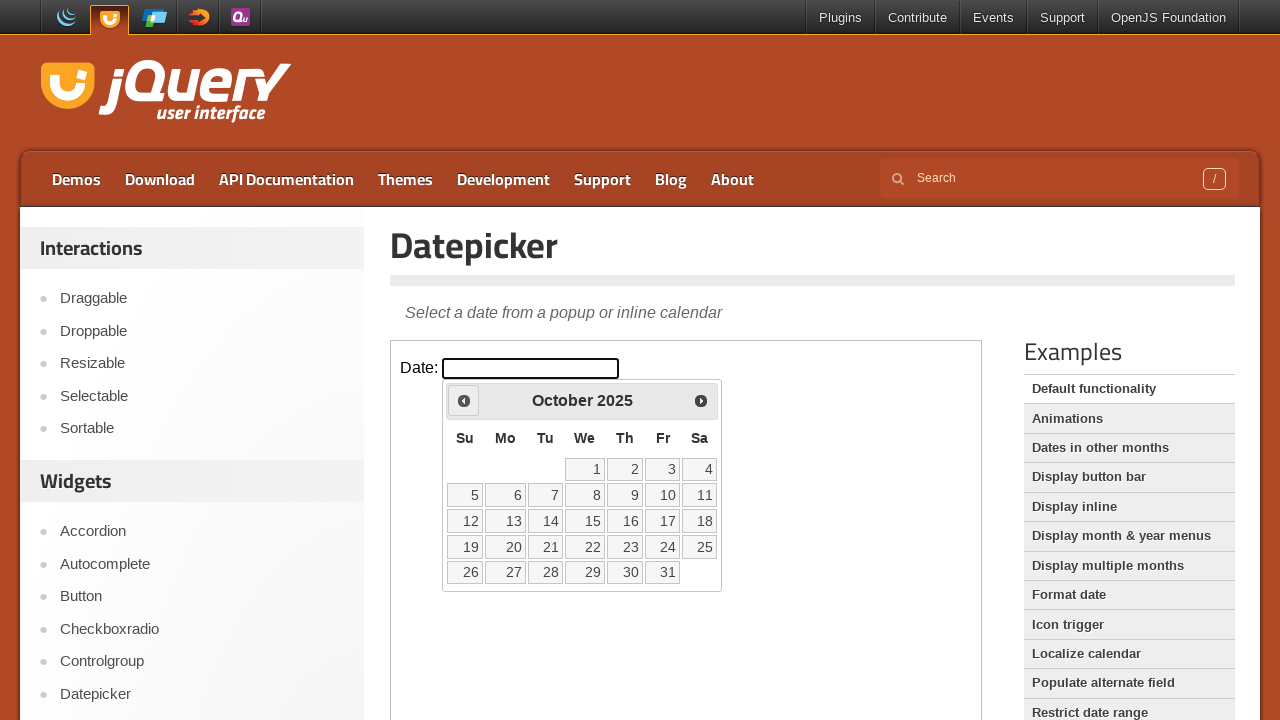

Retrieved current year: 2025
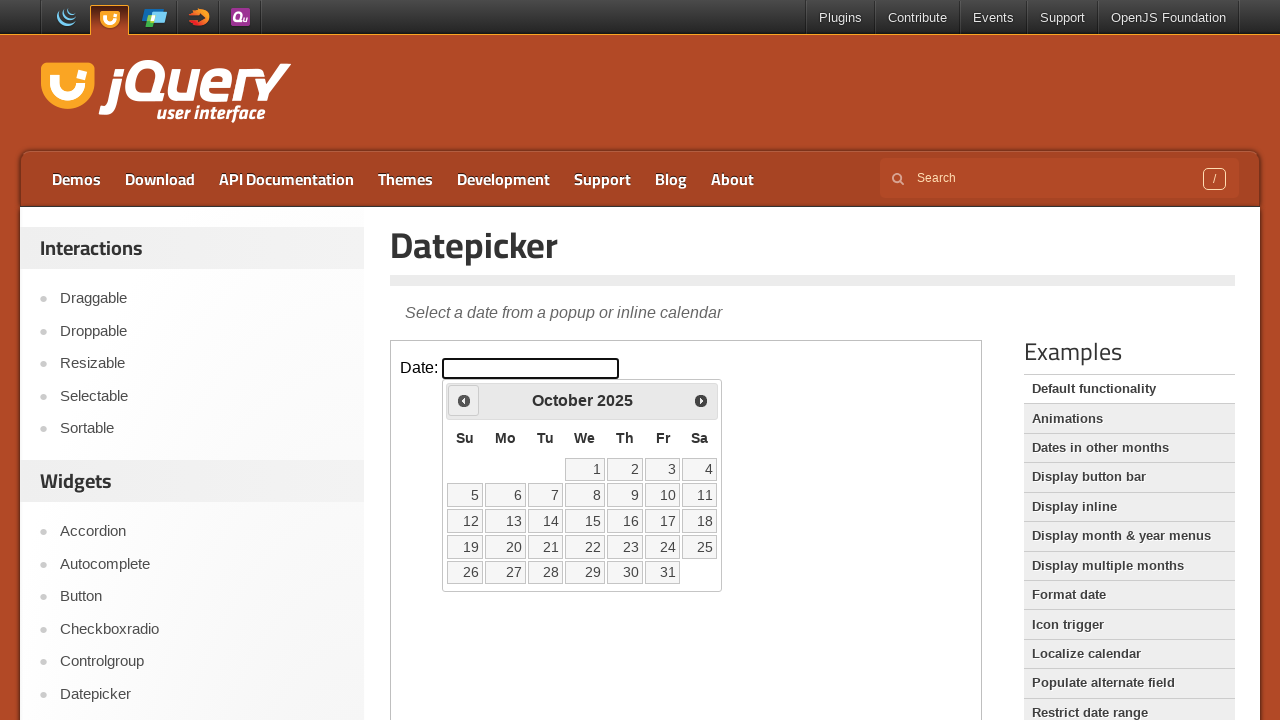

Clicked Previous button to navigate to earlier month at (464, 400) on iframe >> nth=0 >> internal:control=enter-frame >> xpath=//span[normalize-space(
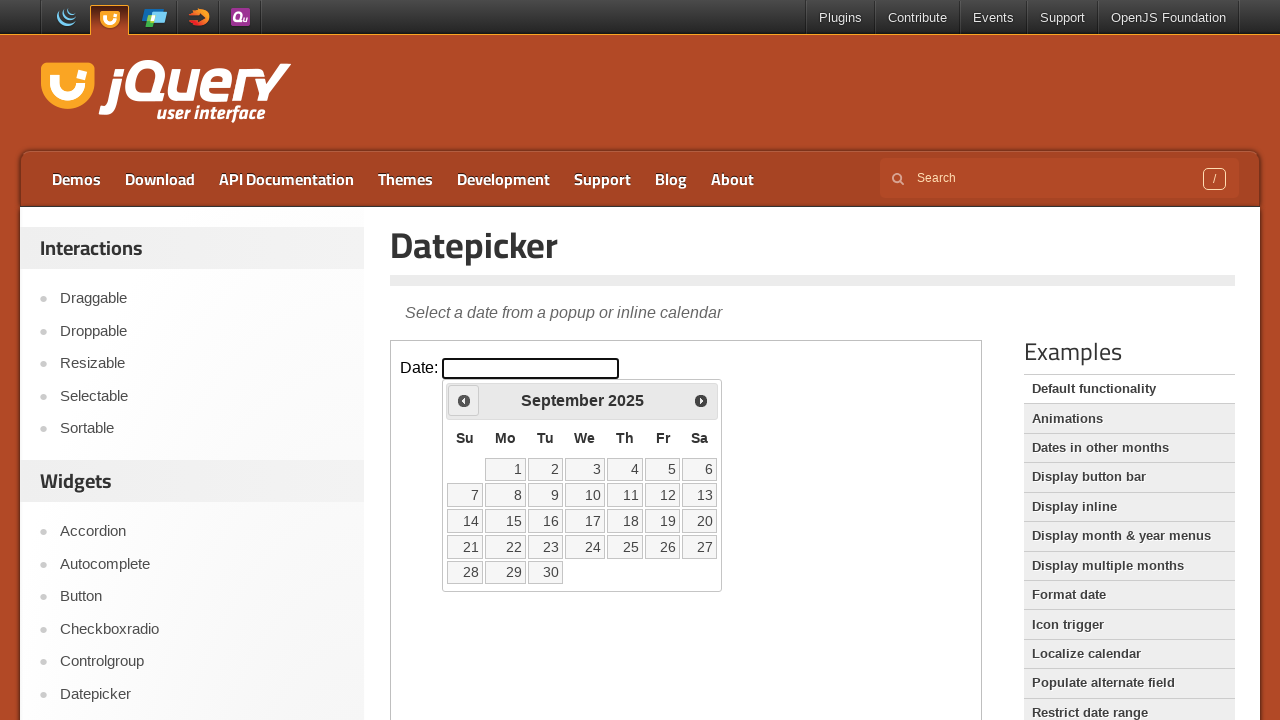

Waited for calendar to update after clicking Previous
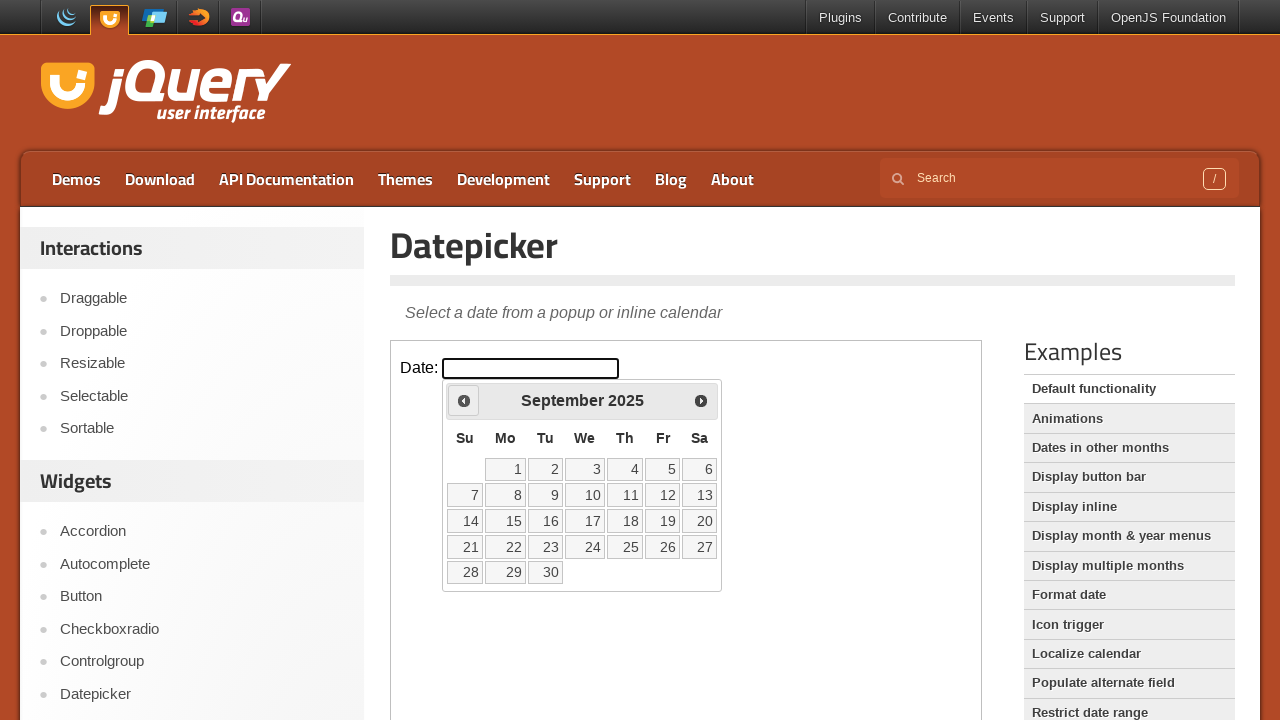

Retrieved current month: September
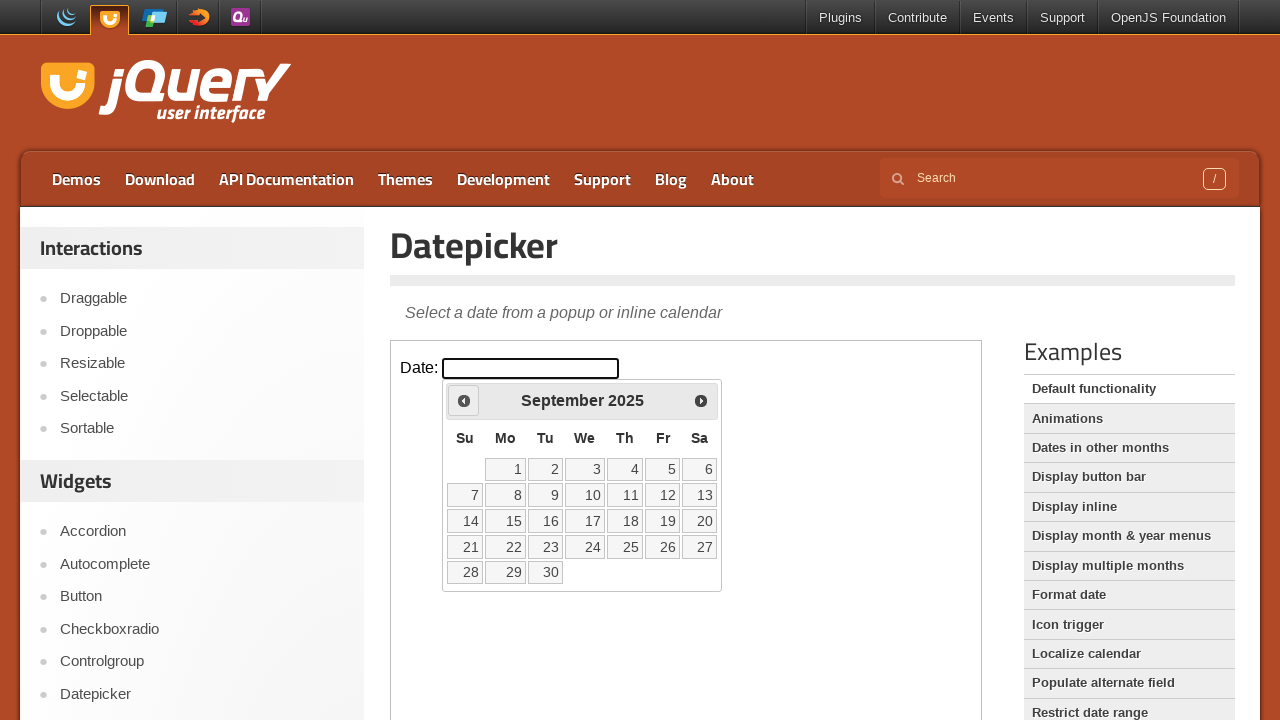

Retrieved current year: 2025
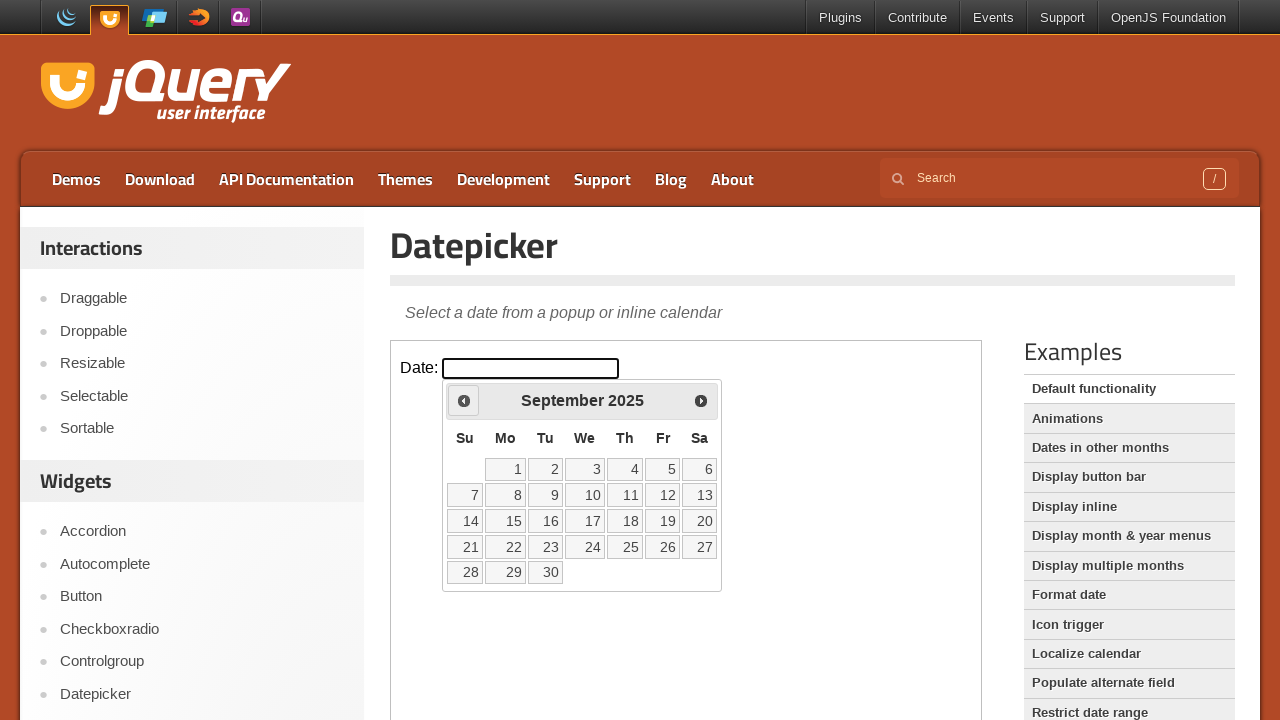

Clicked Previous button to navigate to earlier month at (464, 400) on iframe >> nth=0 >> internal:control=enter-frame >> xpath=//span[normalize-space(
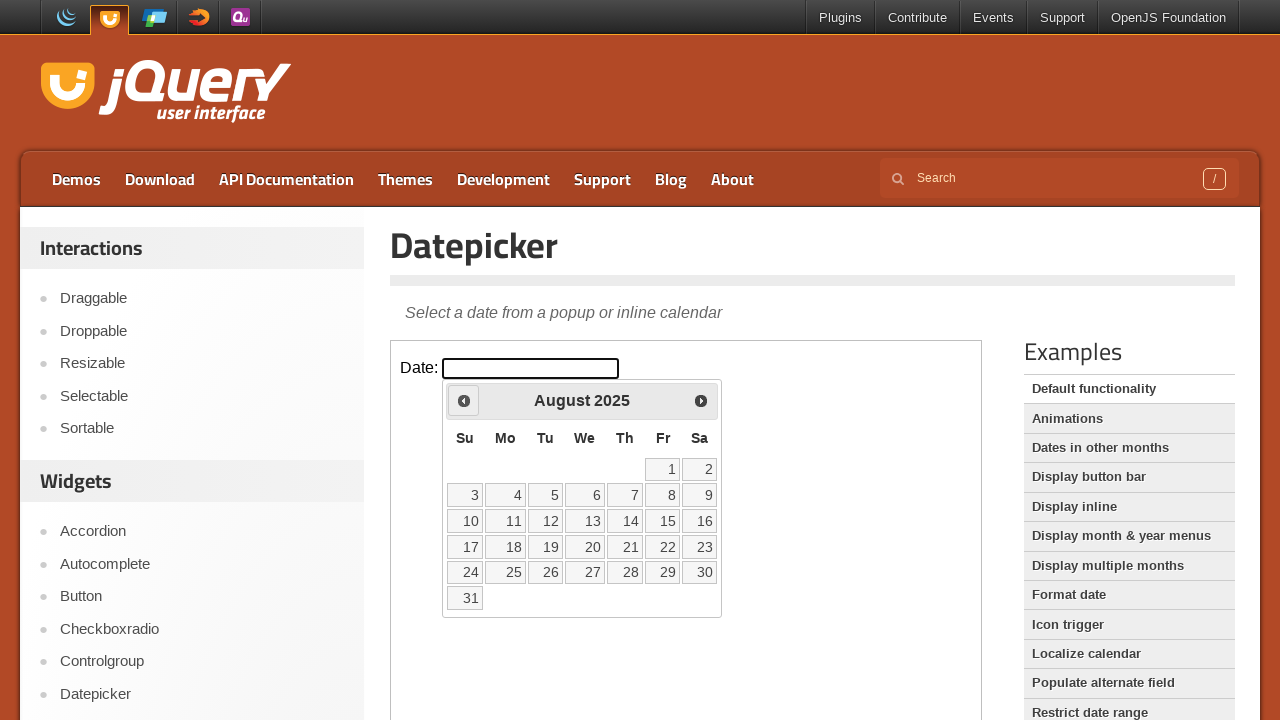

Waited for calendar to update after clicking Previous
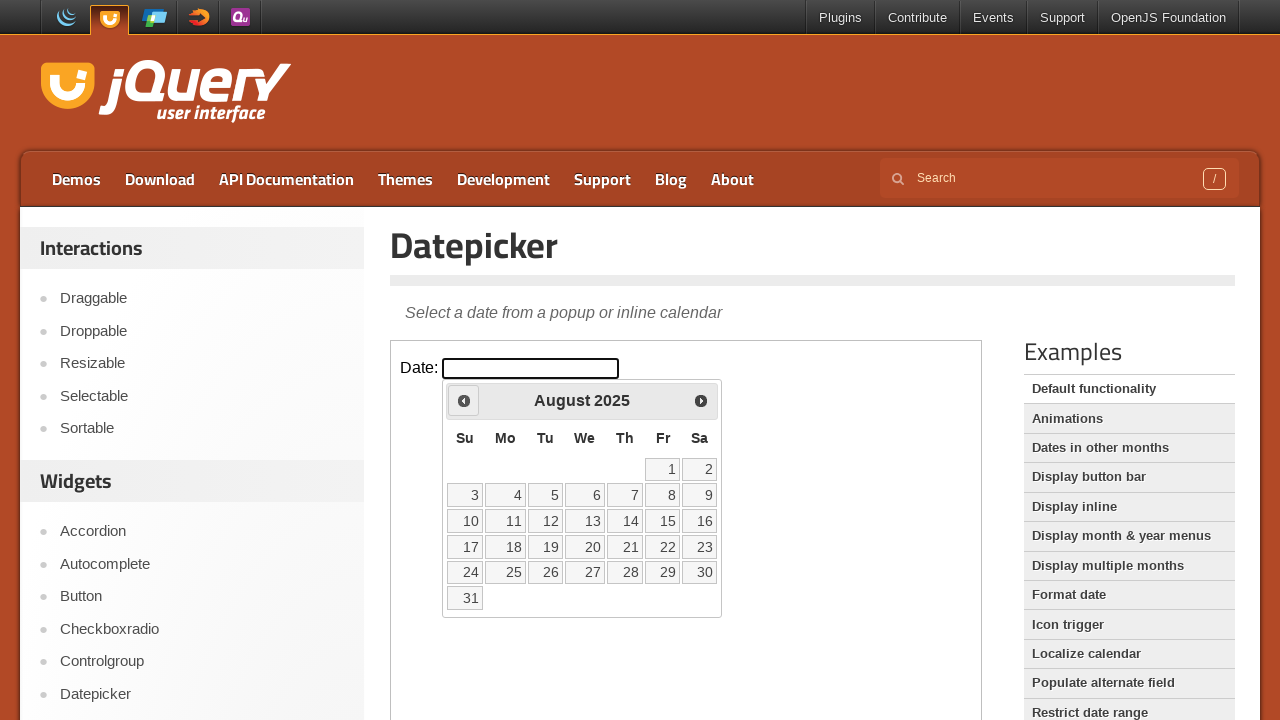

Retrieved current month: August
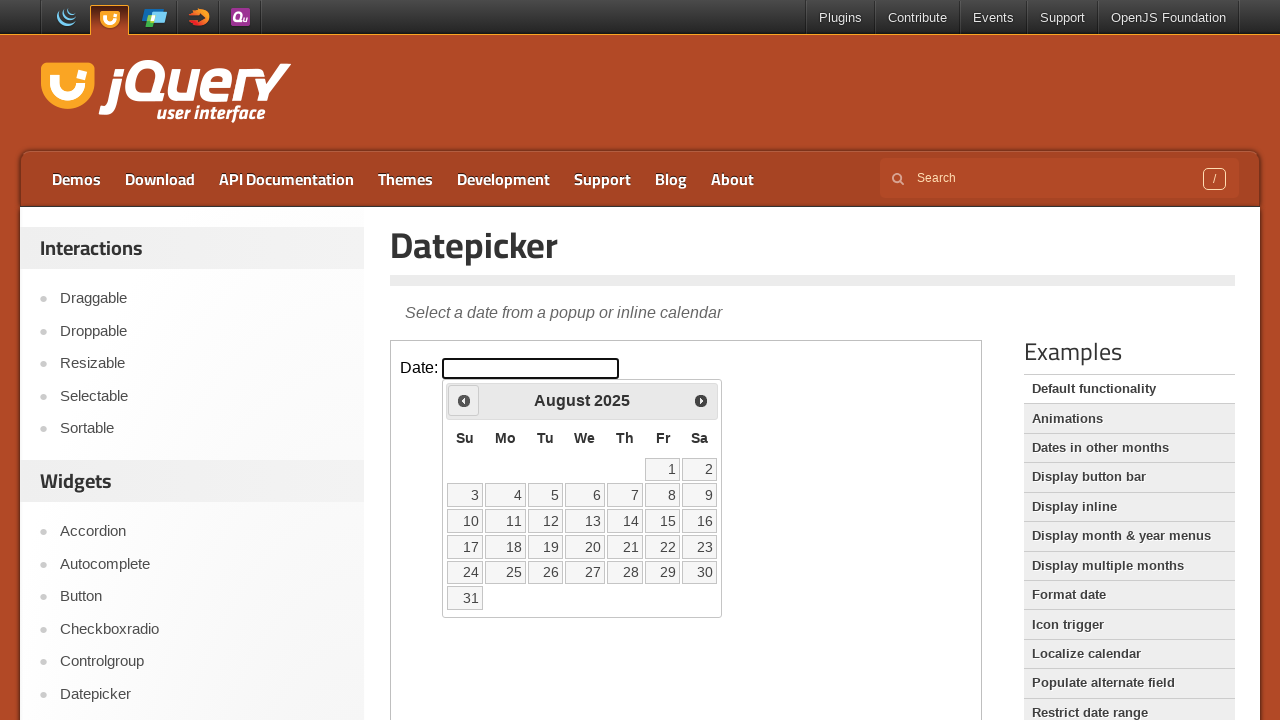

Retrieved current year: 2025
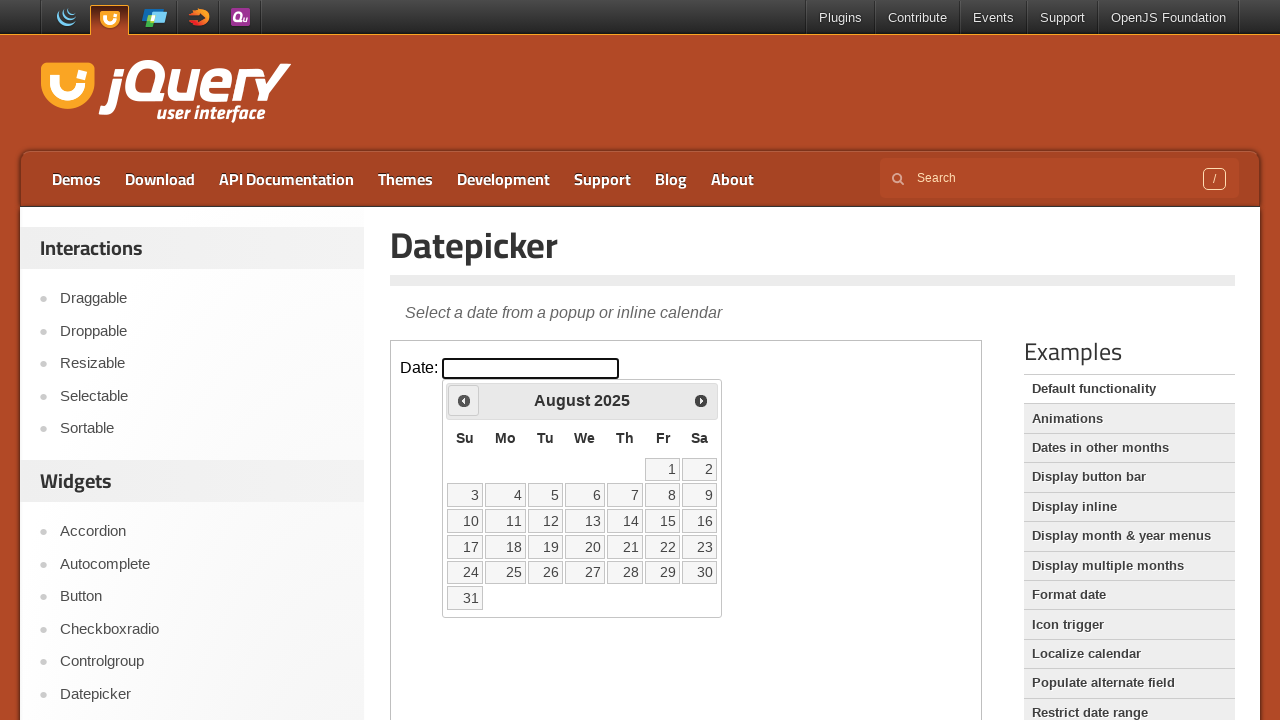

Clicked Previous button to navigate to earlier month at (464, 400) on iframe >> nth=0 >> internal:control=enter-frame >> xpath=//span[normalize-space(
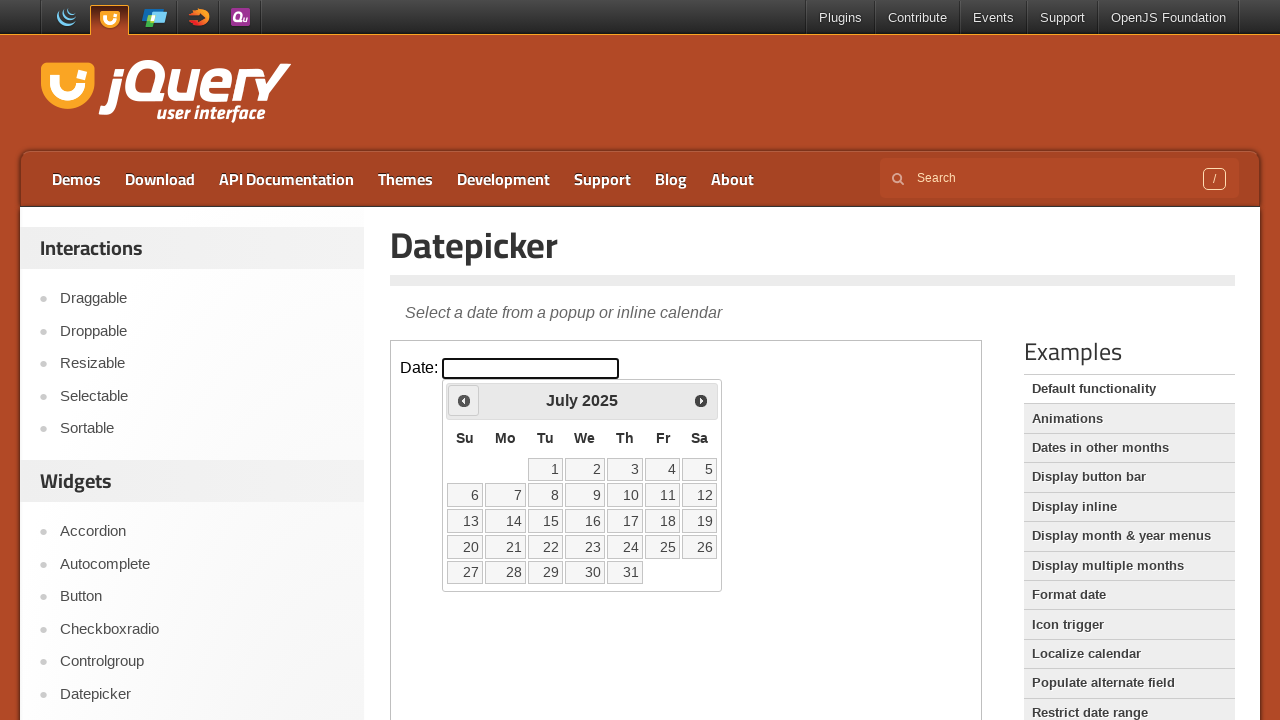

Waited for calendar to update after clicking Previous
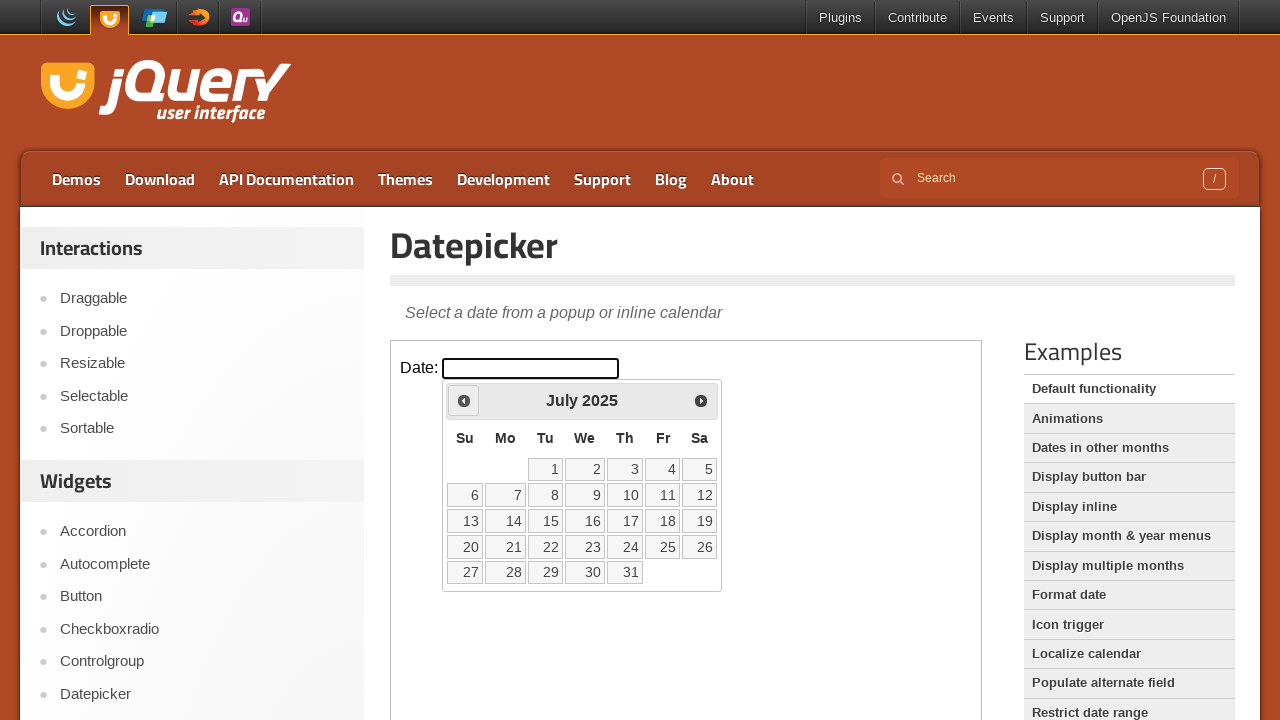

Retrieved current month: July
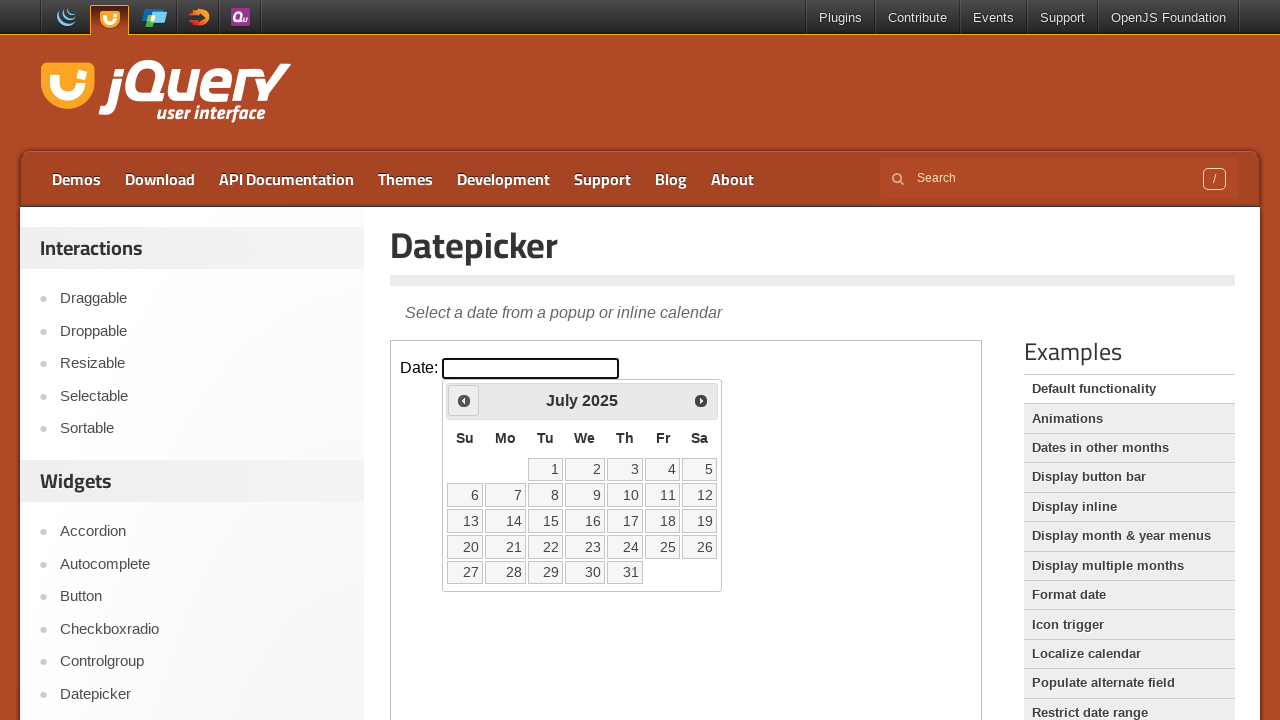

Retrieved current year: 2025
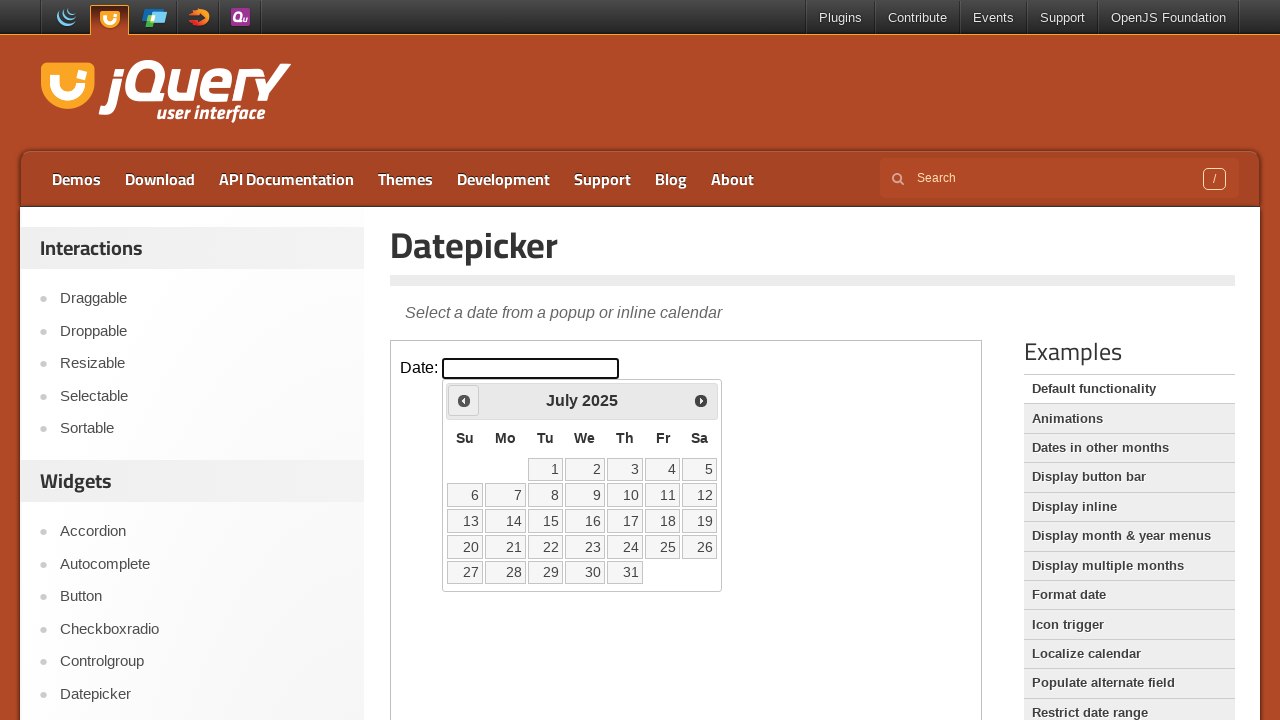

Clicked Previous button to navigate to earlier month at (464, 400) on iframe >> nth=0 >> internal:control=enter-frame >> xpath=//span[normalize-space(
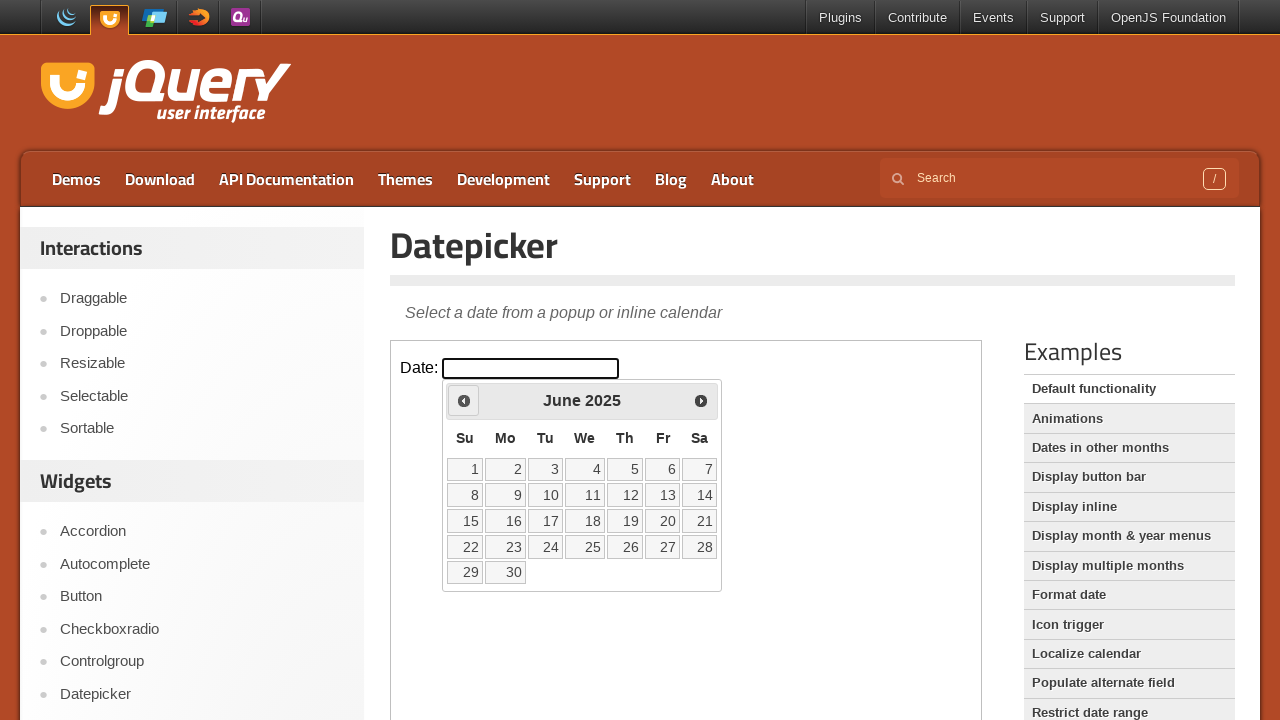

Waited for calendar to update after clicking Previous
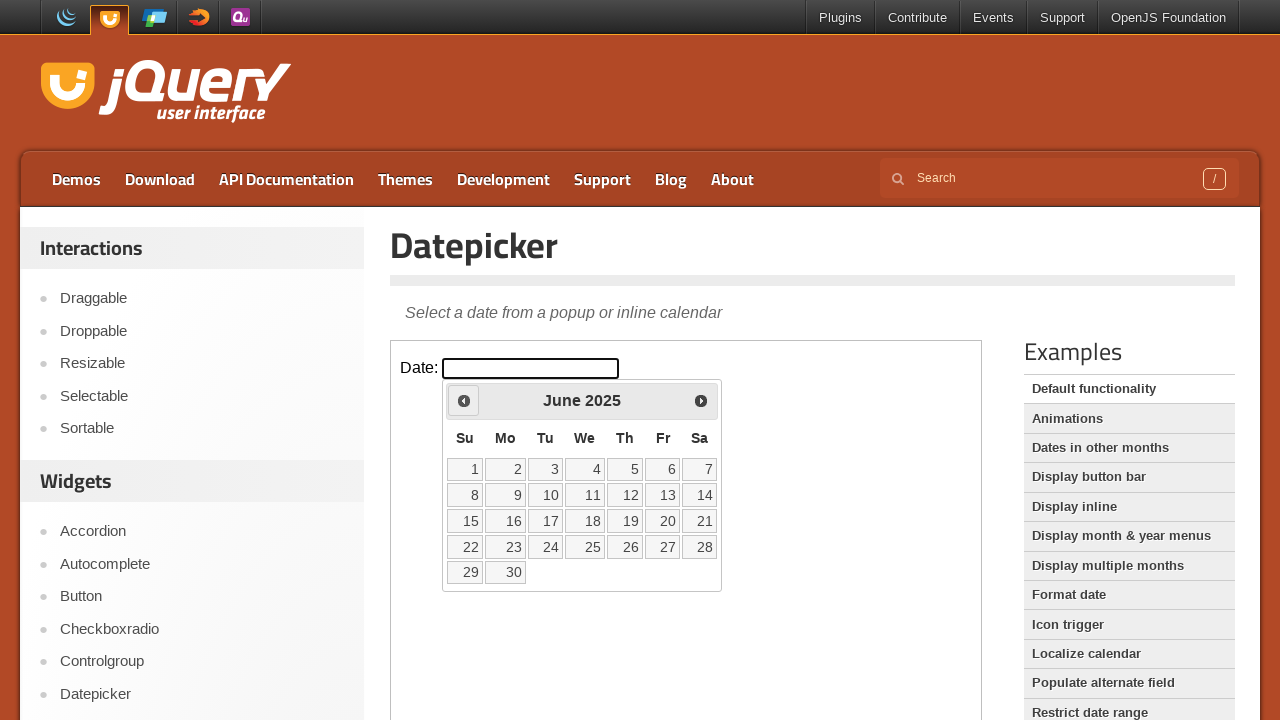

Retrieved current month: June
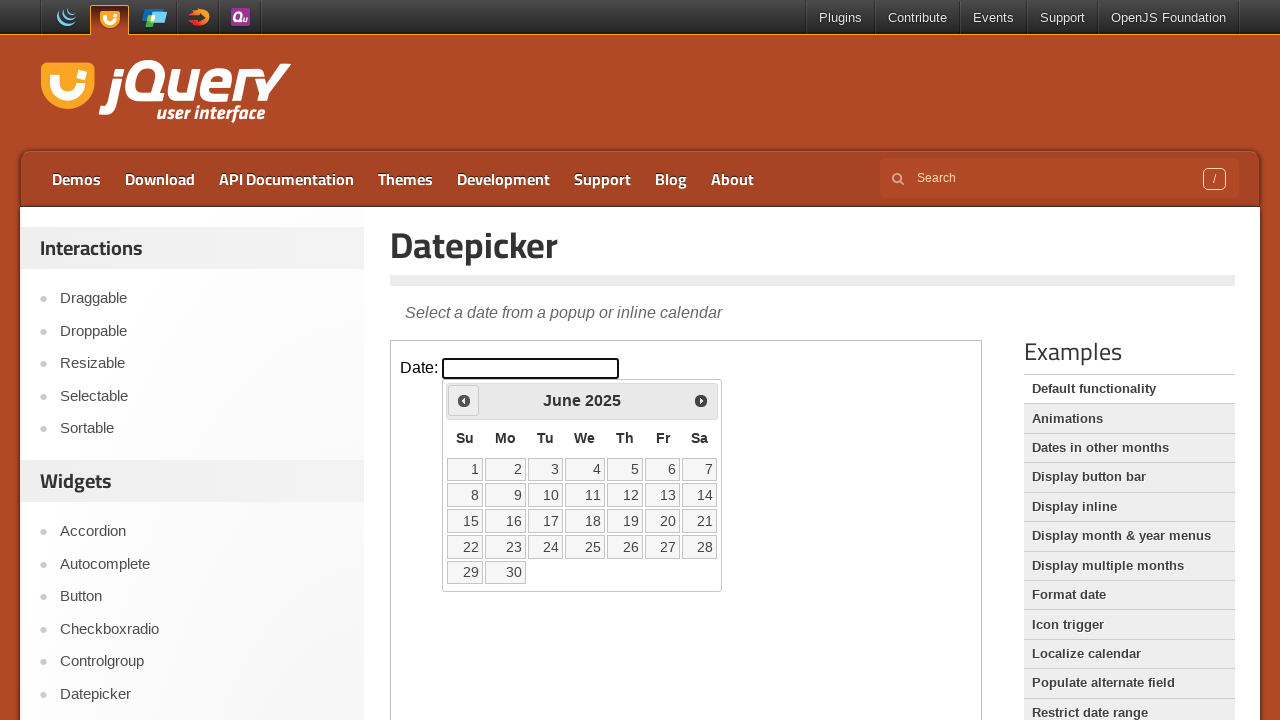

Retrieved current year: 2025
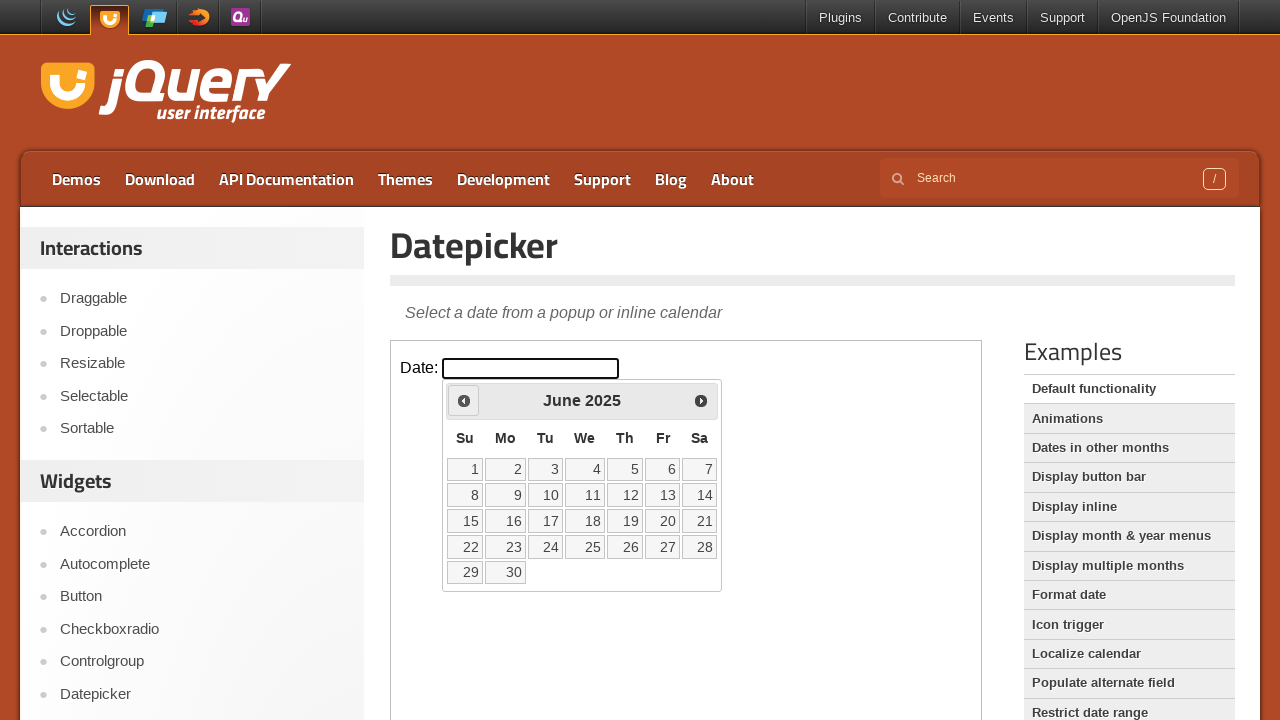

Clicked Previous button to navigate to earlier month at (464, 400) on iframe >> nth=0 >> internal:control=enter-frame >> xpath=//span[normalize-space(
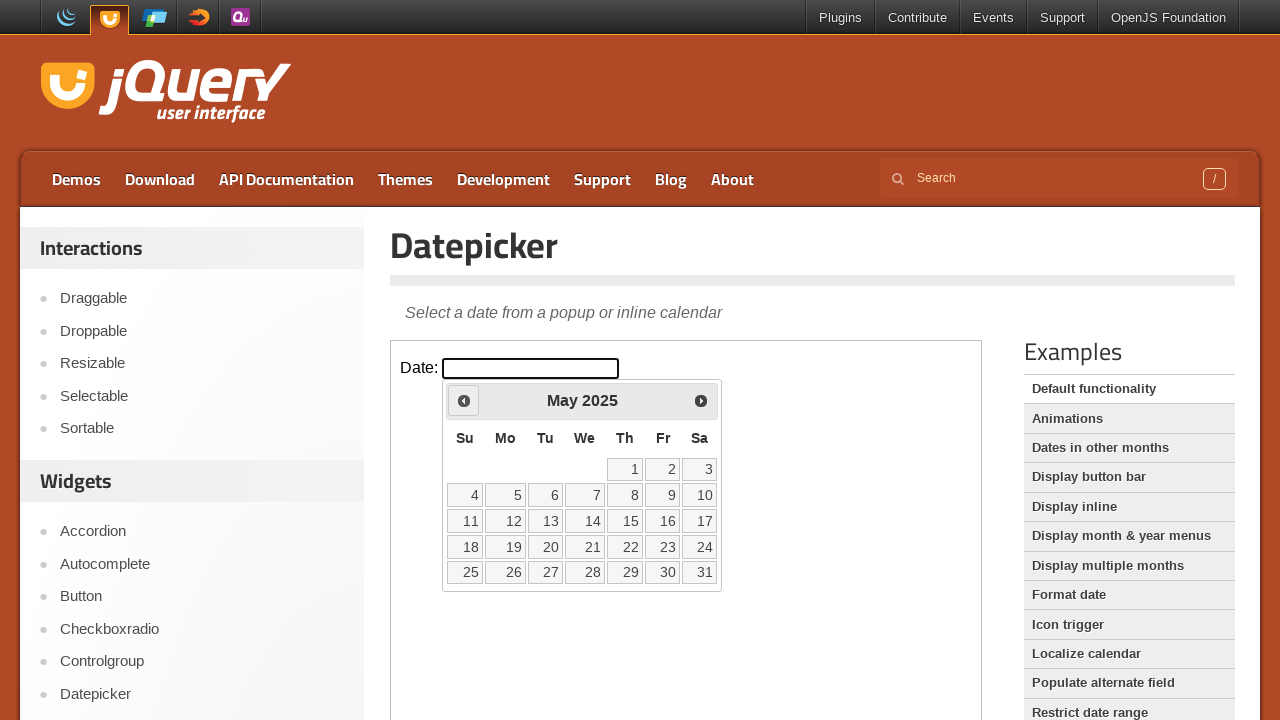

Waited for calendar to update after clicking Previous
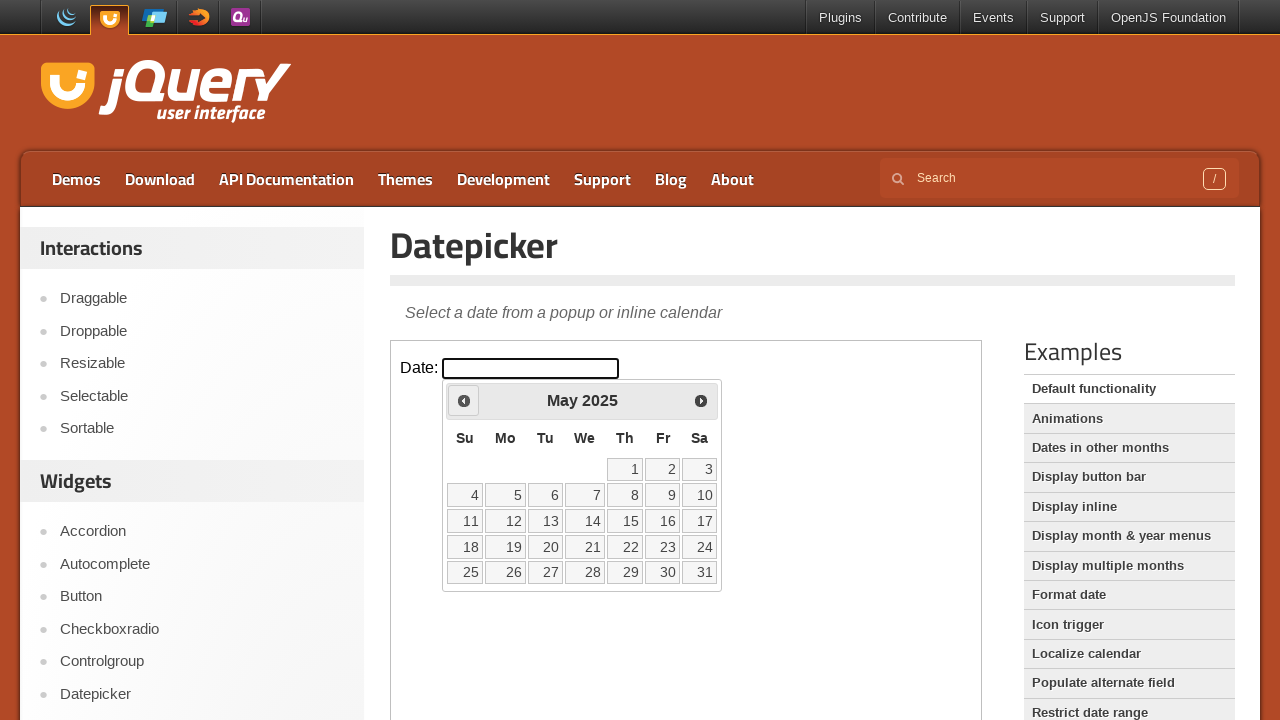

Retrieved current month: May
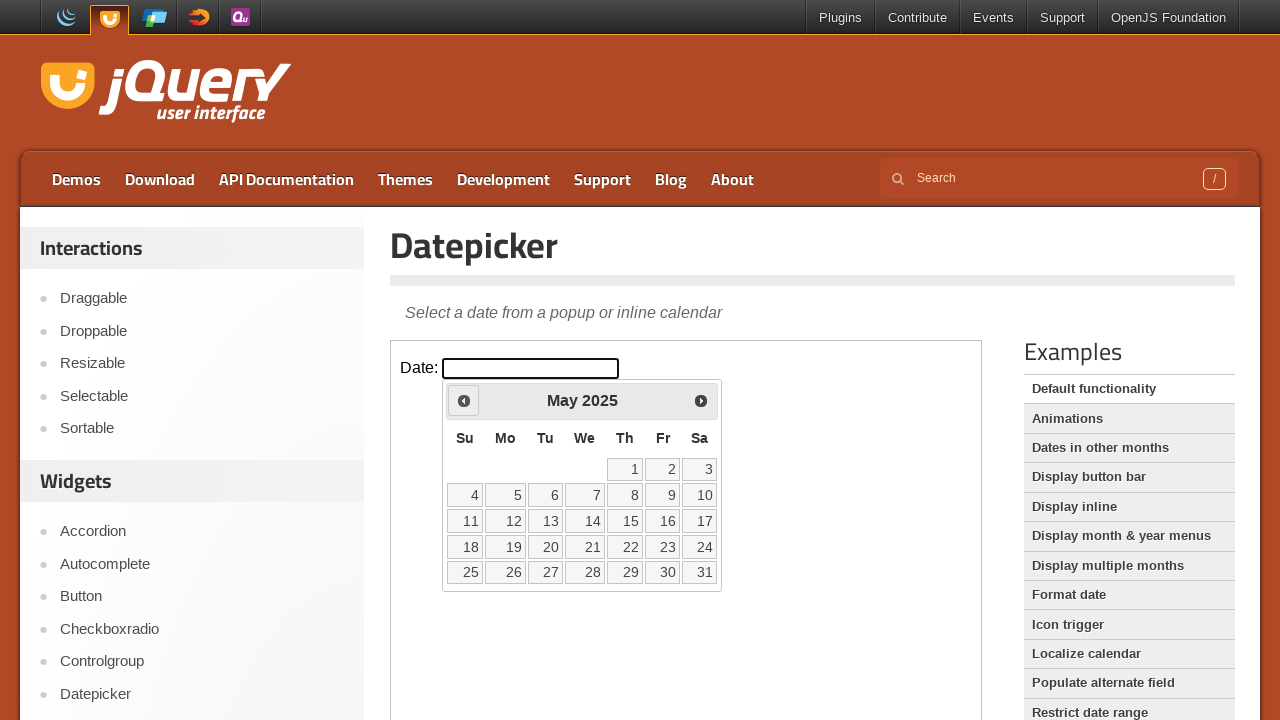

Retrieved current year: 2025
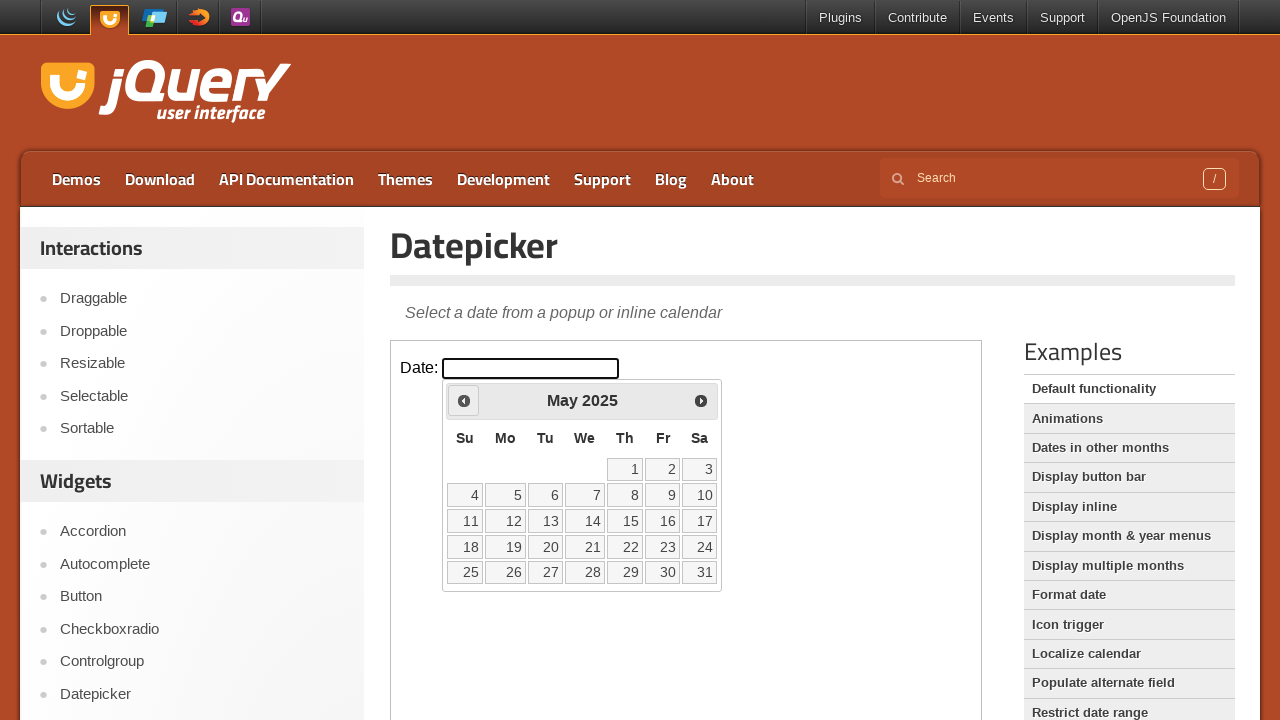

Clicked Previous button to navigate to earlier month at (464, 400) on iframe >> nth=0 >> internal:control=enter-frame >> xpath=//span[normalize-space(
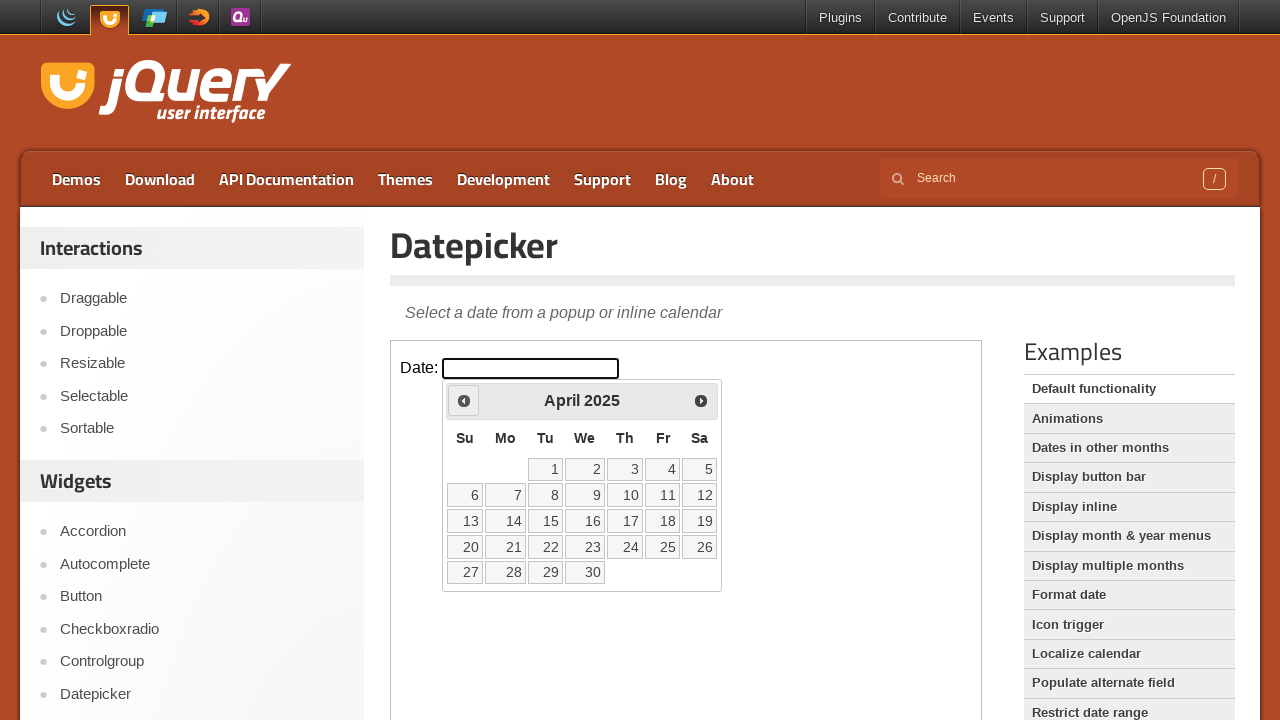

Waited for calendar to update after clicking Previous
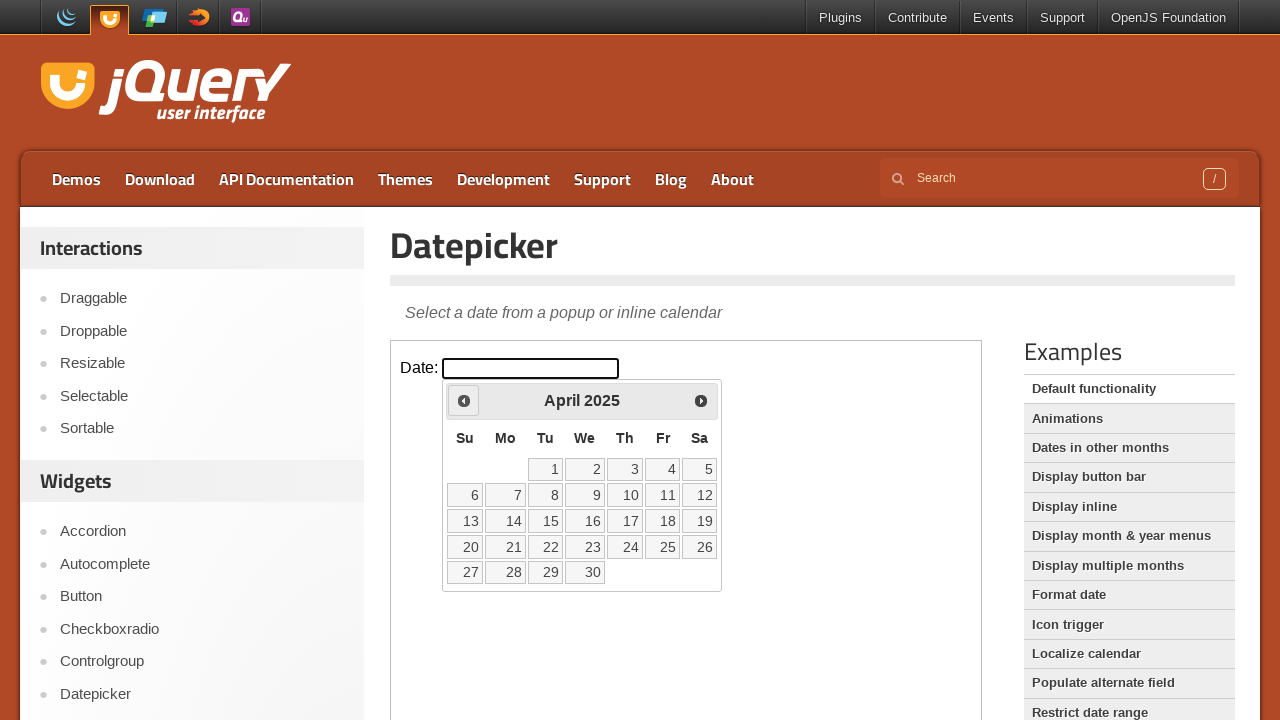

Retrieved current month: April
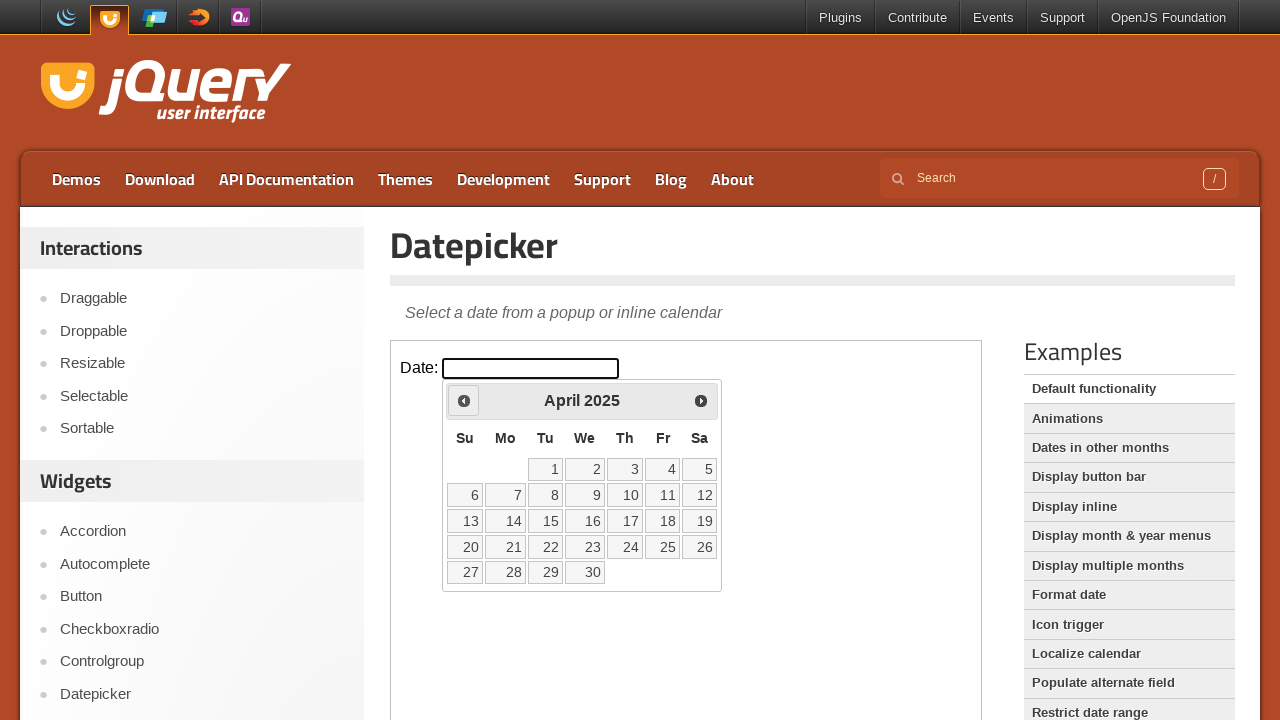

Retrieved current year: 2025
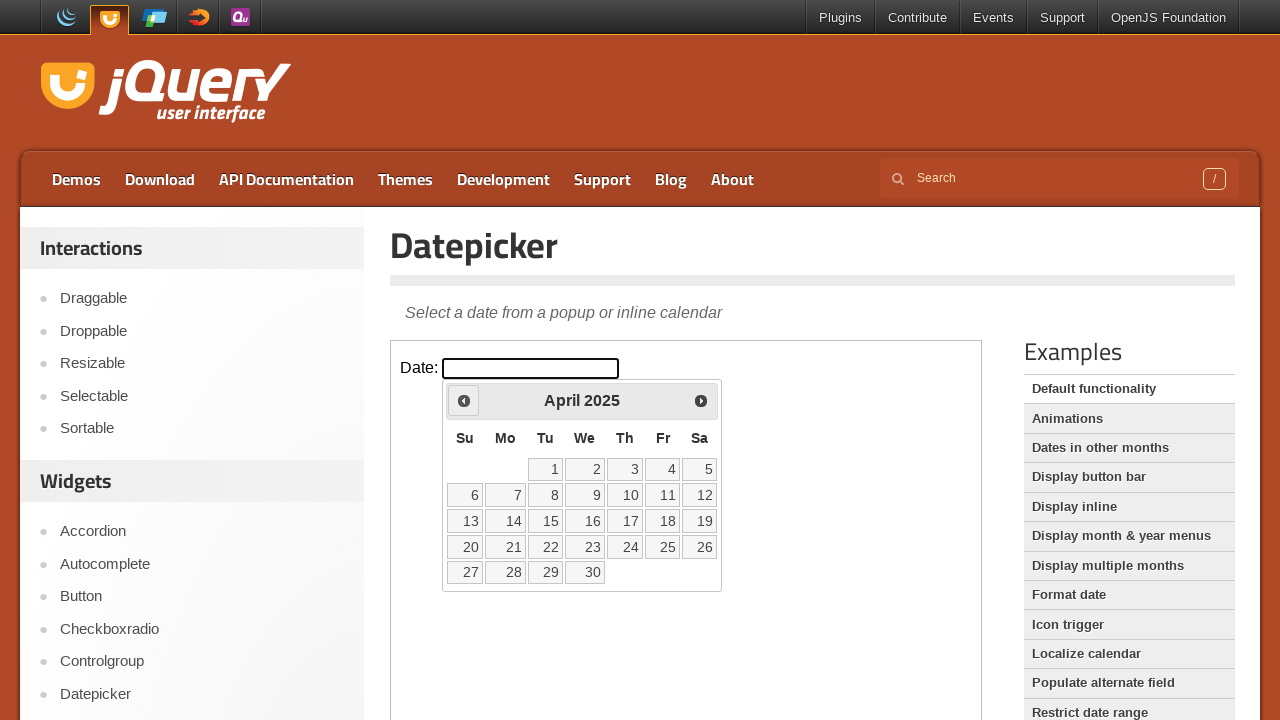

Clicked Previous button to navigate to earlier month at (464, 400) on iframe >> nth=0 >> internal:control=enter-frame >> xpath=//span[normalize-space(
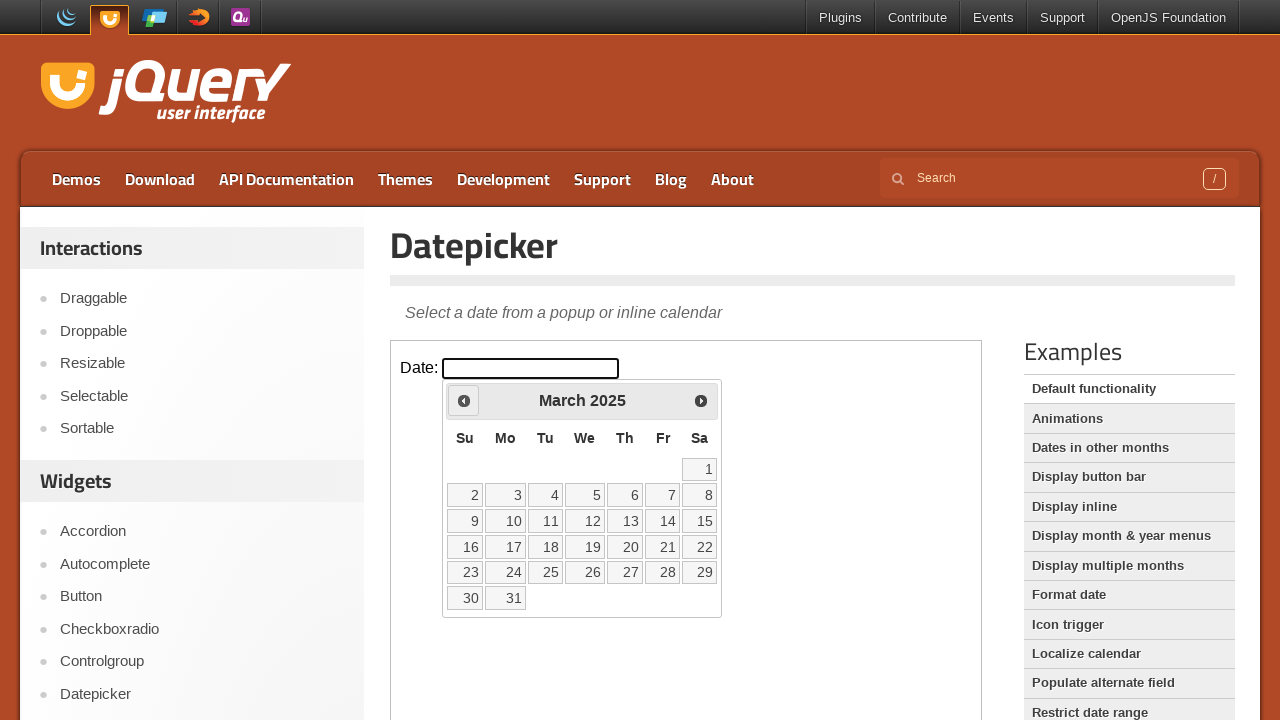

Waited for calendar to update after clicking Previous
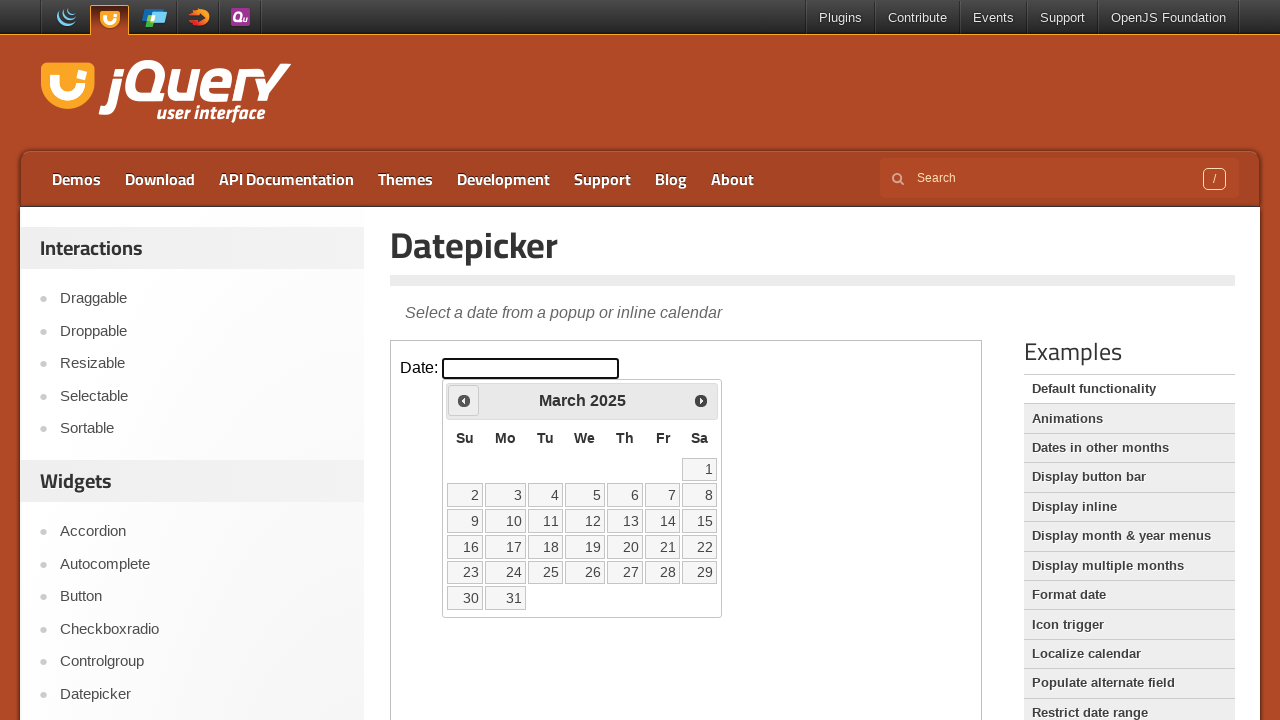

Retrieved current month: March
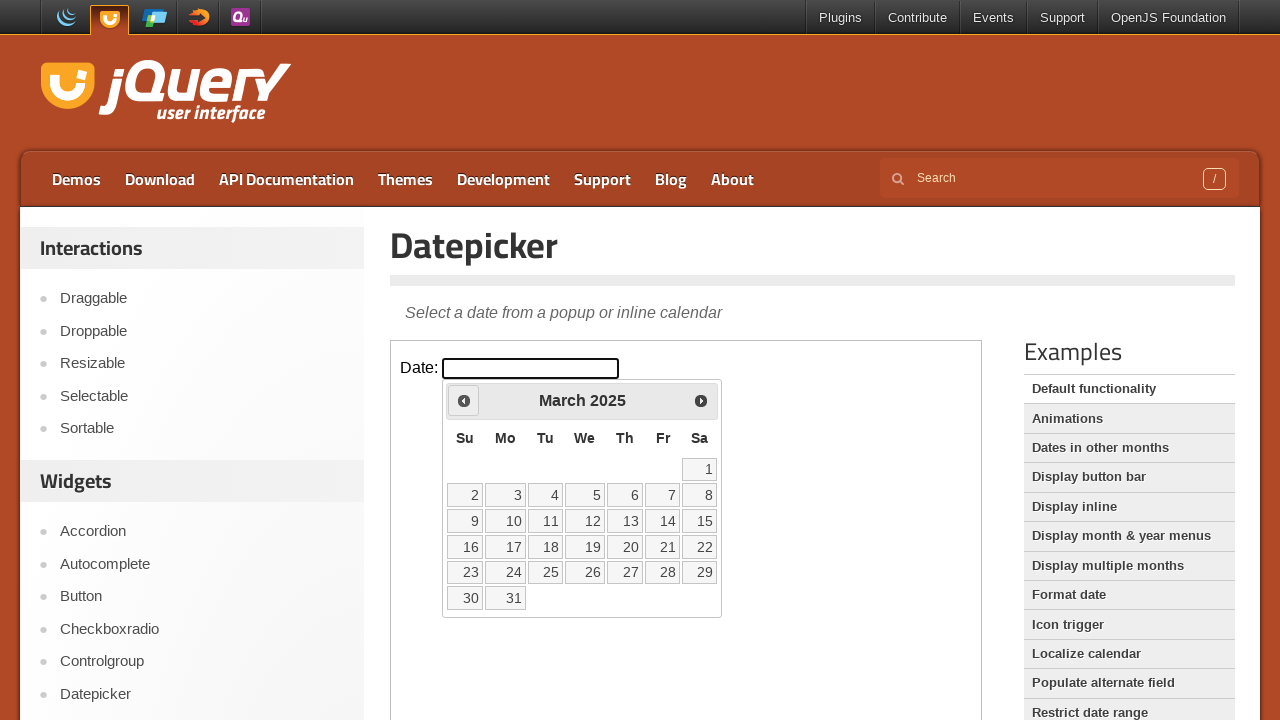

Retrieved current year: 2025
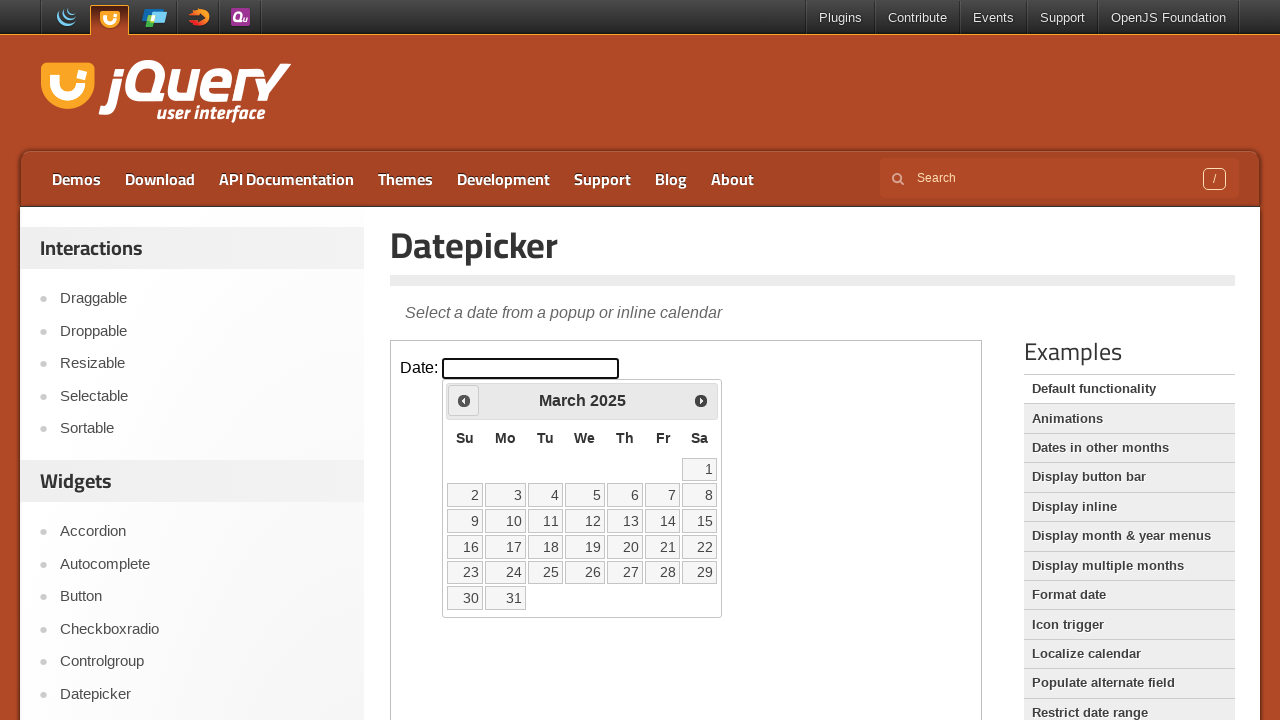

Clicked Previous button to navigate to earlier month at (464, 400) on iframe >> nth=0 >> internal:control=enter-frame >> xpath=//span[normalize-space(
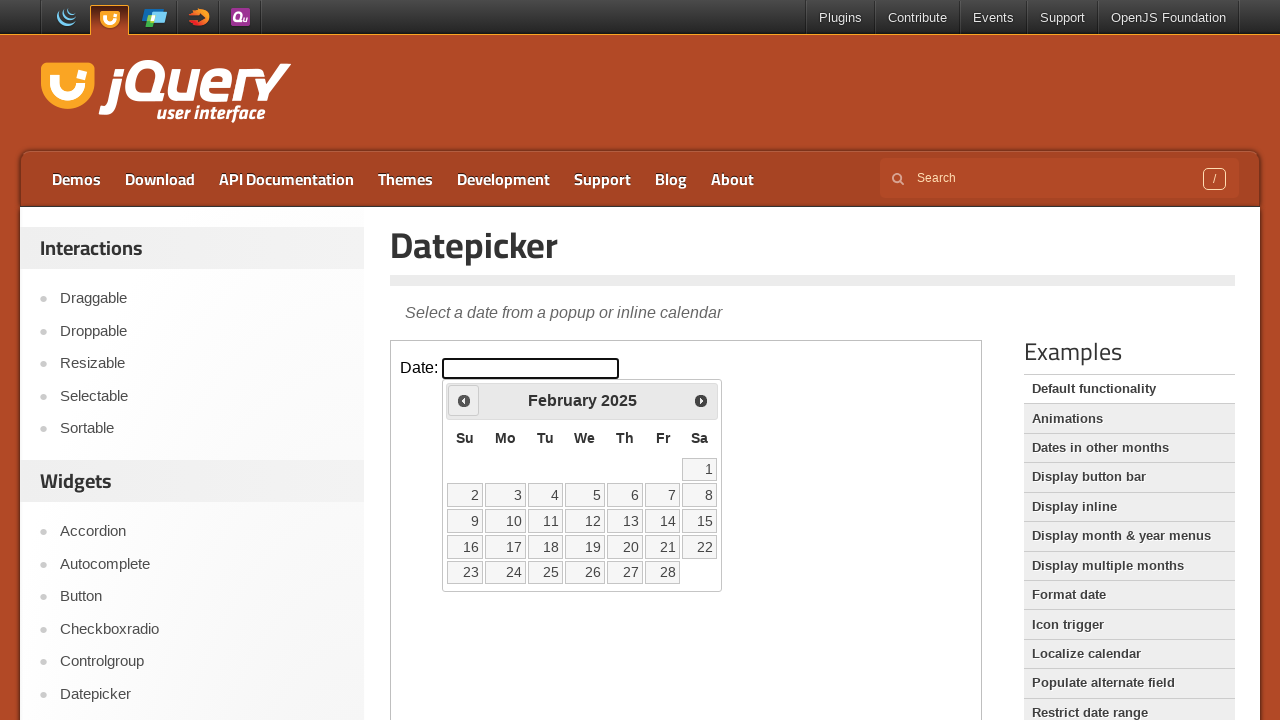

Waited for calendar to update after clicking Previous
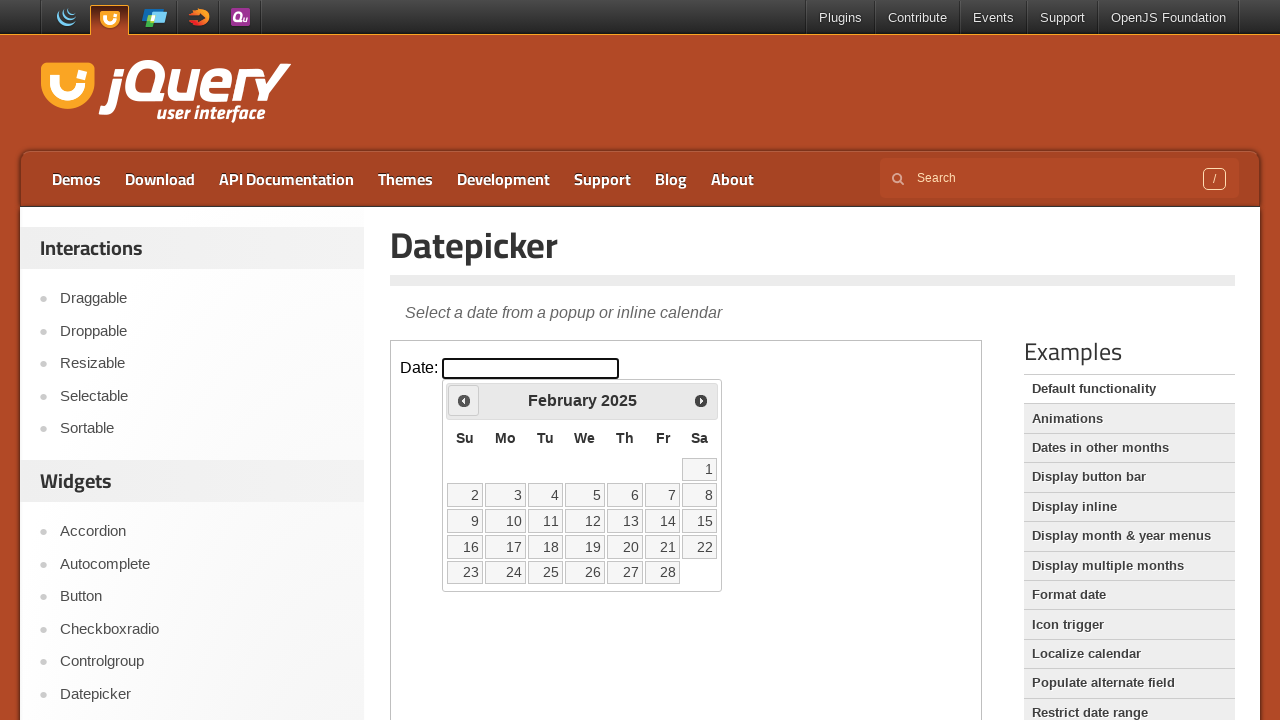

Retrieved current month: February
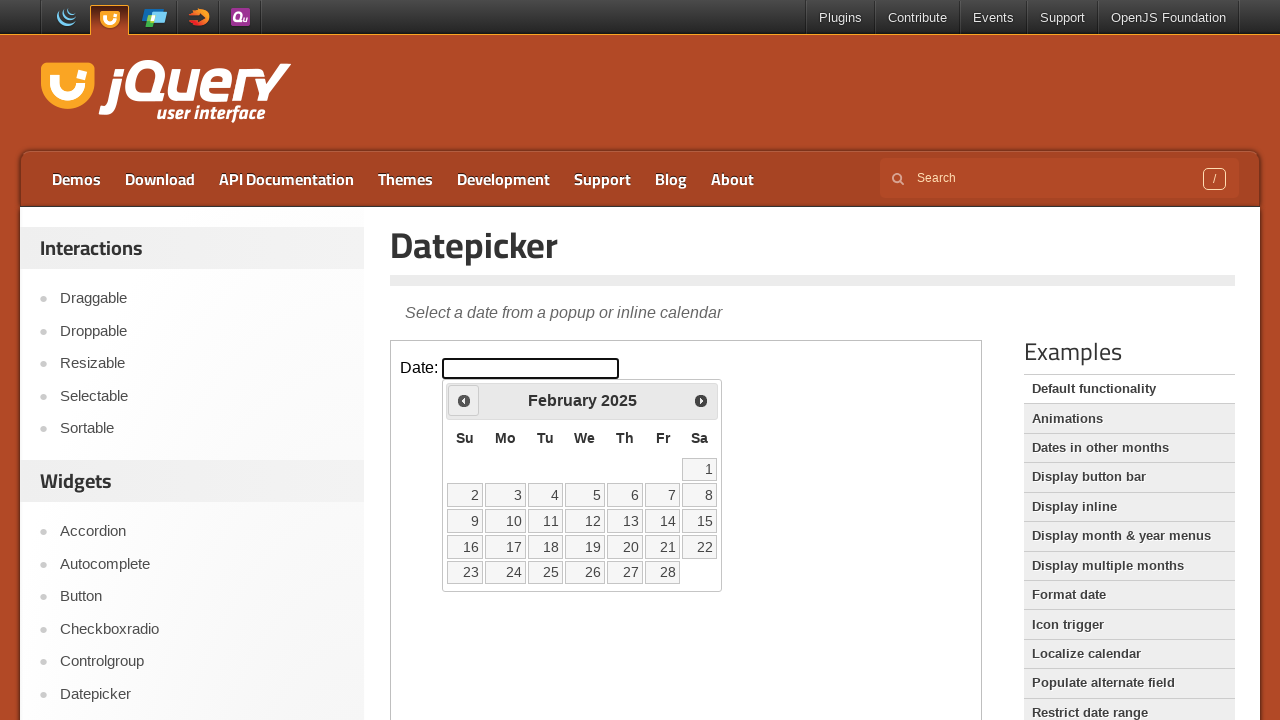

Retrieved current year: 2025
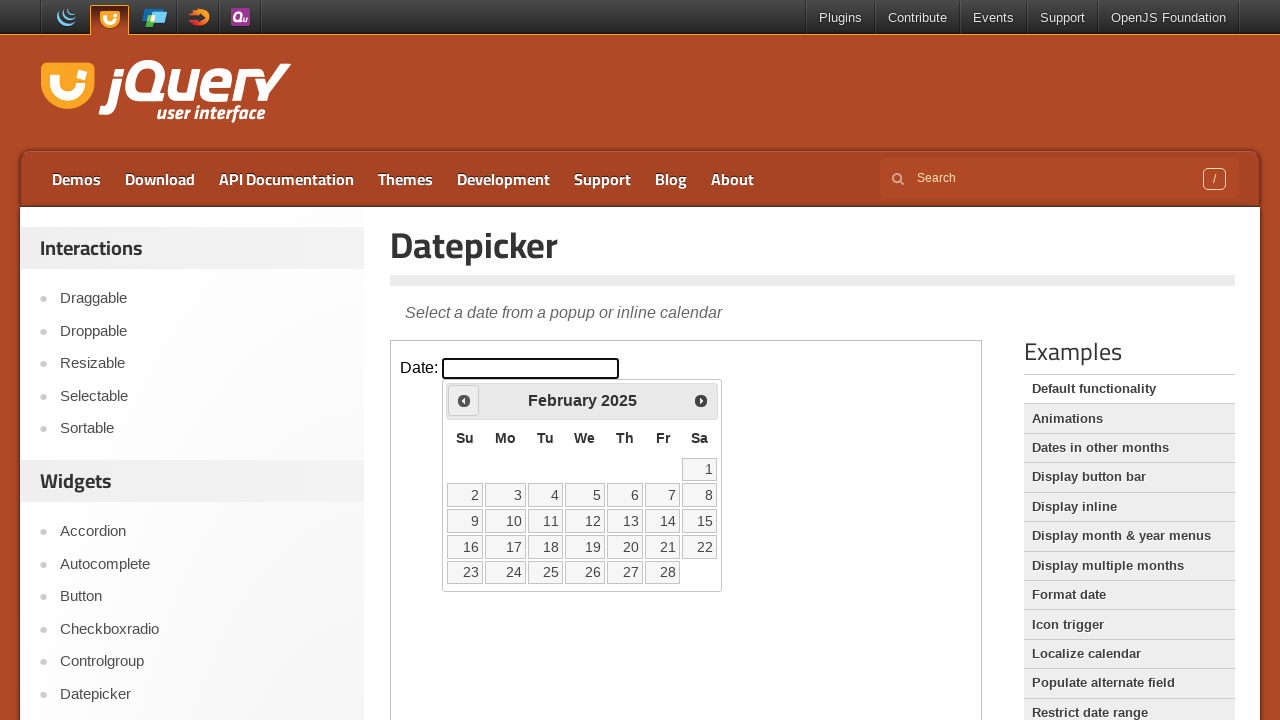

Clicked Previous button to navigate to earlier month at (464, 400) on iframe >> nth=0 >> internal:control=enter-frame >> xpath=//span[normalize-space(
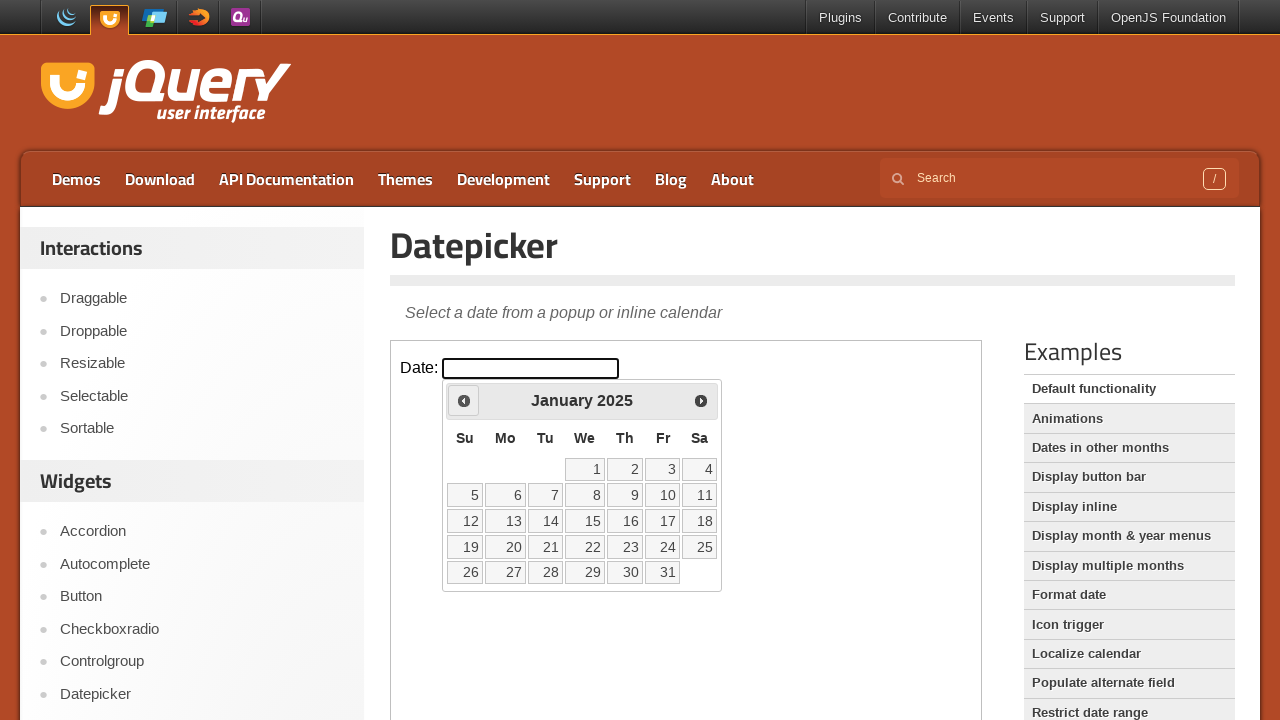

Waited for calendar to update after clicking Previous
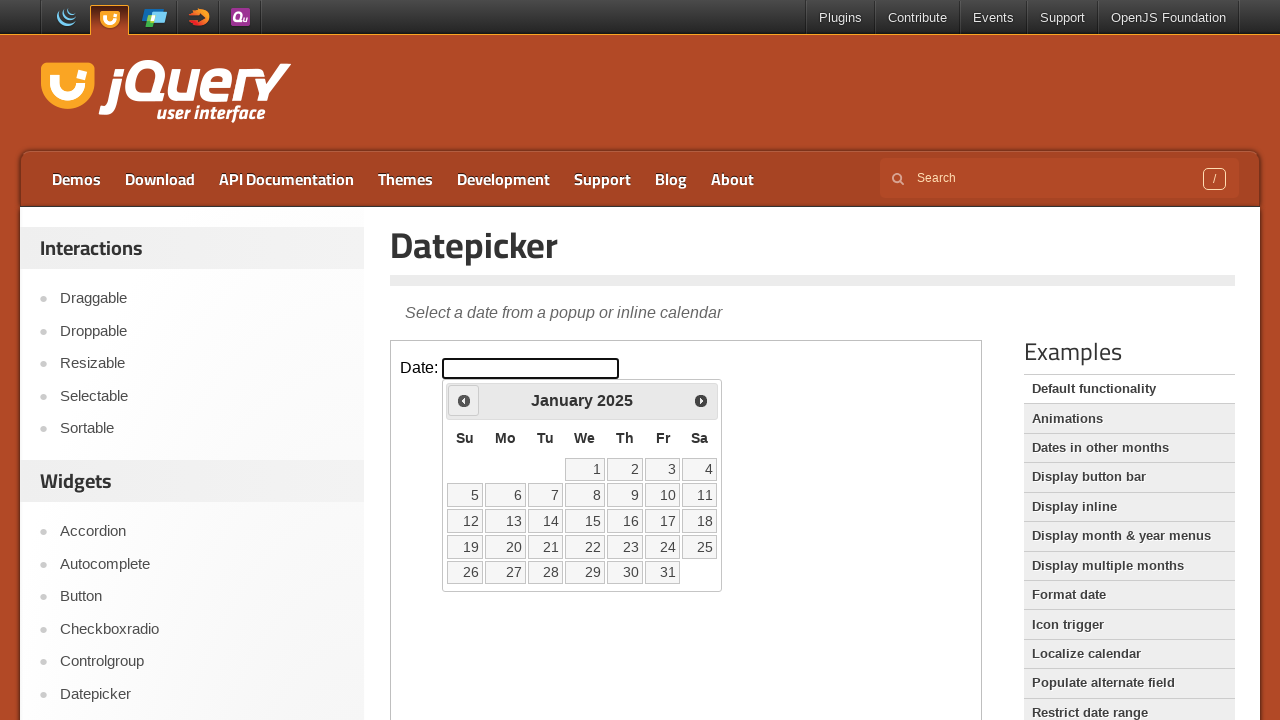

Retrieved current month: January
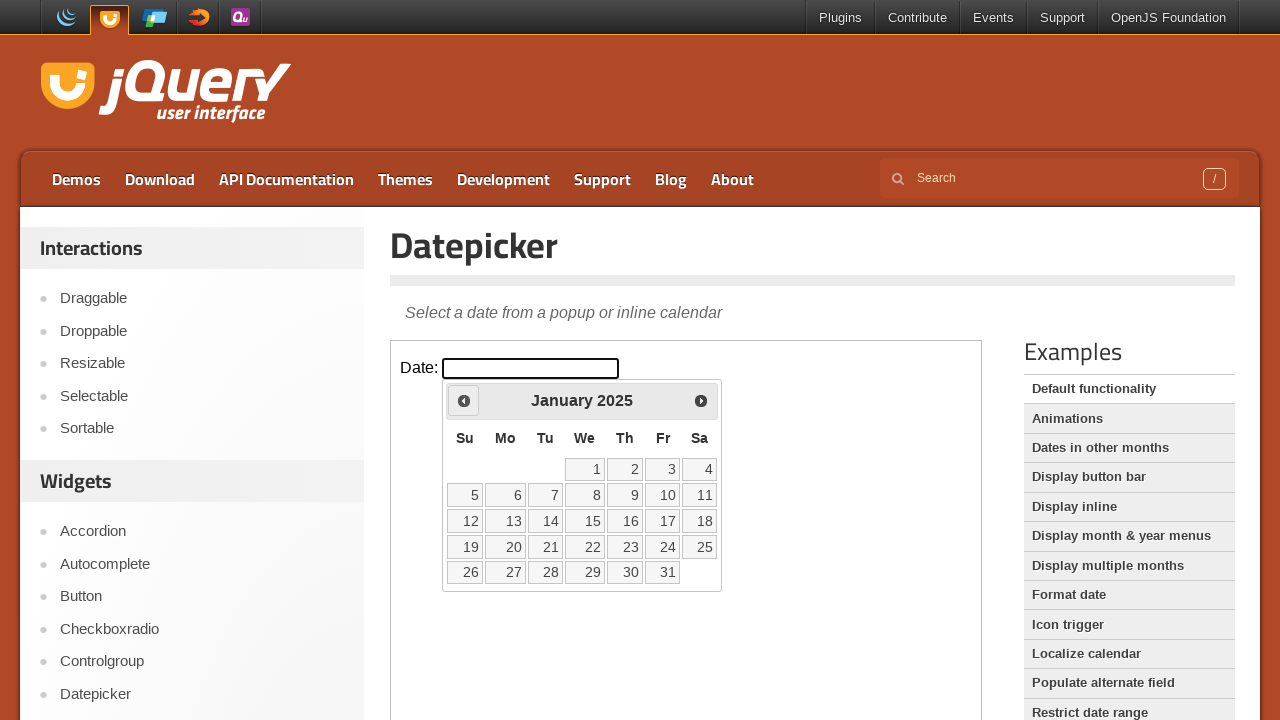

Retrieved current year: 2025
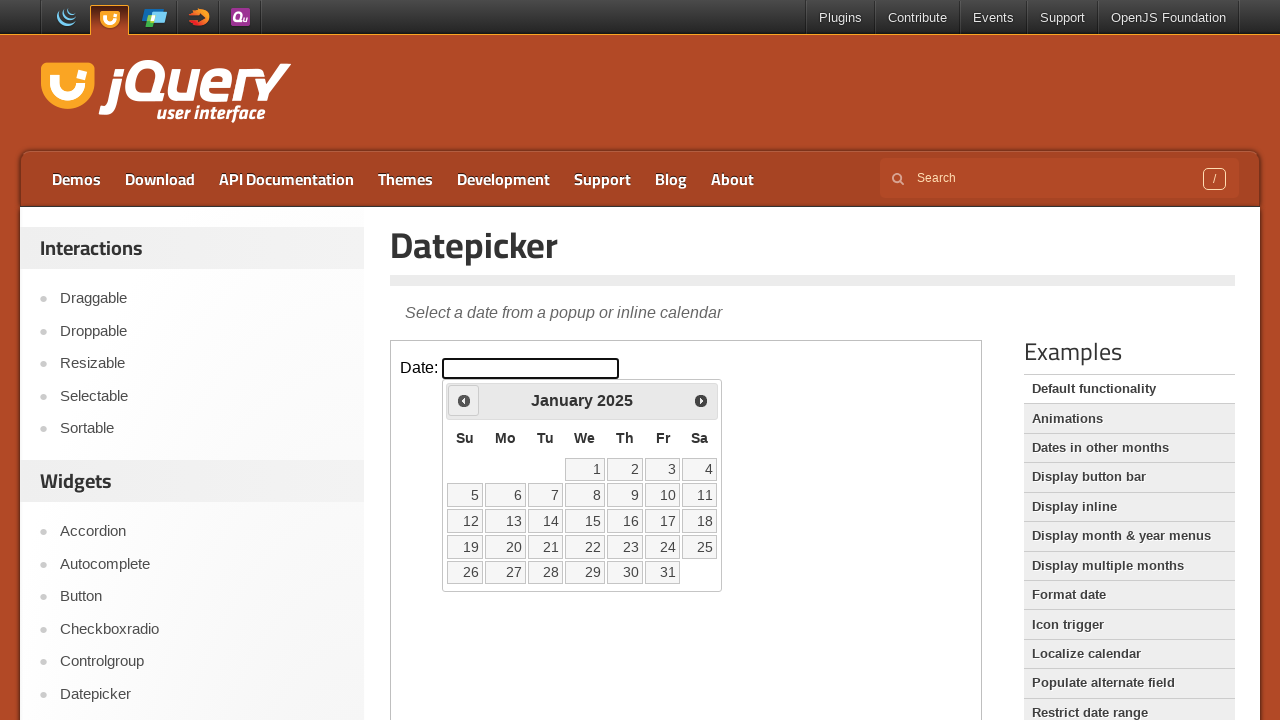

Clicked Previous button to navigate to earlier month at (464, 400) on iframe >> nth=0 >> internal:control=enter-frame >> xpath=//span[normalize-space(
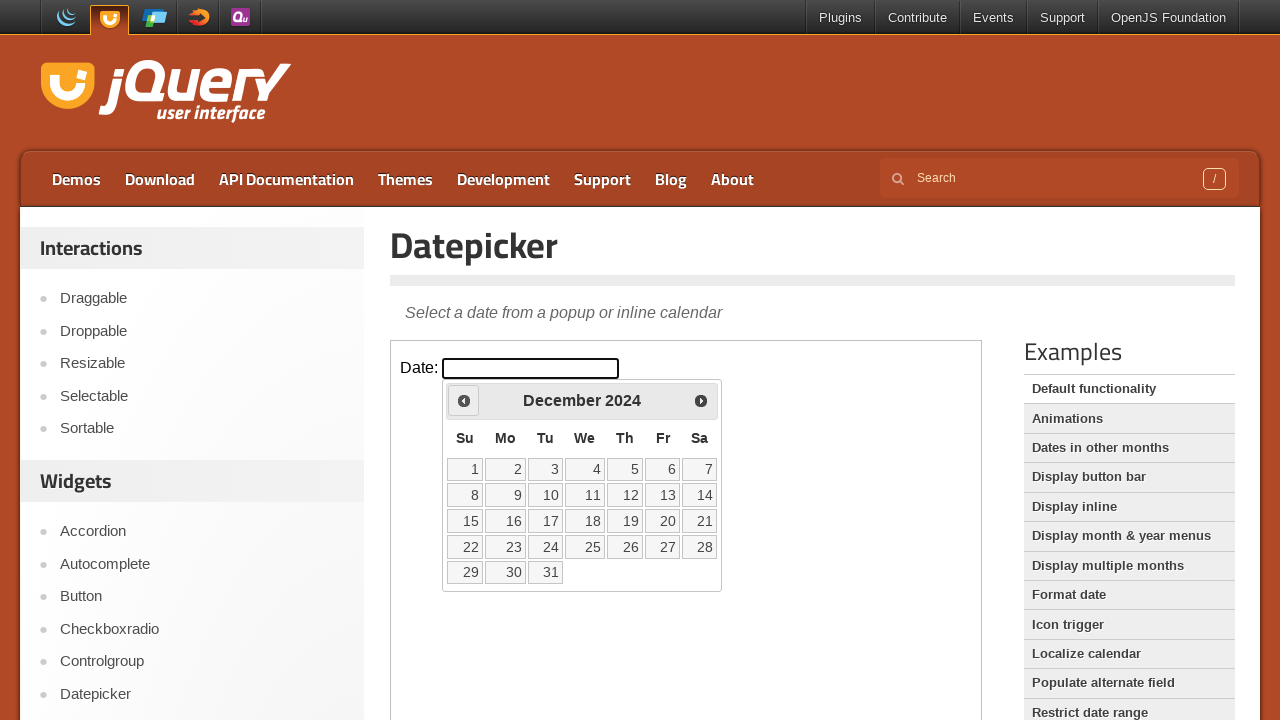

Waited for calendar to update after clicking Previous
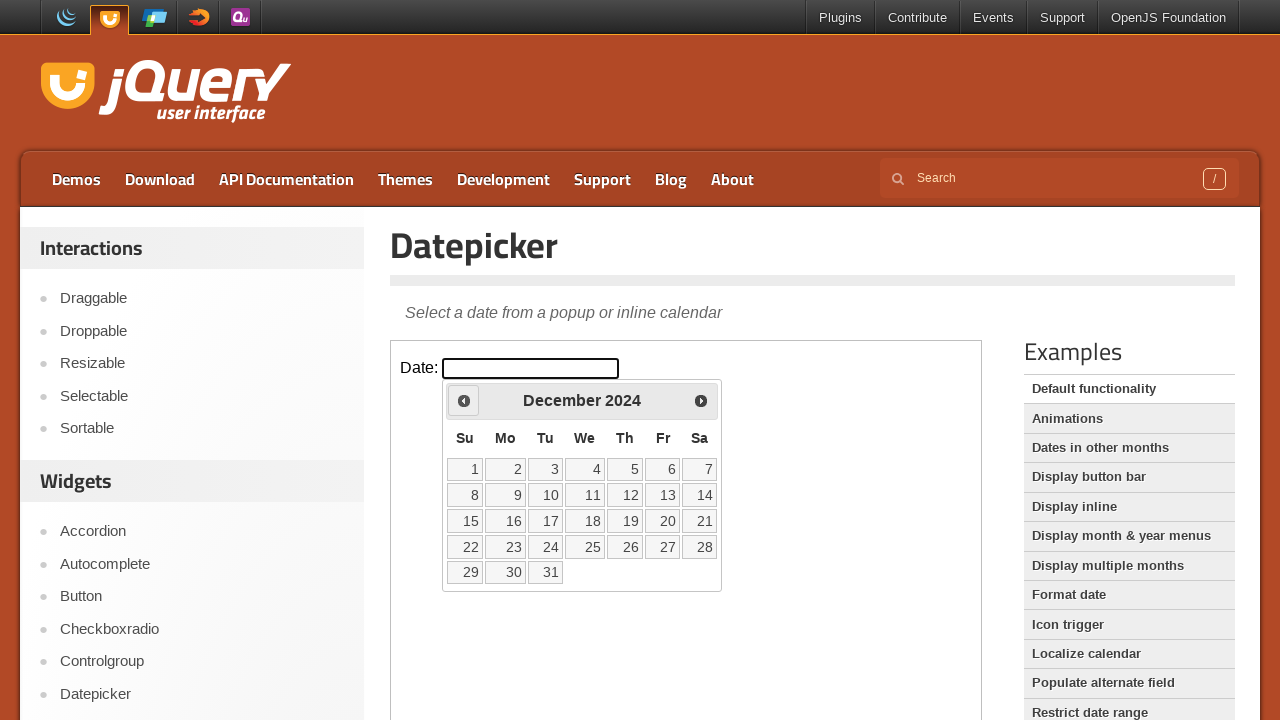

Retrieved current month: December
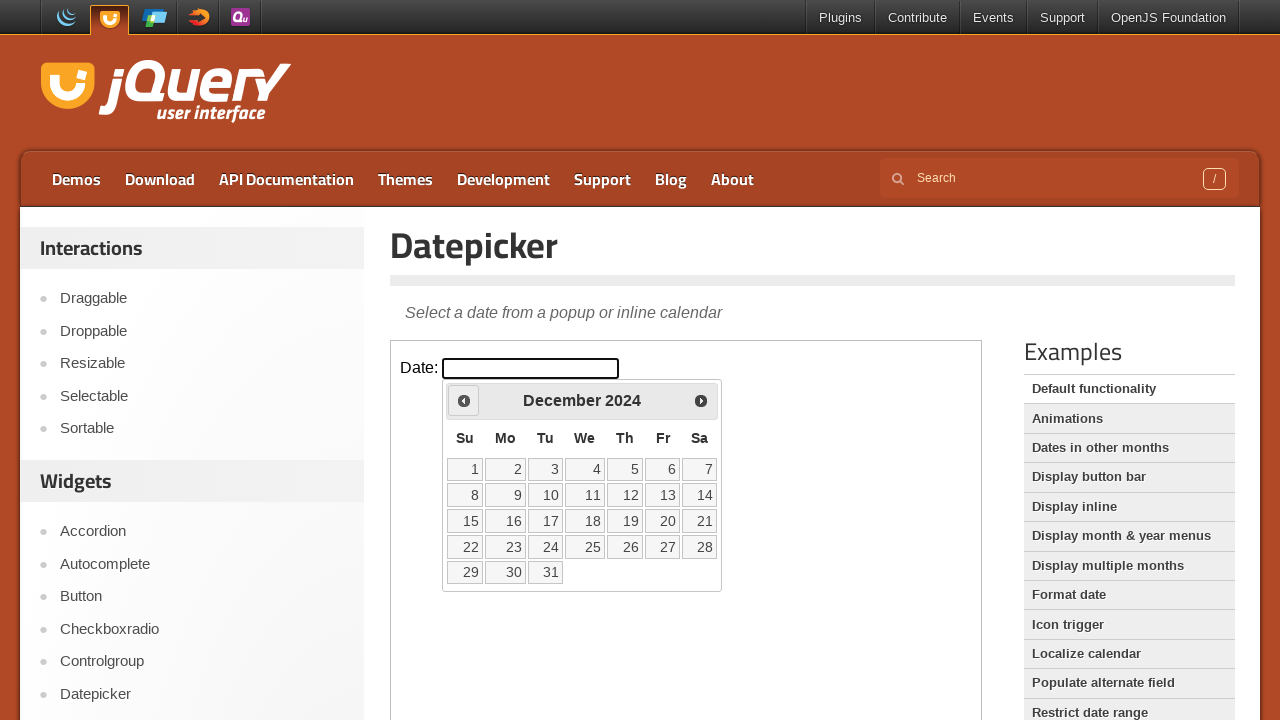

Retrieved current year: 2024
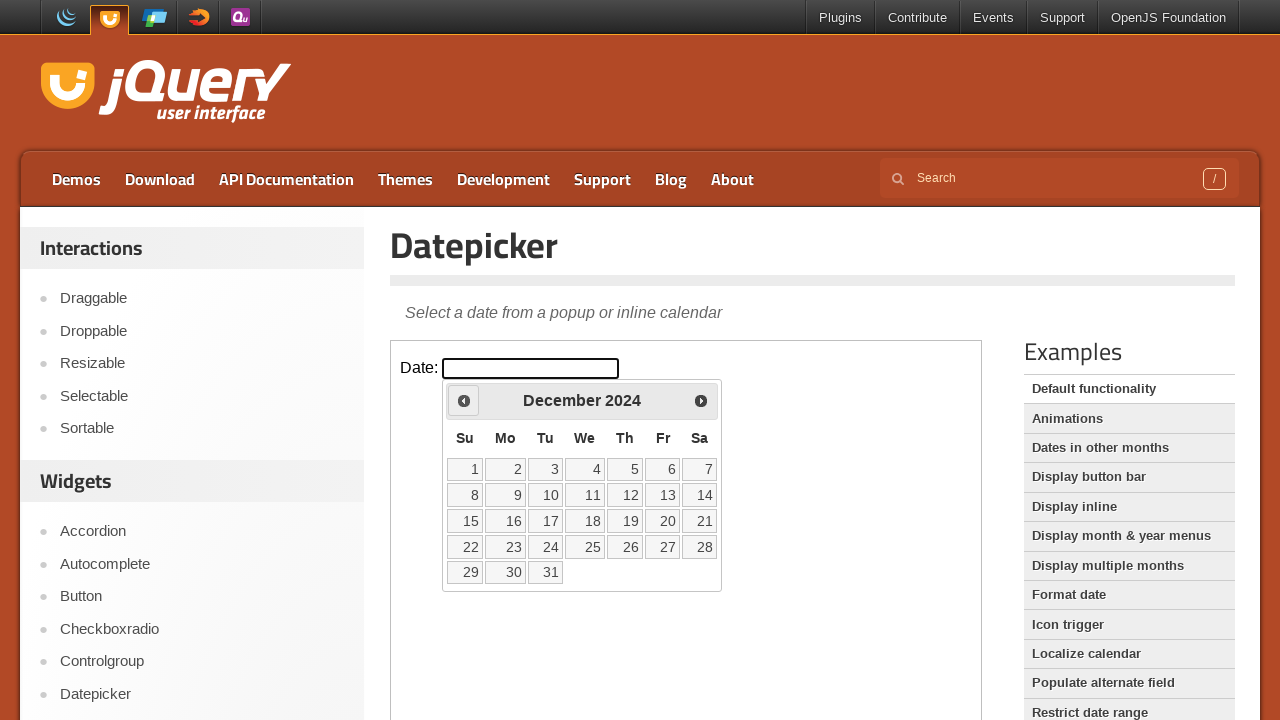

Clicked Previous button to navigate to earlier month at (464, 400) on iframe >> nth=0 >> internal:control=enter-frame >> xpath=//span[normalize-space(
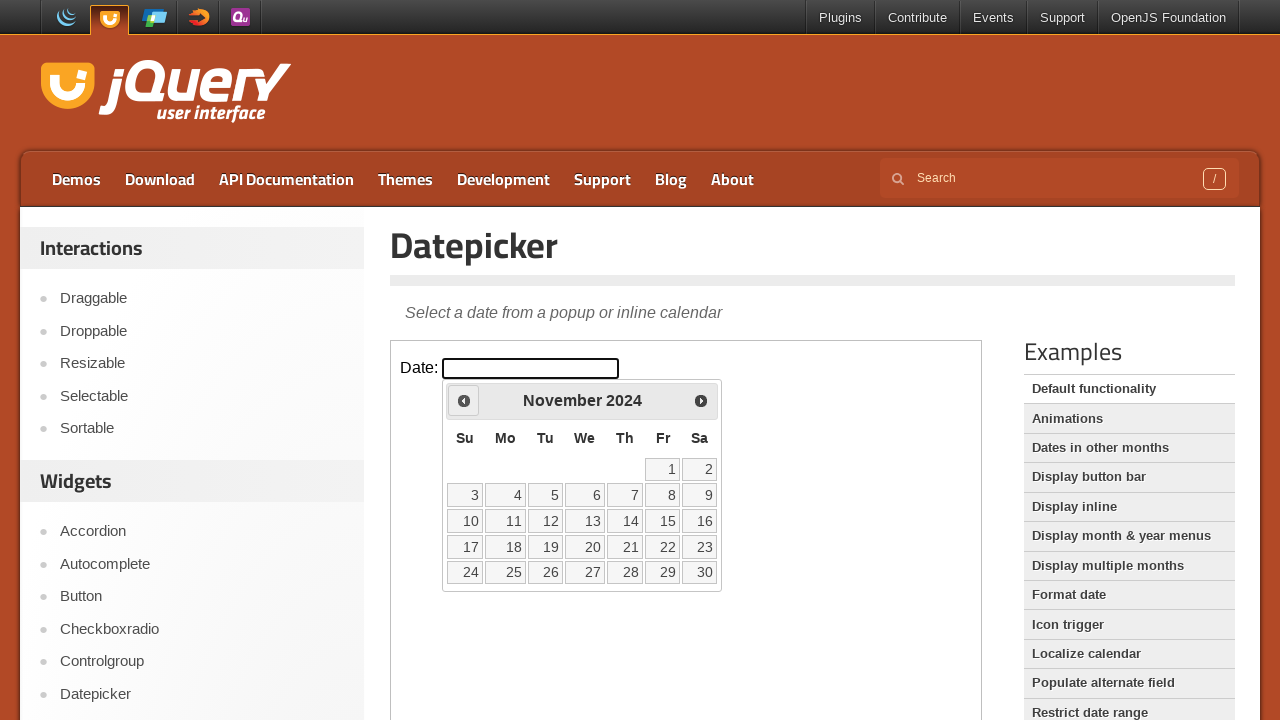

Waited for calendar to update after clicking Previous
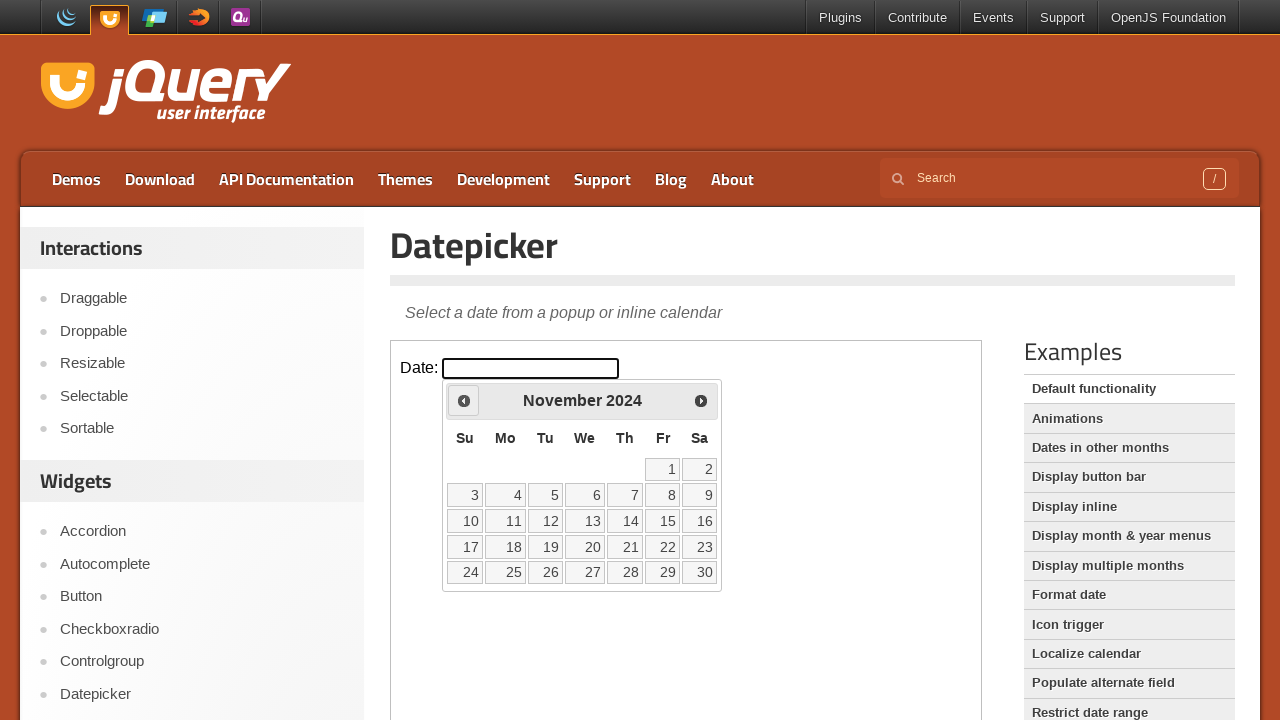

Retrieved current month: November
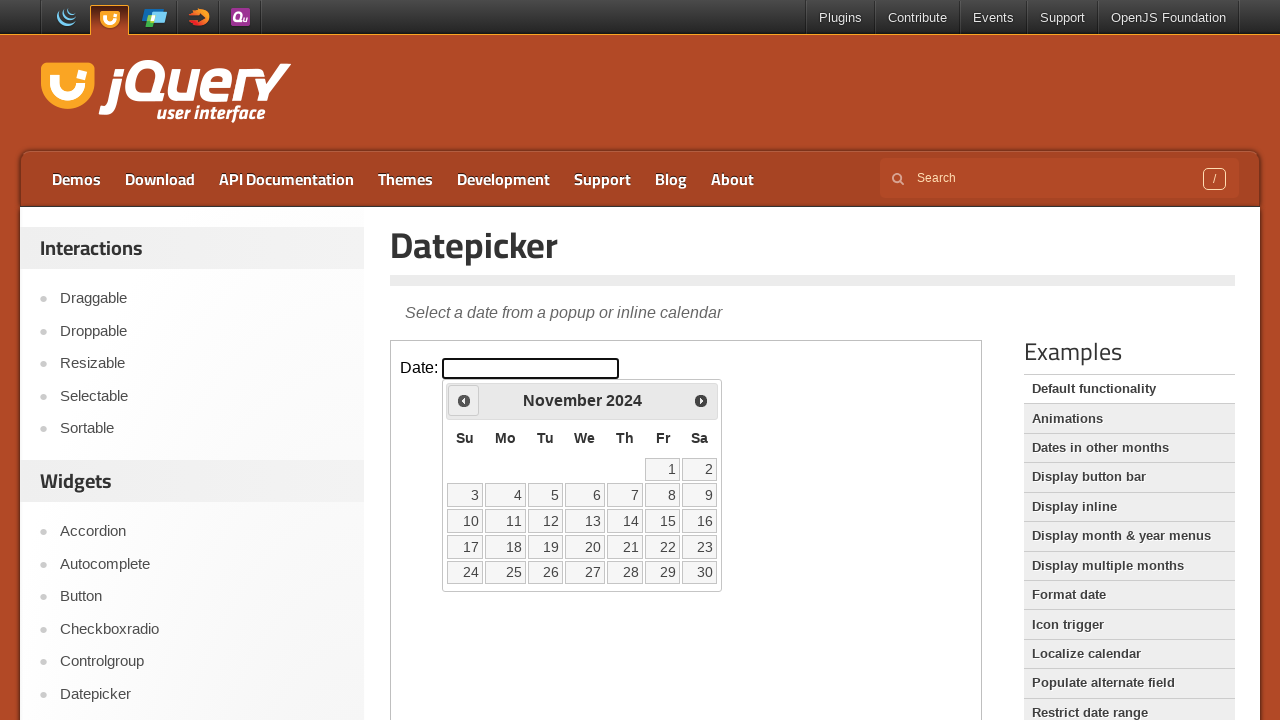

Retrieved current year: 2024
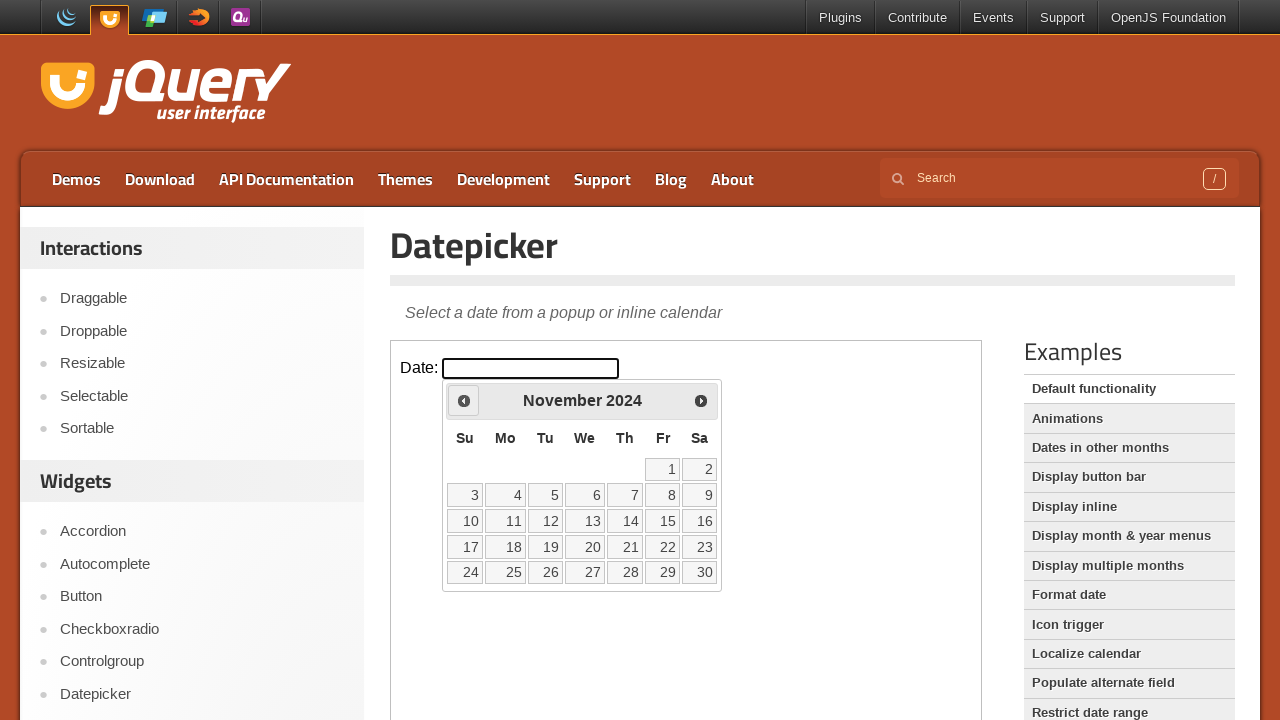

Clicked Previous button to navigate to earlier month at (464, 400) on iframe >> nth=0 >> internal:control=enter-frame >> xpath=//span[normalize-space(
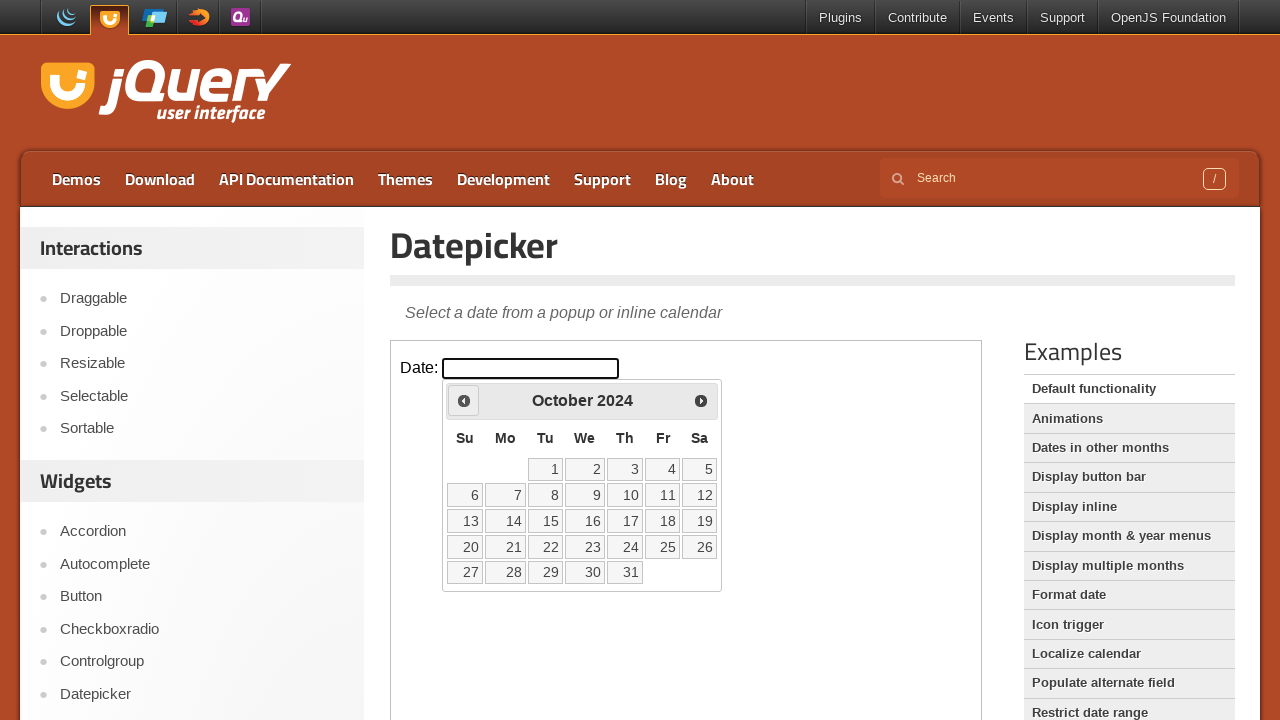

Waited for calendar to update after clicking Previous
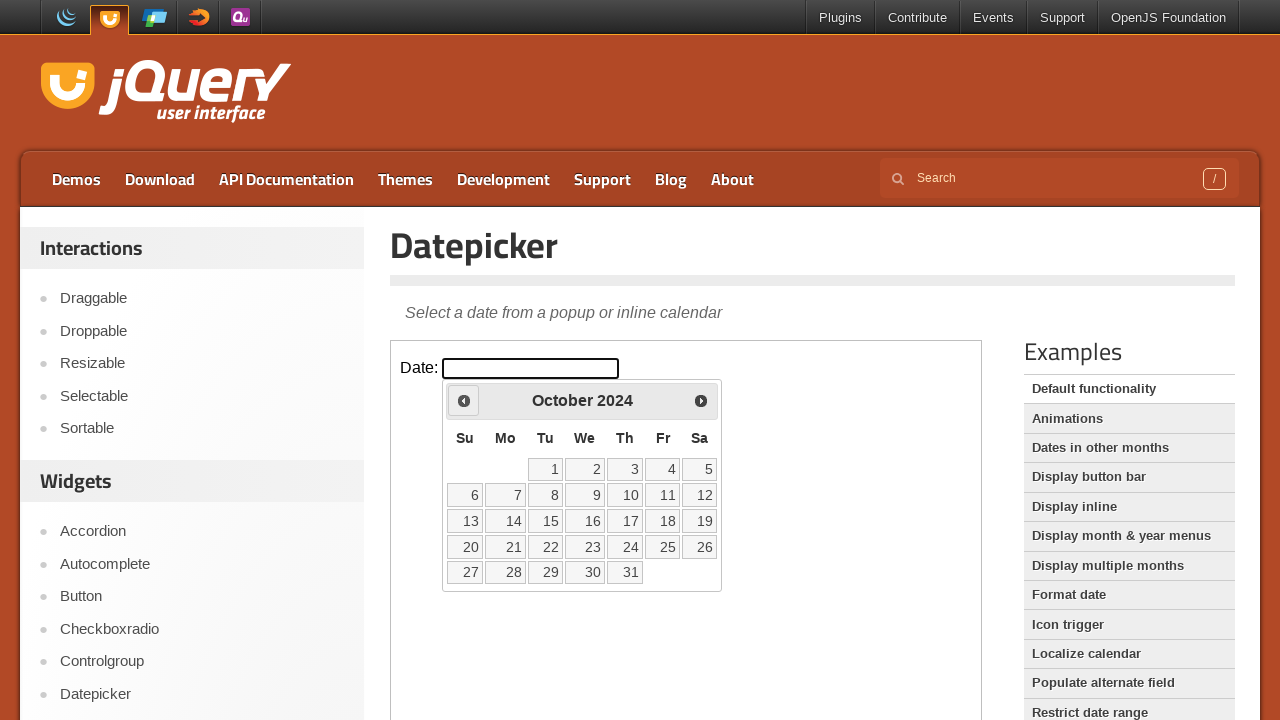

Retrieved current month: October
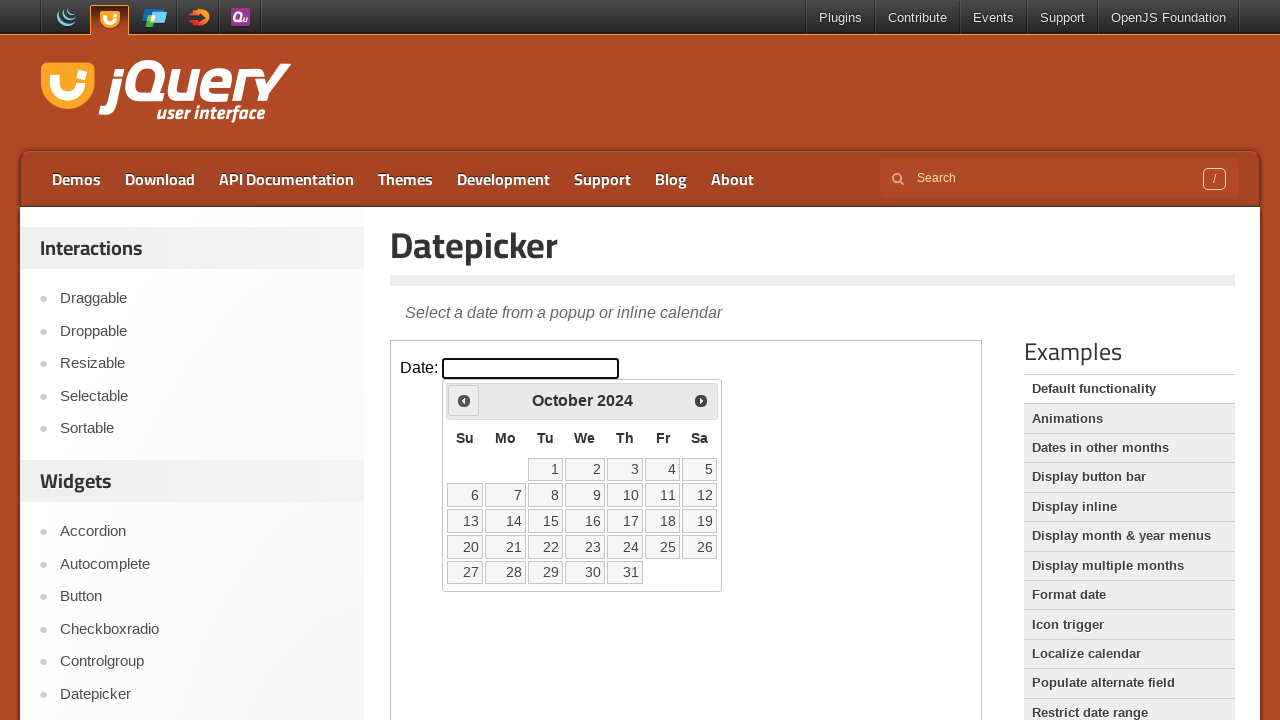

Retrieved current year: 2024
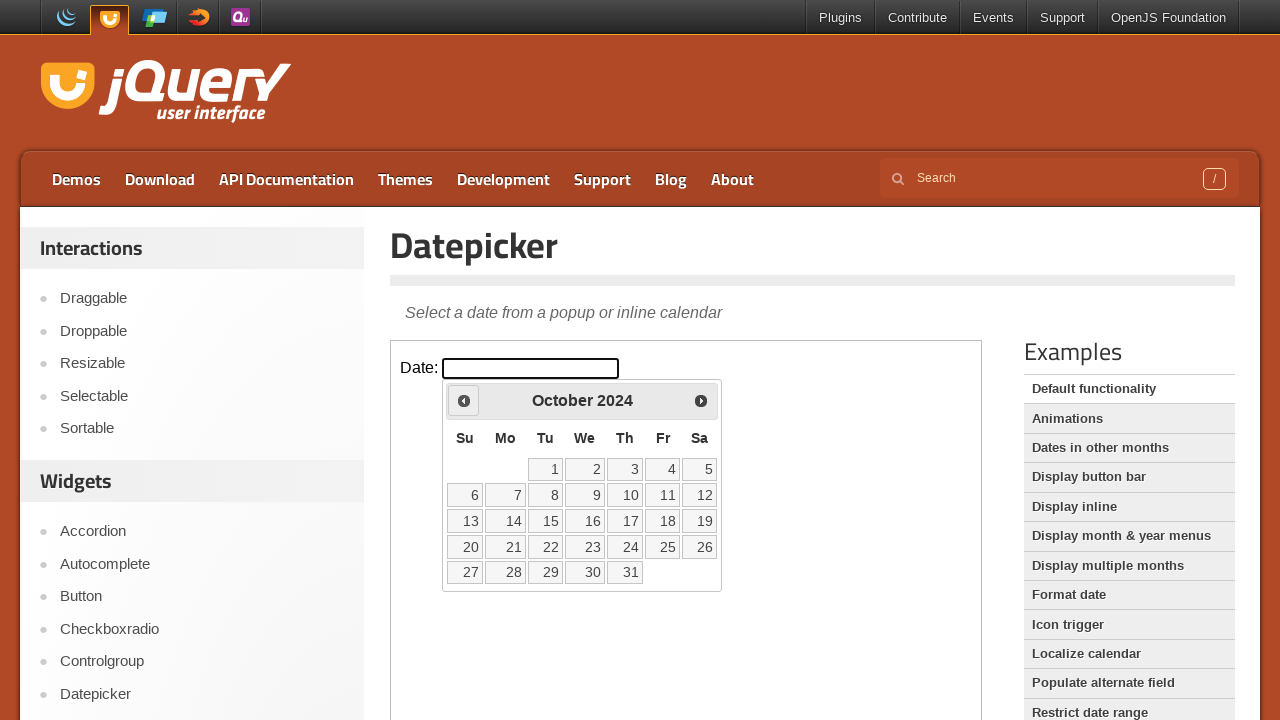

Clicked Previous button to navigate to earlier month at (464, 400) on iframe >> nth=0 >> internal:control=enter-frame >> xpath=//span[normalize-space(
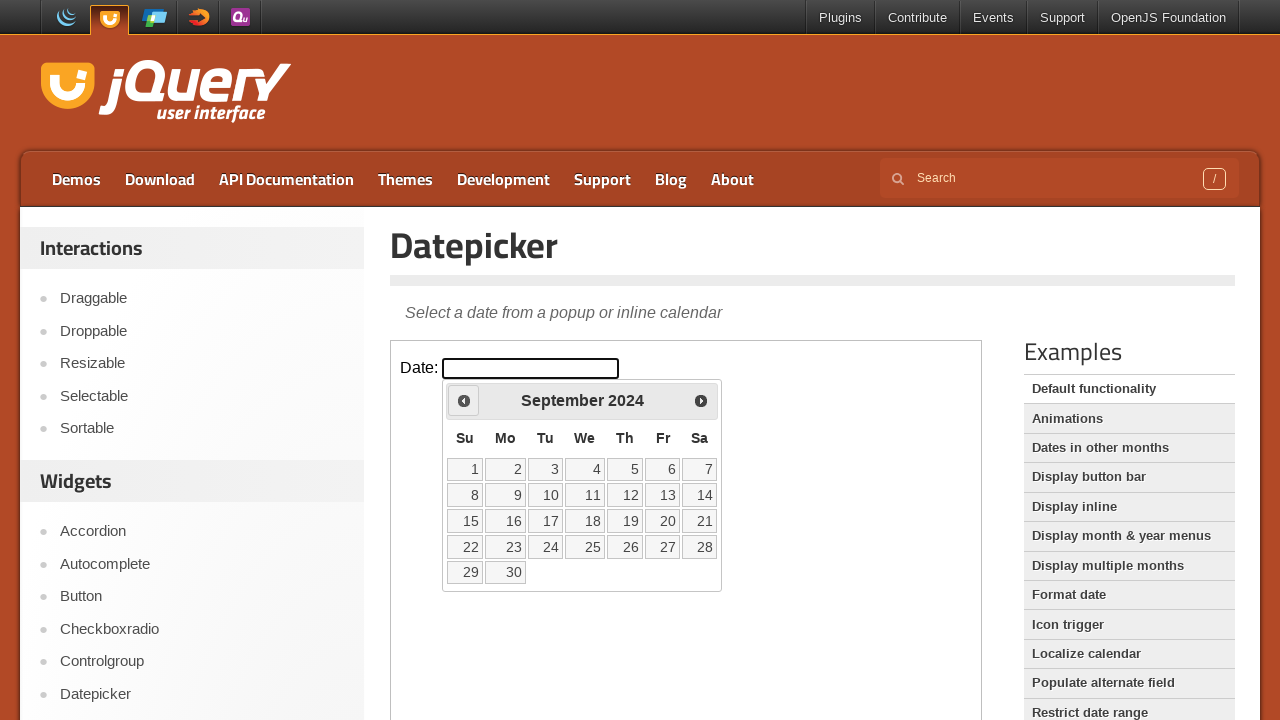

Waited for calendar to update after clicking Previous
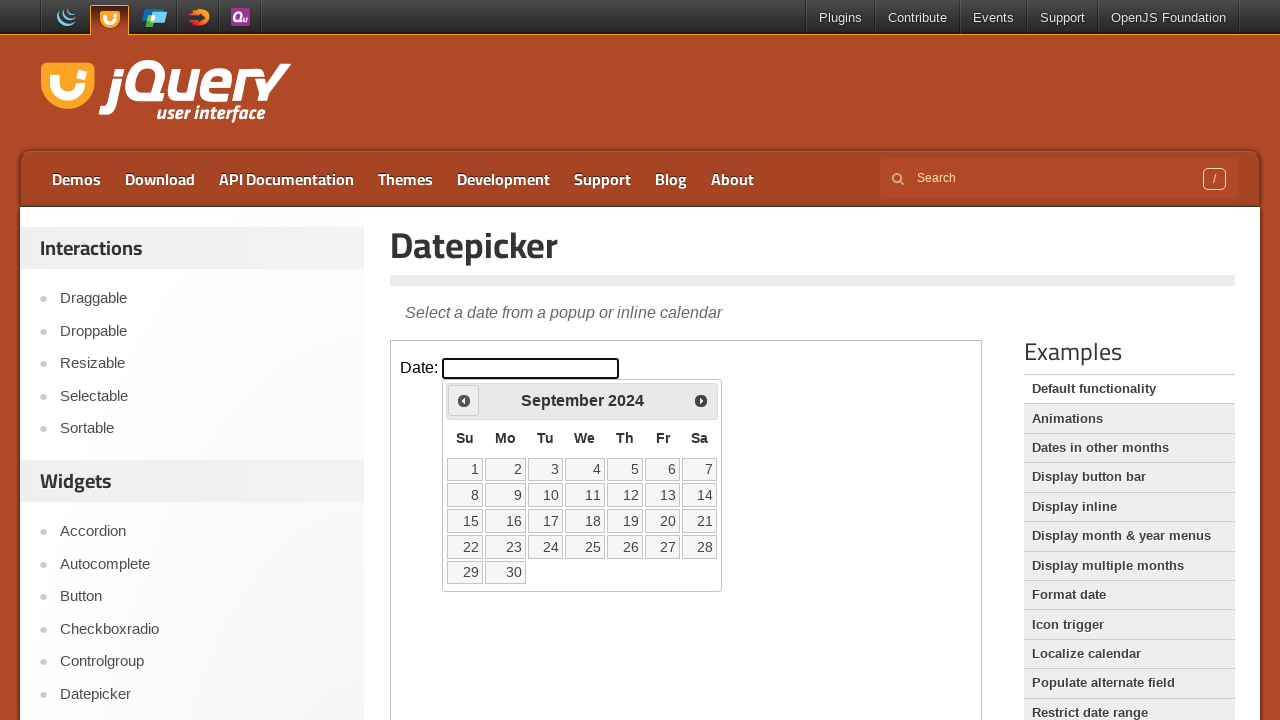

Retrieved current month: September
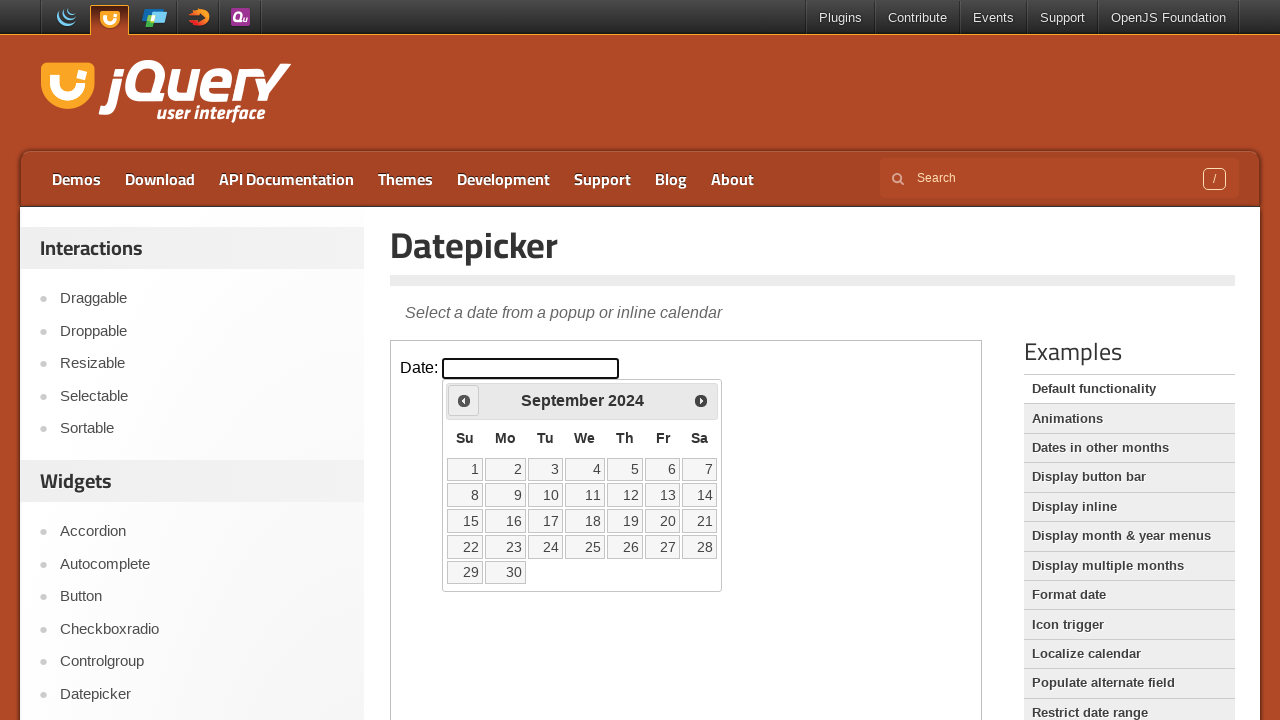

Retrieved current year: 2024
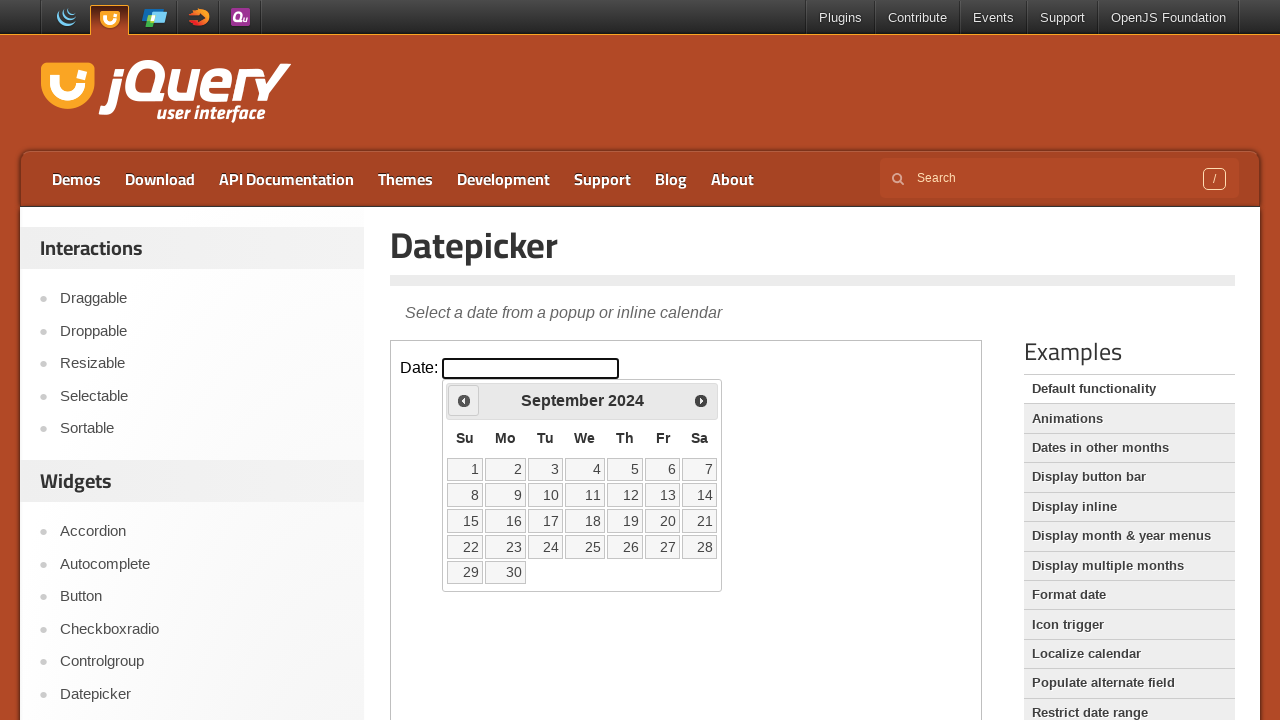

Clicked Previous button to navigate to earlier month at (464, 400) on iframe >> nth=0 >> internal:control=enter-frame >> xpath=//span[normalize-space(
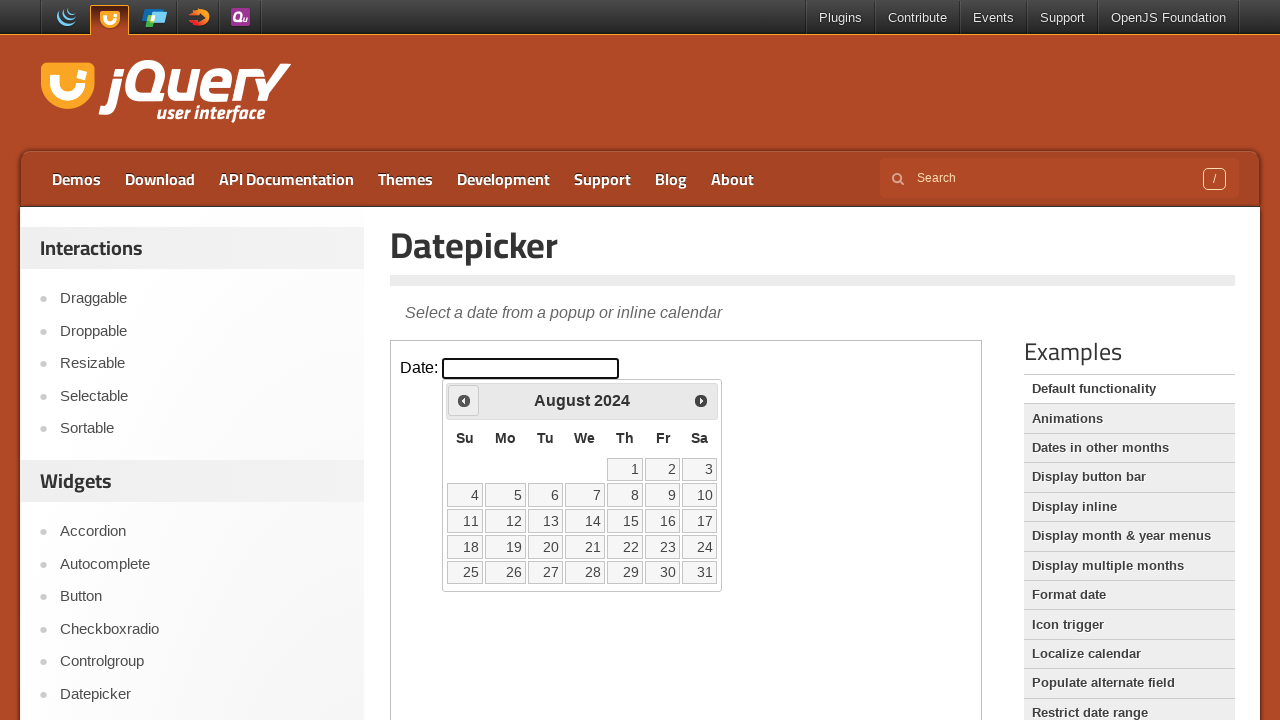

Waited for calendar to update after clicking Previous
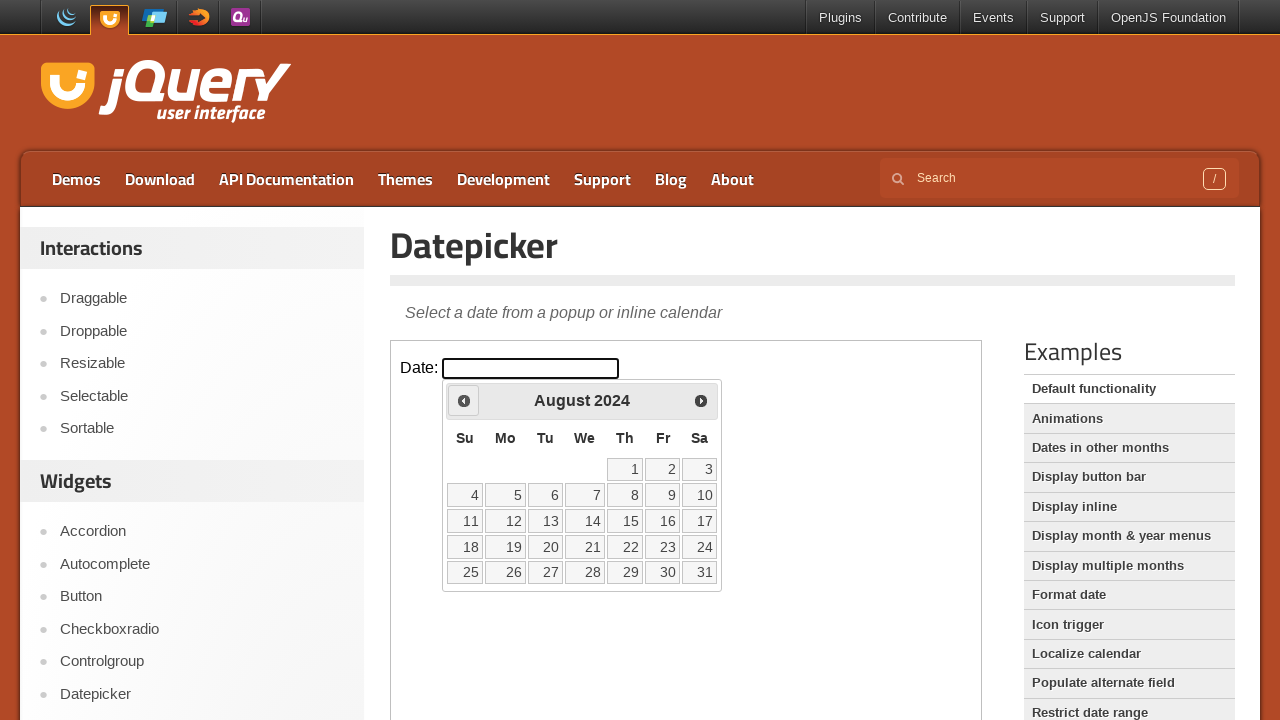

Retrieved current month: August
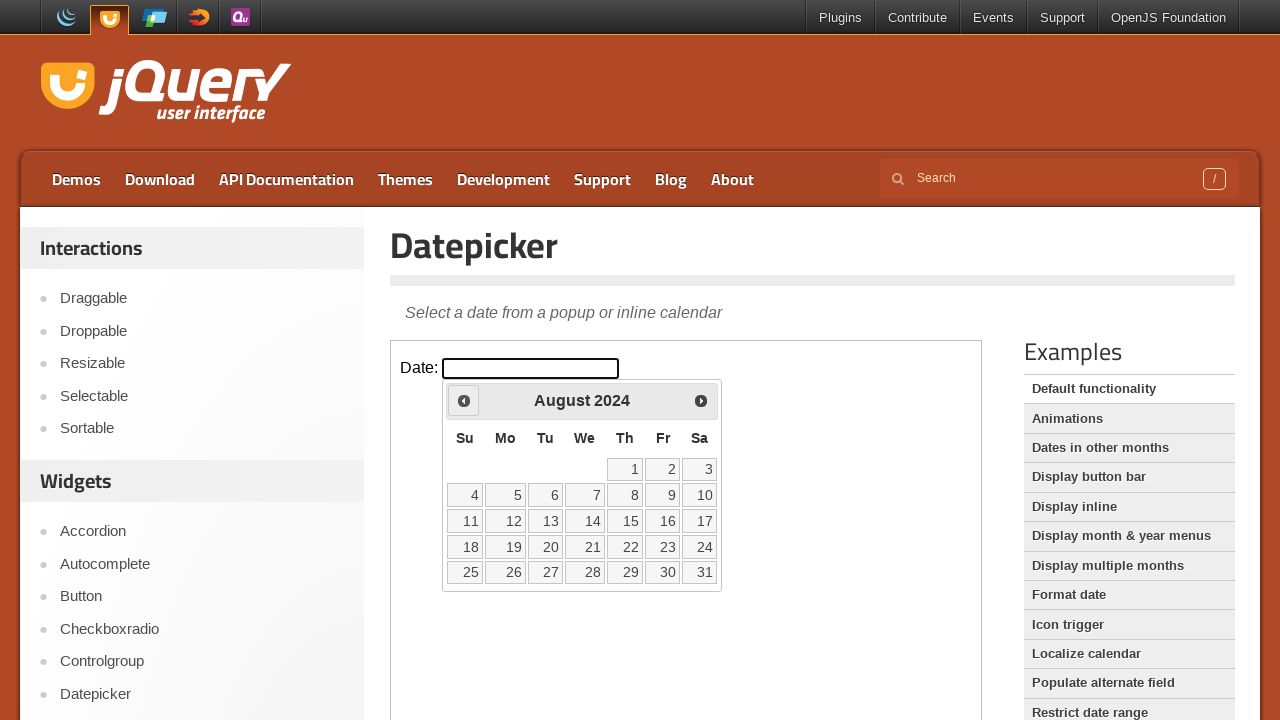

Retrieved current year: 2024
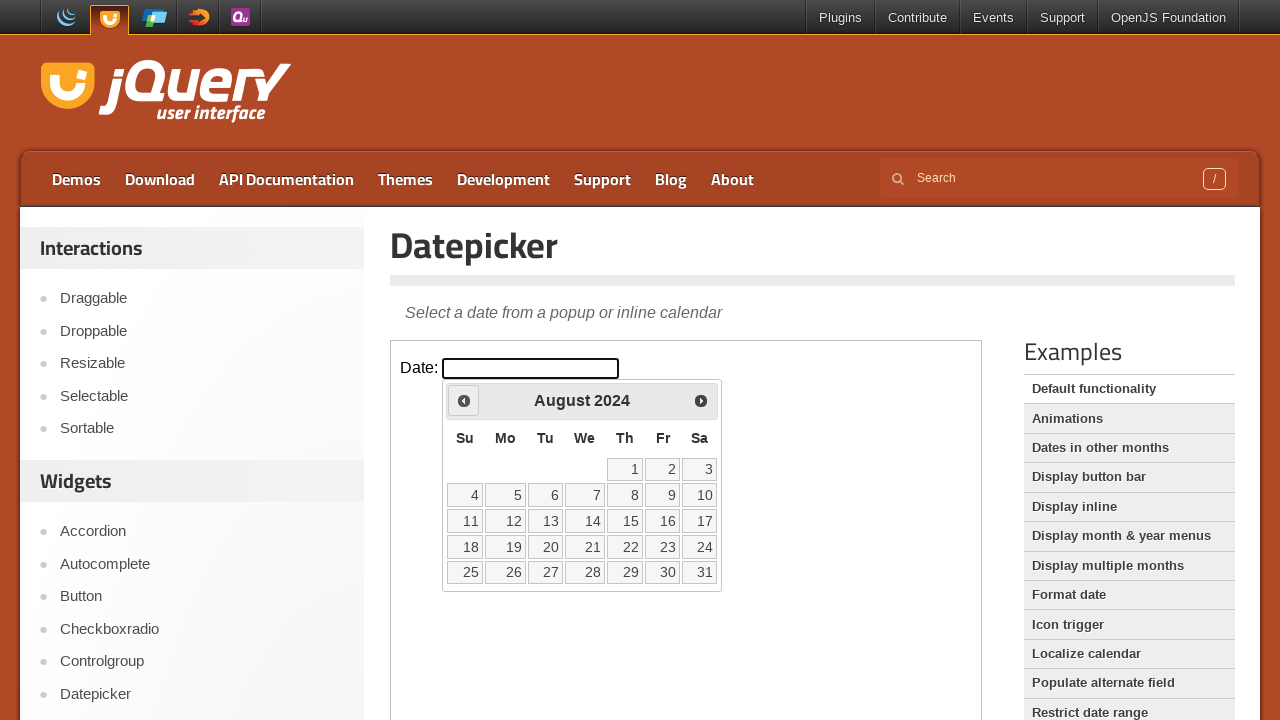

Clicked Previous button to navigate to earlier month at (464, 400) on iframe >> nth=0 >> internal:control=enter-frame >> xpath=//span[normalize-space(
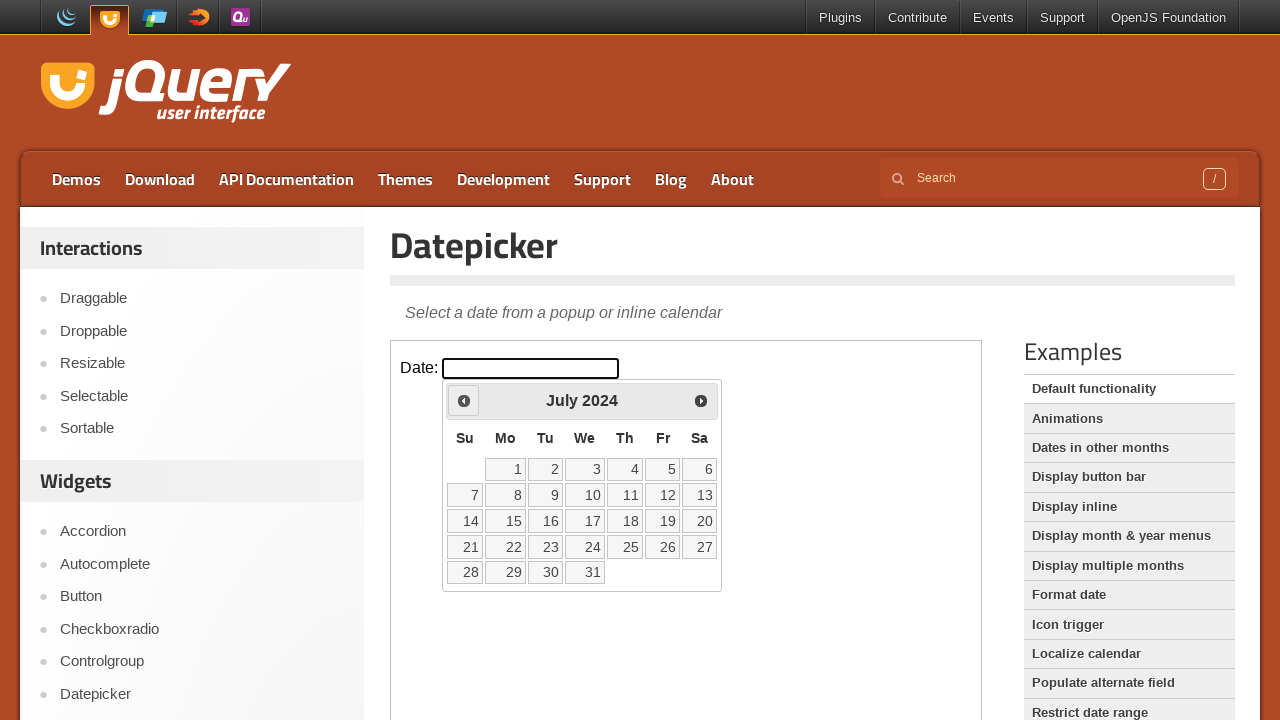

Waited for calendar to update after clicking Previous
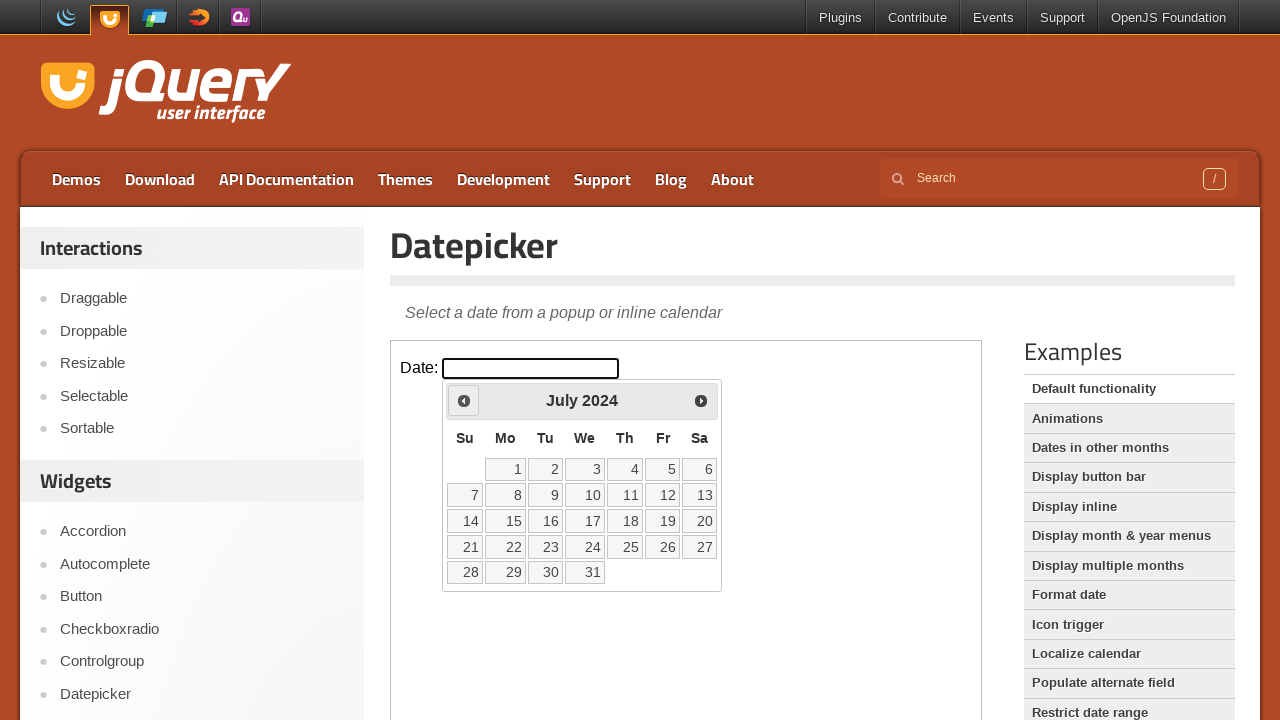

Retrieved current month: July
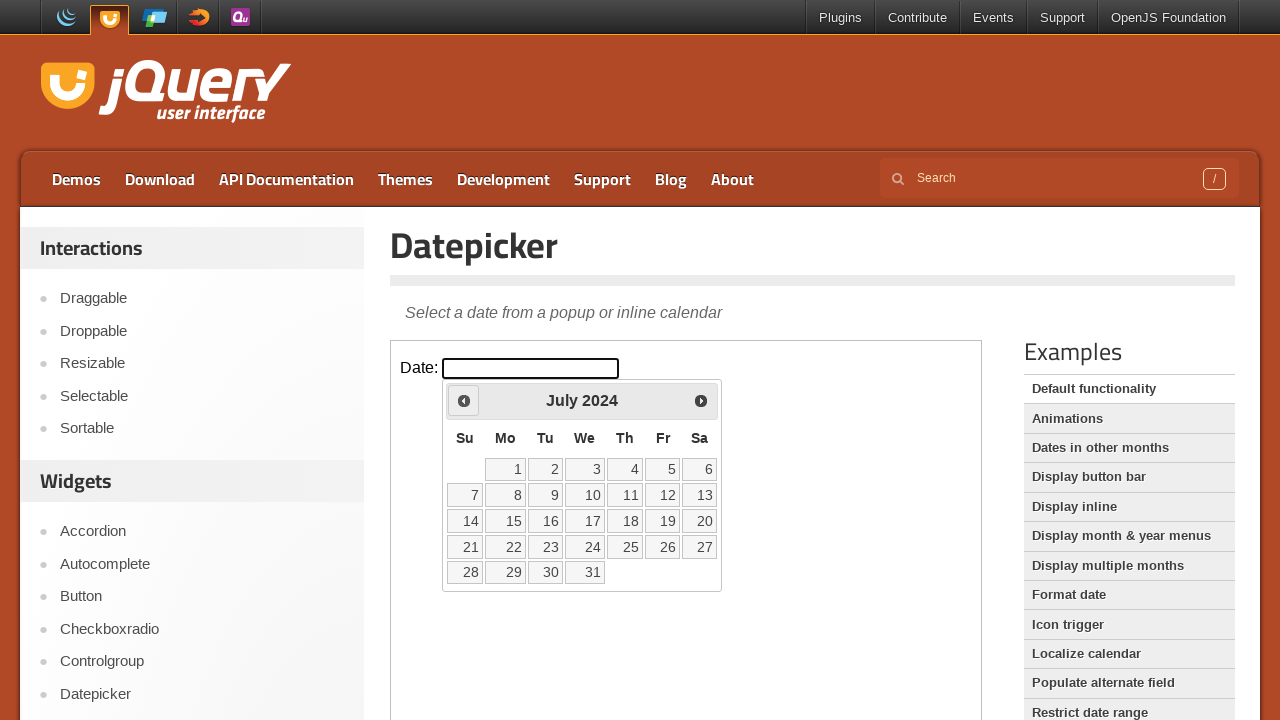

Retrieved current year: 2024
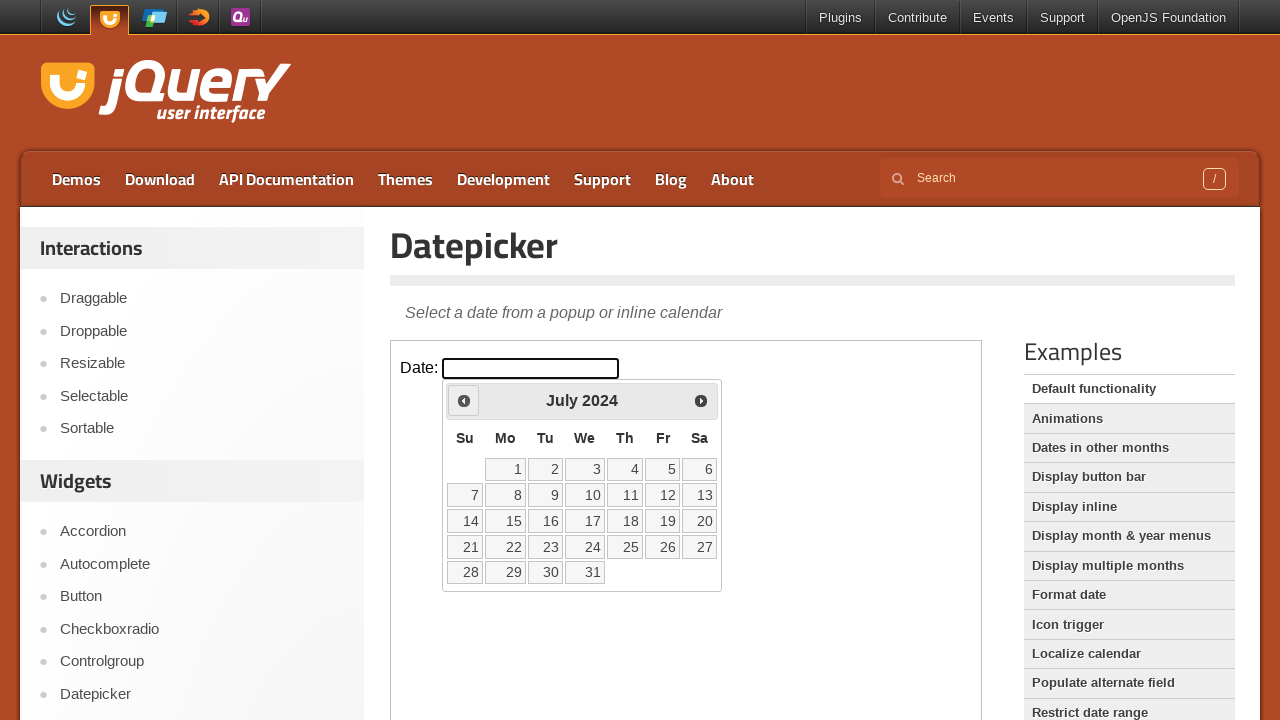

Clicked Previous button to navigate to earlier month at (464, 400) on iframe >> nth=0 >> internal:control=enter-frame >> xpath=//span[normalize-space(
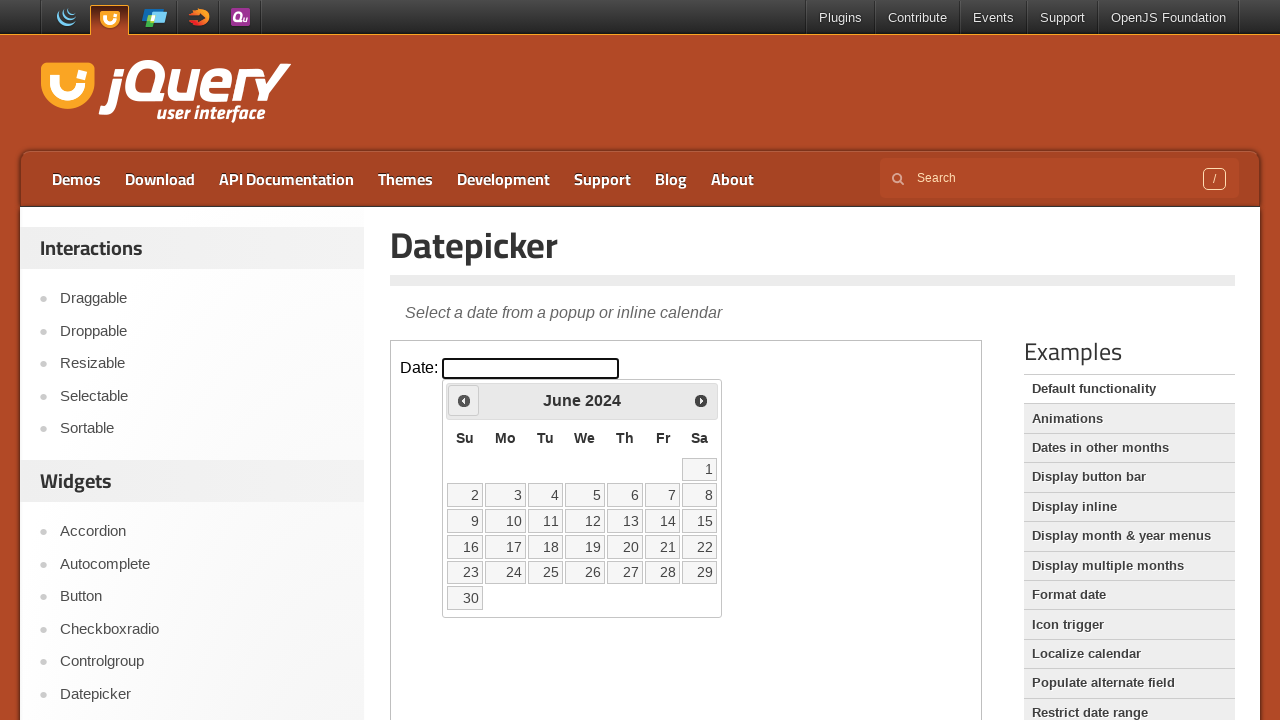

Waited for calendar to update after clicking Previous
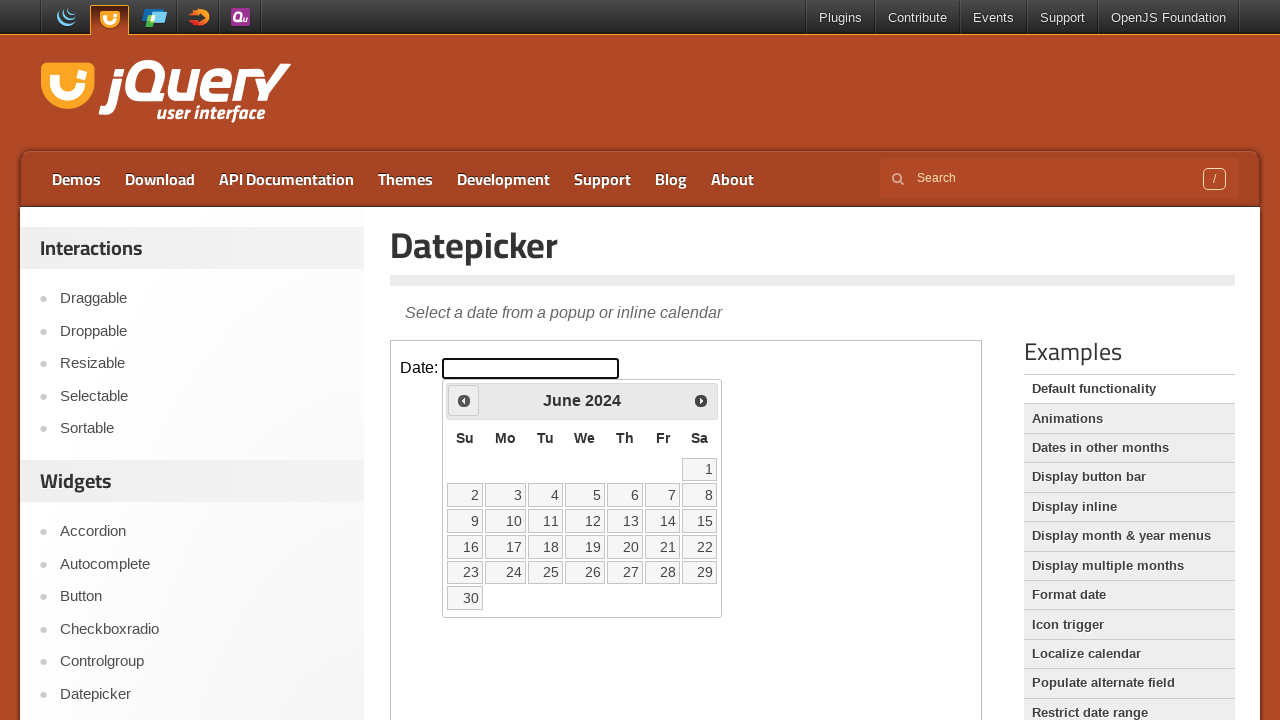

Retrieved current month: June
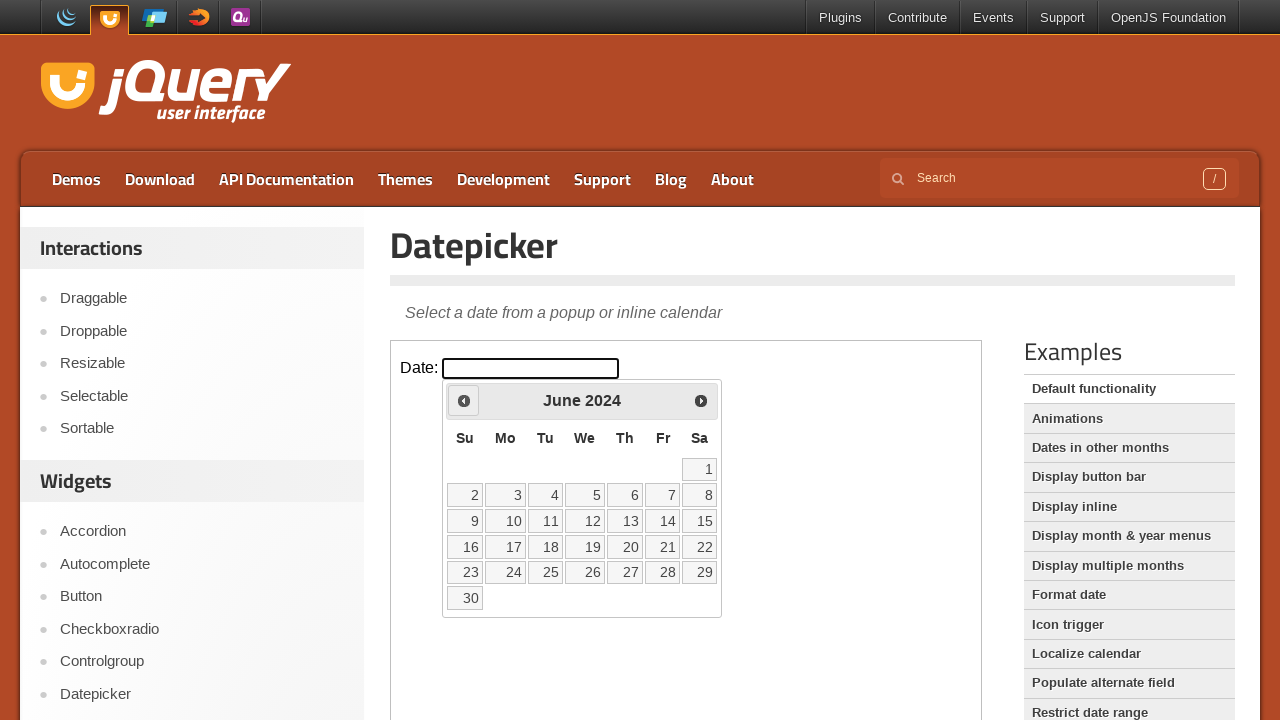

Retrieved current year: 2024
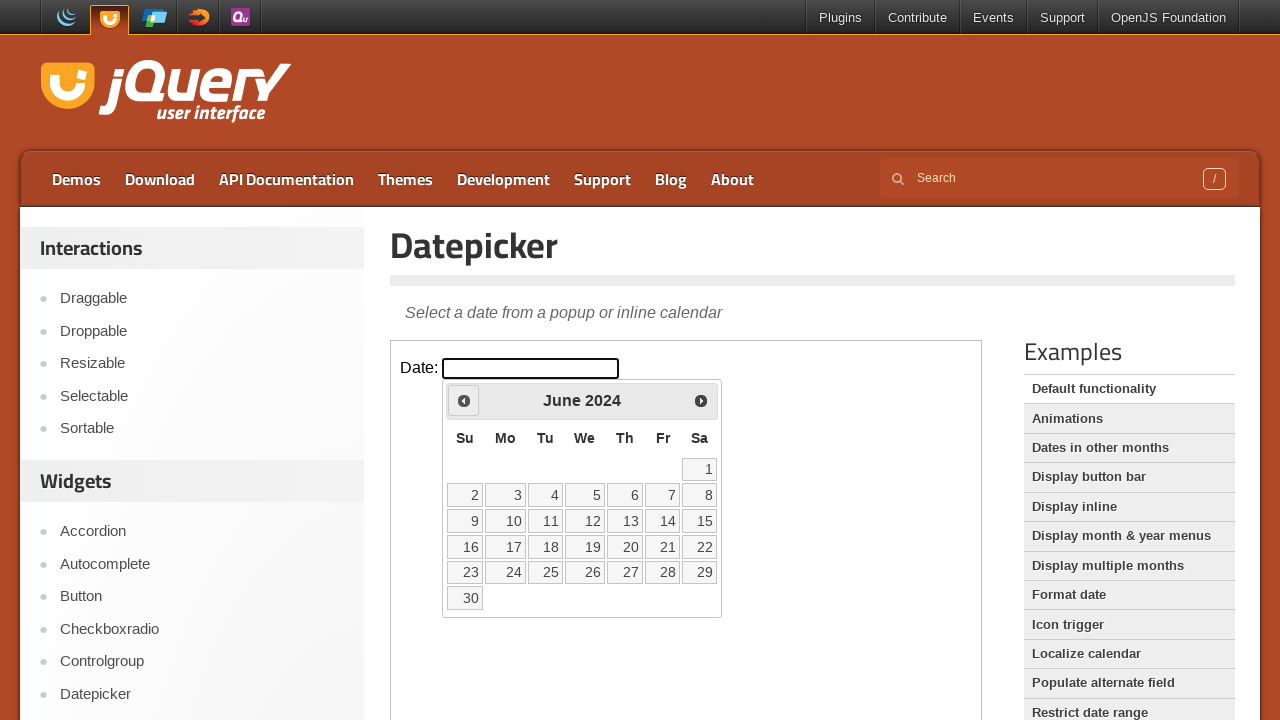

Clicked Previous button to navigate to earlier month at (464, 400) on iframe >> nth=0 >> internal:control=enter-frame >> xpath=//span[normalize-space(
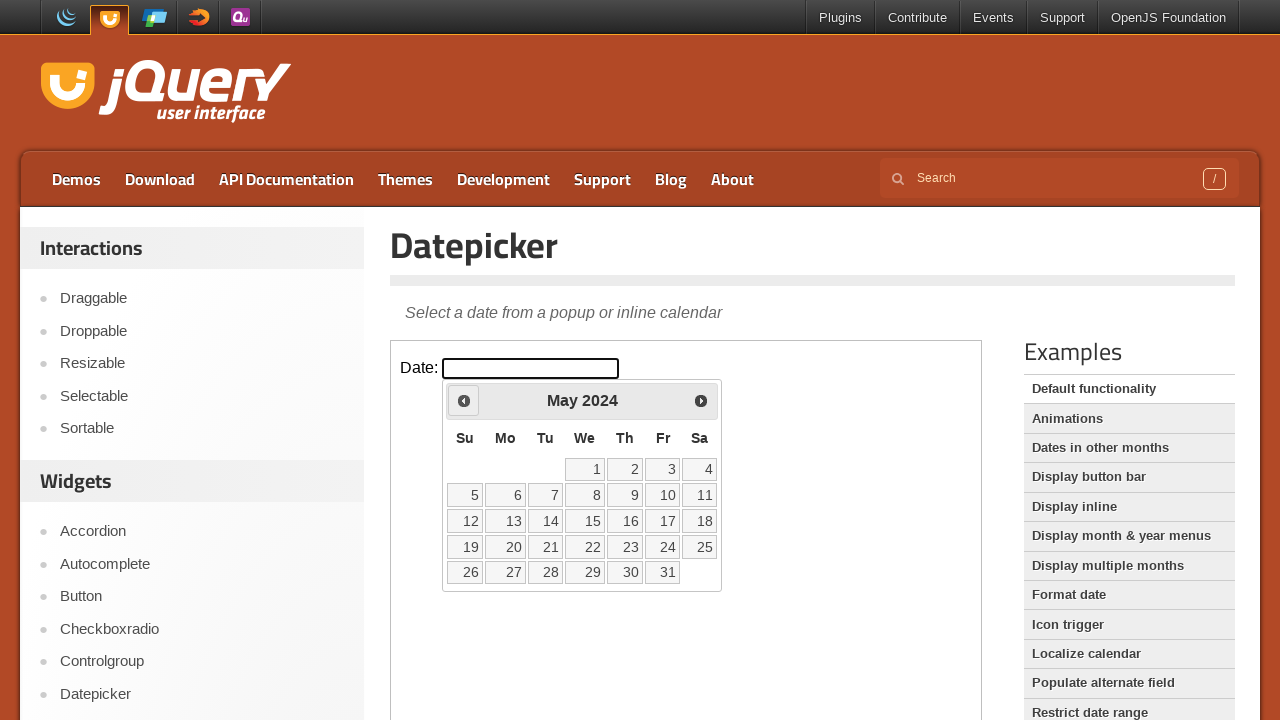

Waited for calendar to update after clicking Previous
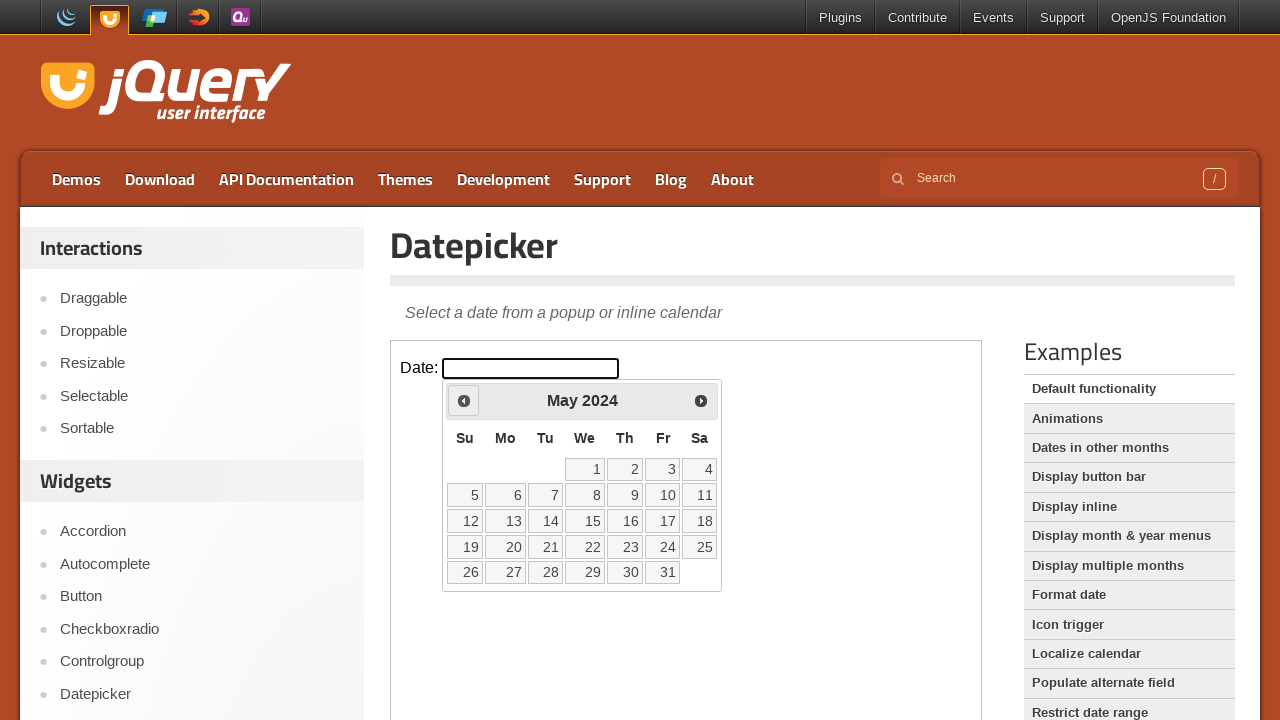

Retrieved current month: May
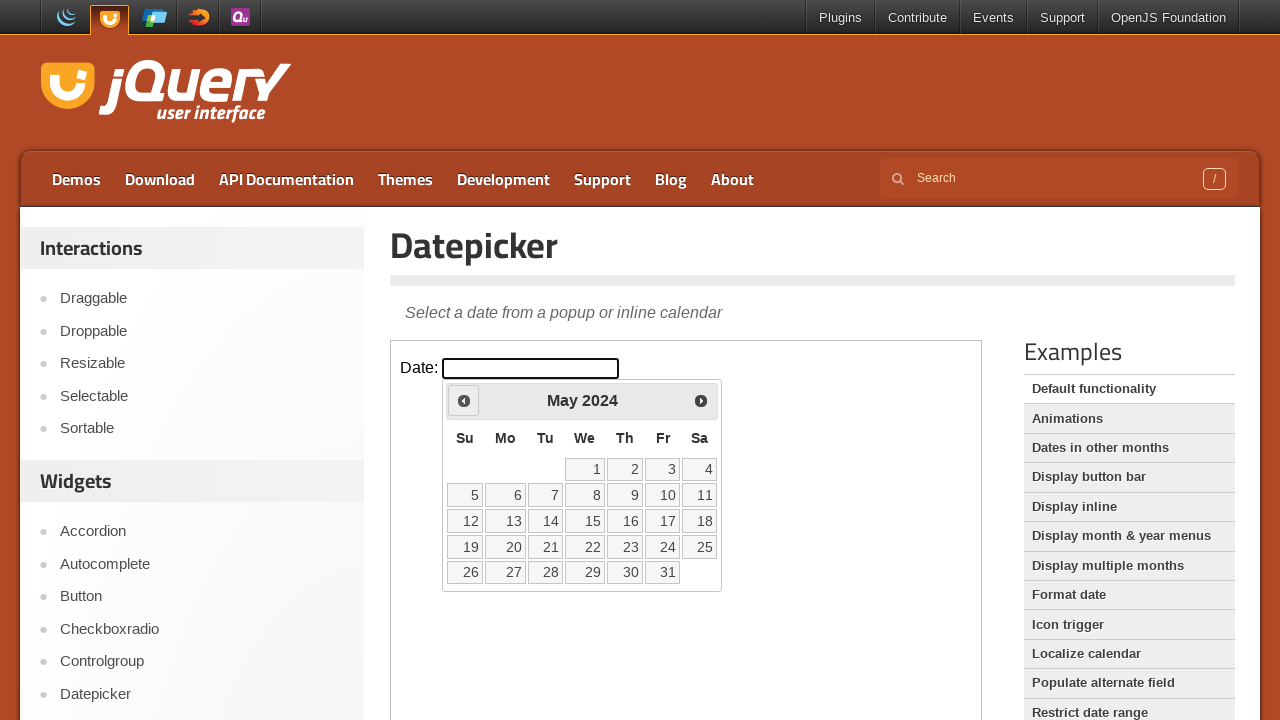

Retrieved current year: 2024
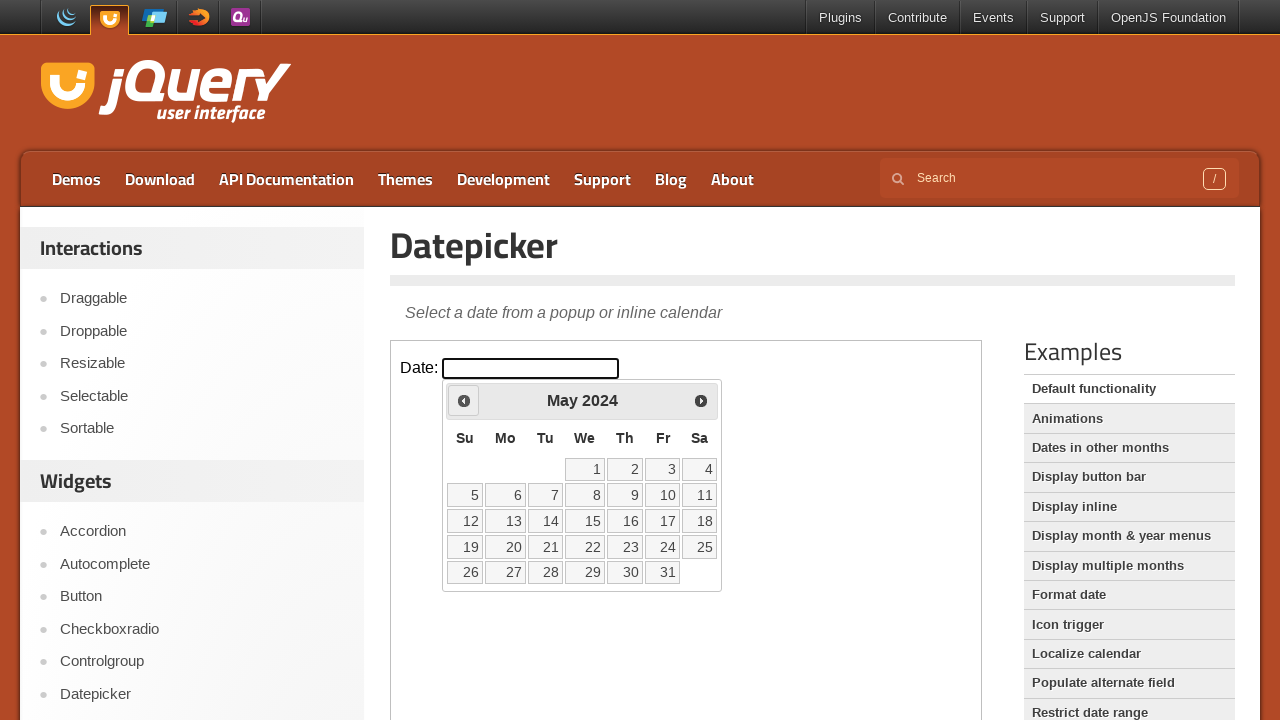

Clicked Previous button to navigate to earlier month at (464, 400) on iframe >> nth=0 >> internal:control=enter-frame >> xpath=//span[normalize-space(
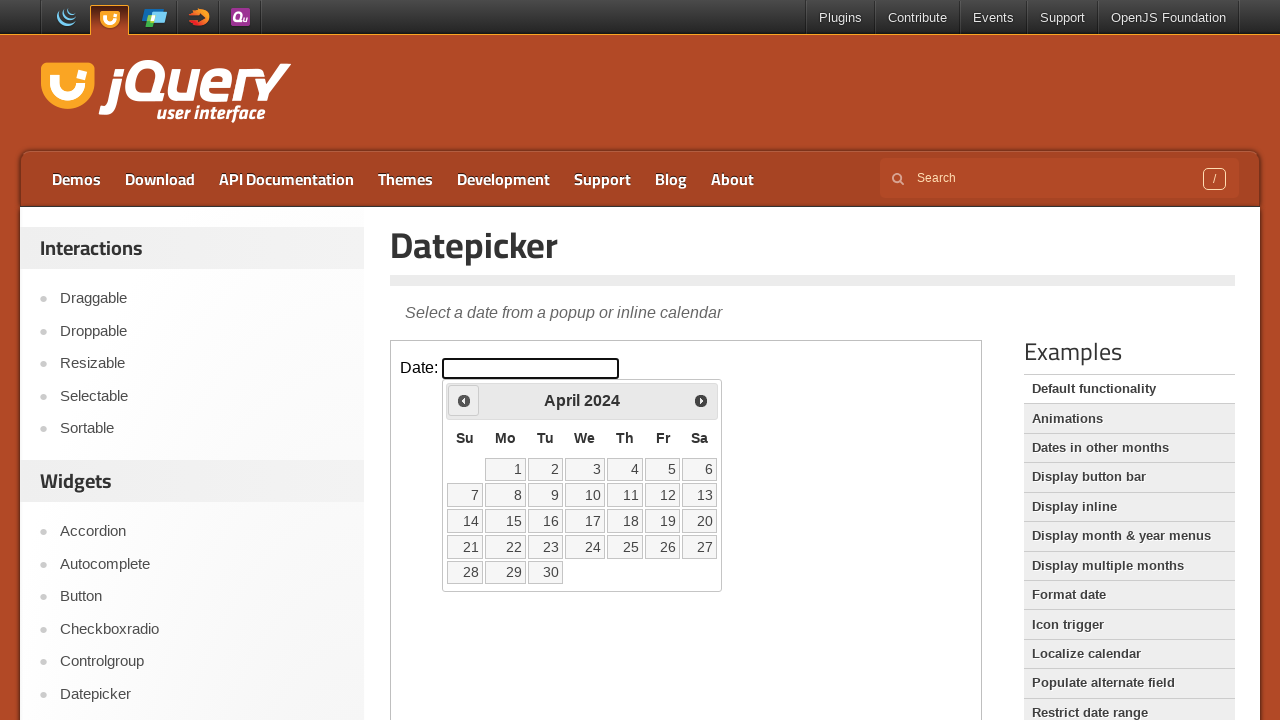

Waited for calendar to update after clicking Previous
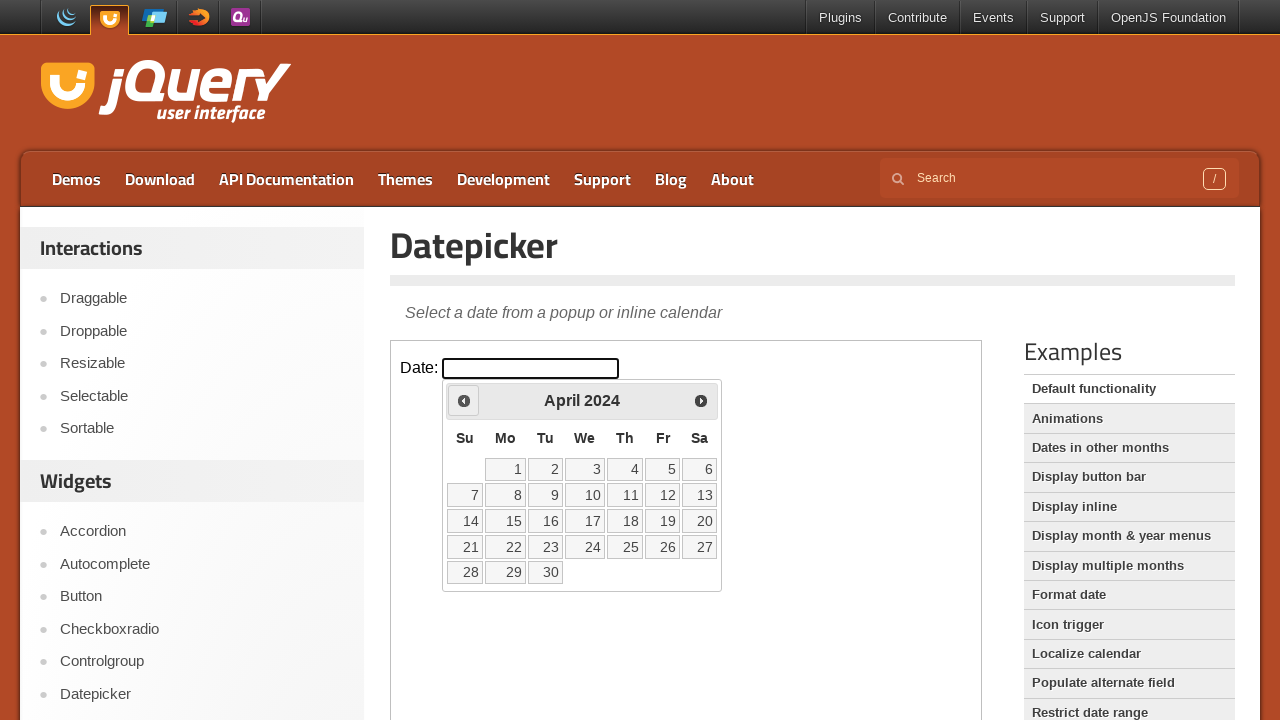

Retrieved current month: April
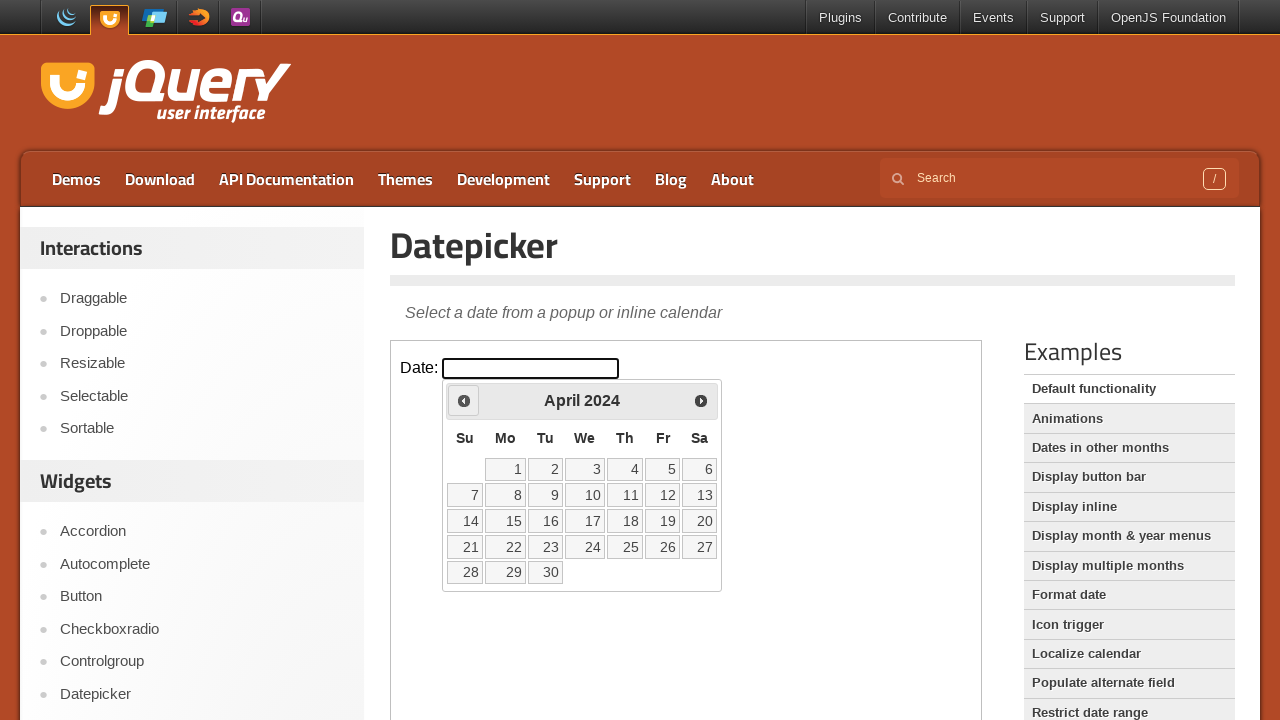

Retrieved current year: 2024
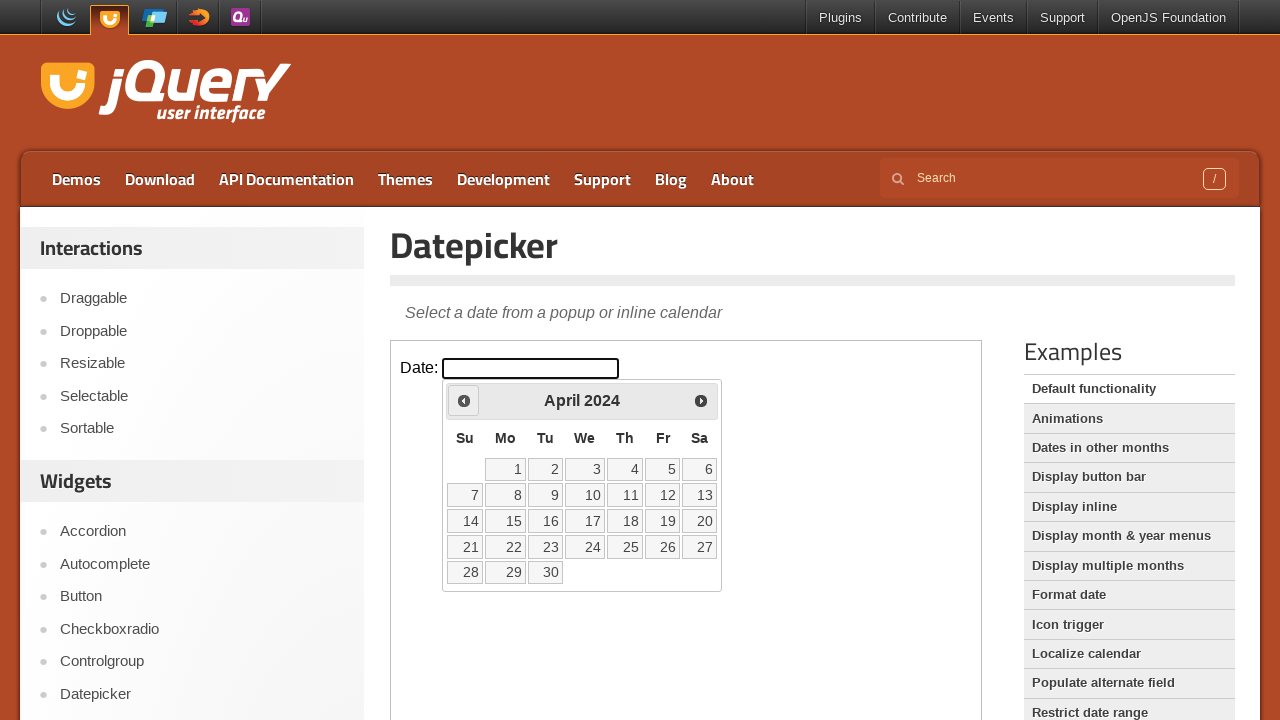

Clicked Previous button to navigate to earlier month at (464, 400) on iframe >> nth=0 >> internal:control=enter-frame >> xpath=//span[normalize-space(
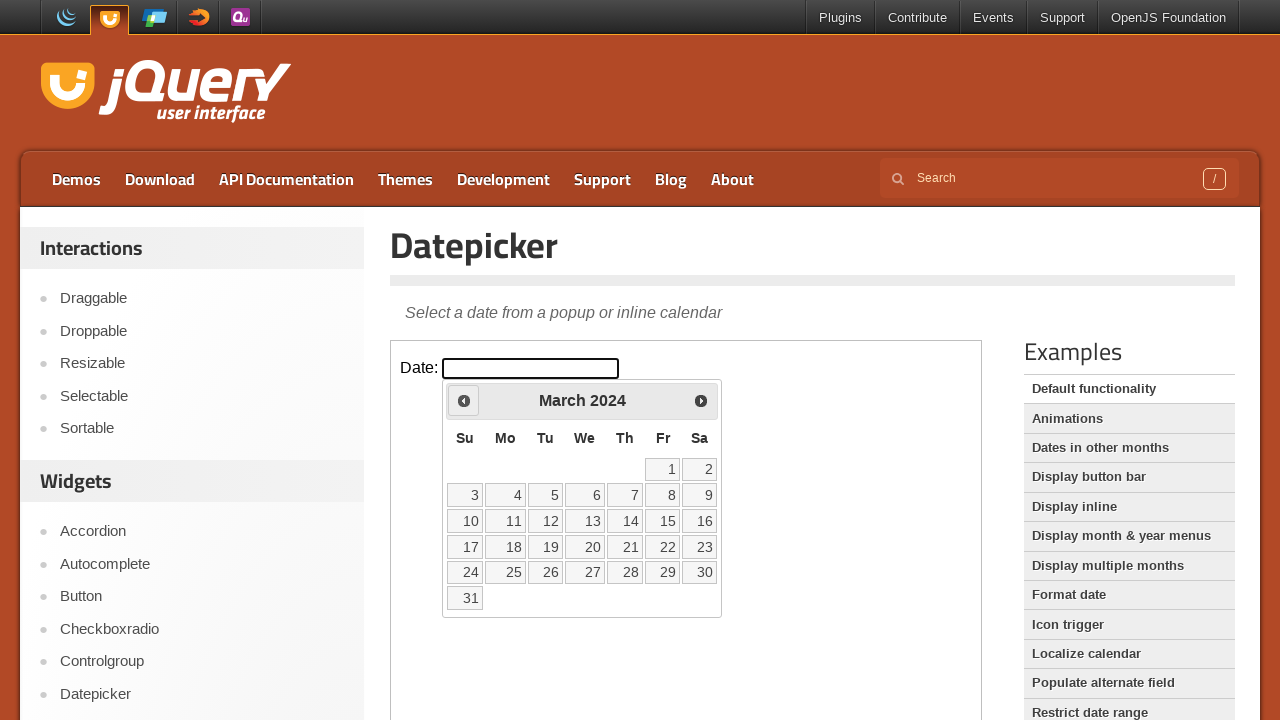

Waited for calendar to update after clicking Previous
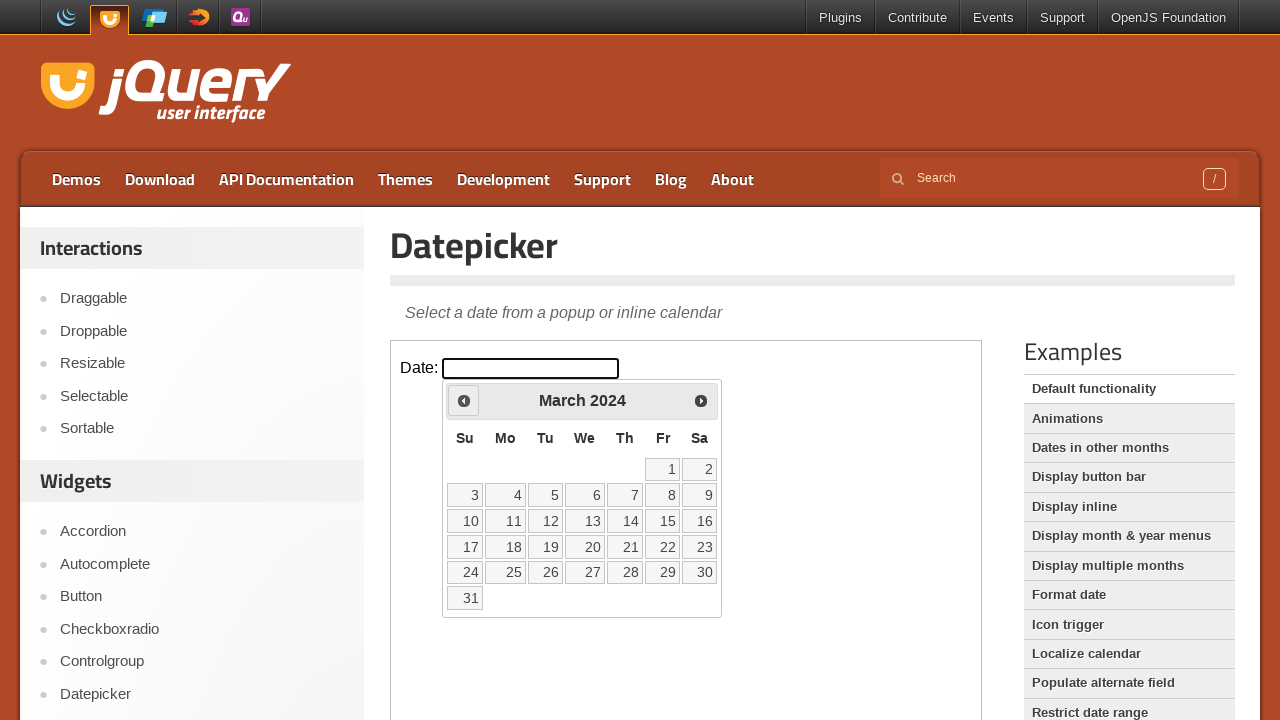

Retrieved current month: March
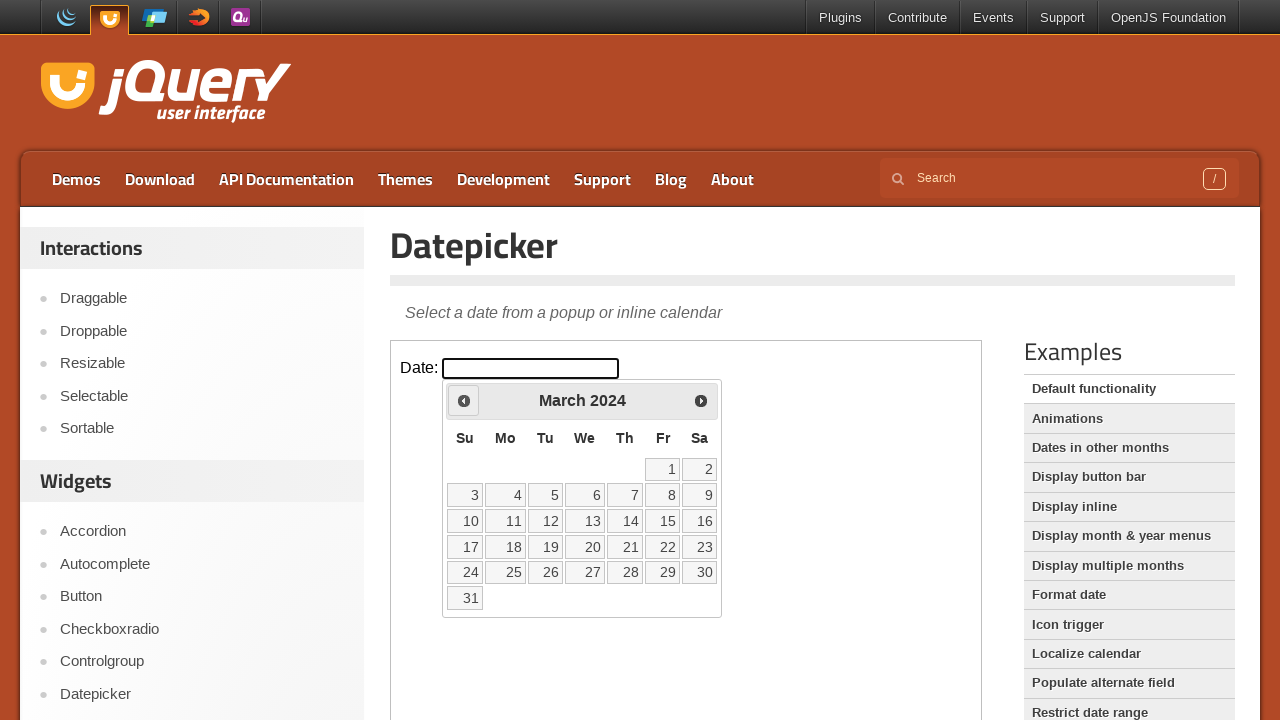

Retrieved current year: 2024
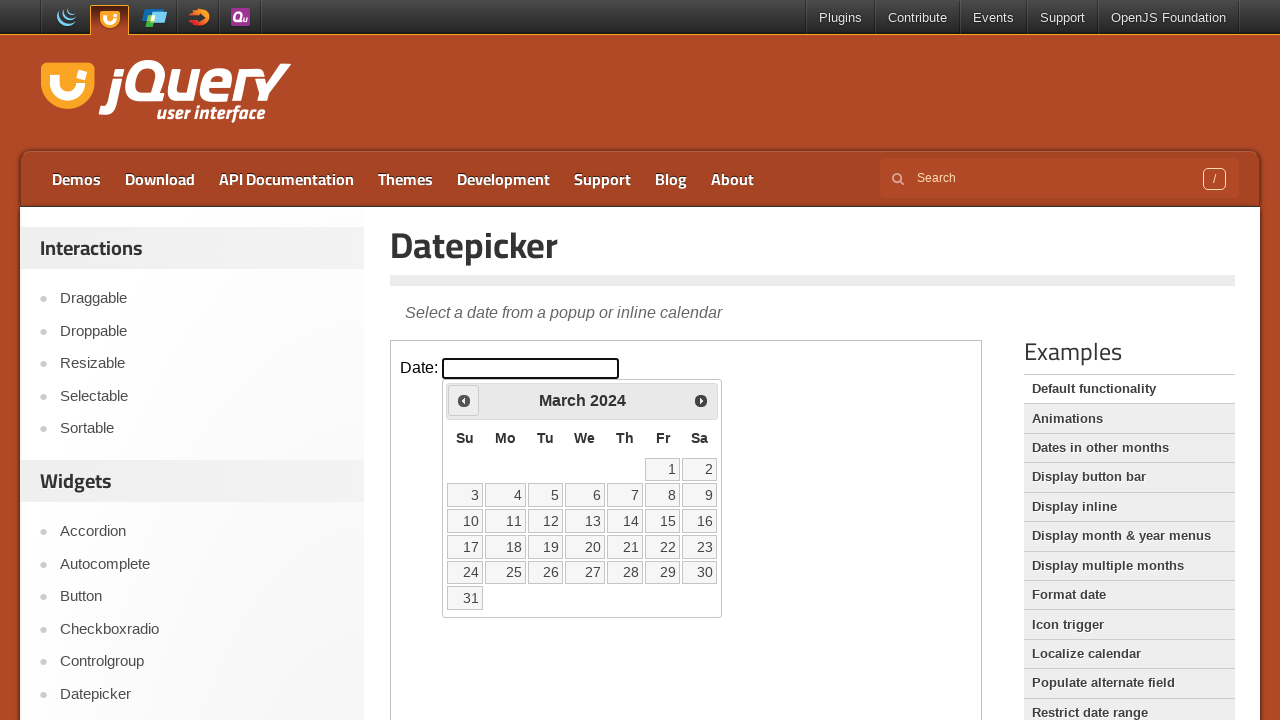

Clicked Previous button to navigate to earlier month at (464, 400) on iframe >> nth=0 >> internal:control=enter-frame >> xpath=//span[normalize-space(
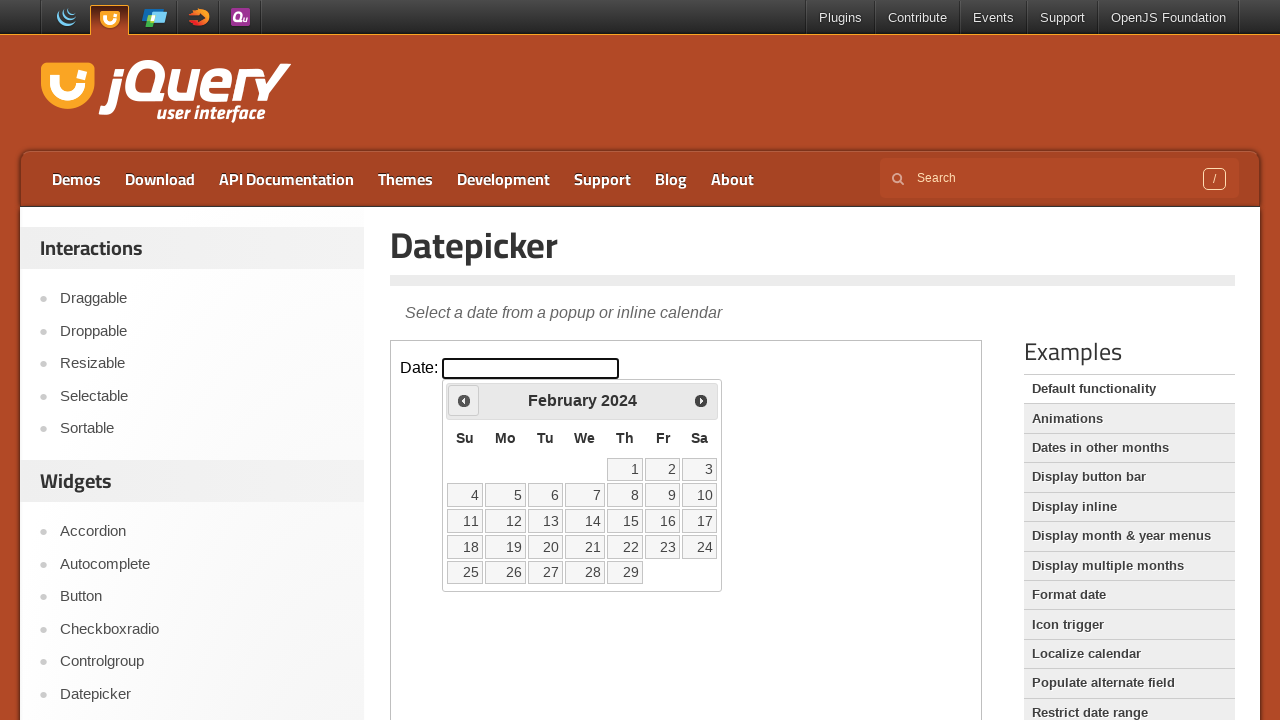

Waited for calendar to update after clicking Previous
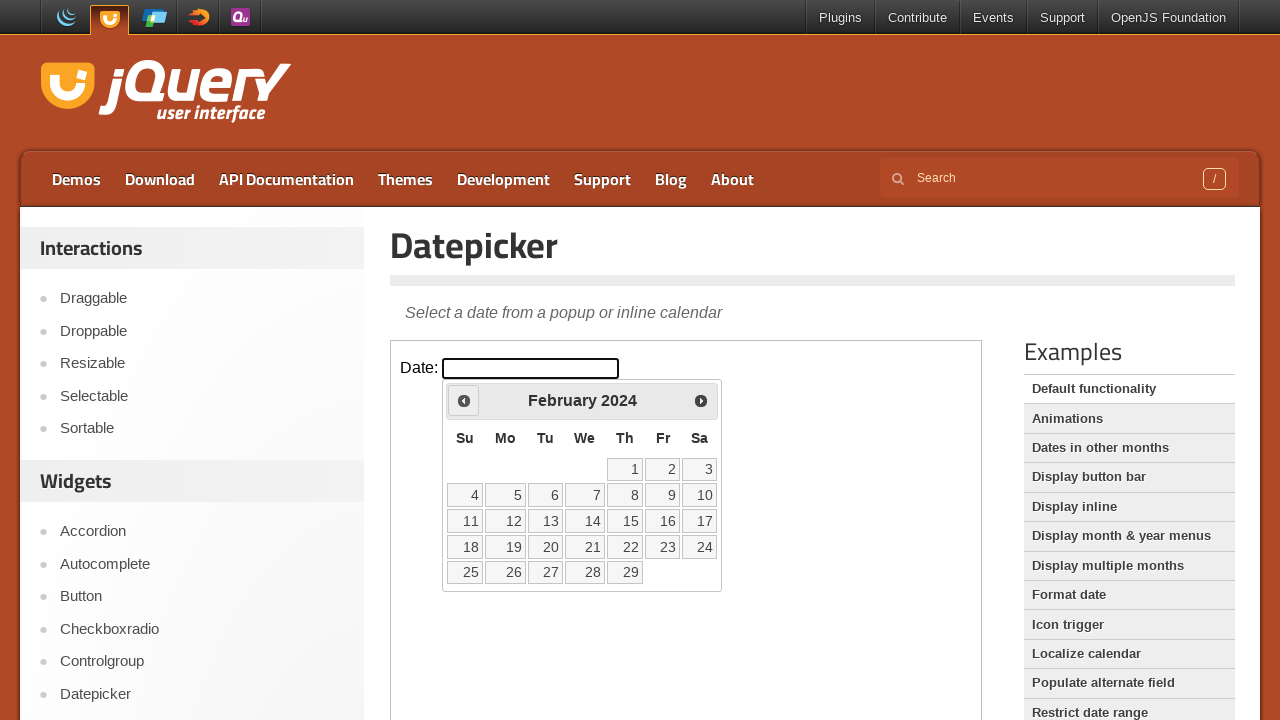

Retrieved current month: February
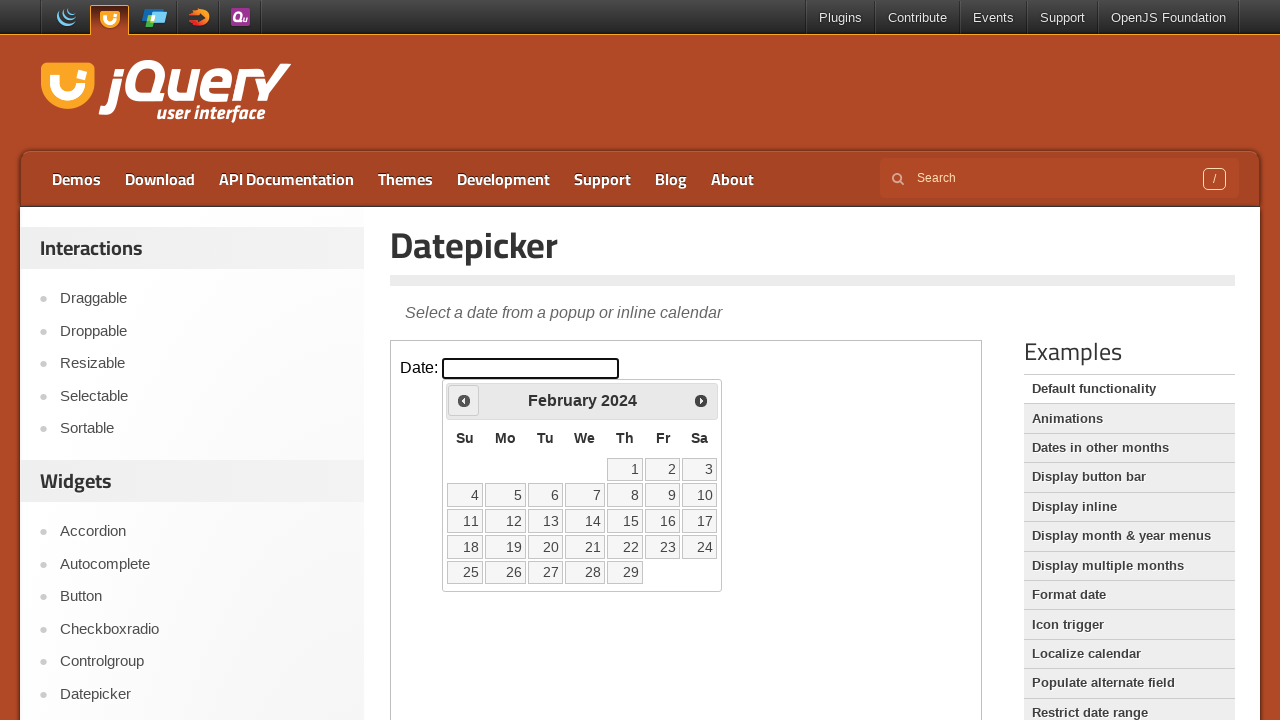

Retrieved current year: 2024
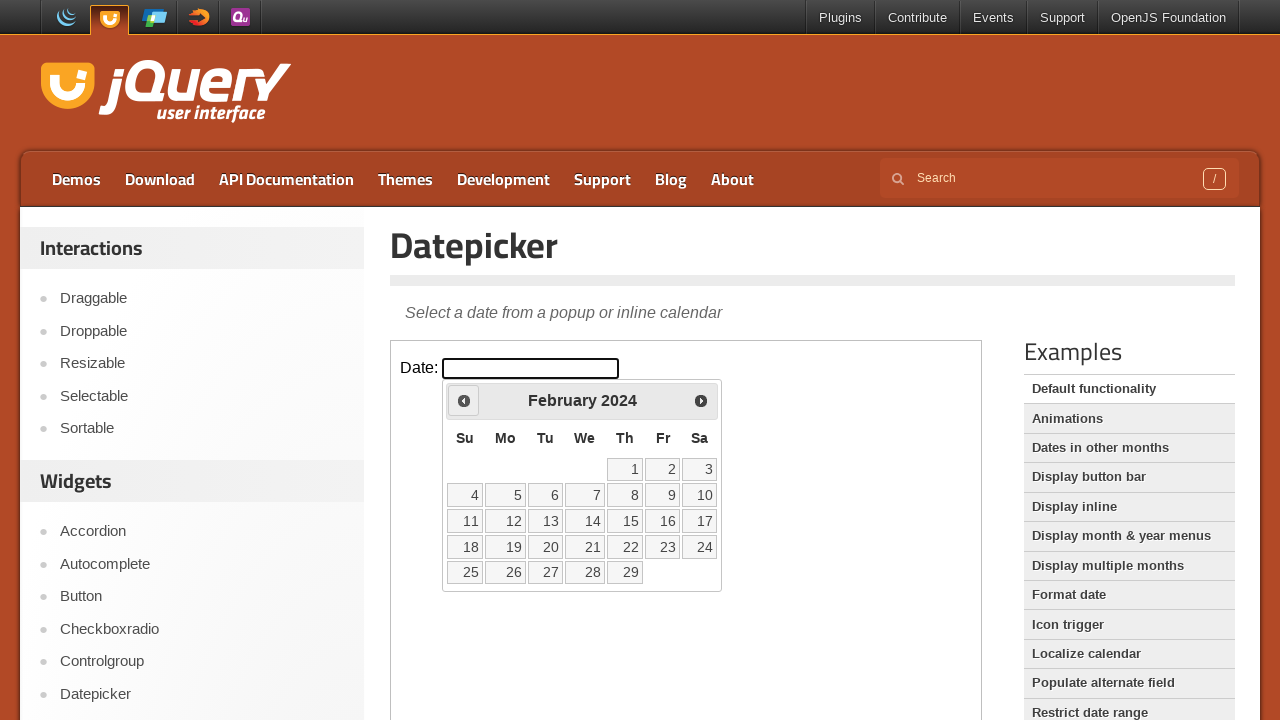

Clicked Previous button to navigate to earlier month at (464, 400) on iframe >> nth=0 >> internal:control=enter-frame >> xpath=//span[normalize-space(
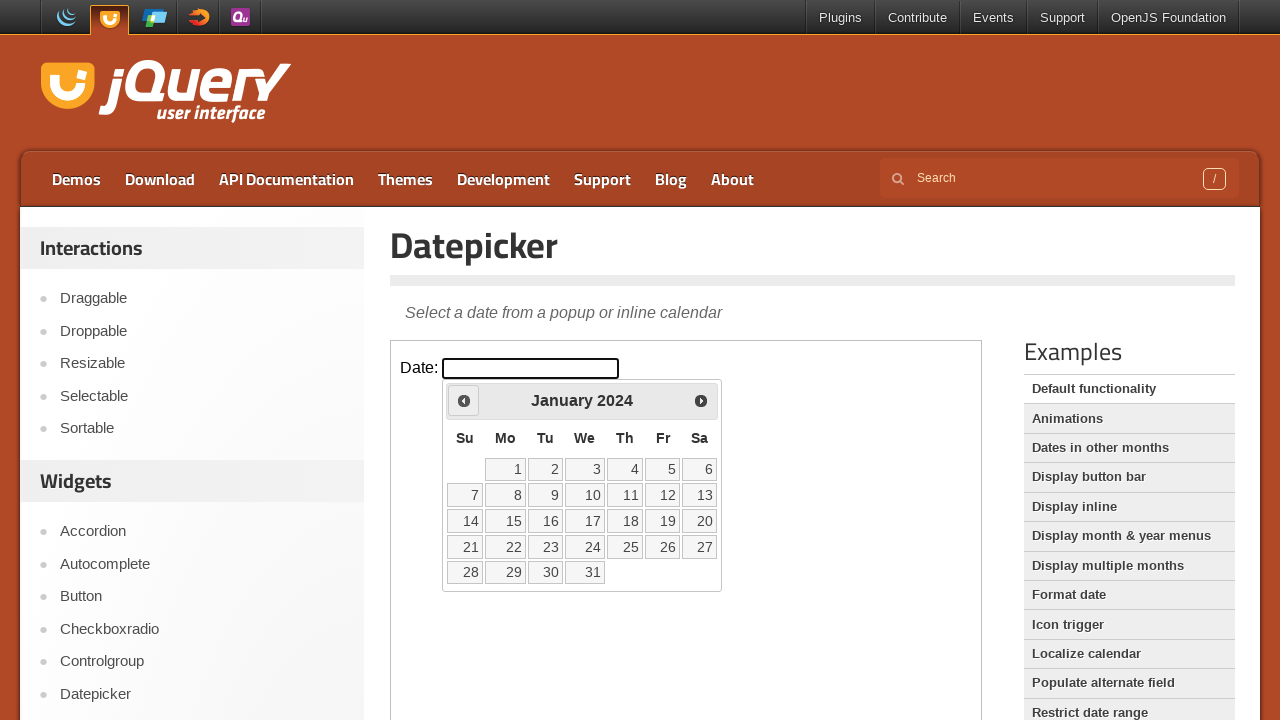

Waited for calendar to update after clicking Previous
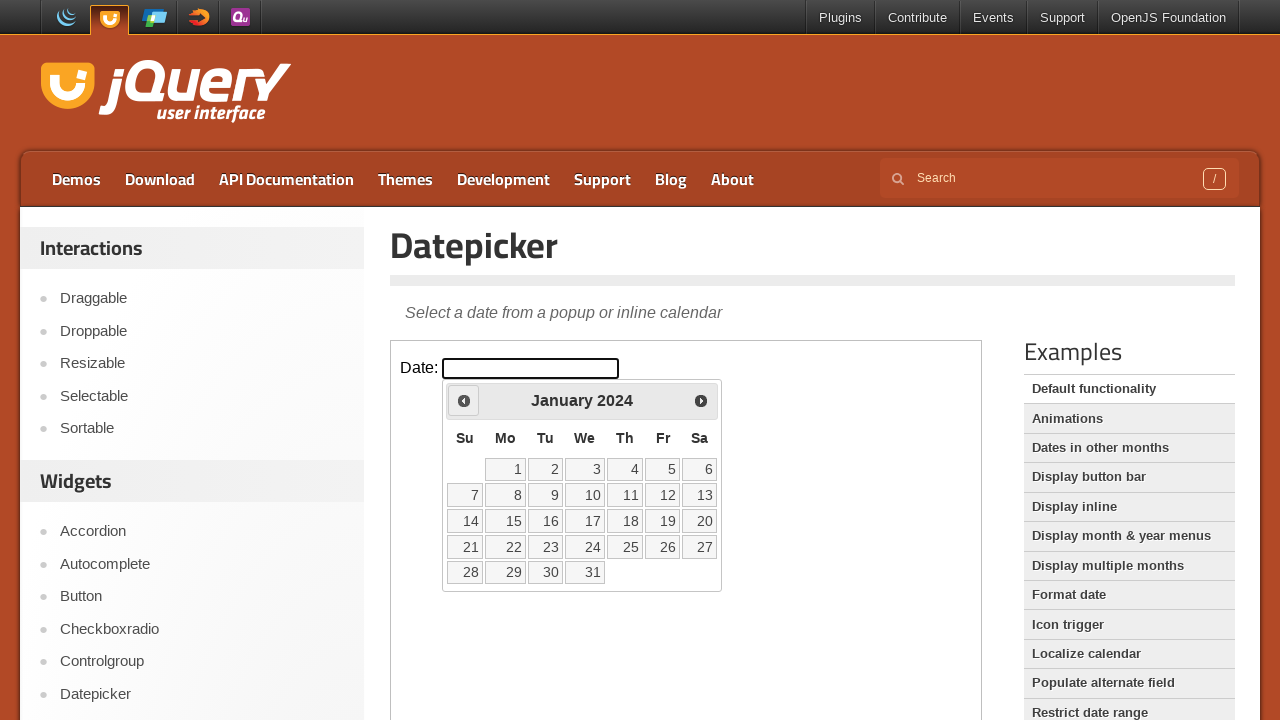

Retrieved current month: January
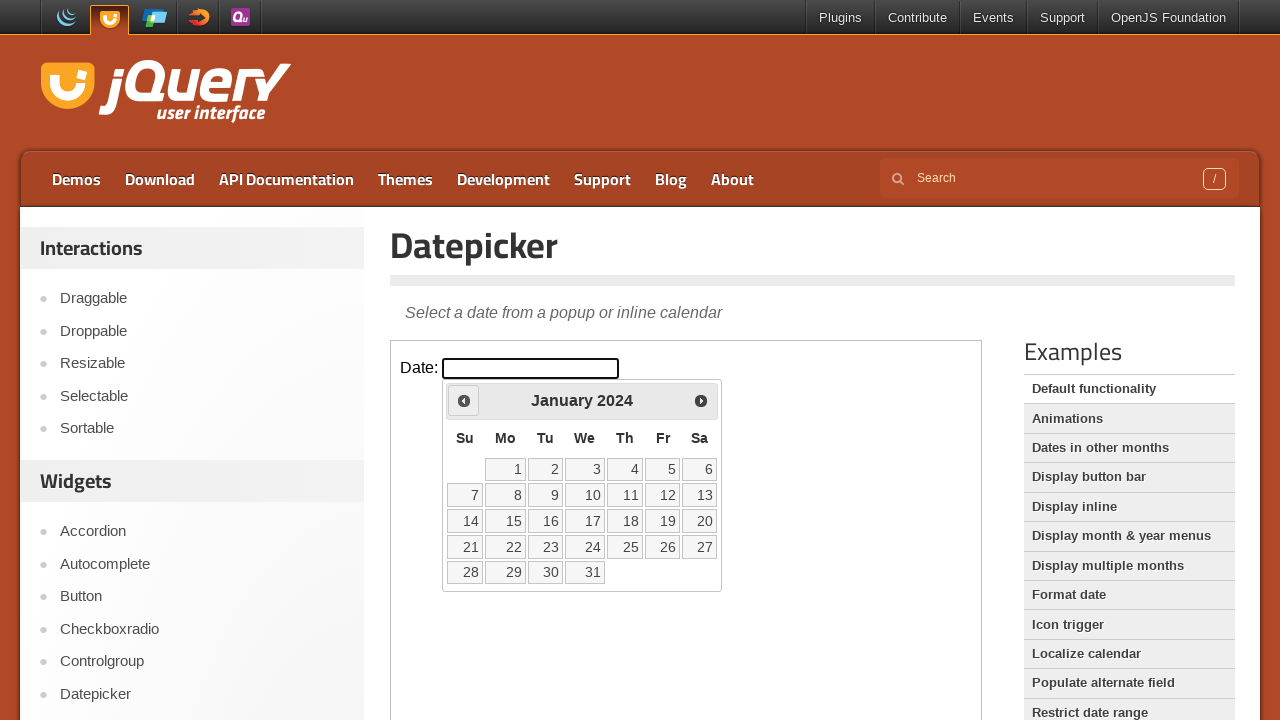

Retrieved current year: 2024
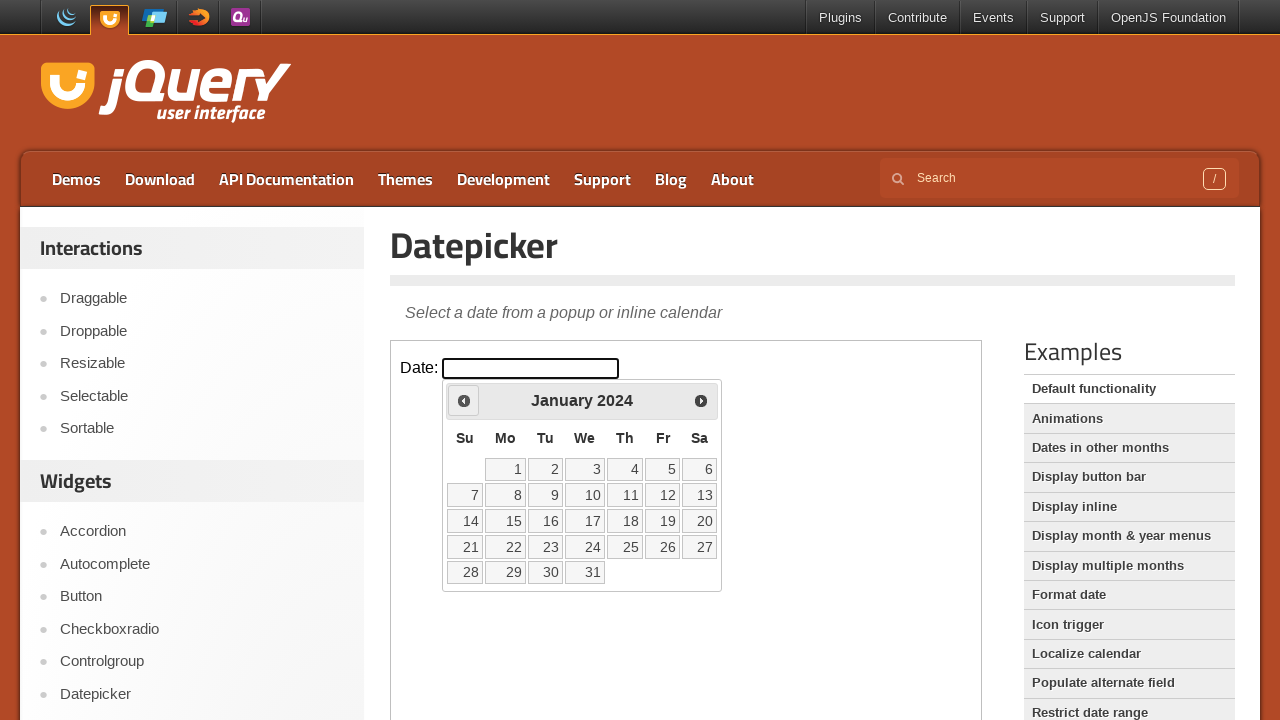

Clicked Previous button to navigate to earlier month at (464, 400) on iframe >> nth=0 >> internal:control=enter-frame >> xpath=//span[normalize-space(
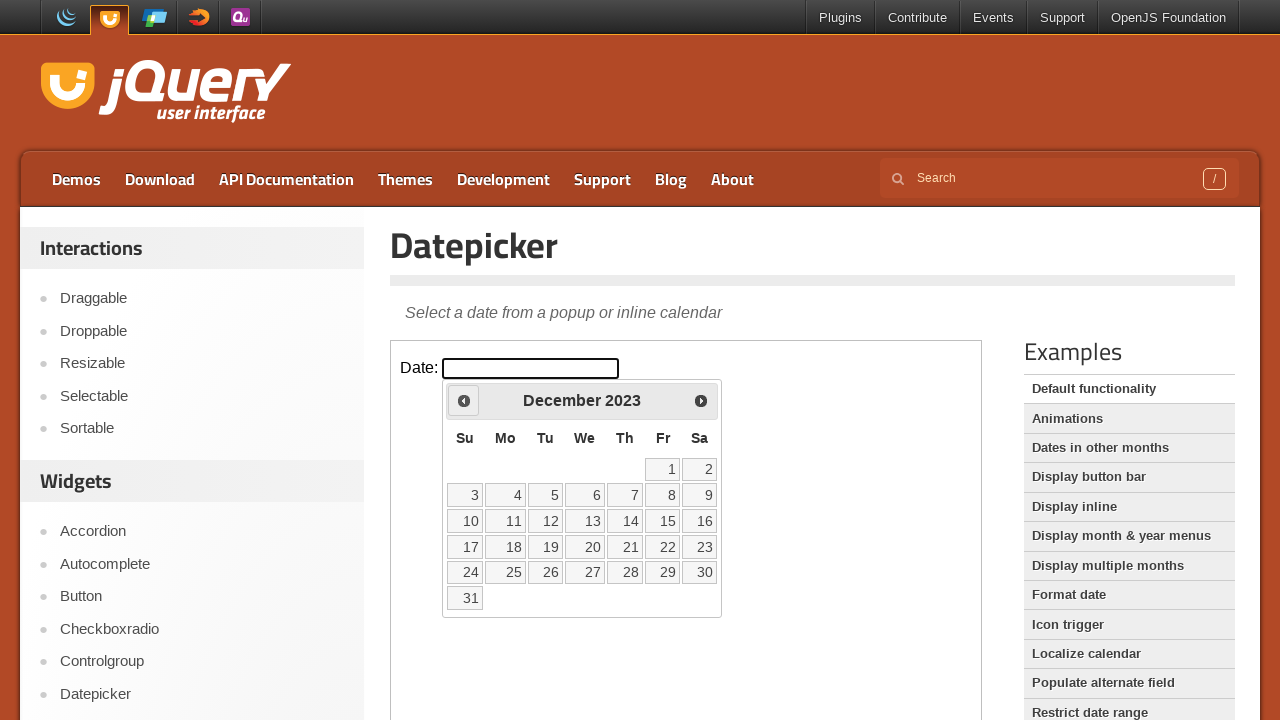

Waited for calendar to update after clicking Previous
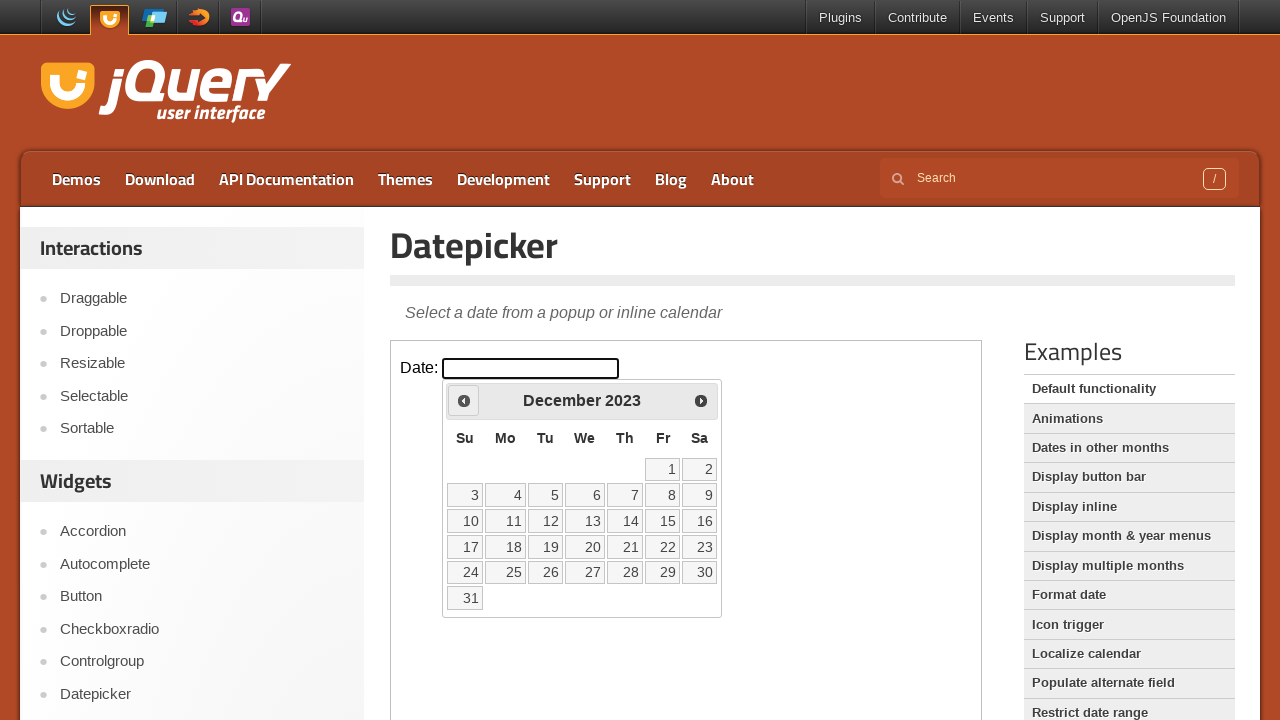

Retrieved current month: December
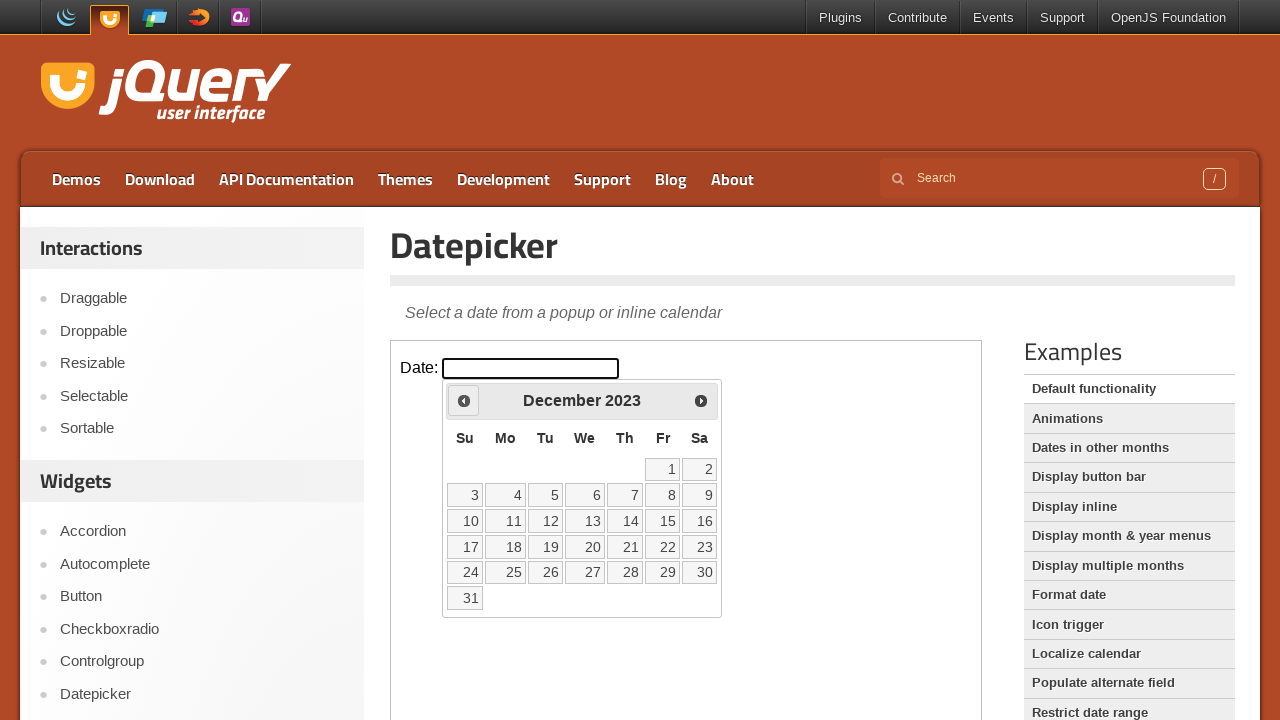

Retrieved current year: 2023
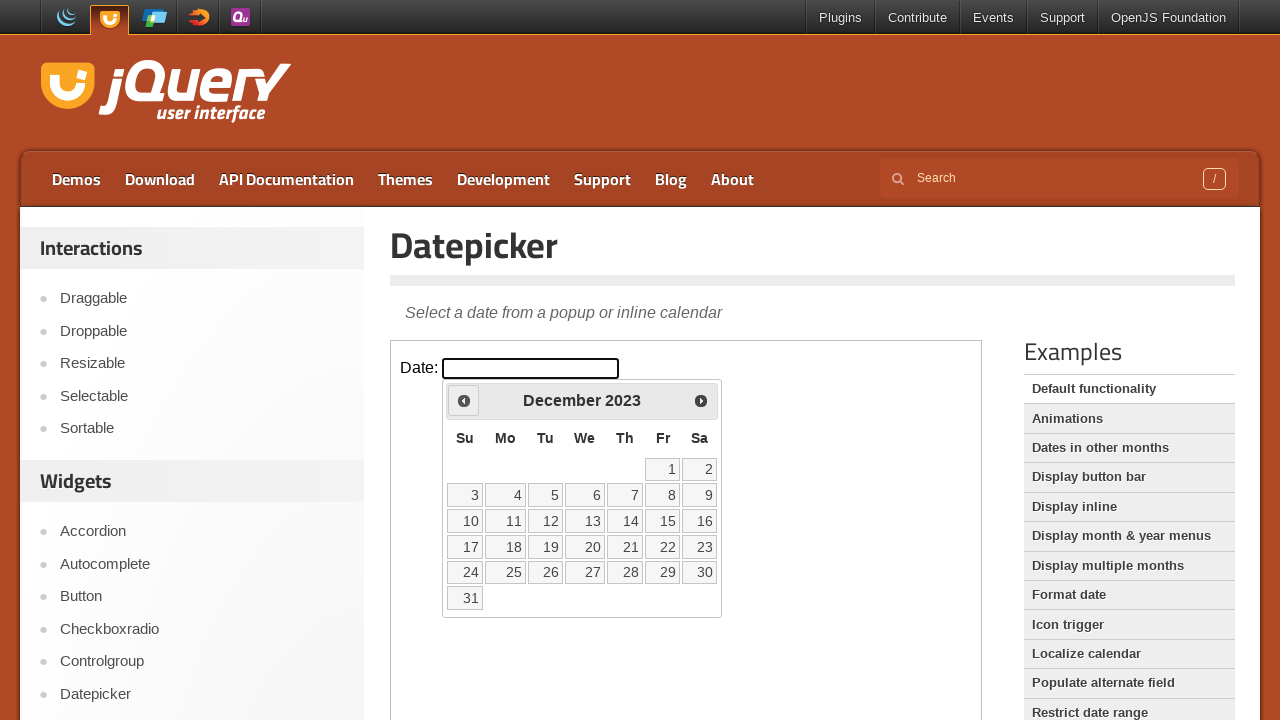

Clicked Previous button to navigate to earlier month at (464, 400) on iframe >> nth=0 >> internal:control=enter-frame >> xpath=//span[normalize-space(
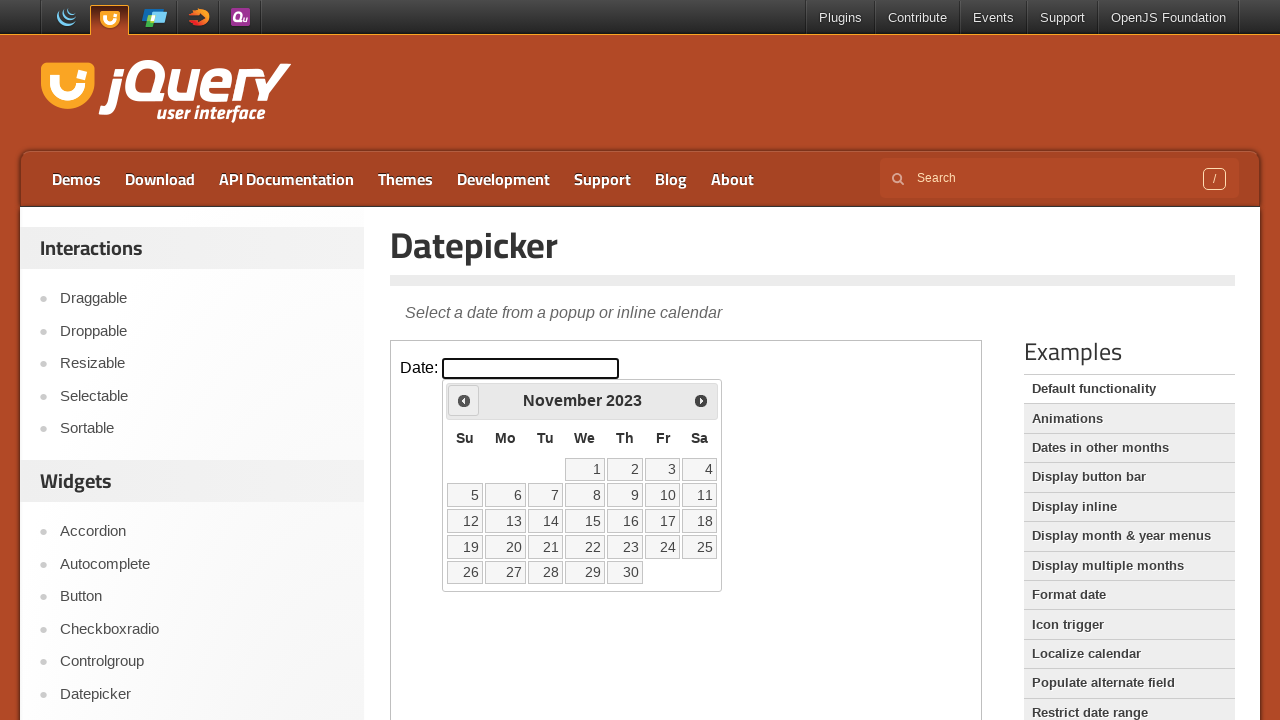

Waited for calendar to update after clicking Previous
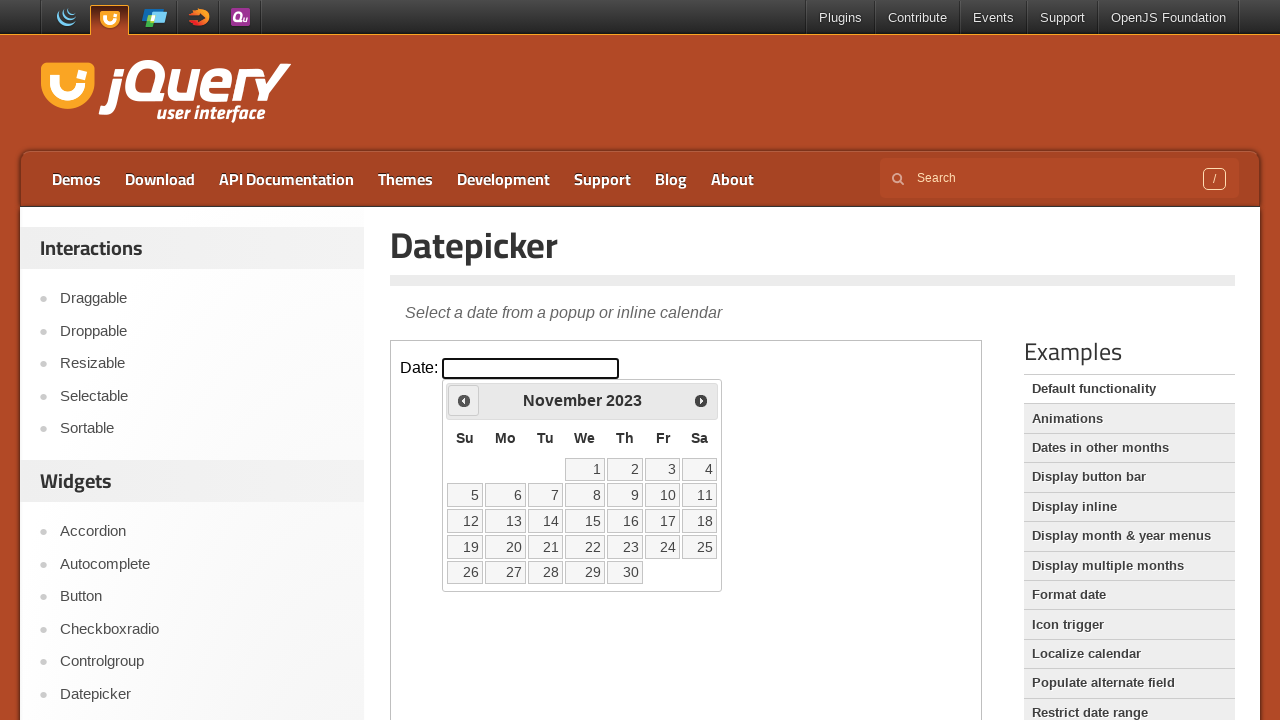

Retrieved current month: November
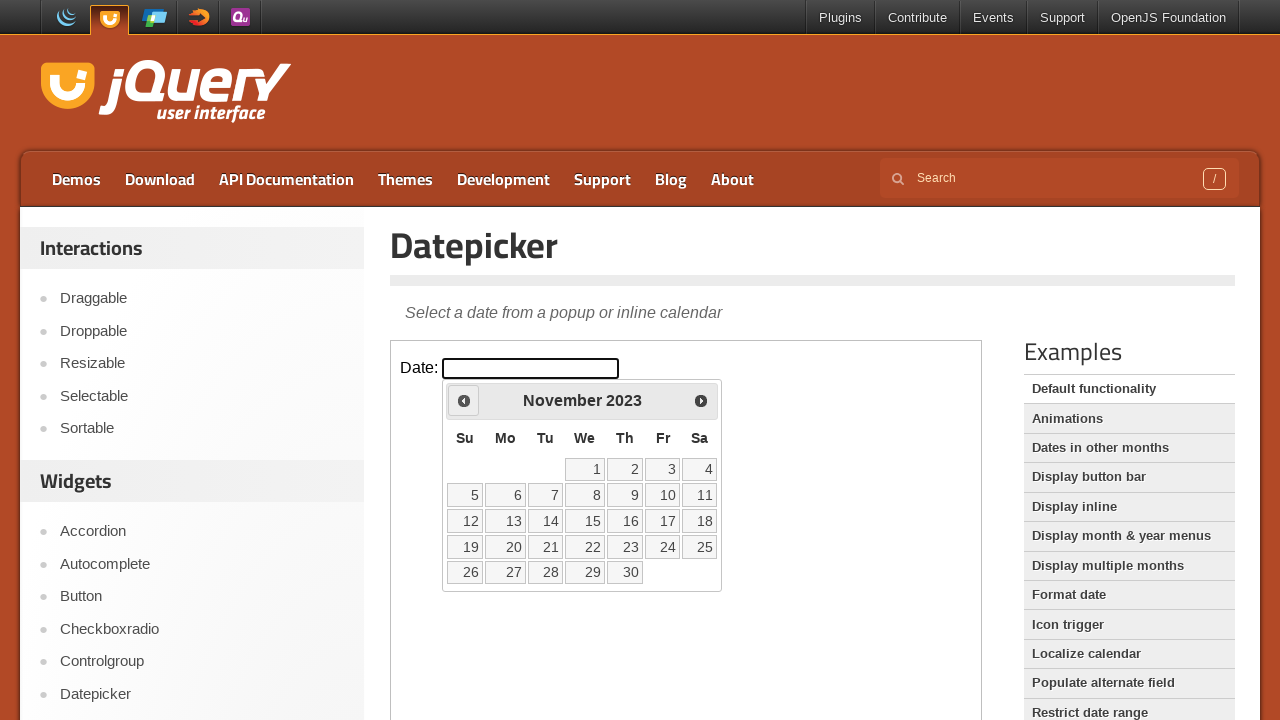

Retrieved current year: 2023
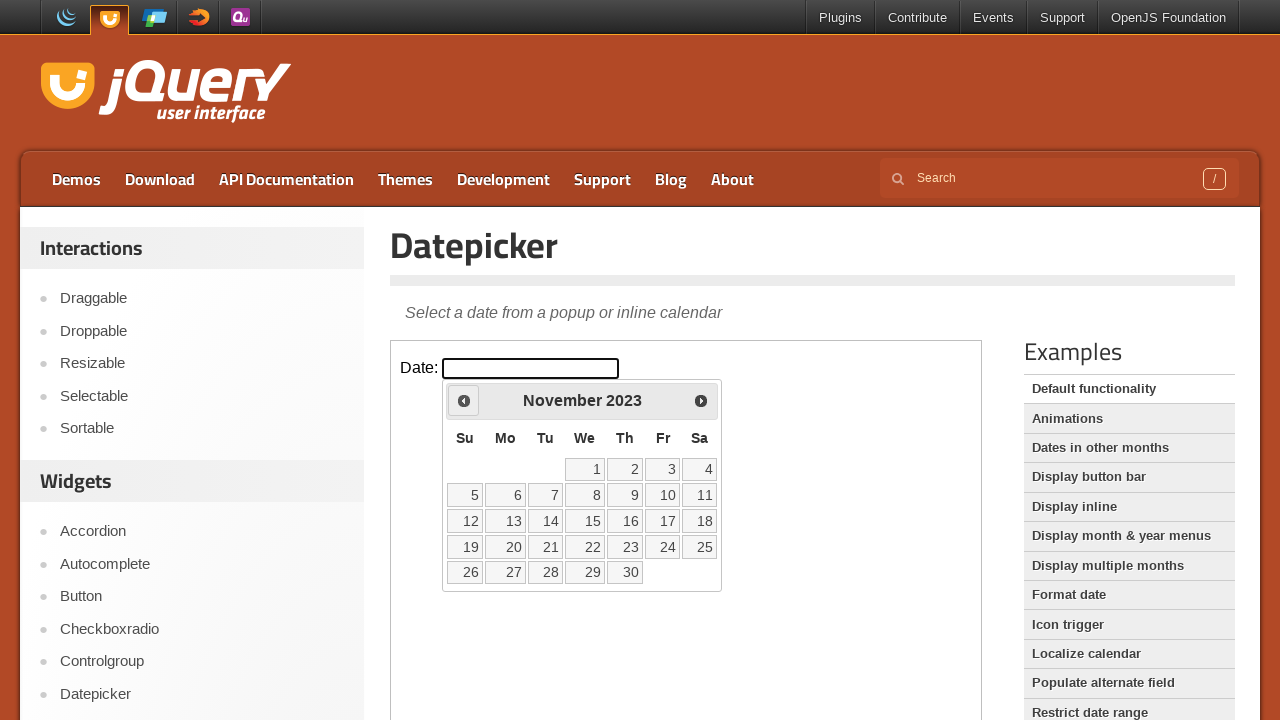

Clicked Previous button to navigate to earlier month at (464, 400) on iframe >> nth=0 >> internal:control=enter-frame >> xpath=//span[normalize-space(
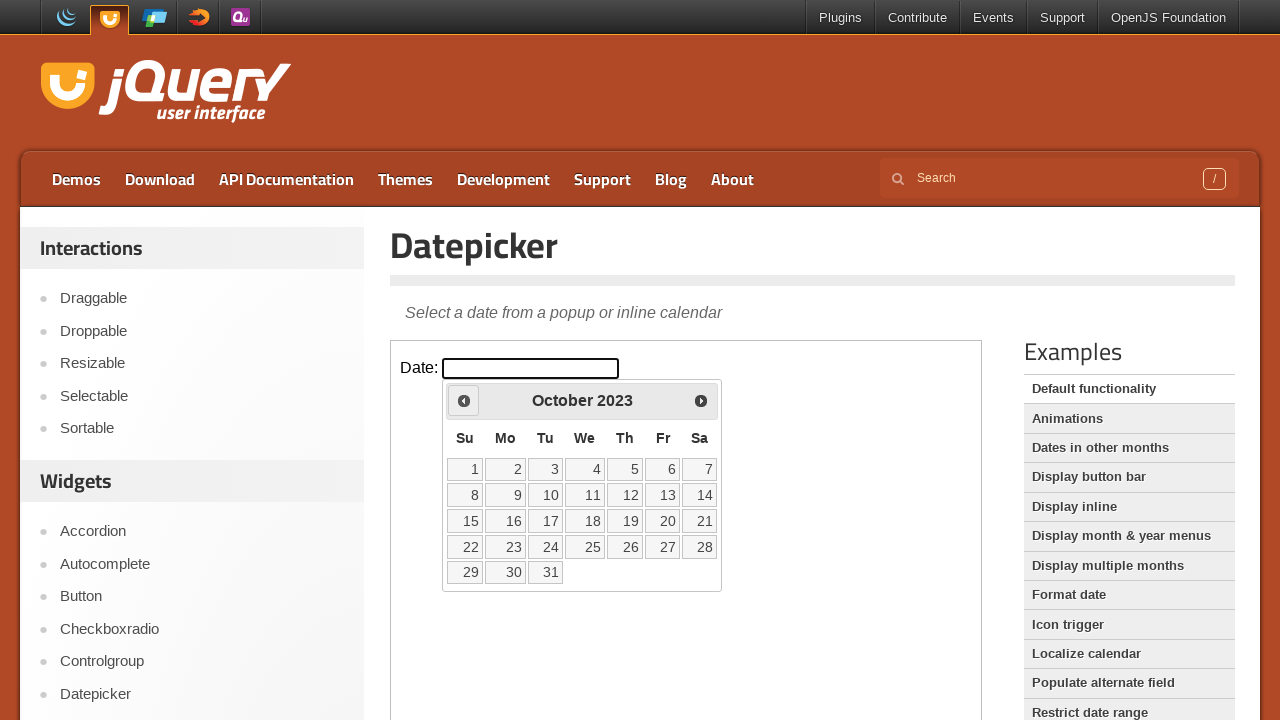

Waited for calendar to update after clicking Previous
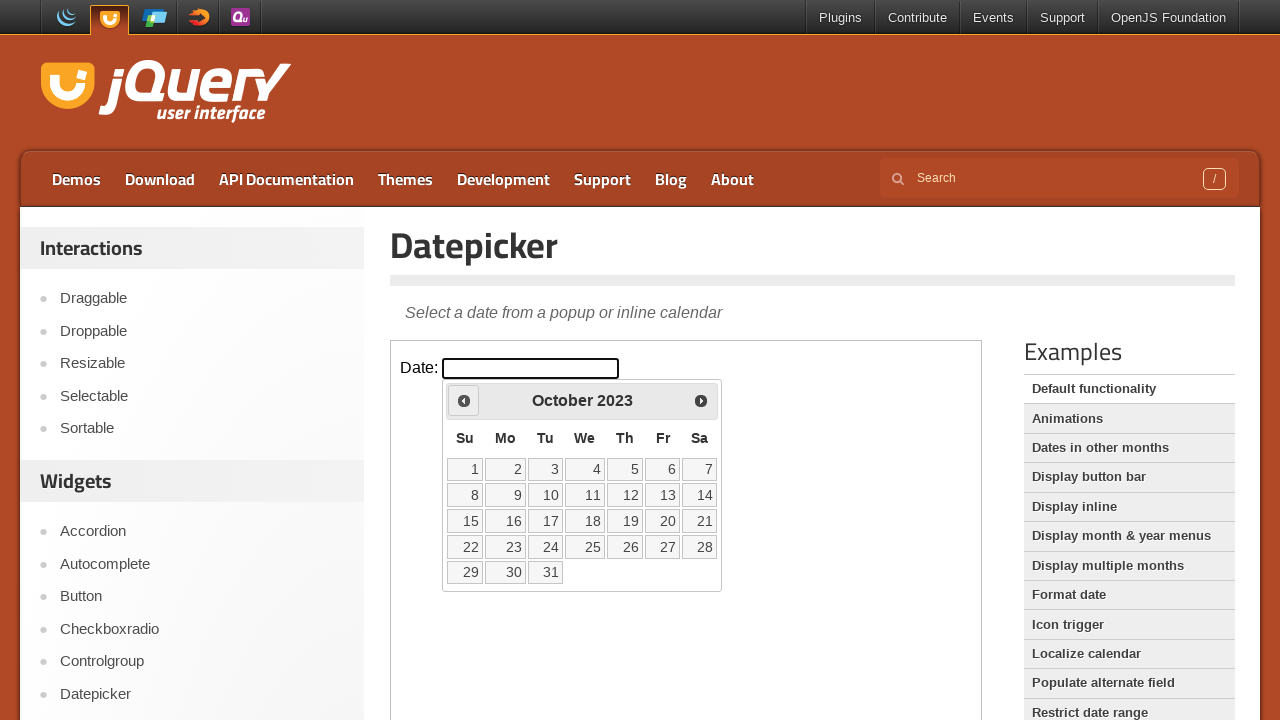

Retrieved current month: October
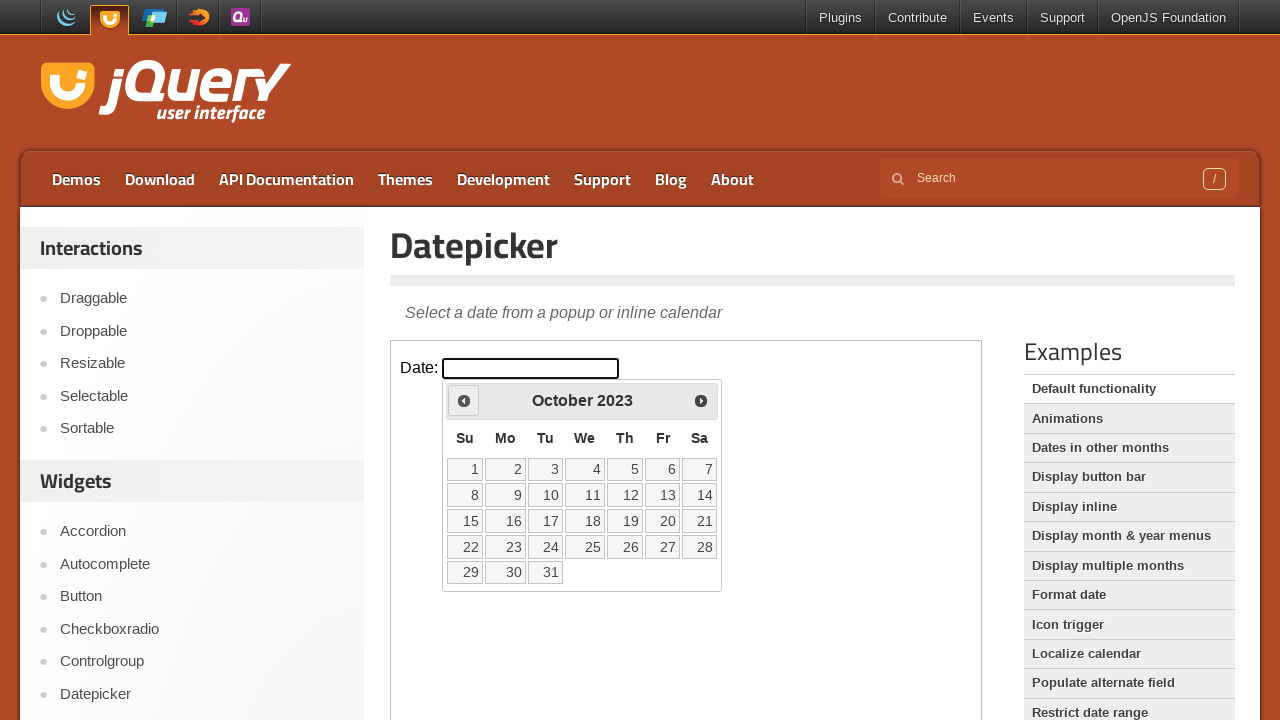

Retrieved current year: 2023
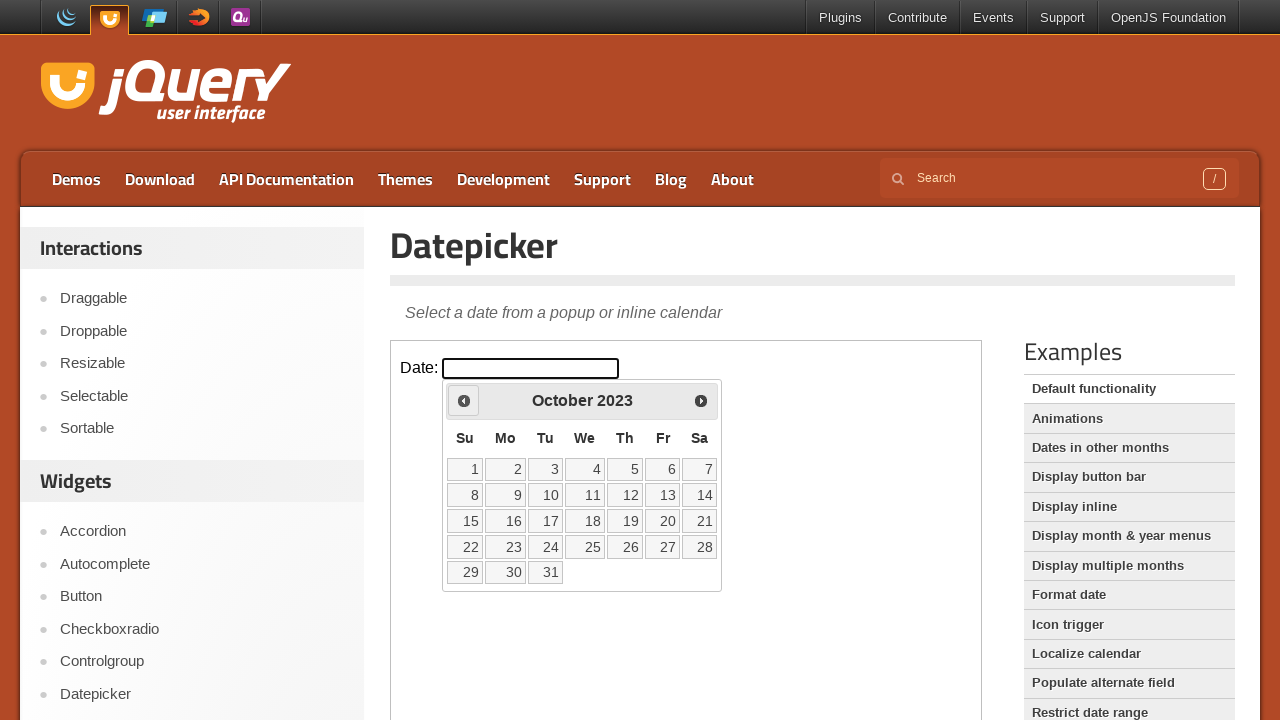

Clicked Previous button to navigate to earlier month at (464, 400) on iframe >> nth=0 >> internal:control=enter-frame >> xpath=//span[normalize-space(
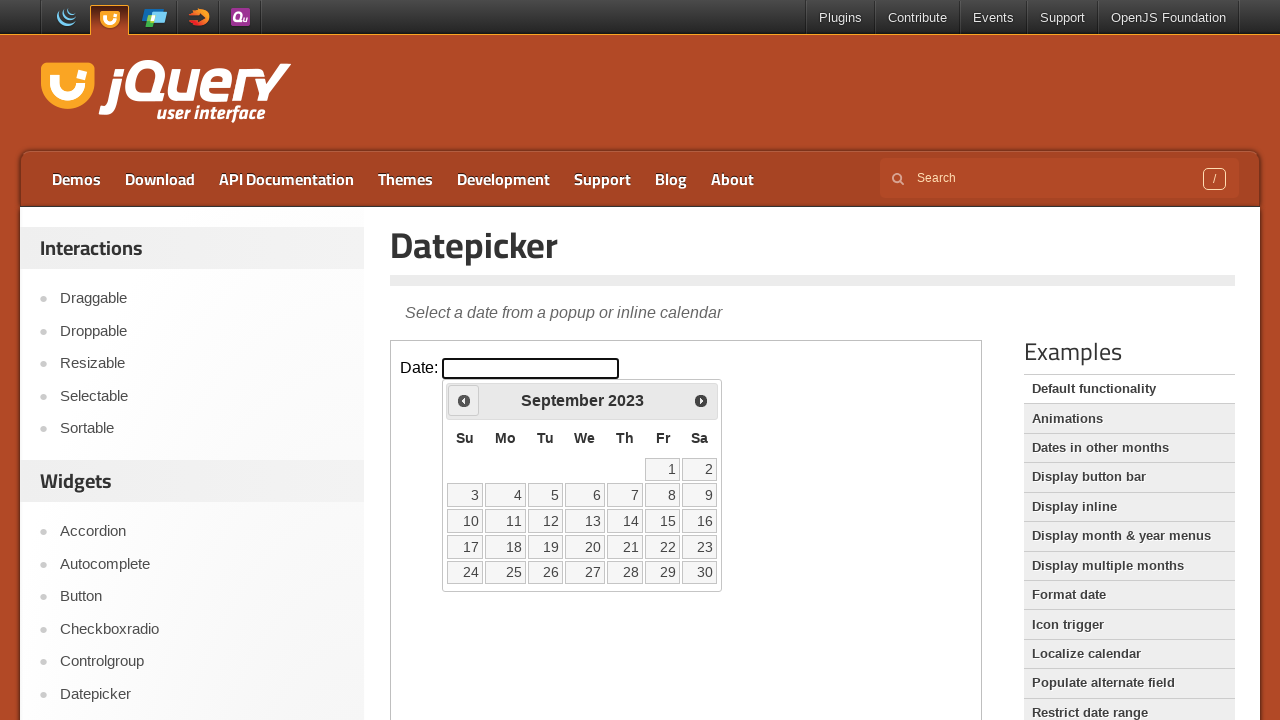

Waited for calendar to update after clicking Previous
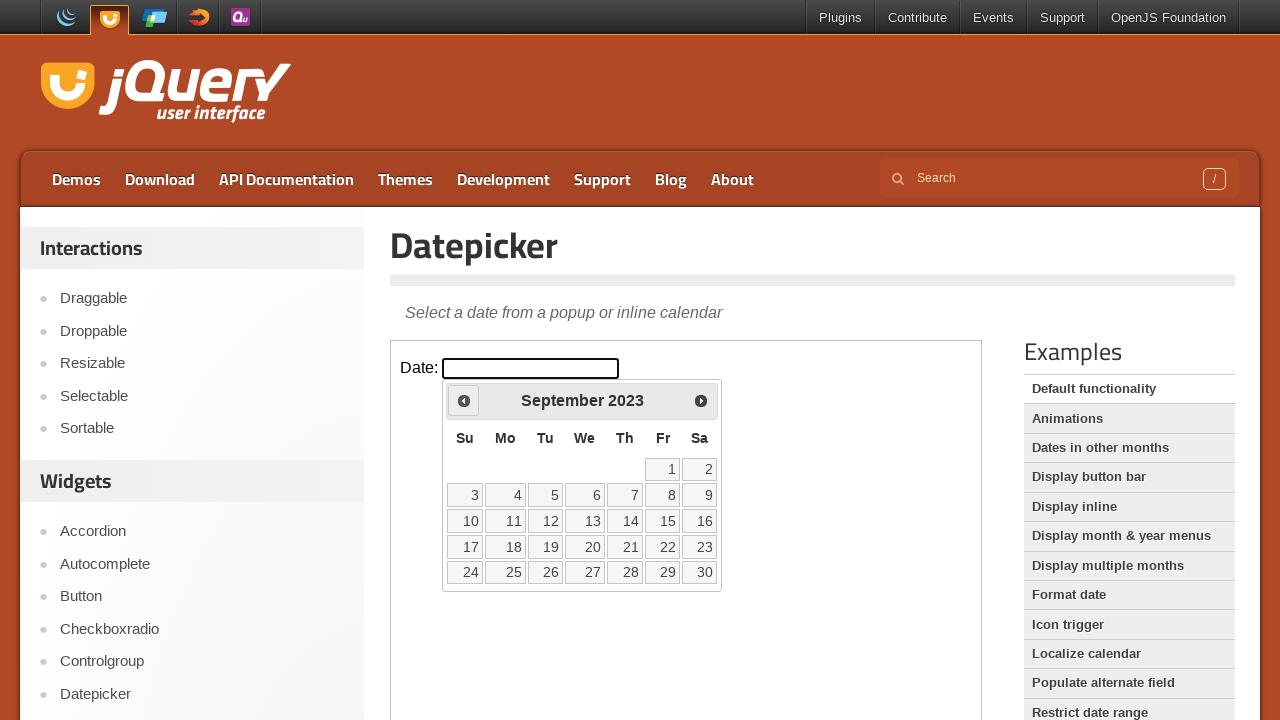

Retrieved current month: September
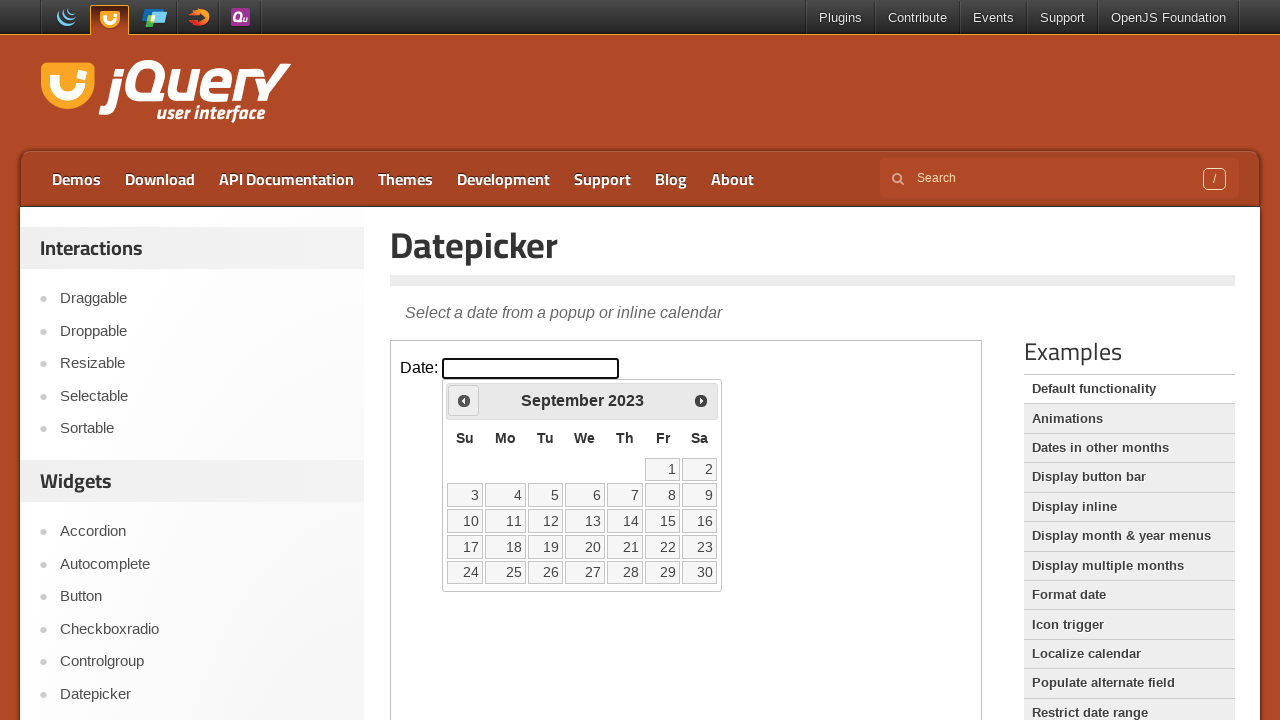

Retrieved current year: 2023
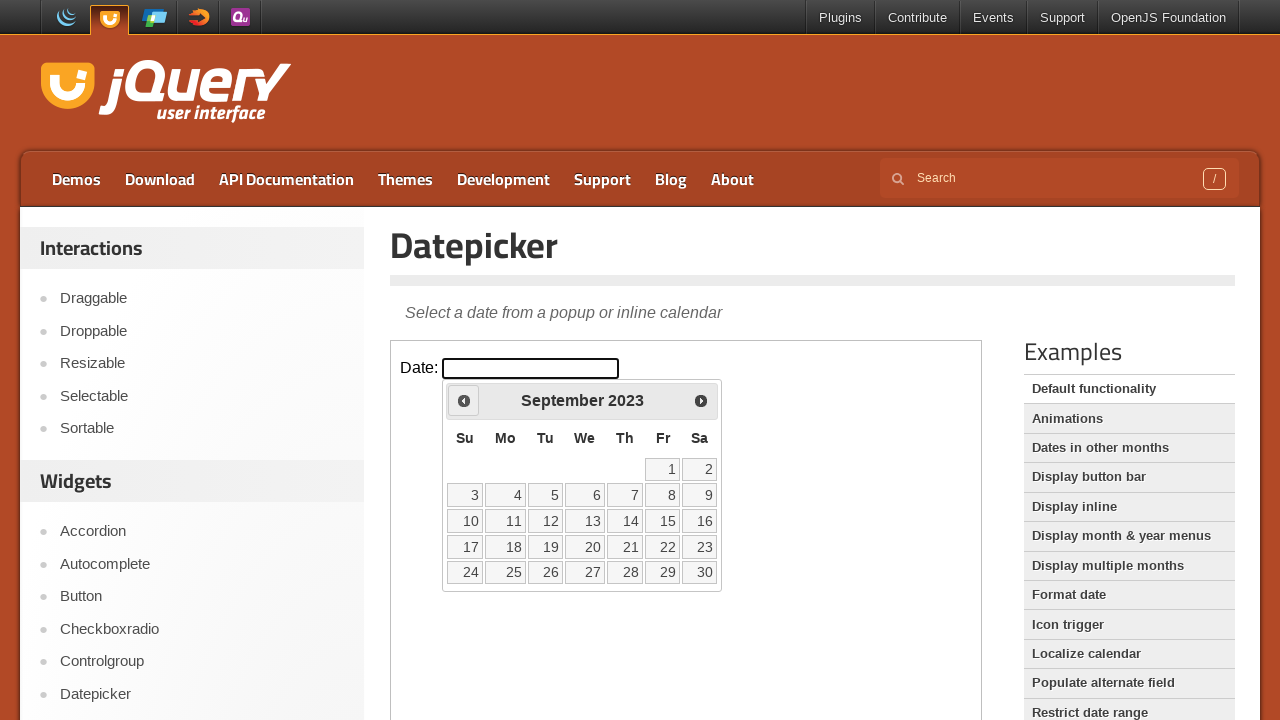

Clicked Previous button to navigate to earlier month at (464, 400) on iframe >> nth=0 >> internal:control=enter-frame >> xpath=//span[normalize-space(
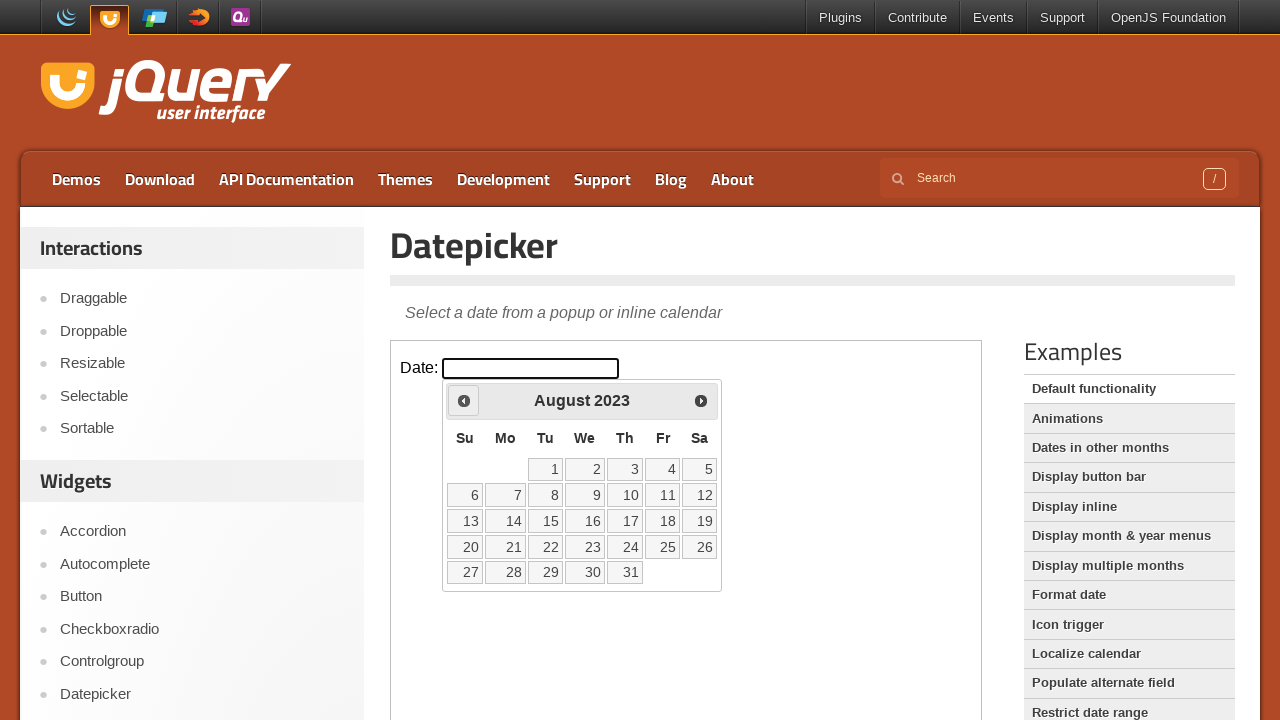

Waited for calendar to update after clicking Previous
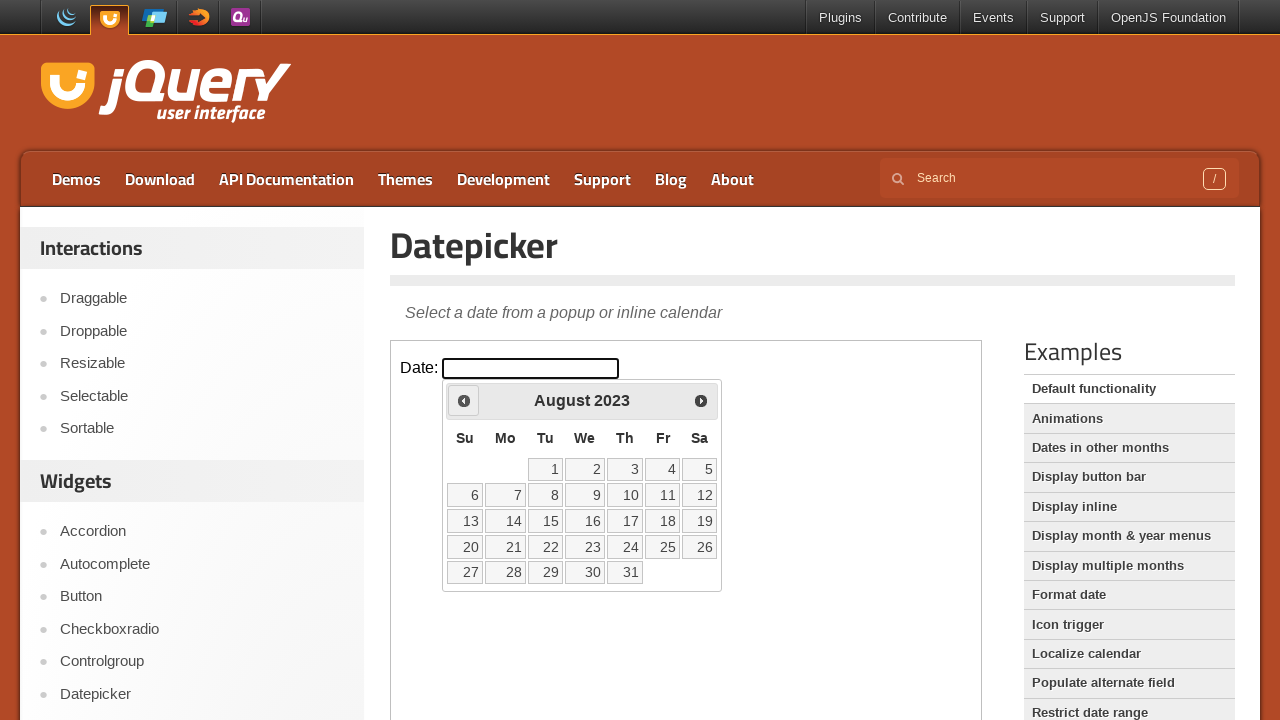

Retrieved current month: August
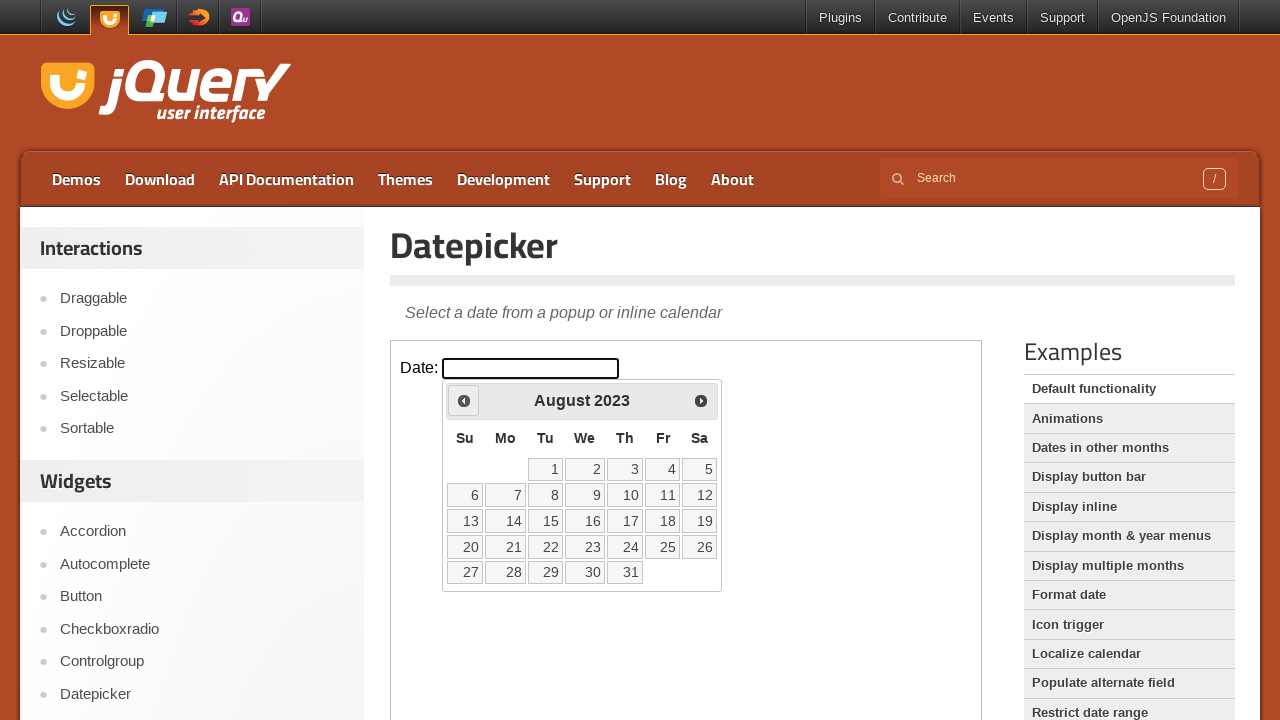

Retrieved current year: 2023
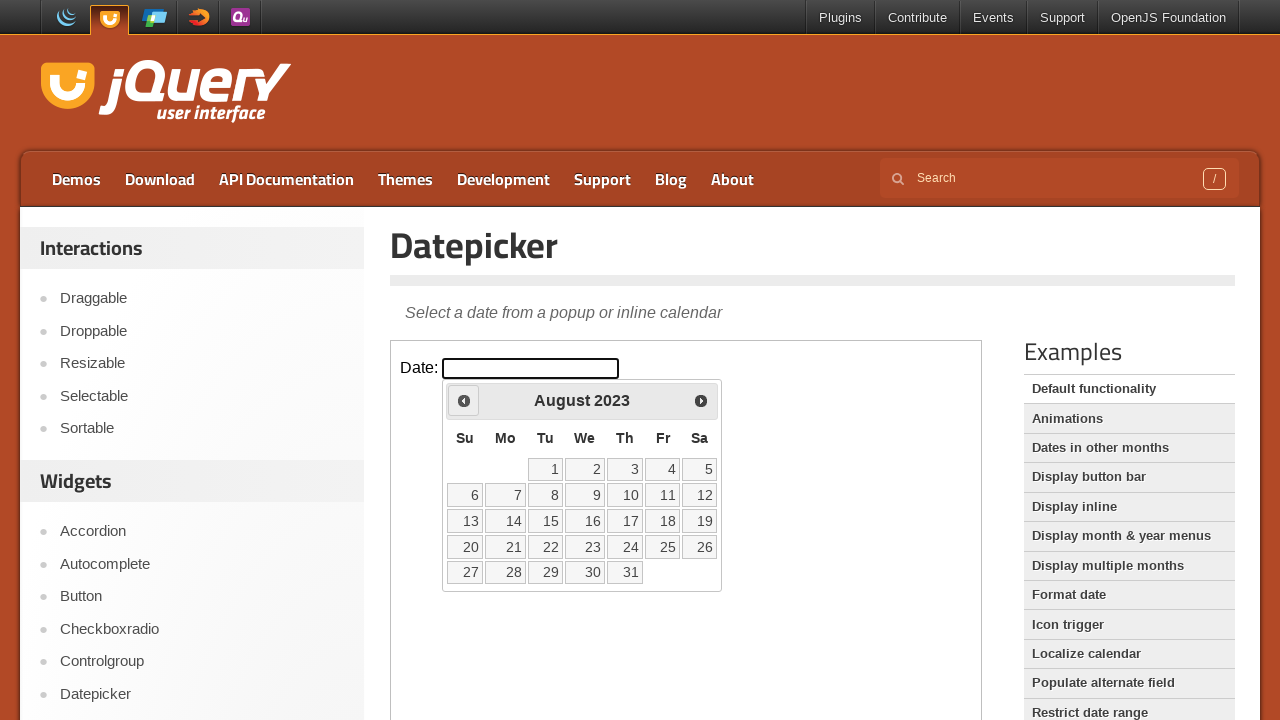

Clicked Previous button to navigate to earlier month at (464, 400) on iframe >> nth=0 >> internal:control=enter-frame >> xpath=//span[normalize-space(
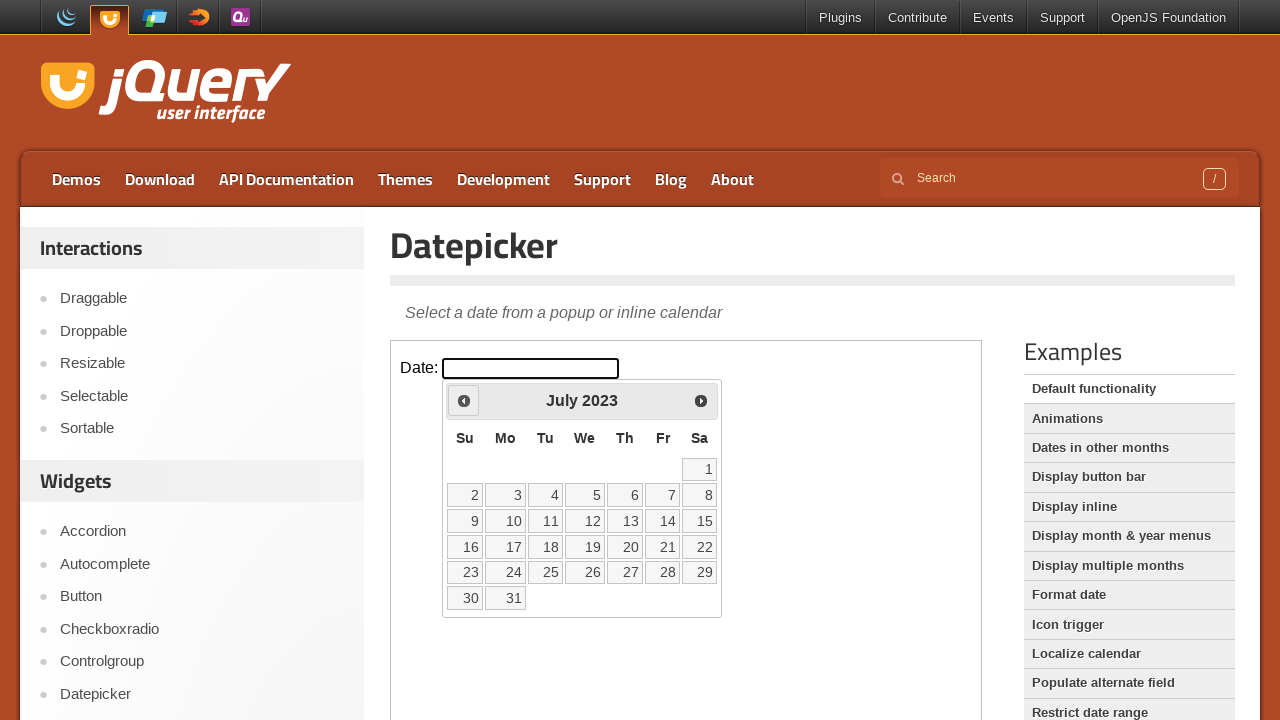

Waited for calendar to update after clicking Previous
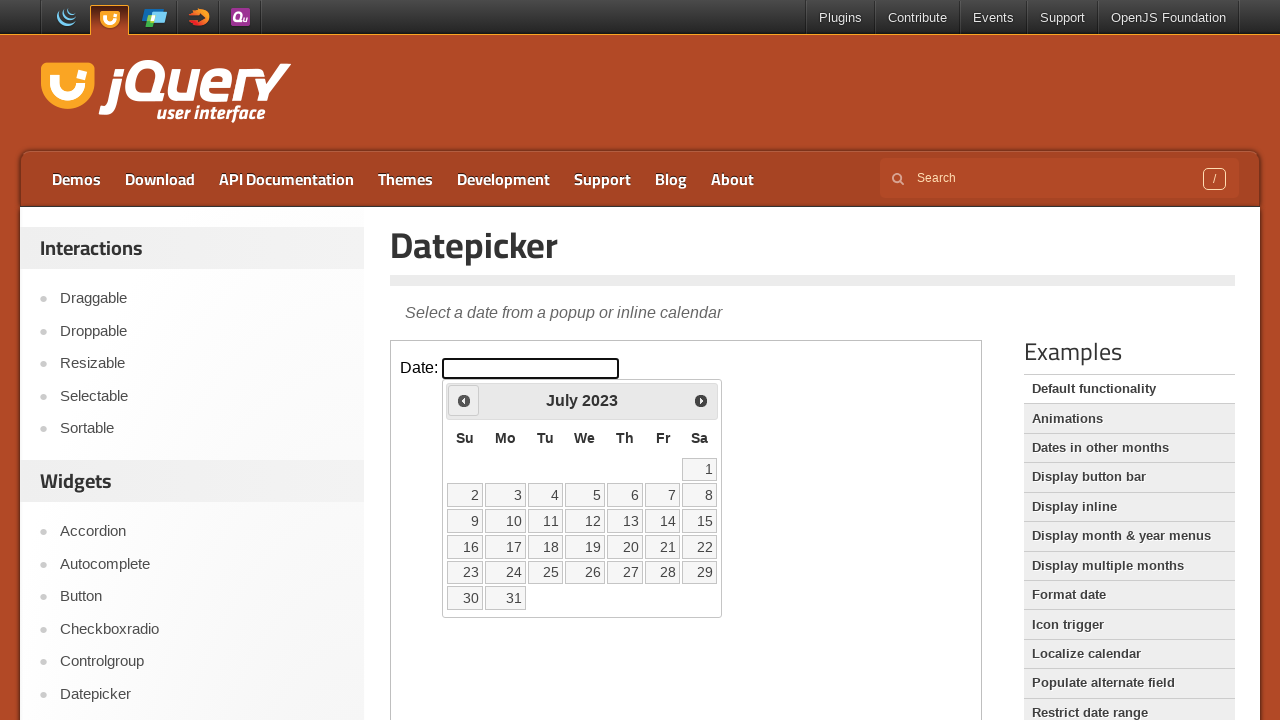

Retrieved current month: July
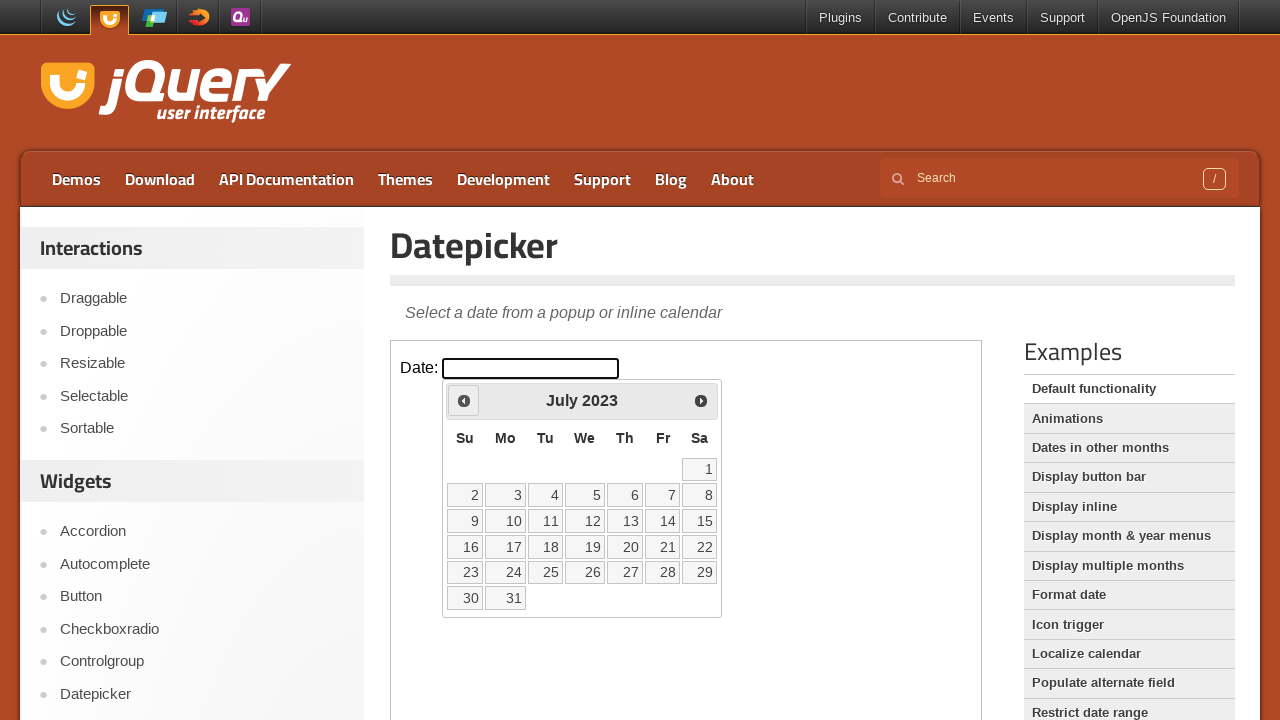

Retrieved current year: 2023
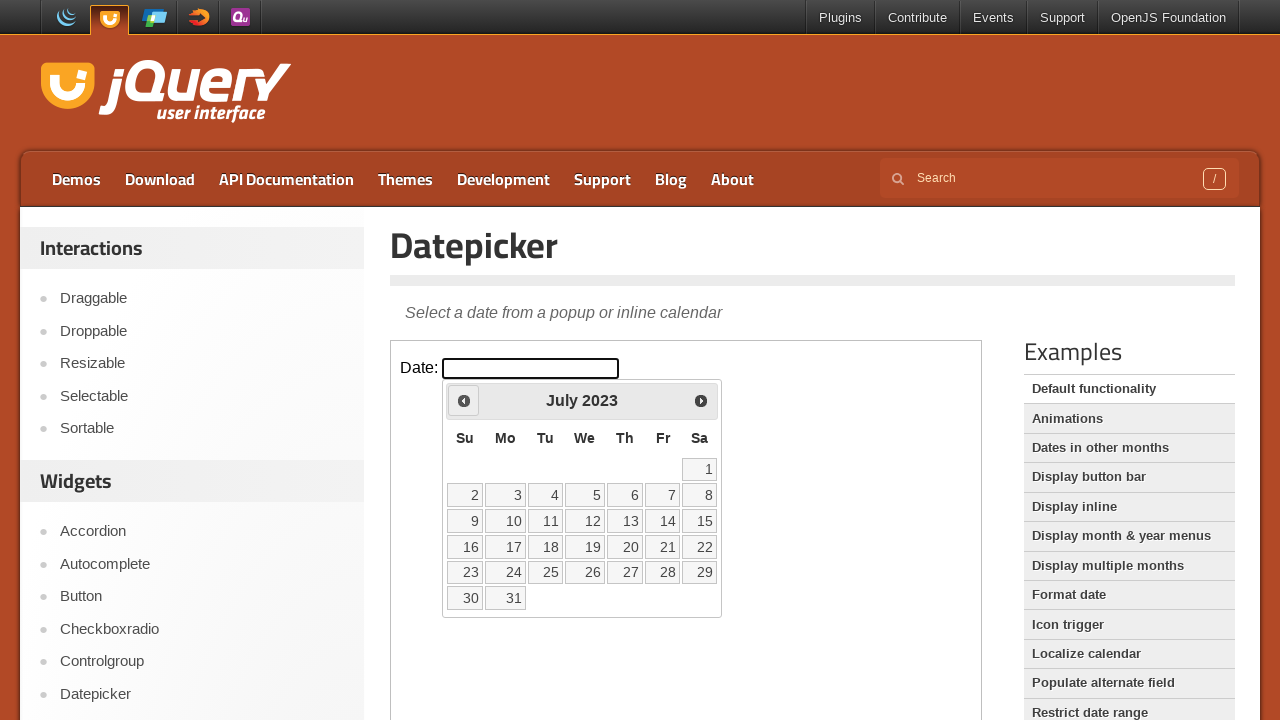

Clicked Previous button to navigate to earlier month at (464, 400) on iframe >> nth=0 >> internal:control=enter-frame >> xpath=//span[normalize-space(
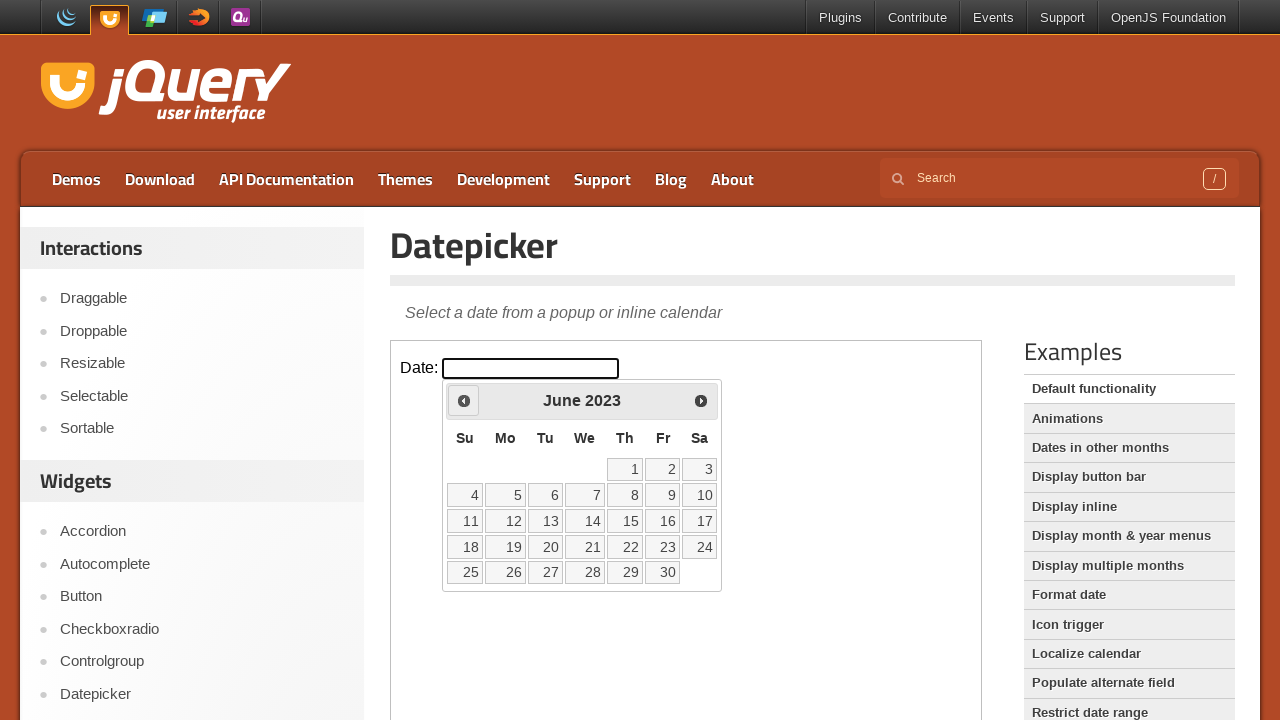

Waited for calendar to update after clicking Previous
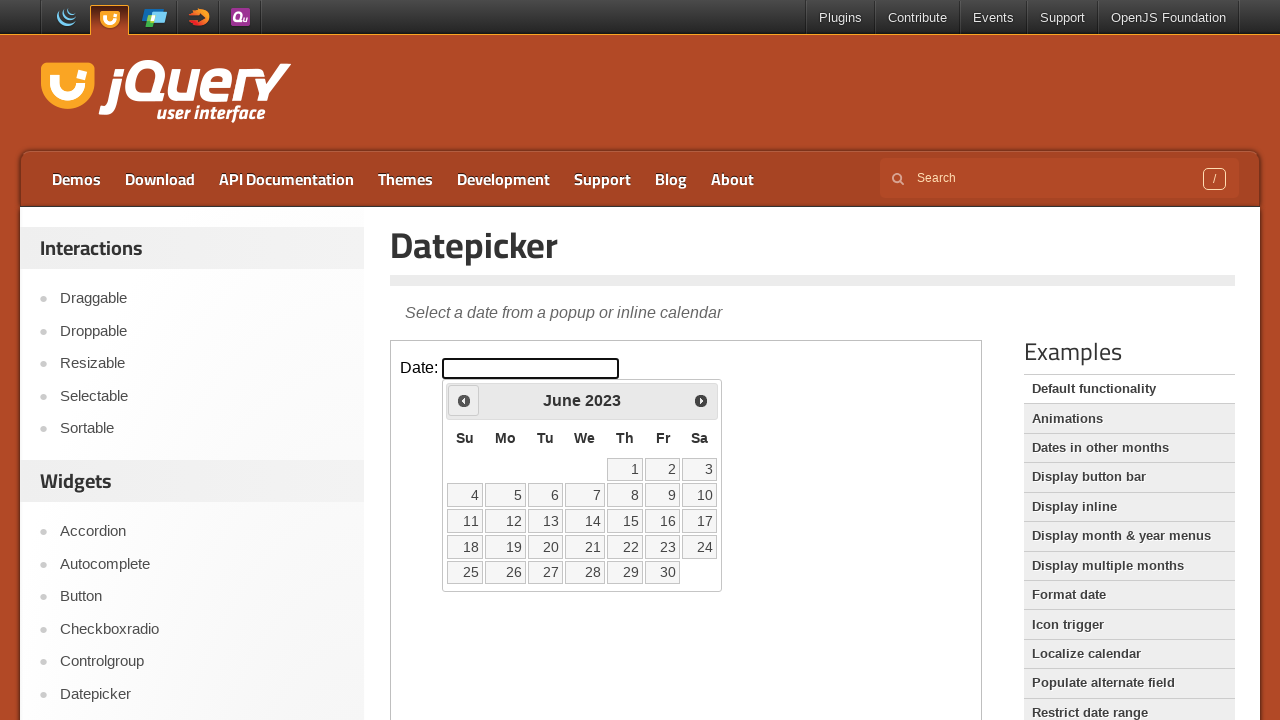

Retrieved current month: June
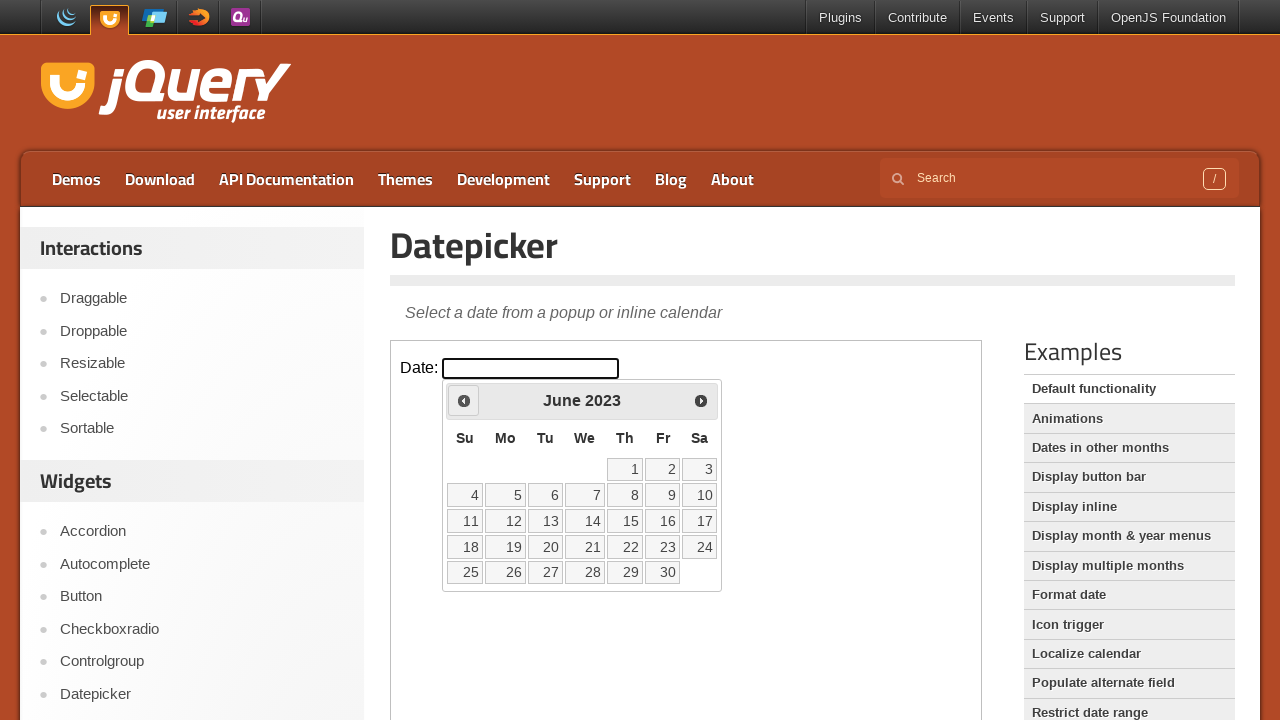

Retrieved current year: 2023
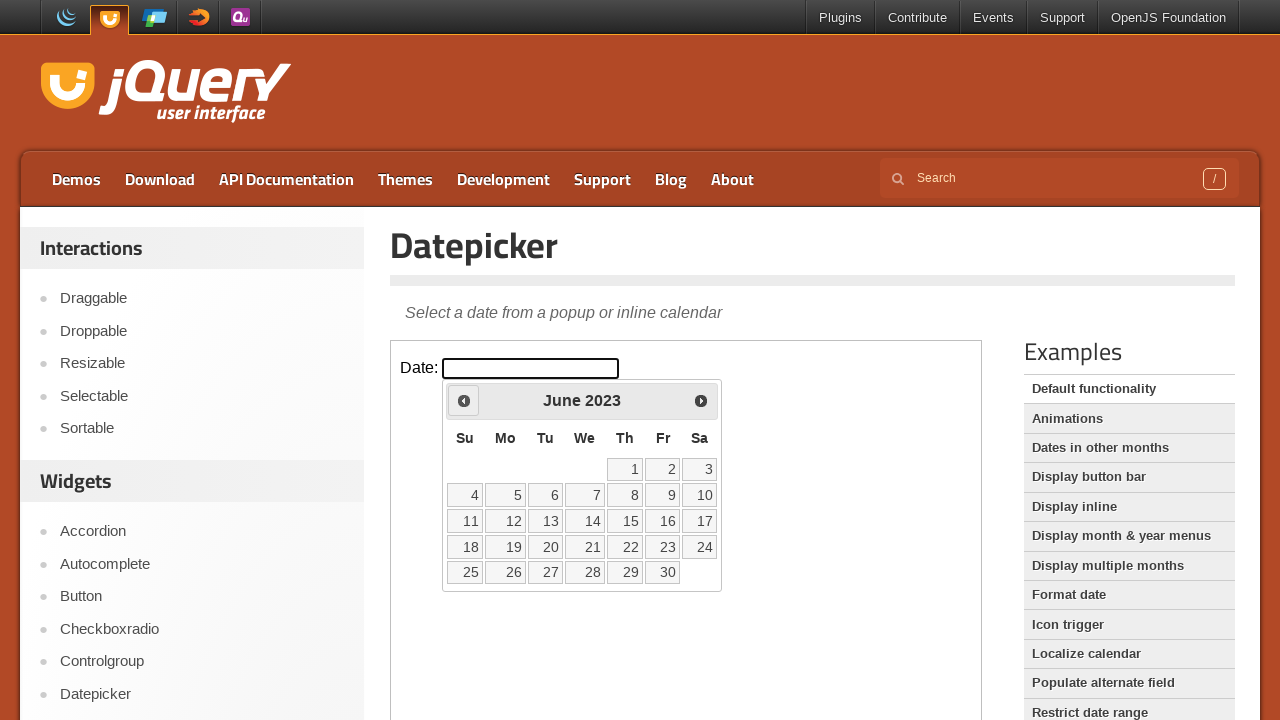

Clicked Previous button to navigate to earlier month at (464, 400) on iframe >> nth=0 >> internal:control=enter-frame >> xpath=//span[normalize-space(
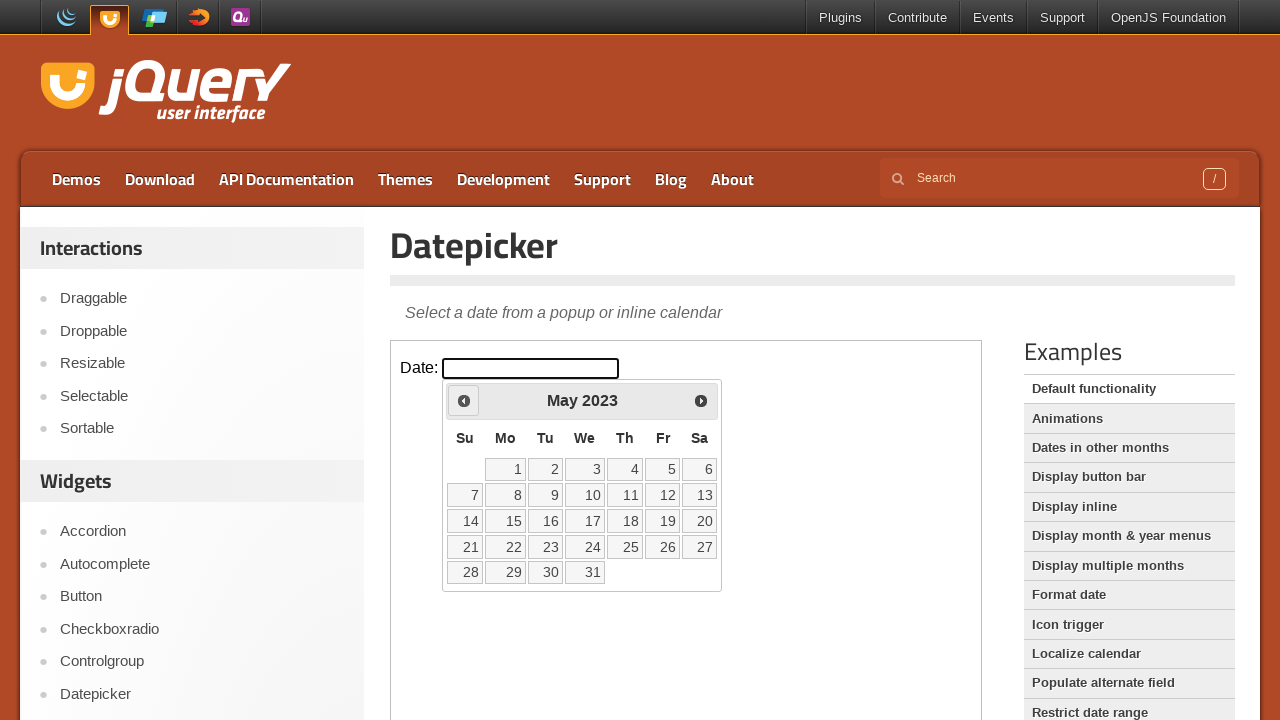

Waited for calendar to update after clicking Previous
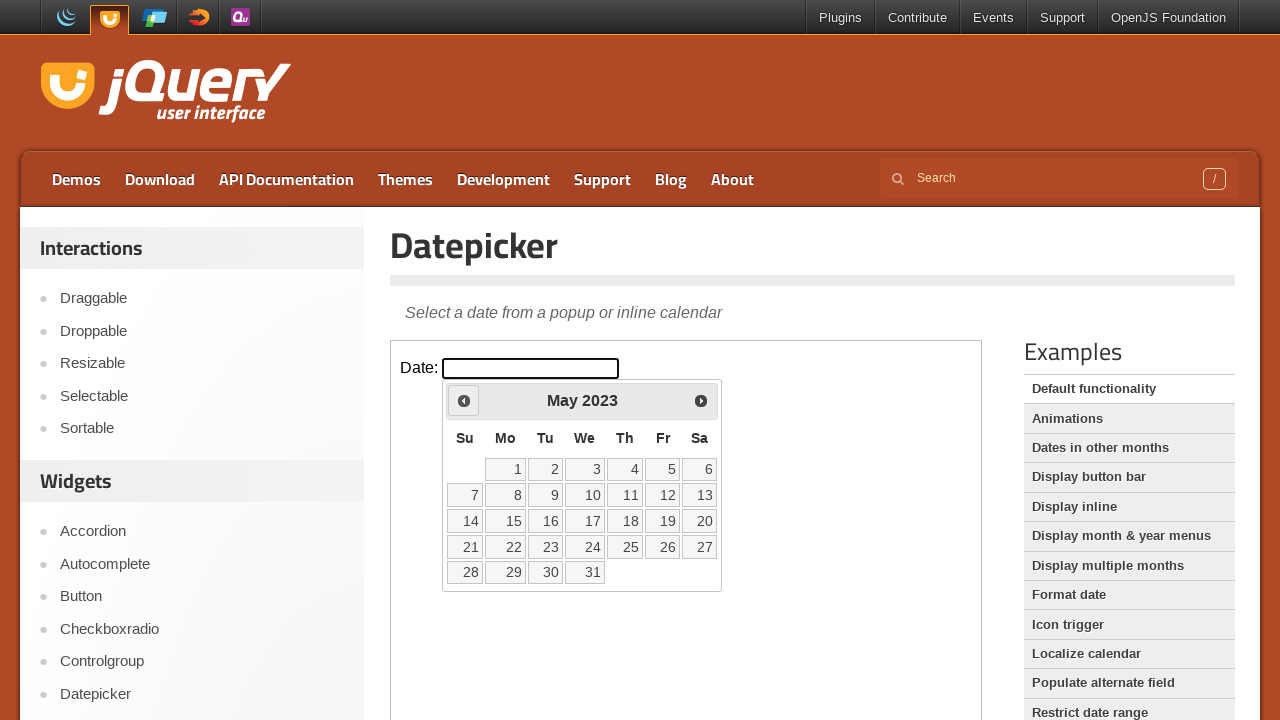

Retrieved current month: May
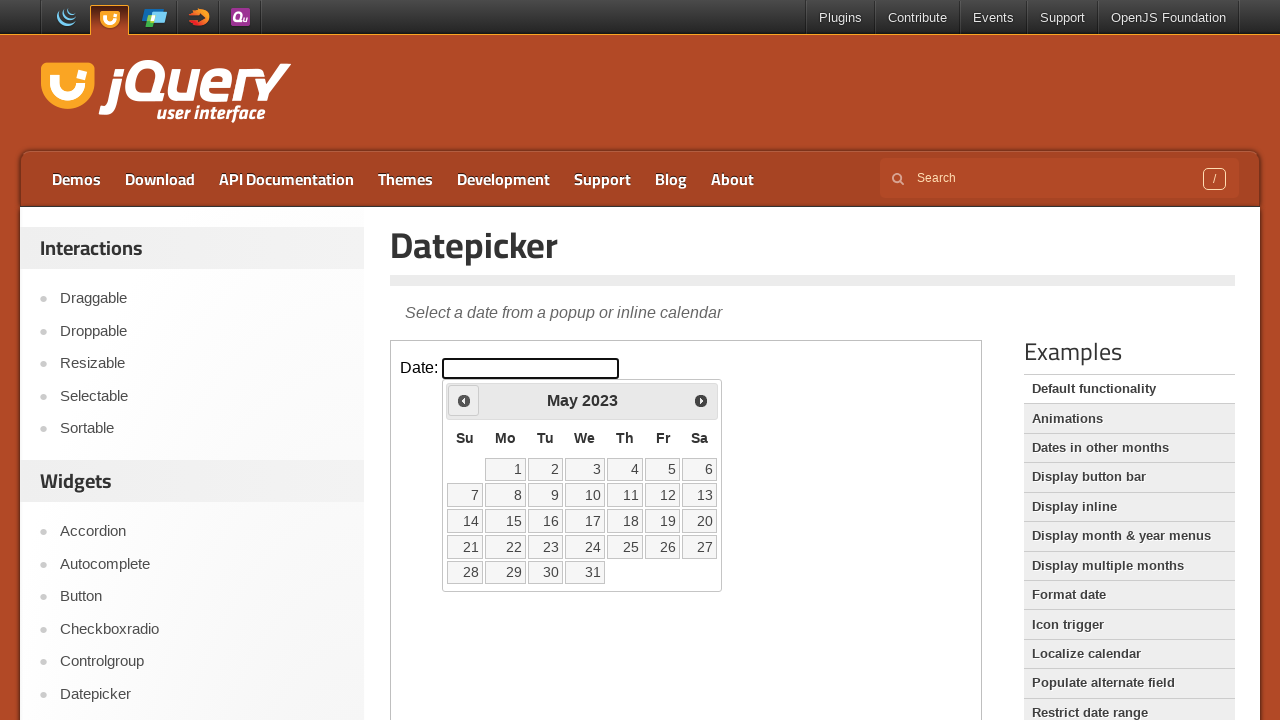

Retrieved current year: 2023
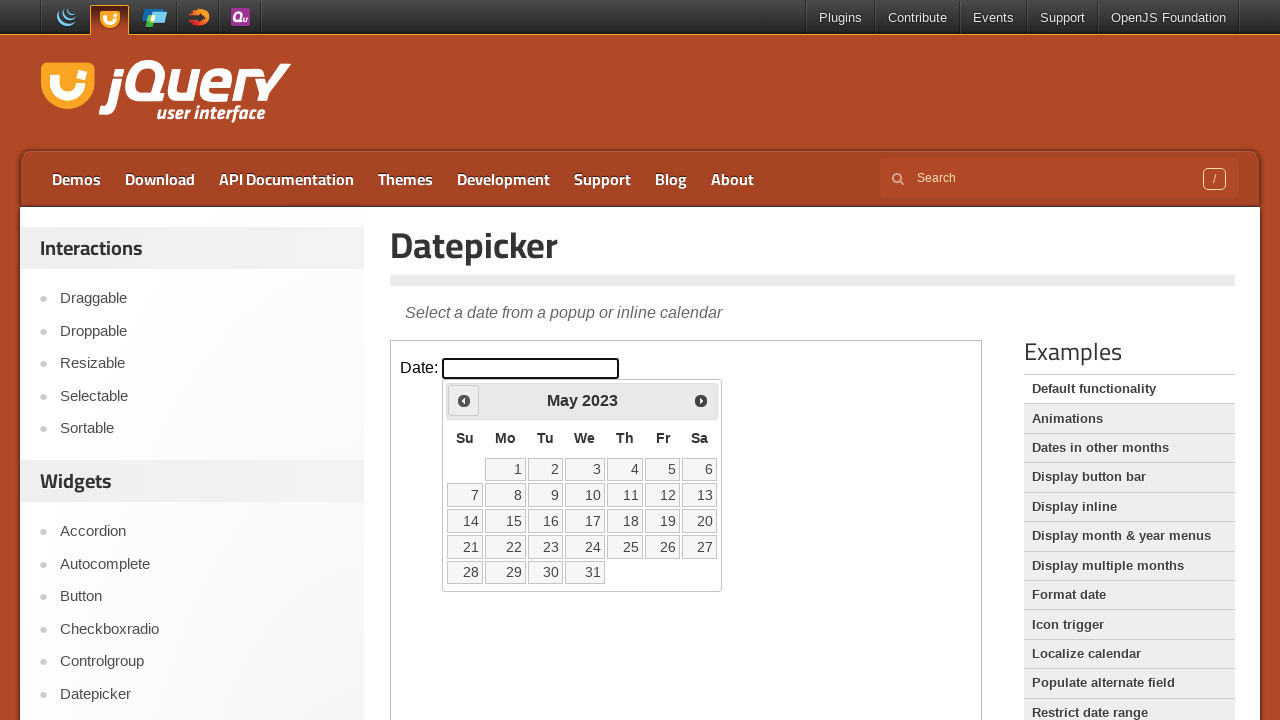

Clicked Previous button to navigate to earlier month at (464, 400) on iframe >> nth=0 >> internal:control=enter-frame >> xpath=//span[normalize-space(
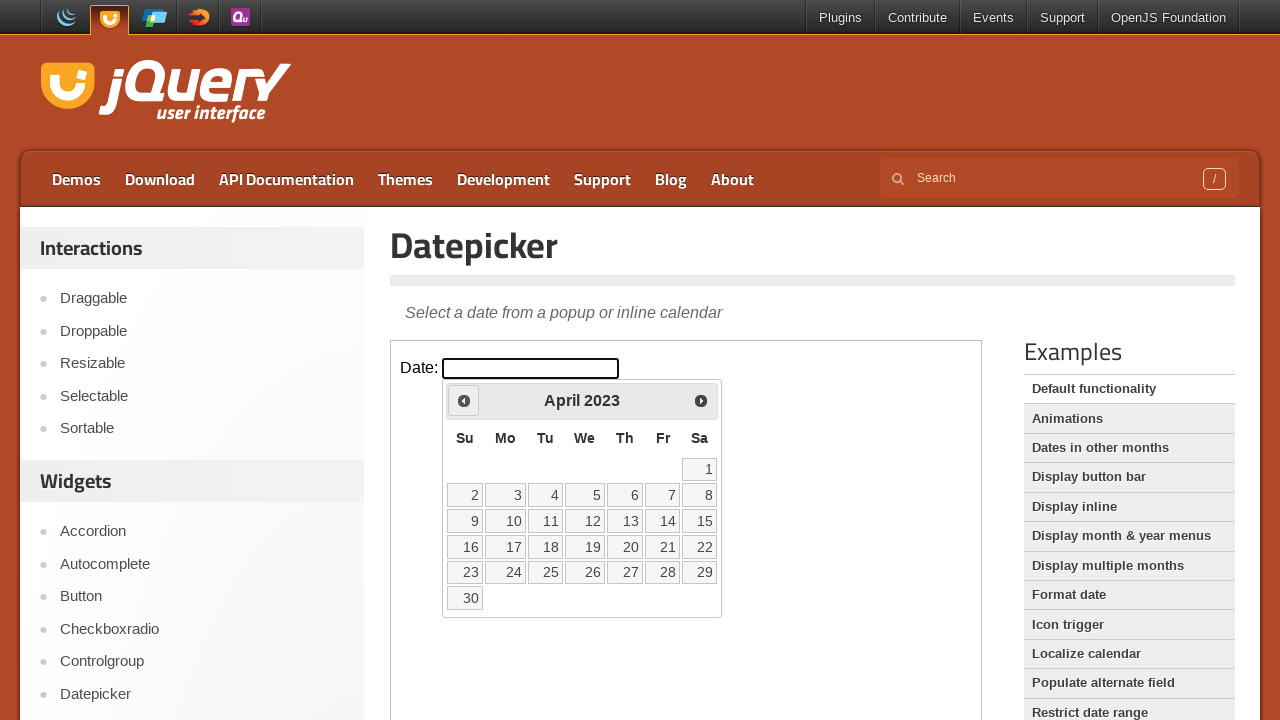

Waited for calendar to update after clicking Previous
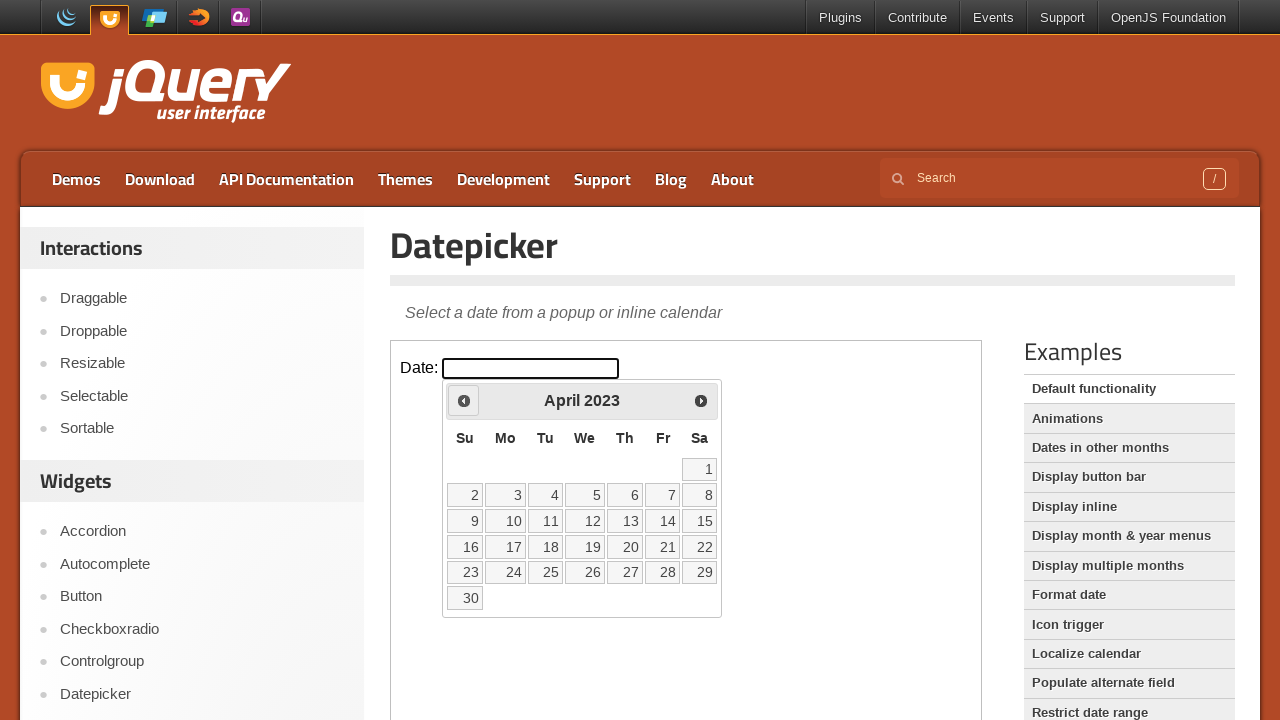

Retrieved current month: April
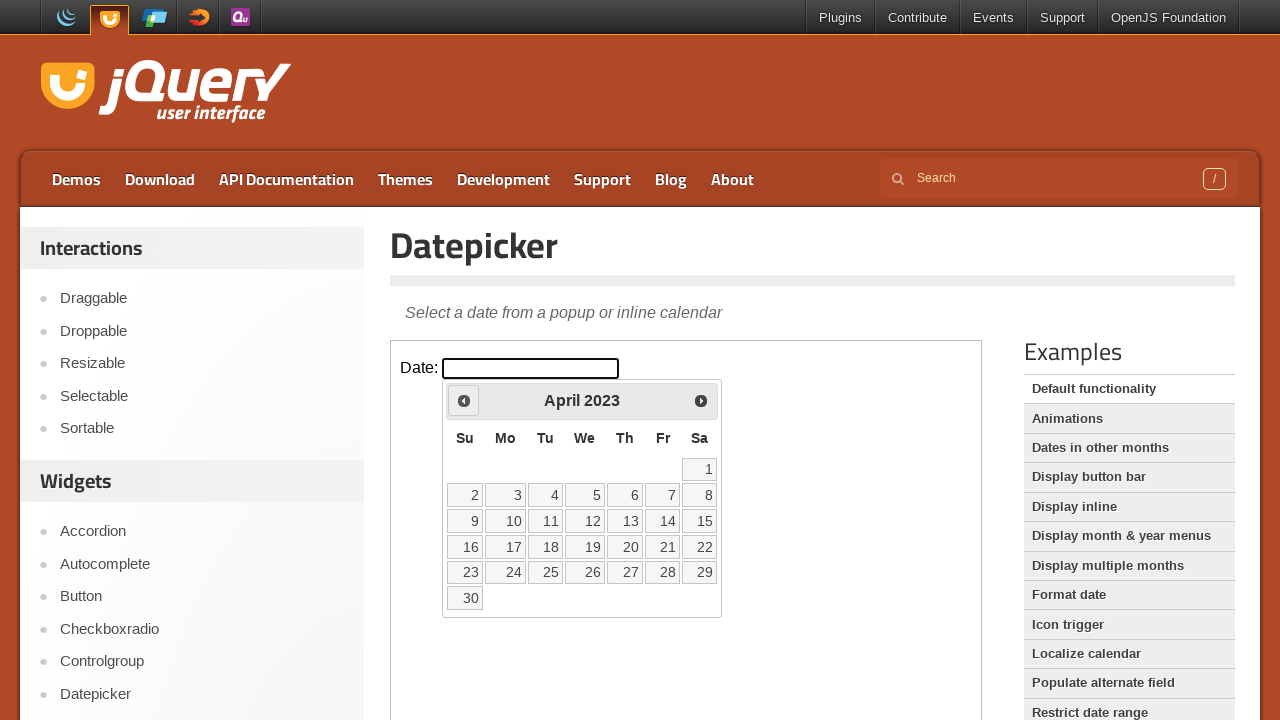

Retrieved current year: 2023
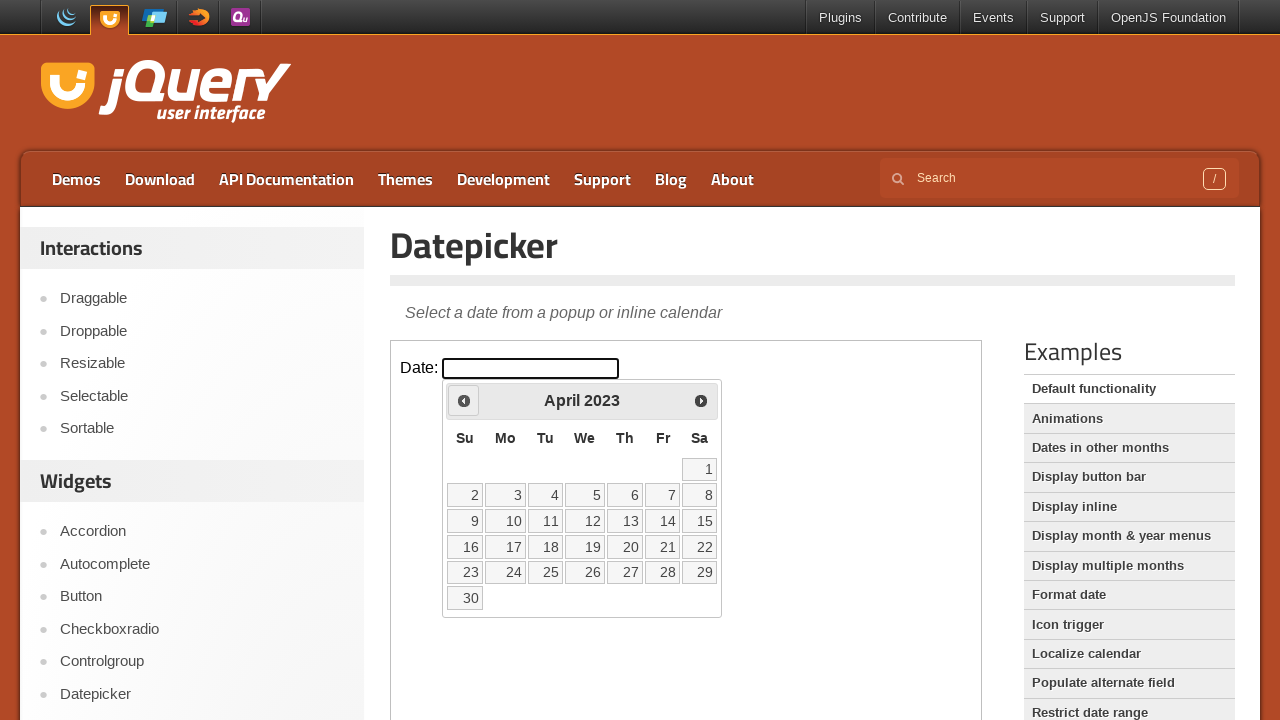

Clicked Previous button to navigate to earlier month at (464, 400) on iframe >> nth=0 >> internal:control=enter-frame >> xpath=//span[normalize-space(
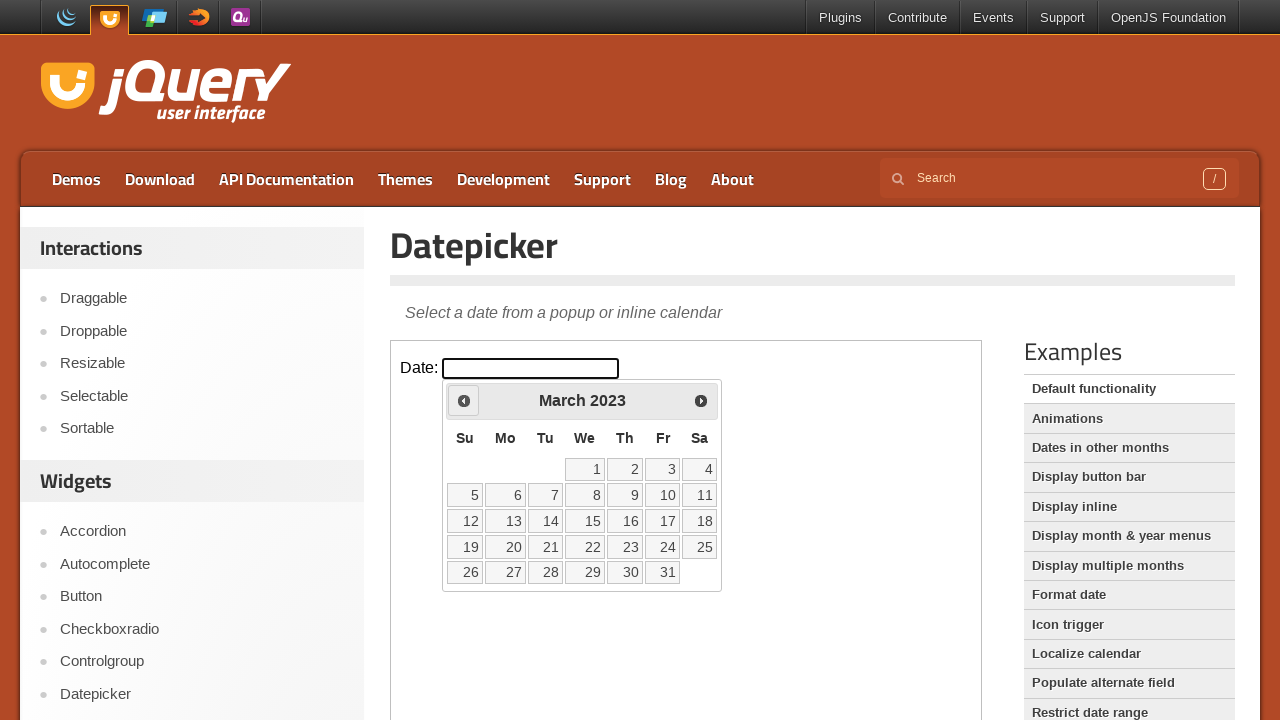

Waited for calendar to update after clicking Previous
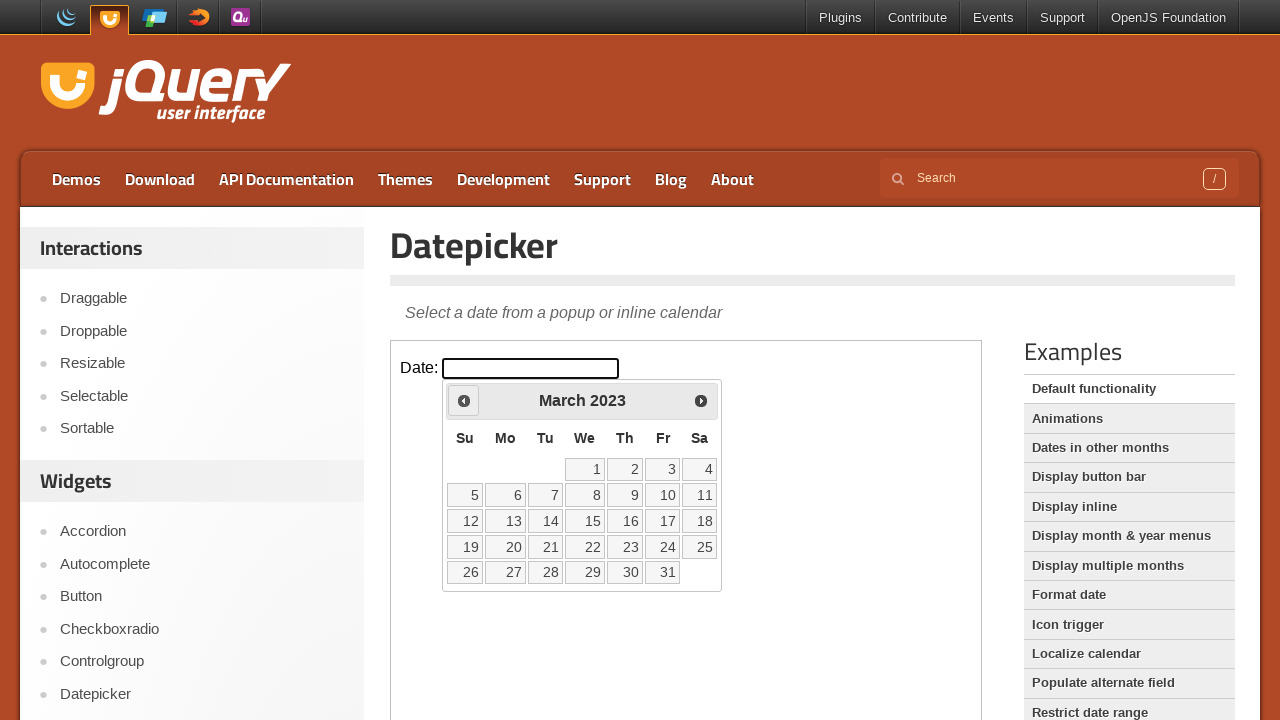

Retrieved current month: March
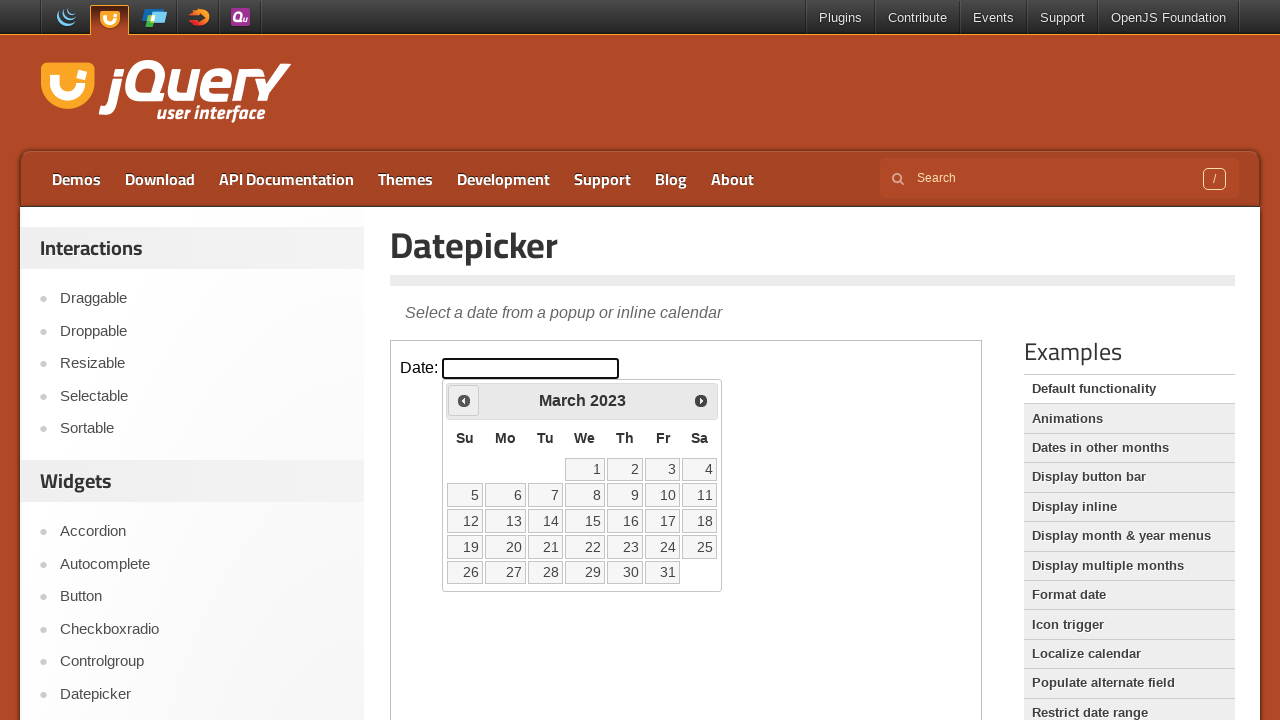

Retrieved current year: 2023
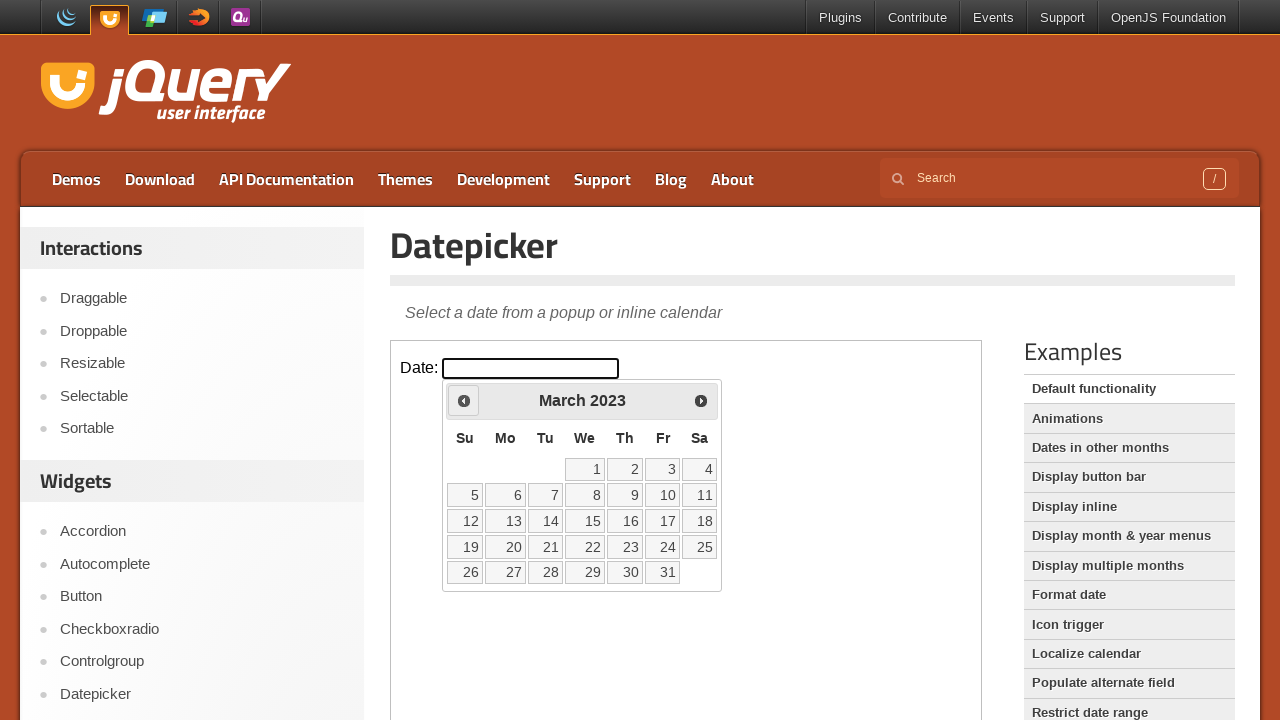

Clicked Previous button to navigate to earlier month at (464, 400) on iframe >> nth=0 >> internal:control=enter-frame >> xpath=//span[normalize-space(
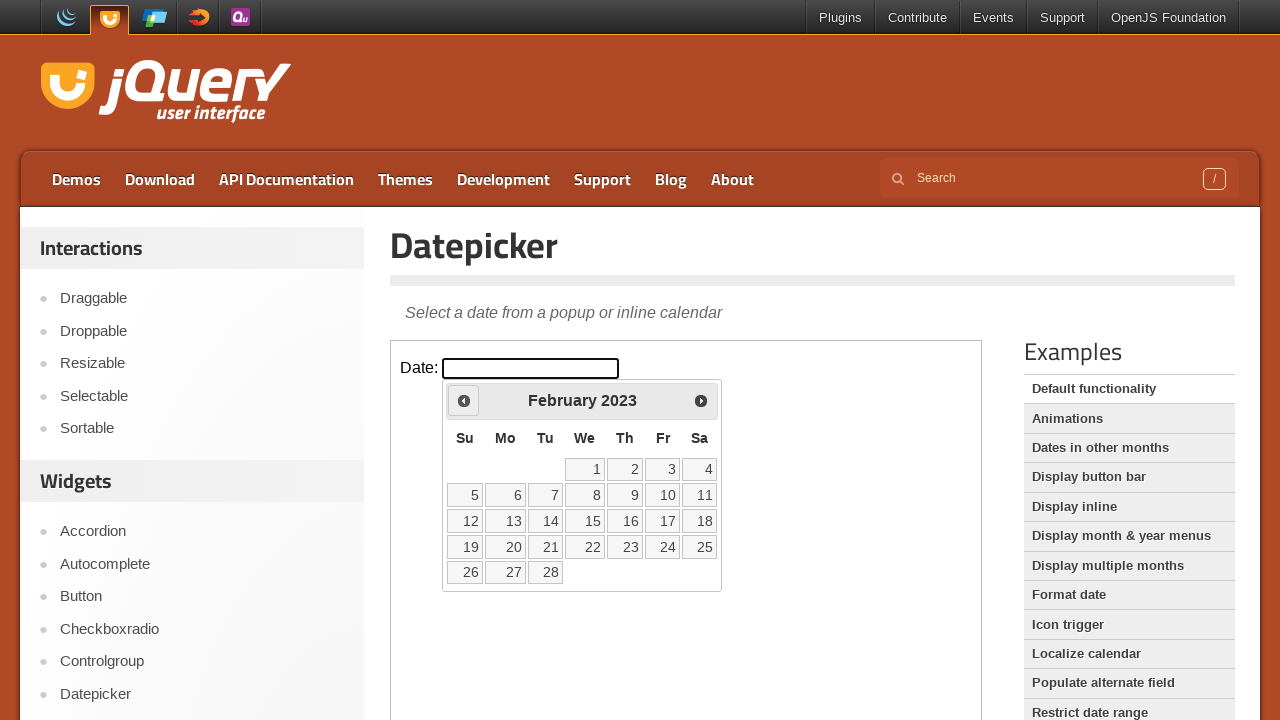

Waited for calendar to update after clicking Previous
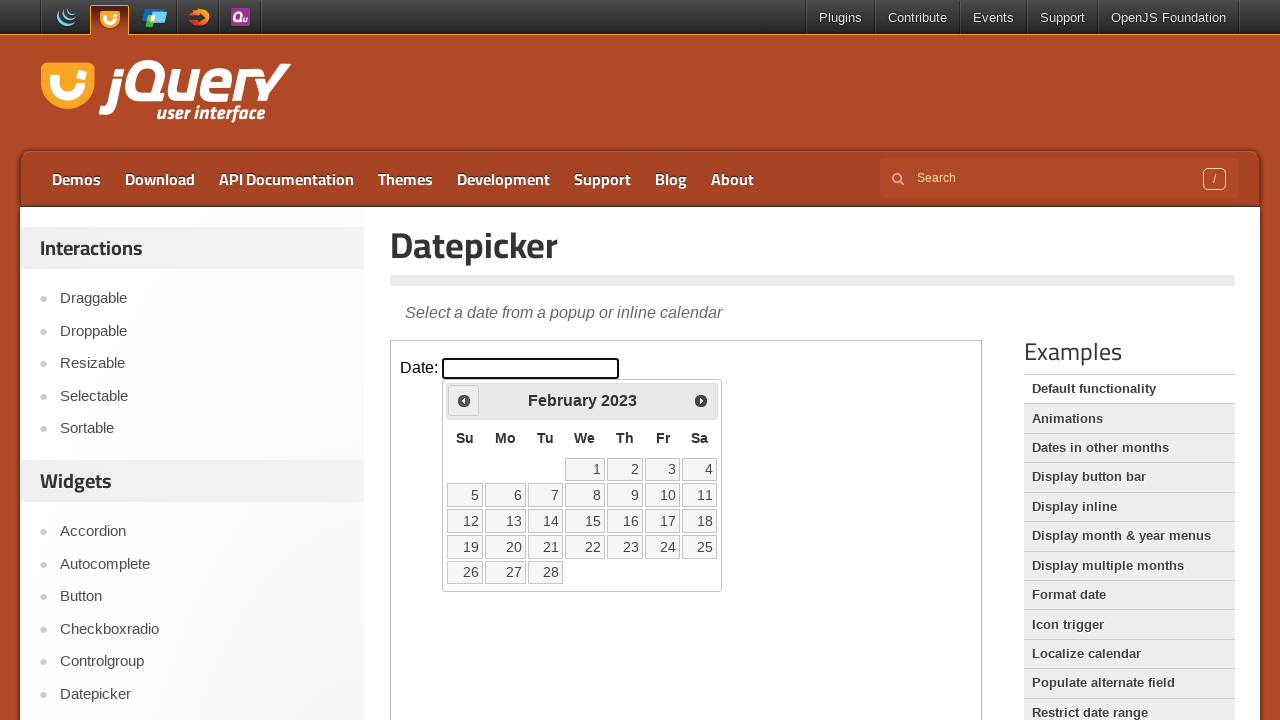

Retrieved current month: February
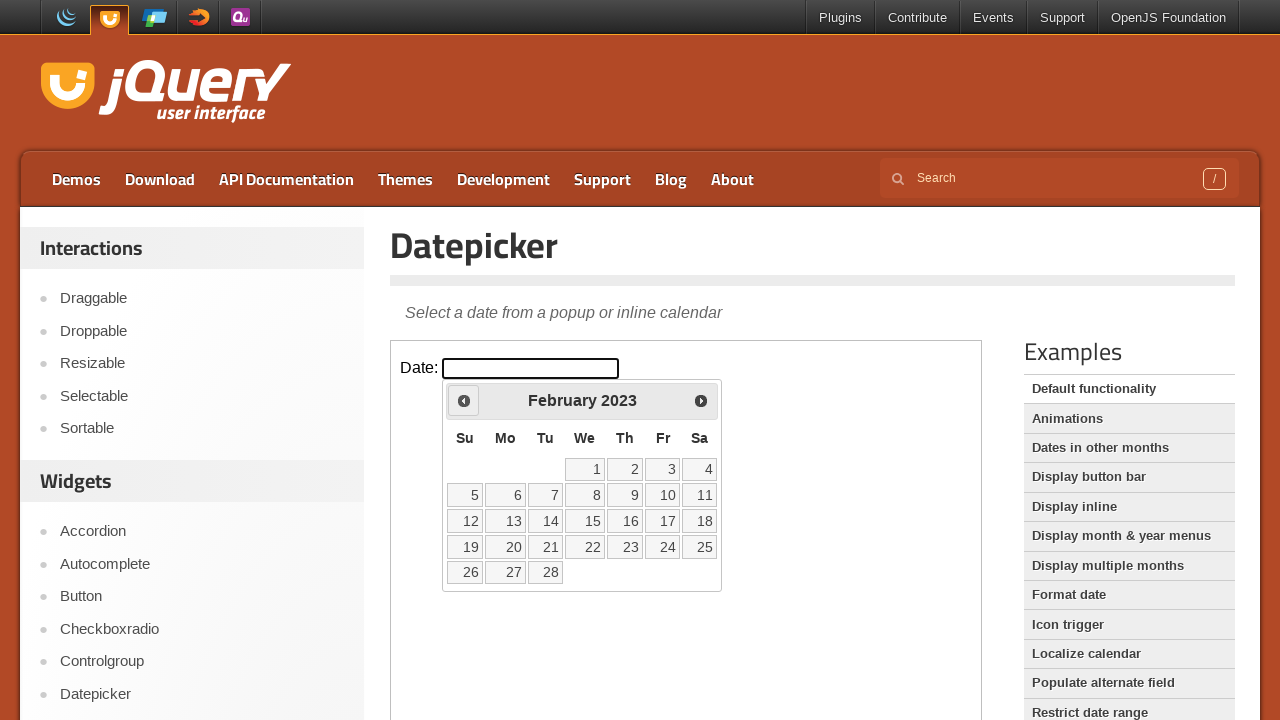

Retrieved current year: 2023
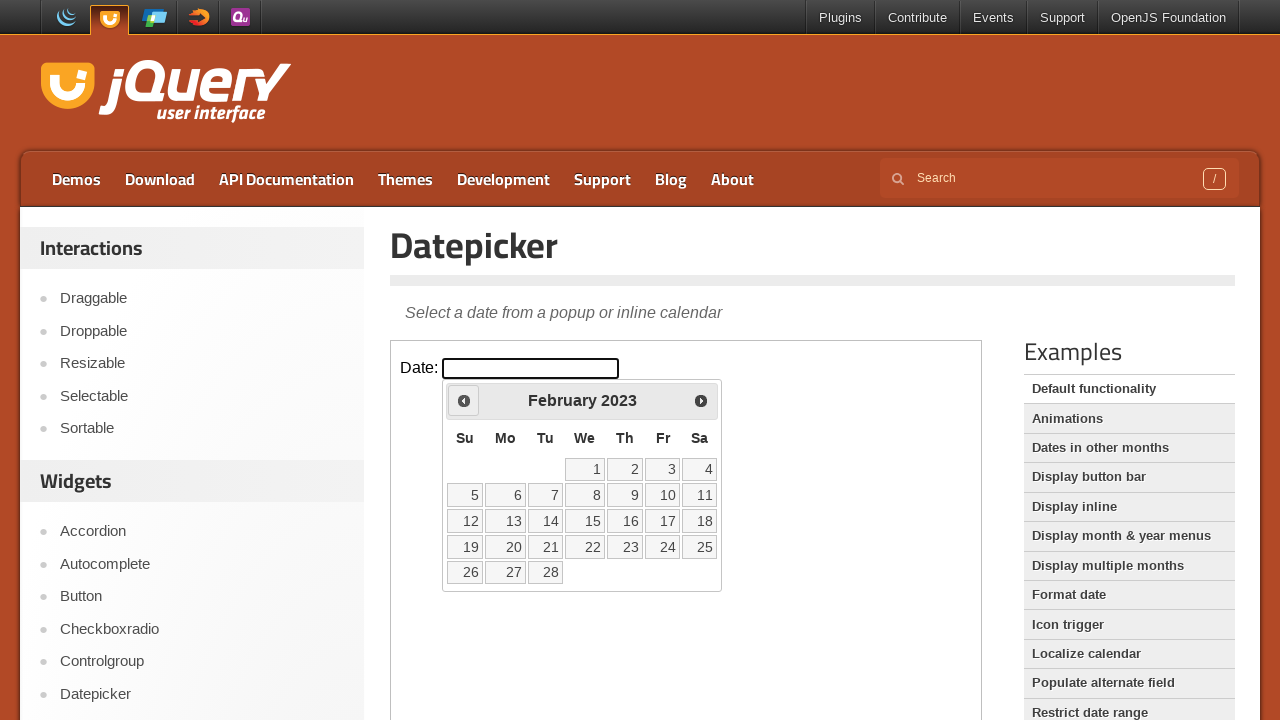

Clicked Previous button to navigate to earlier month at (464, 400) on iframe >> nth=0 >> internal:control=enter-frame >> xpath=//span[normalize-space(
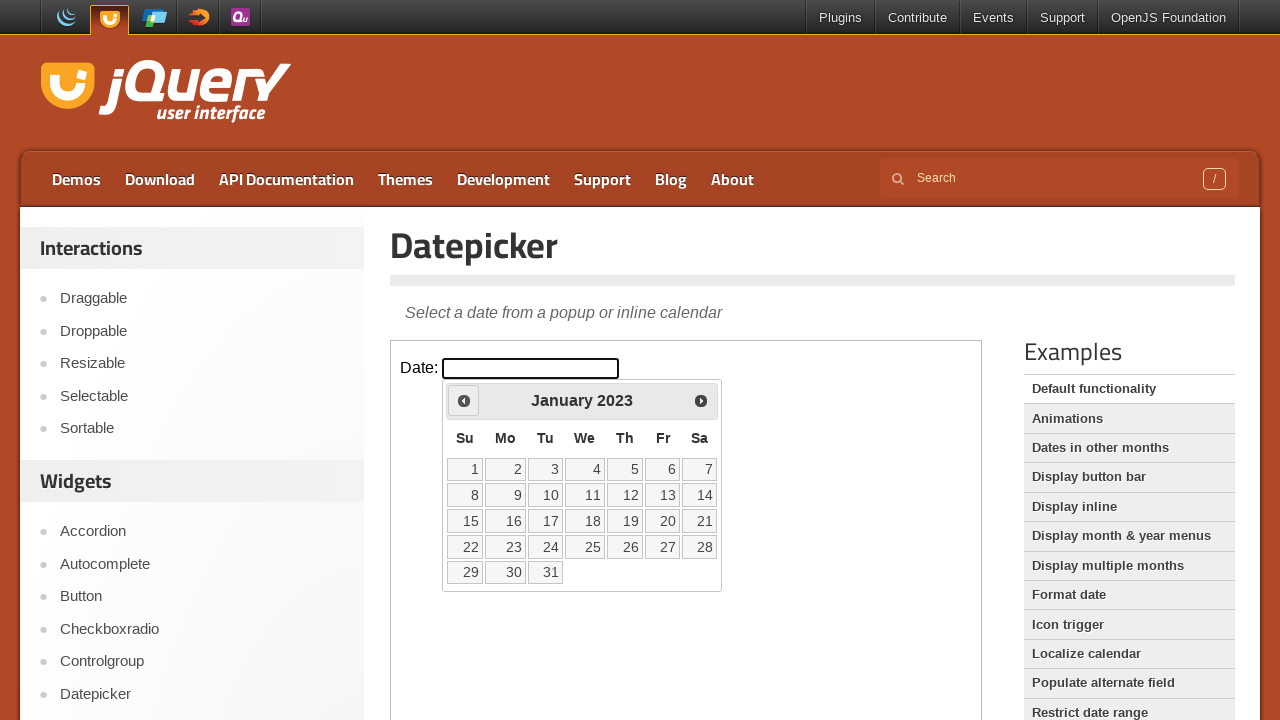

Waited for calendar to update after clicking Previous
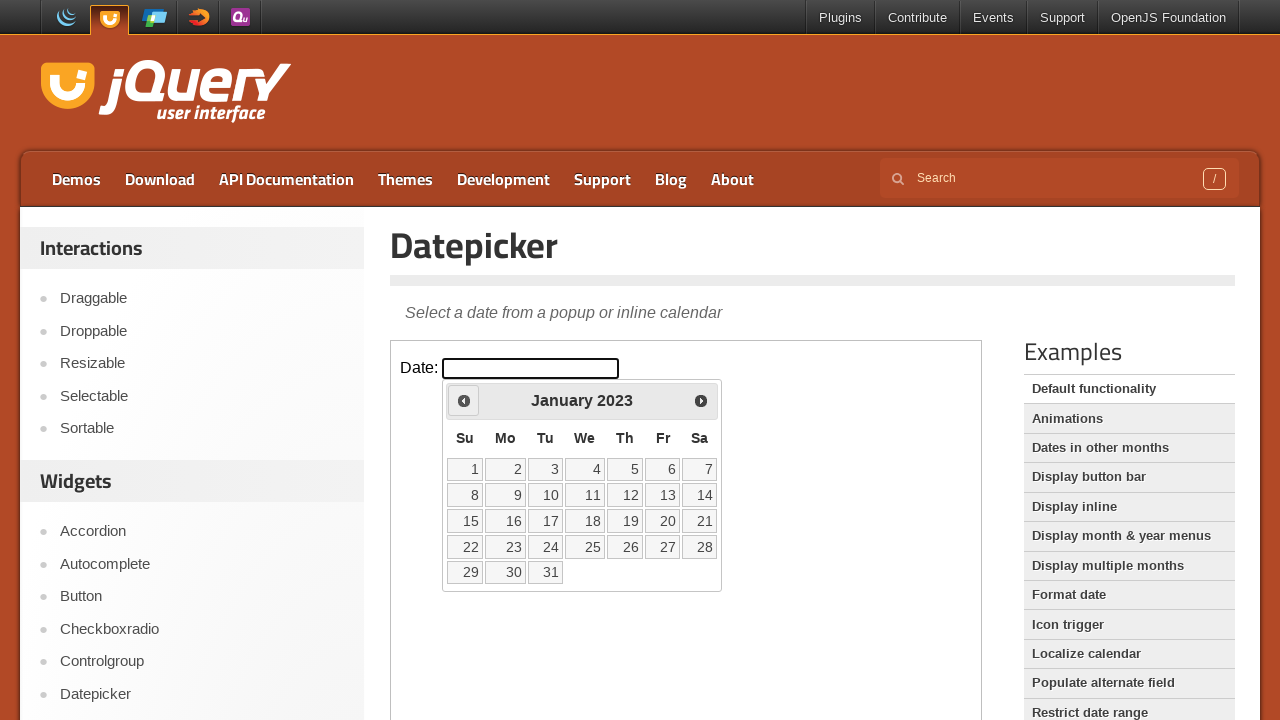

Retrieved current month: January
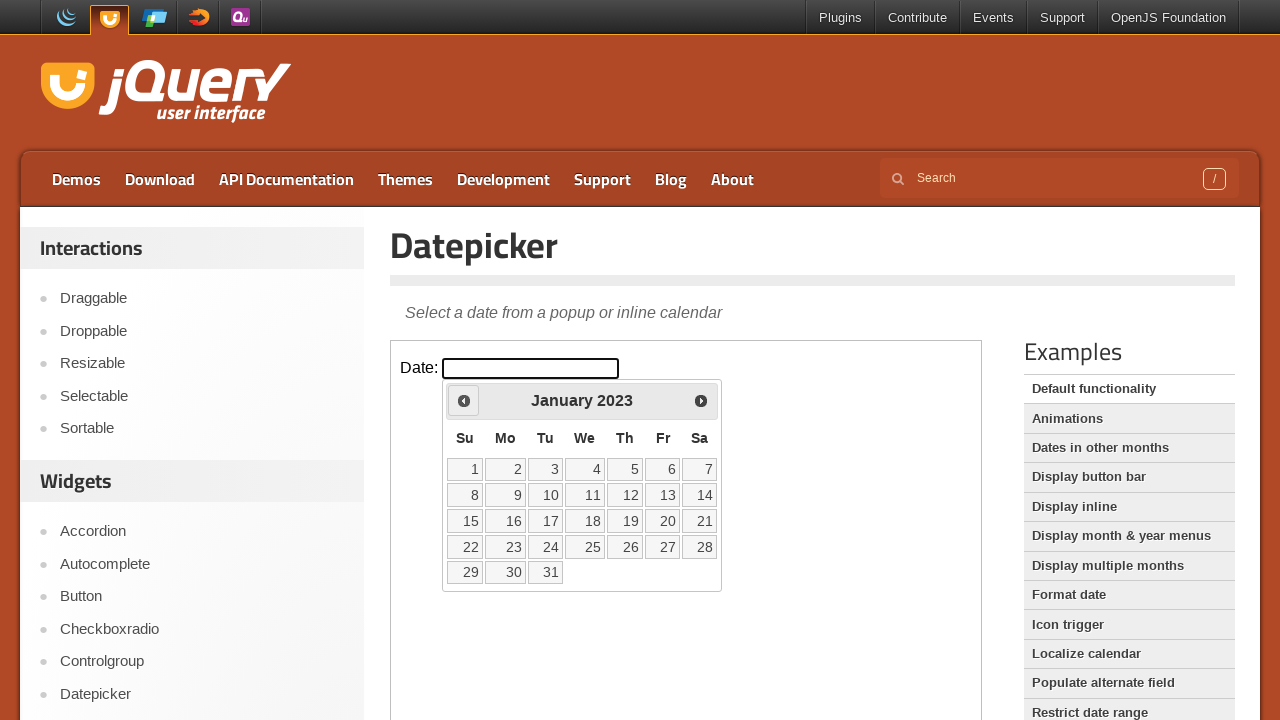

Retrieved current year: 2023
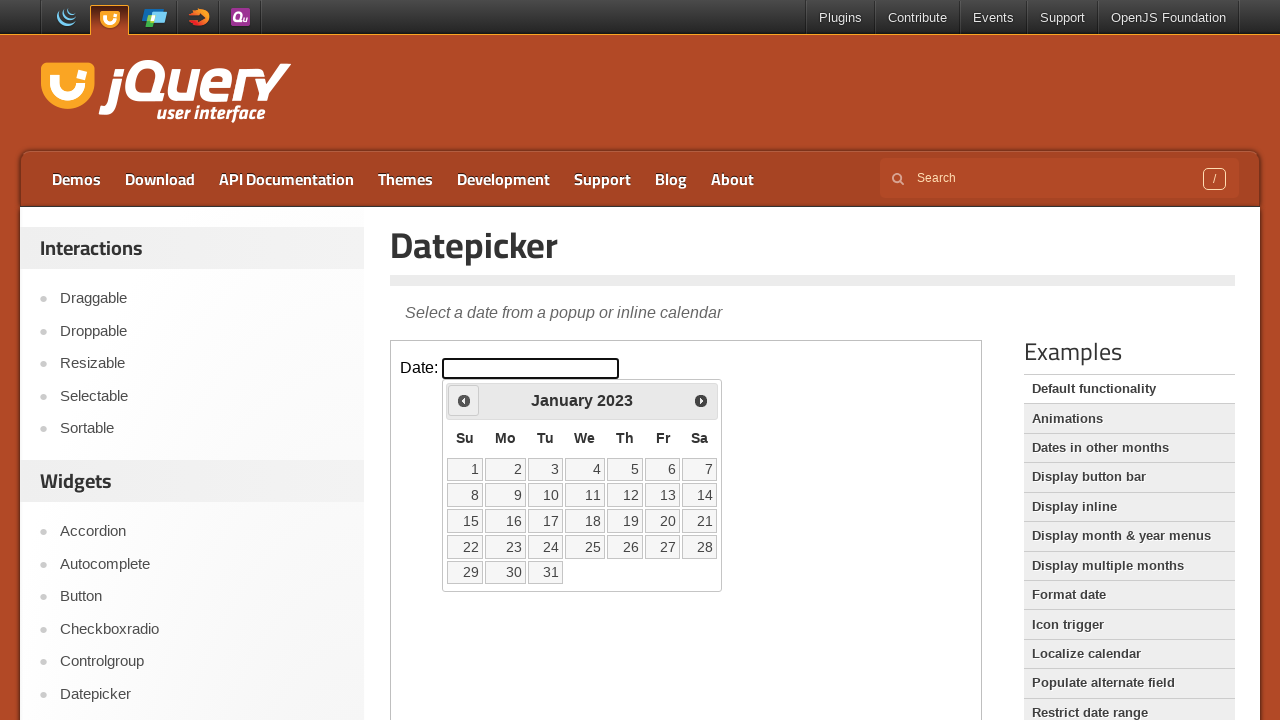

Clicked Previous button to navigate to earlier month at (464, 400) on iframe >> nth=0 >> internal:control=enter-frame >> xpath=//span[normalize-space(
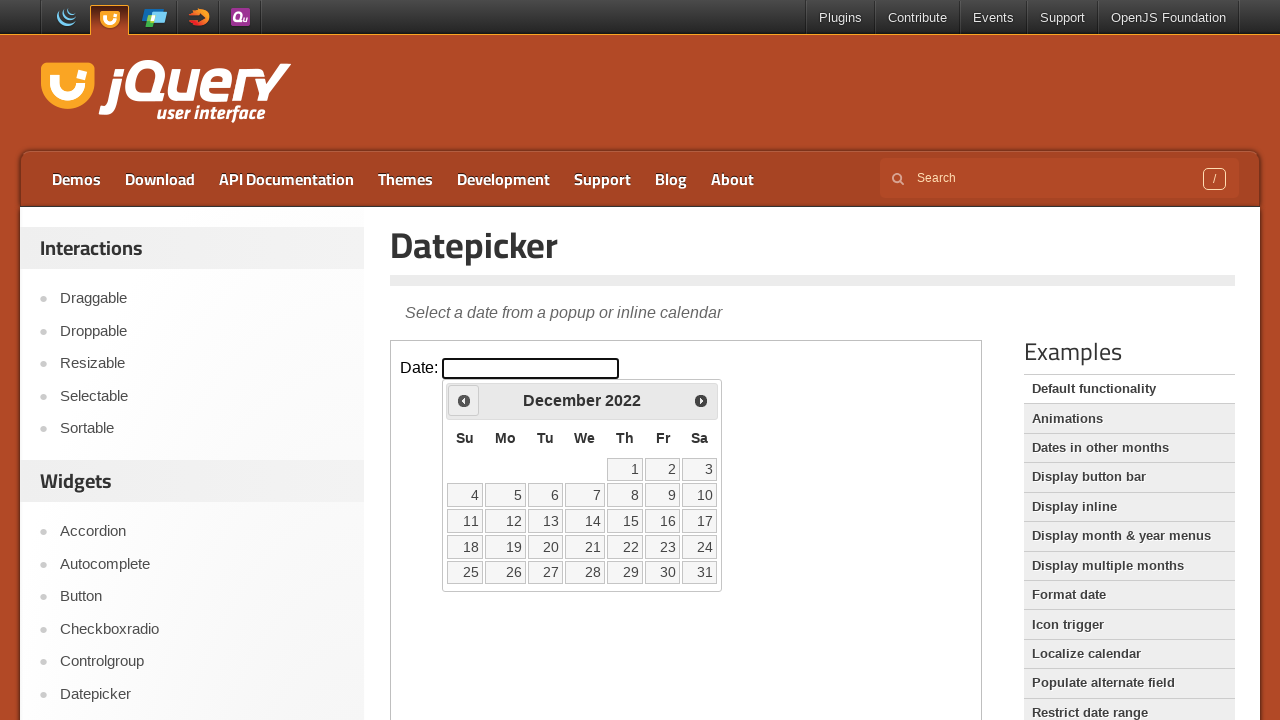

Waited for calendar to update after clicking Previous
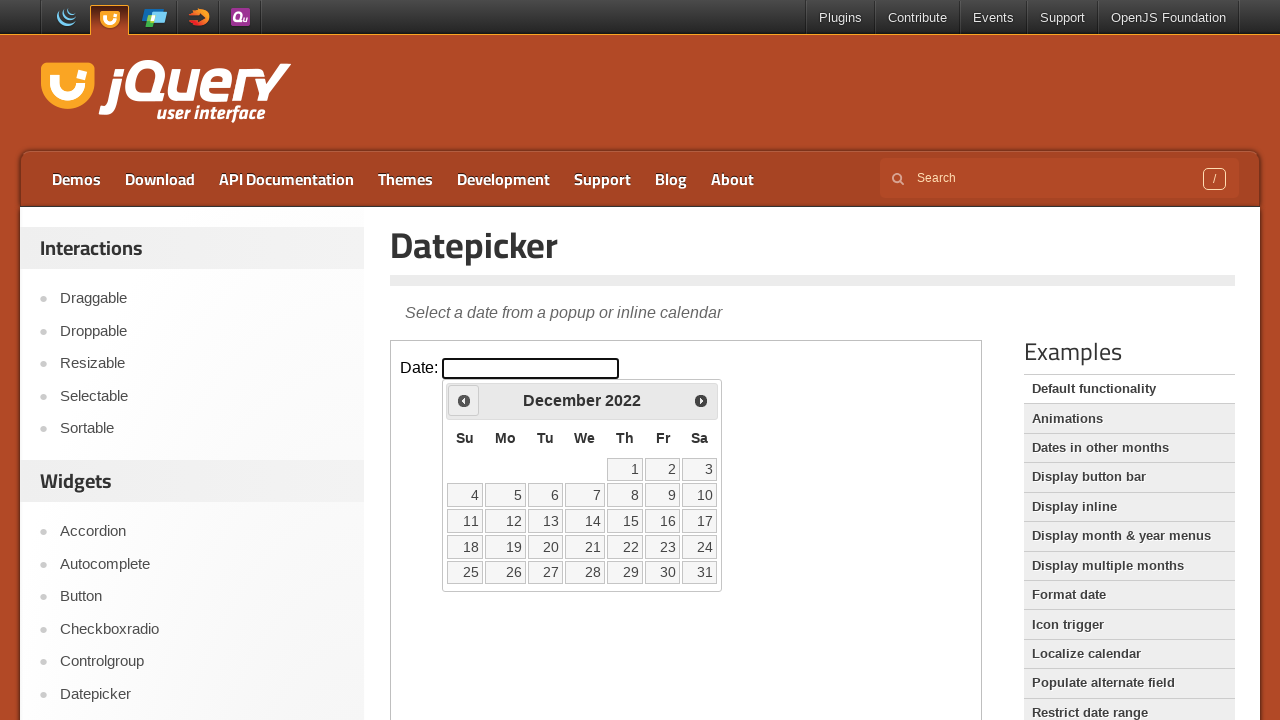

Retrieved current month: December
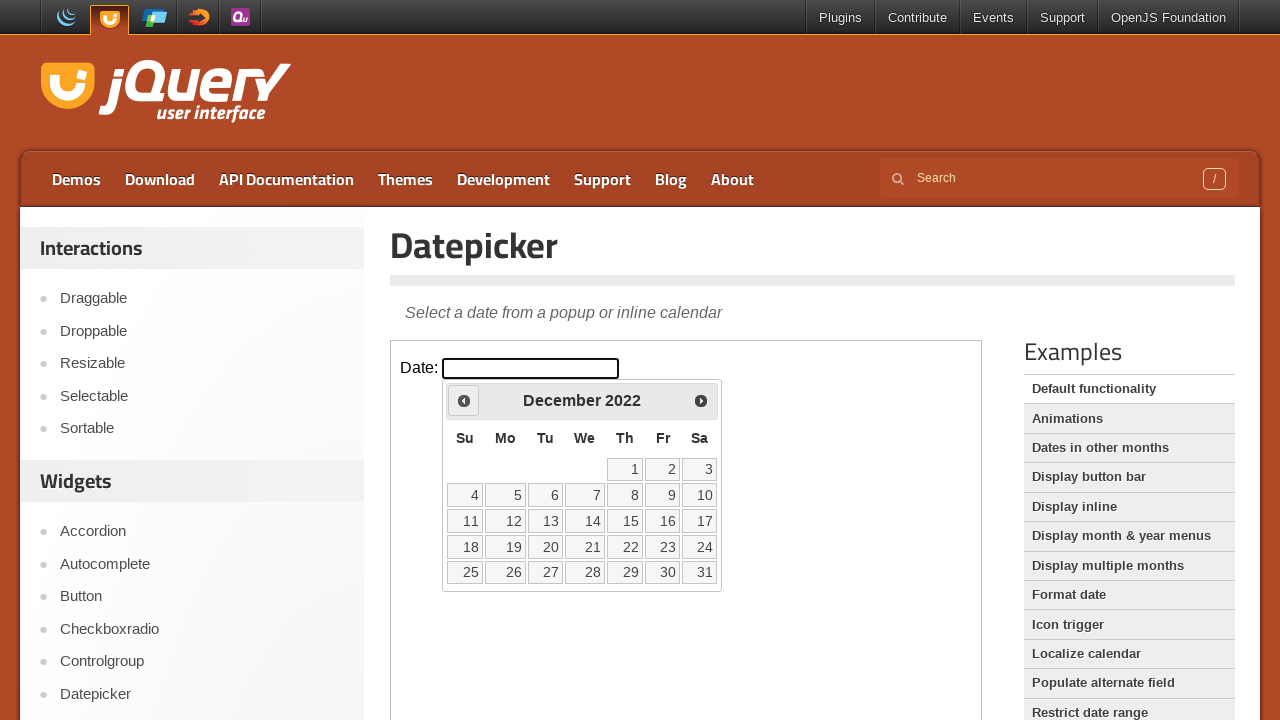

Retrieved current year: 2022
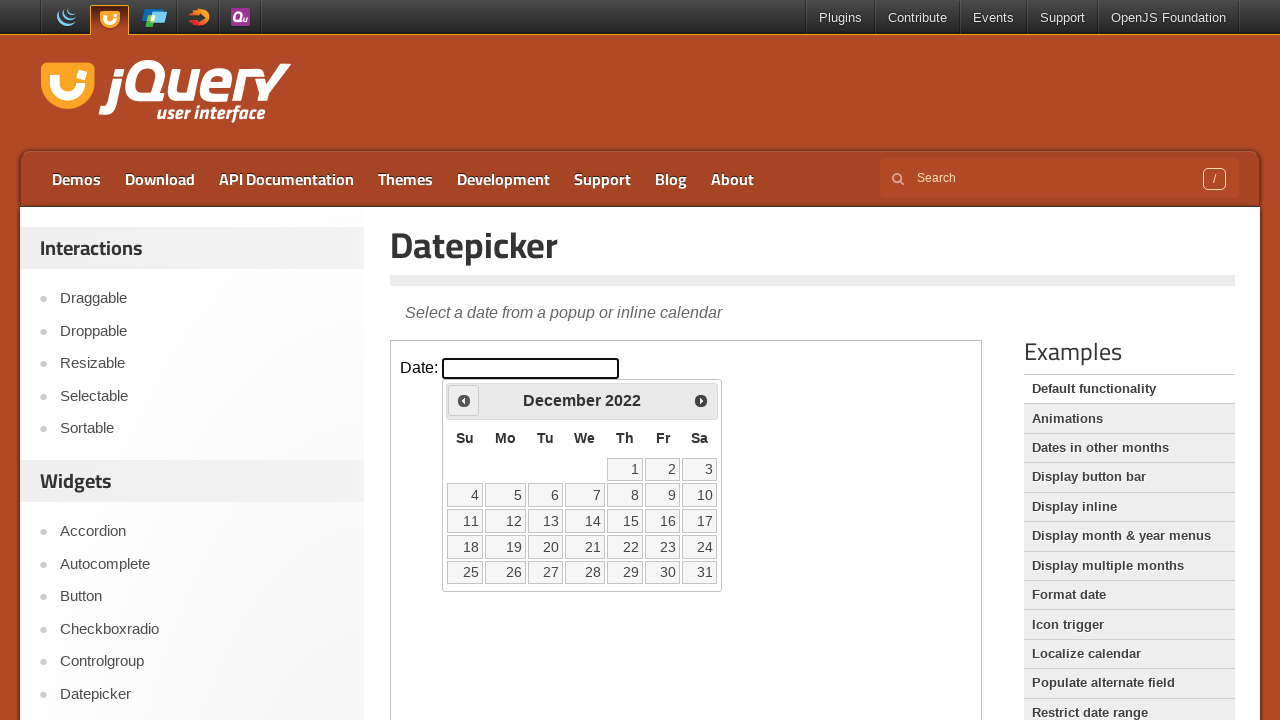

Clicked Previous button to navigate to earlier month at (464, 400) on iframe >> nth=0 >> internal:control=enter-frame >> xpath=//span[normalize-space(
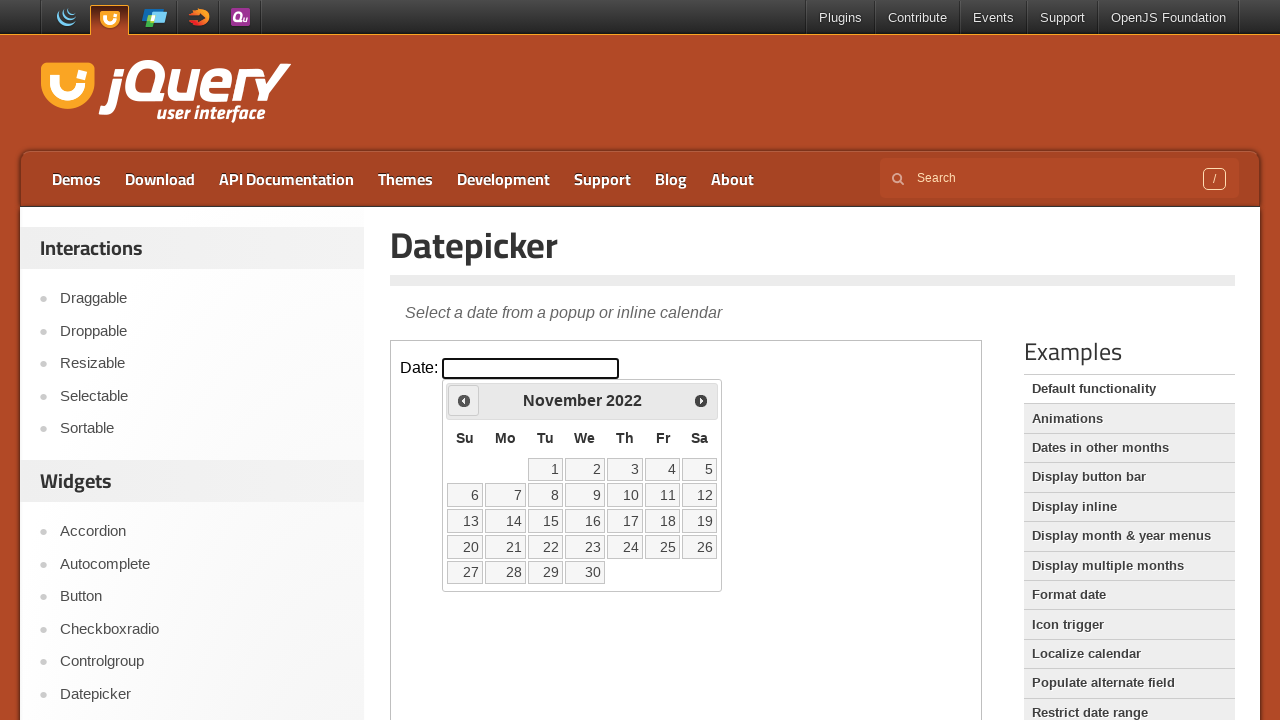

Waited for calendar to update after clicking Previous
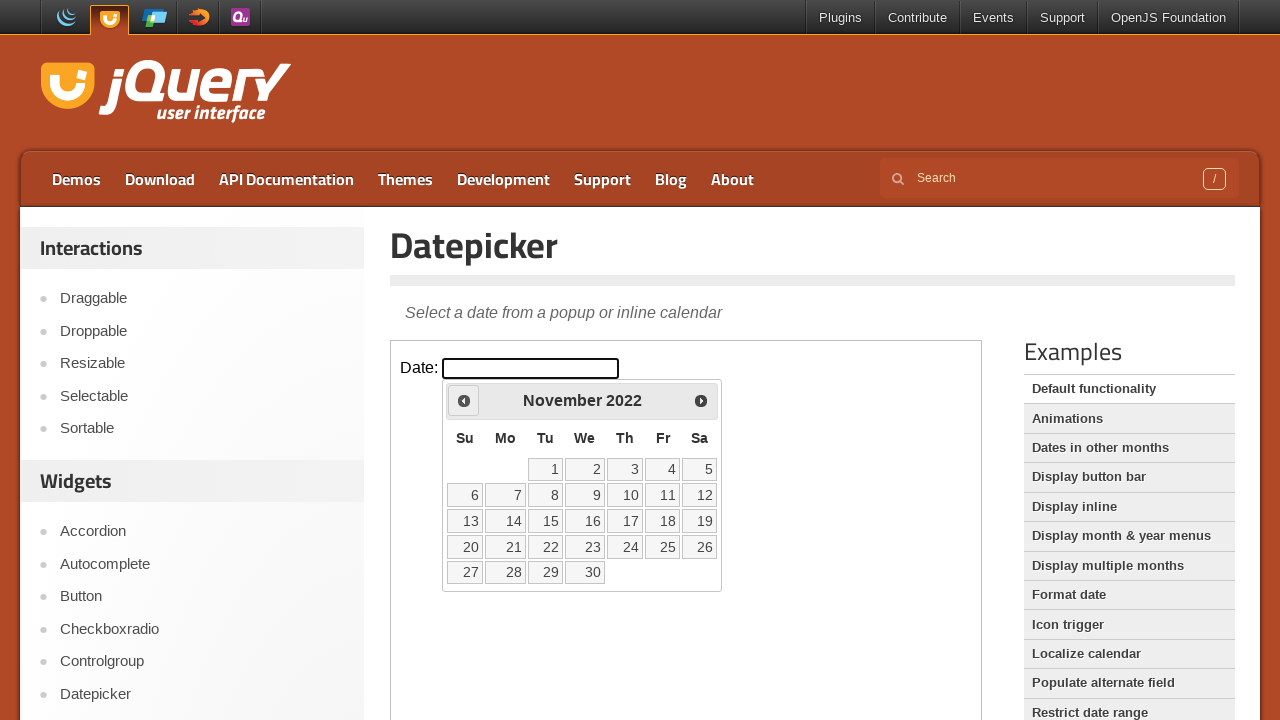

Retrieved current month: November
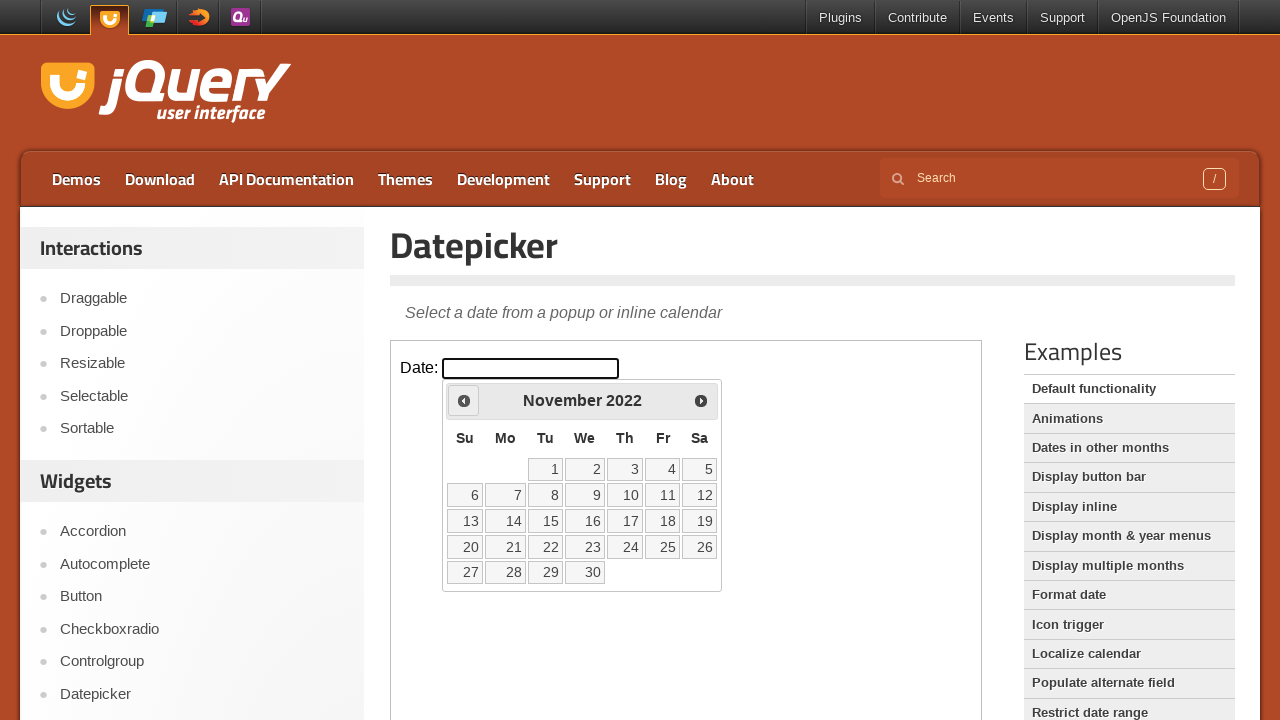

Retrieved current year: 2022
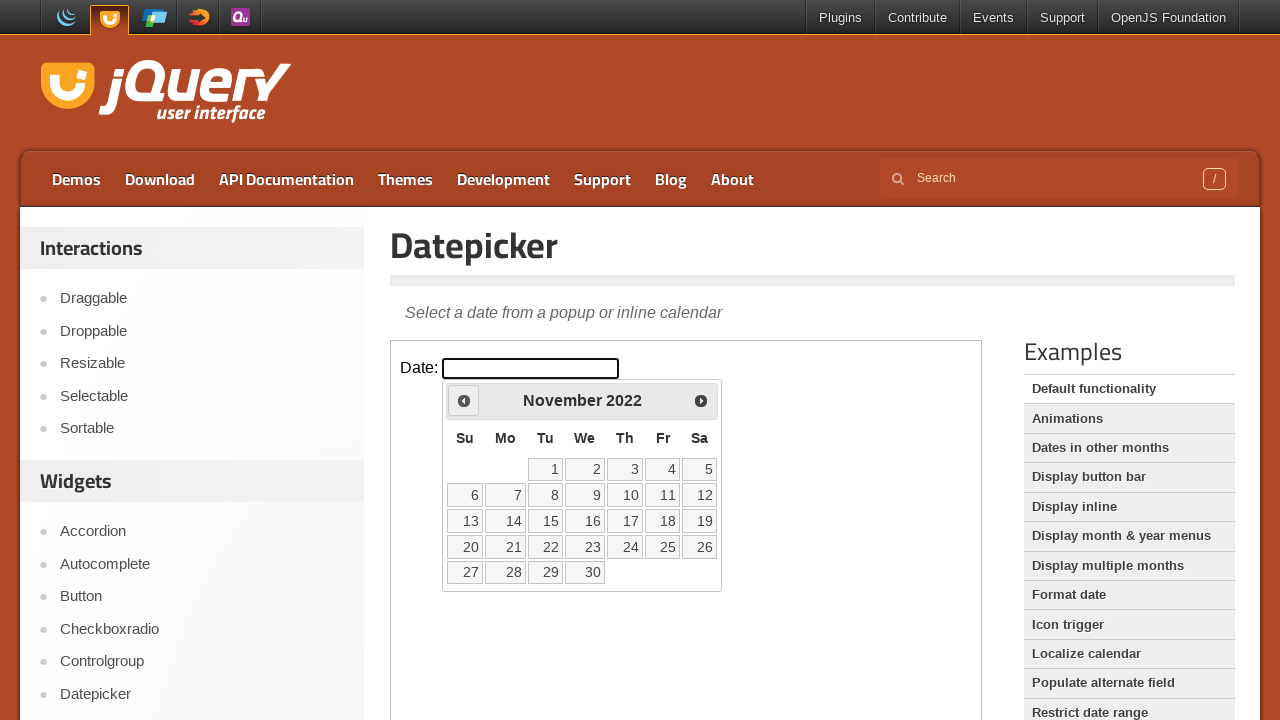

Clicked Previous button to navigate to earlier month at (464, 400) on iframe >> nth=0 >> internal:control=enter-frame >> xpath=//span[normalize-space(
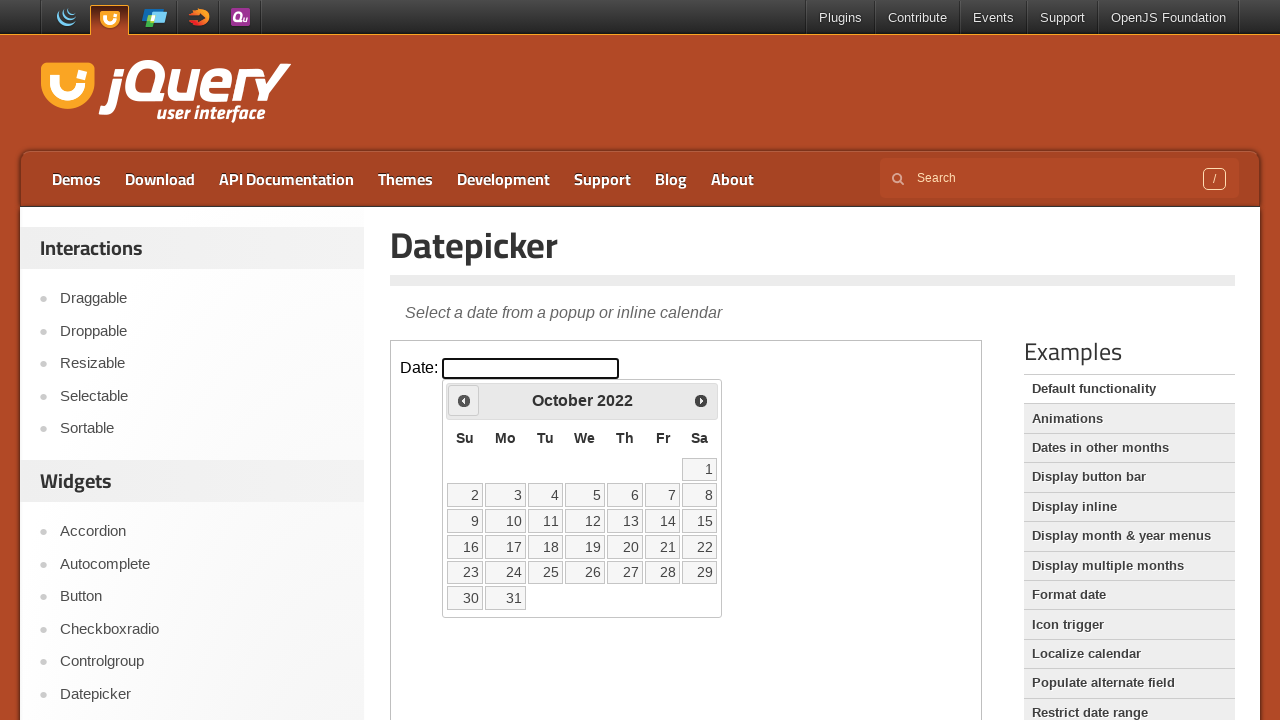

Waited for calendar to update after clicking Previous
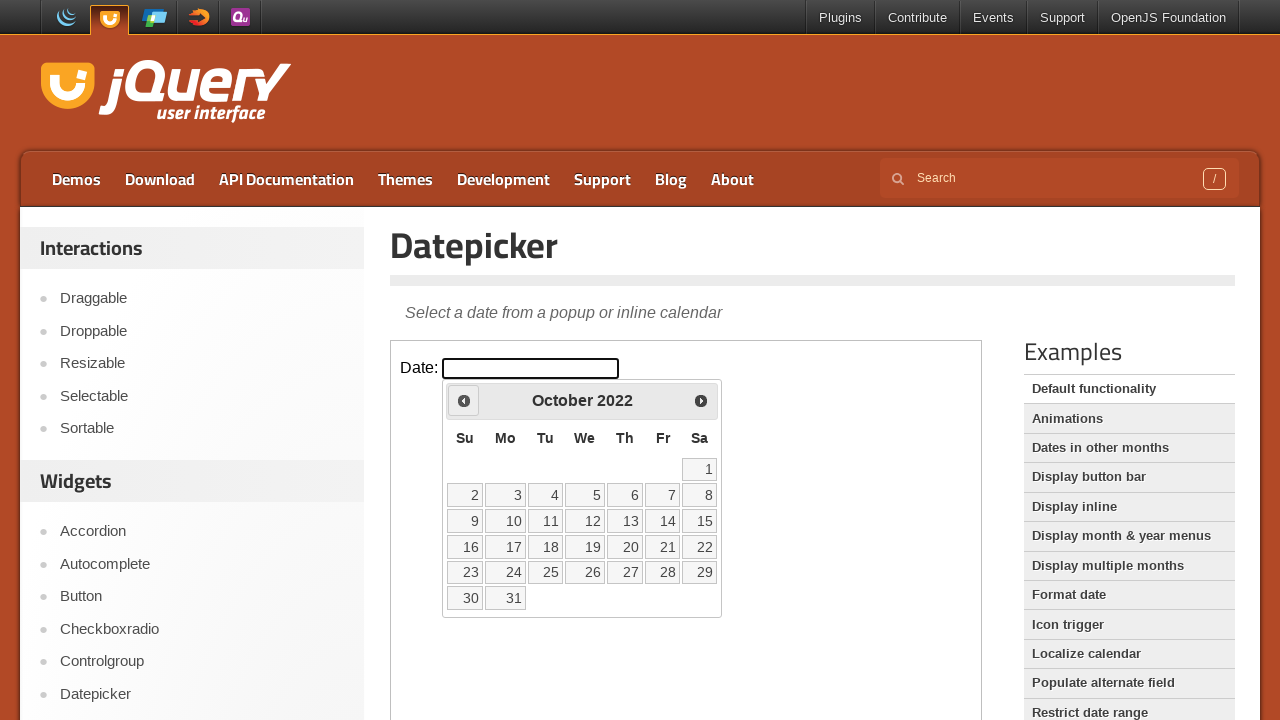

Retrieved current month: October
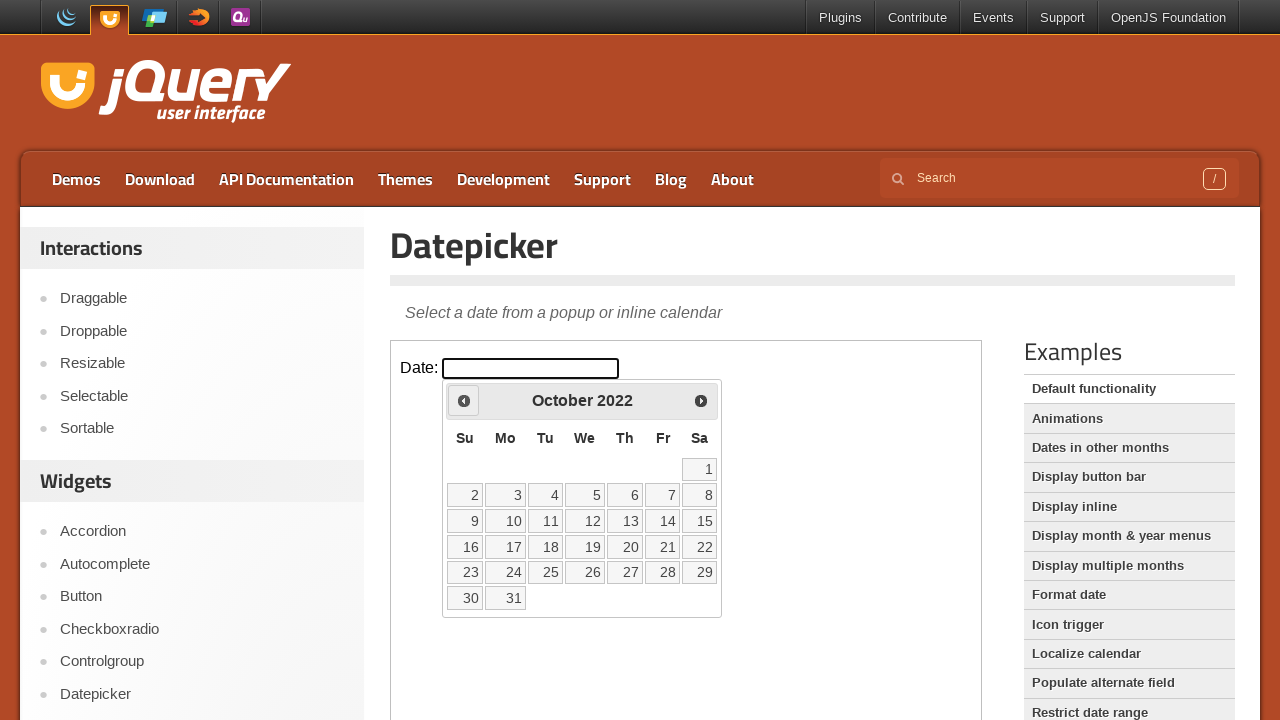

Retrieved current year: 2022
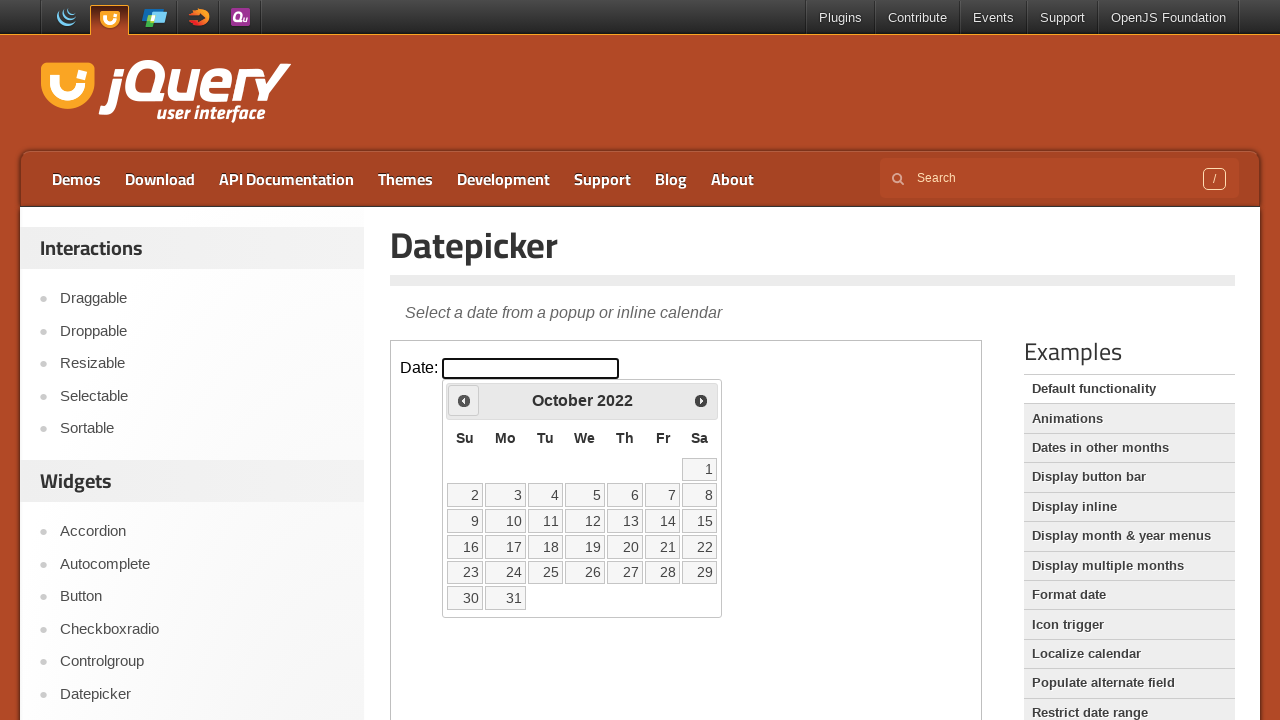

Clicked Previous button to navigate to earlier month at (464, 400) on iframe >> nth=0 >> internal:control=enter-frame >> xpath=//span[normalize-space(
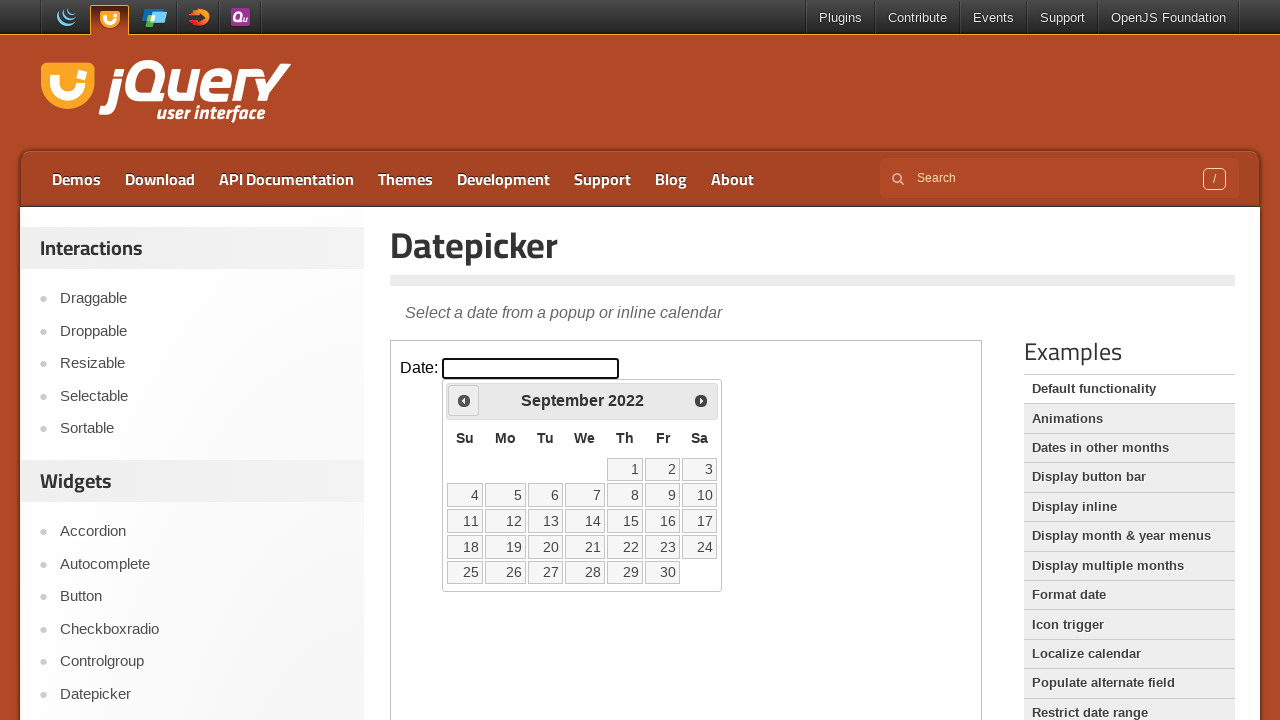

Waited for calendar to update after clicking Previous
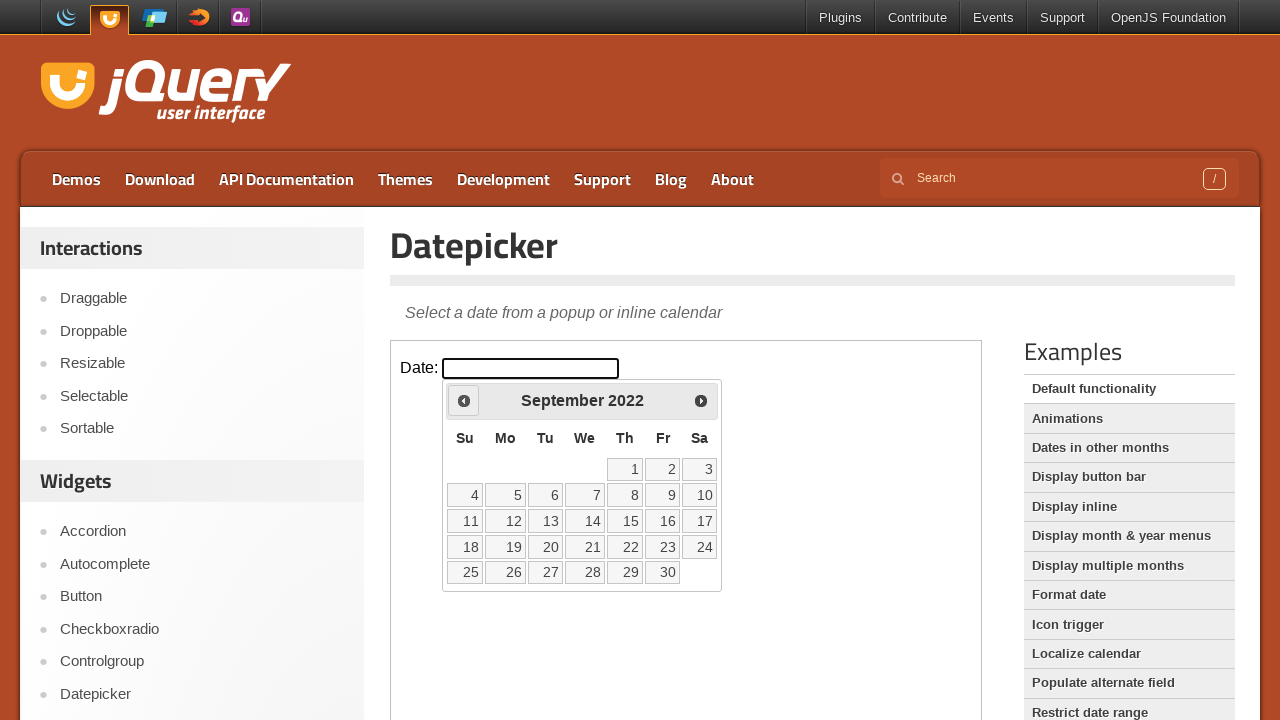

Retrieved current month: September
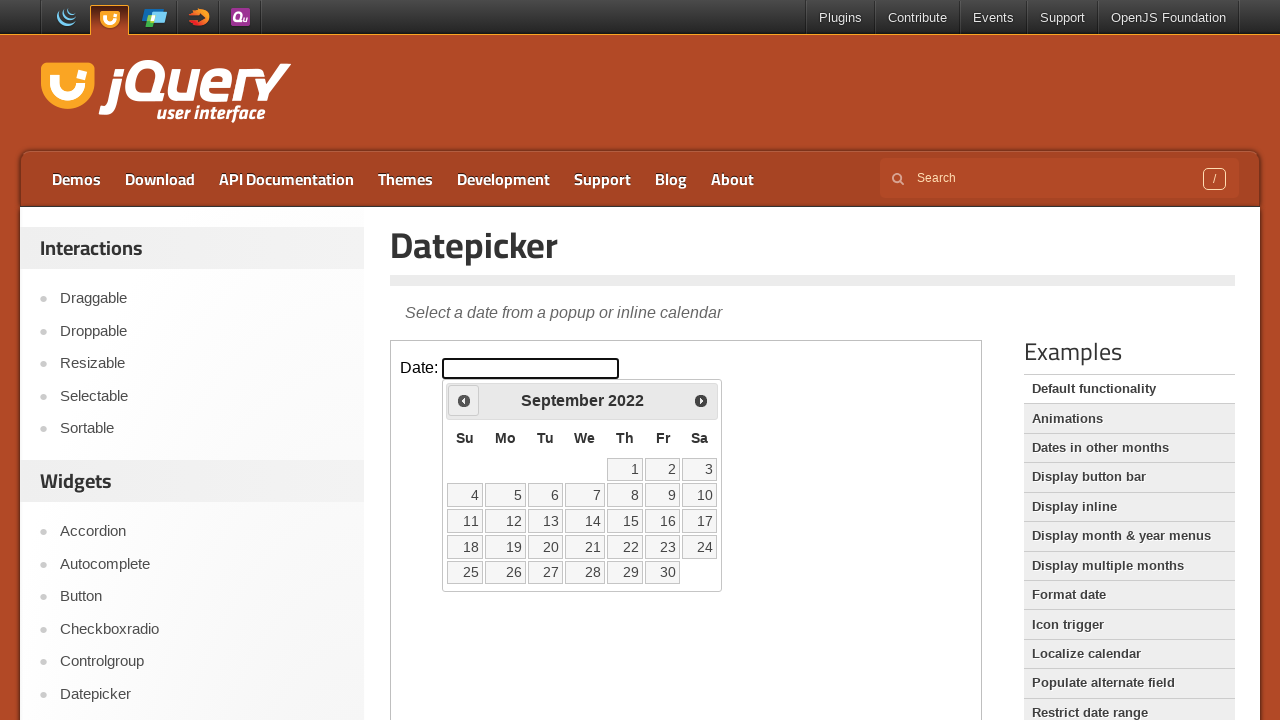

Retrieved current year: 2022
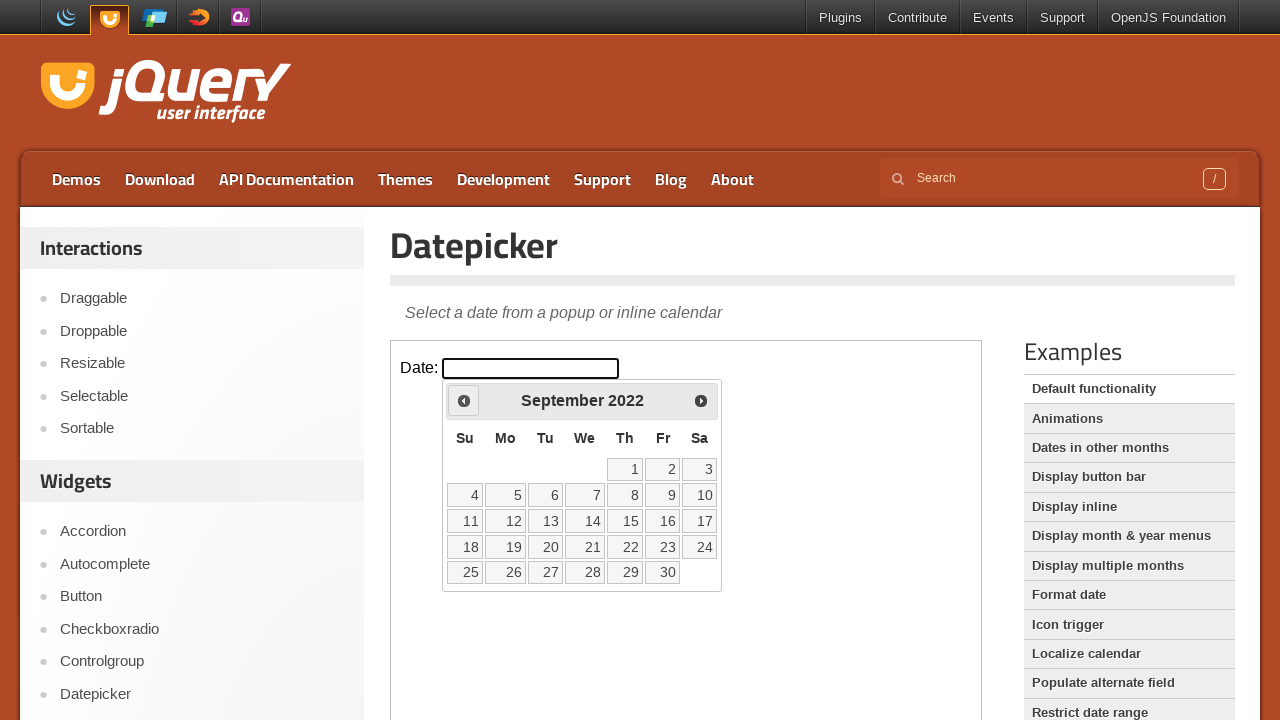

Clicked Previous button to navigate to earlier month at (464, 400) on iframe >> nth=0 >> internal:control=enter-frame >> xpath=//span[normalize-space(
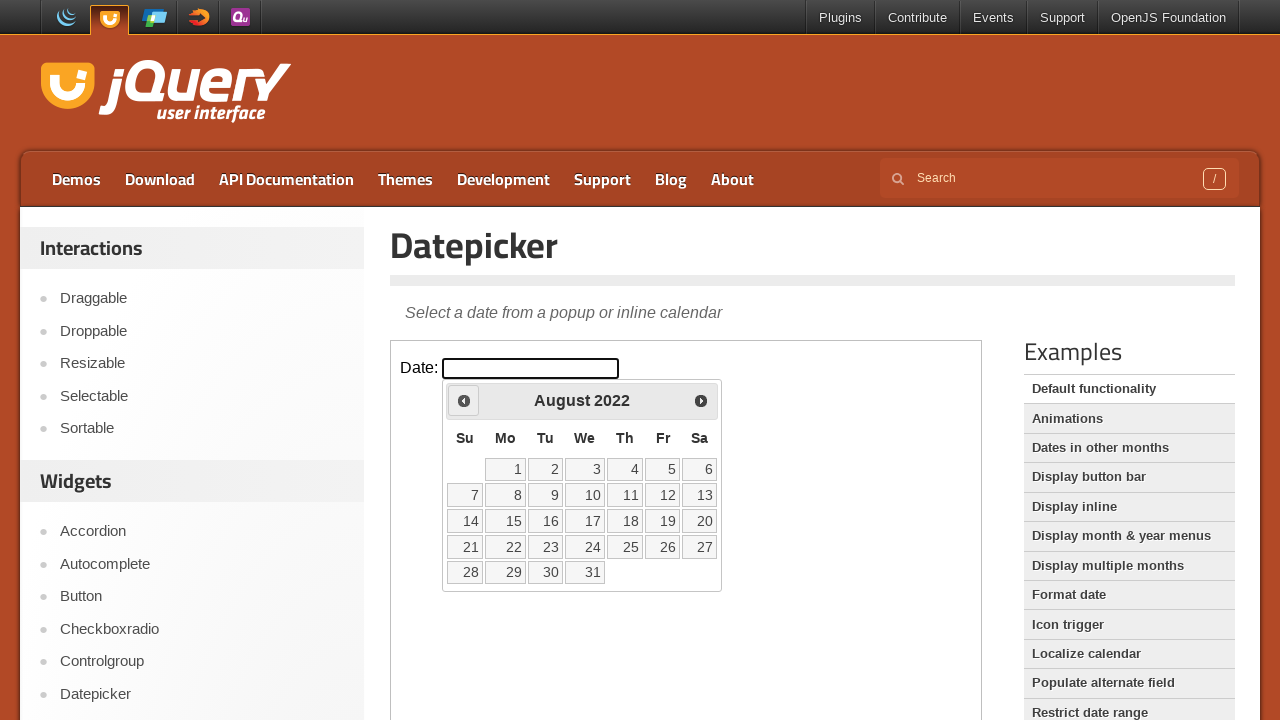

Waited for calendar to update after clicking Previous
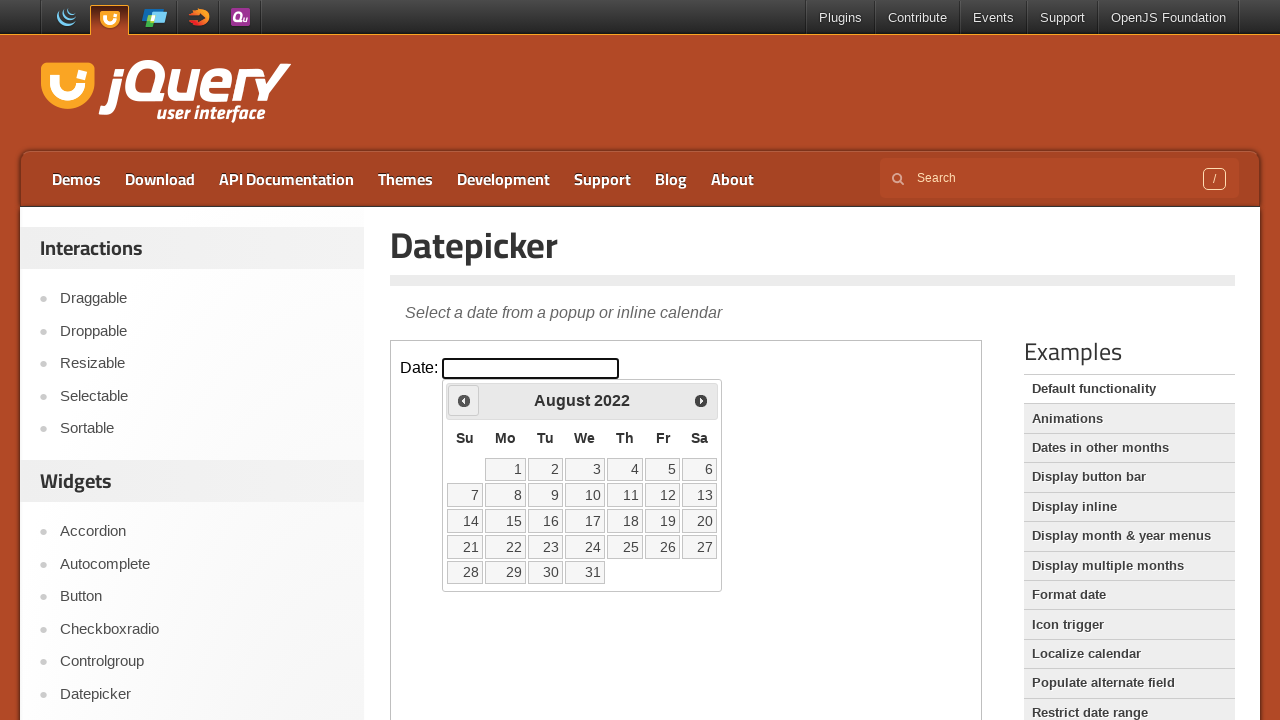

Retrieved current month: August
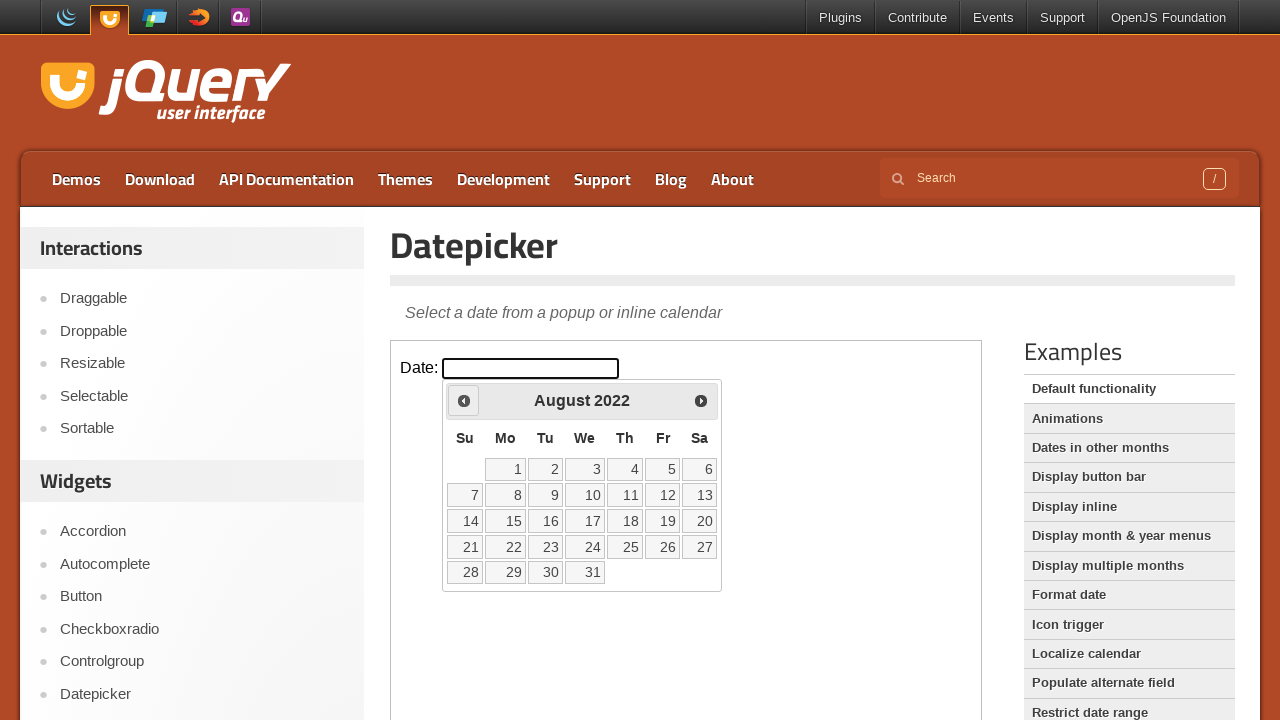

Retrieved current year: 2022
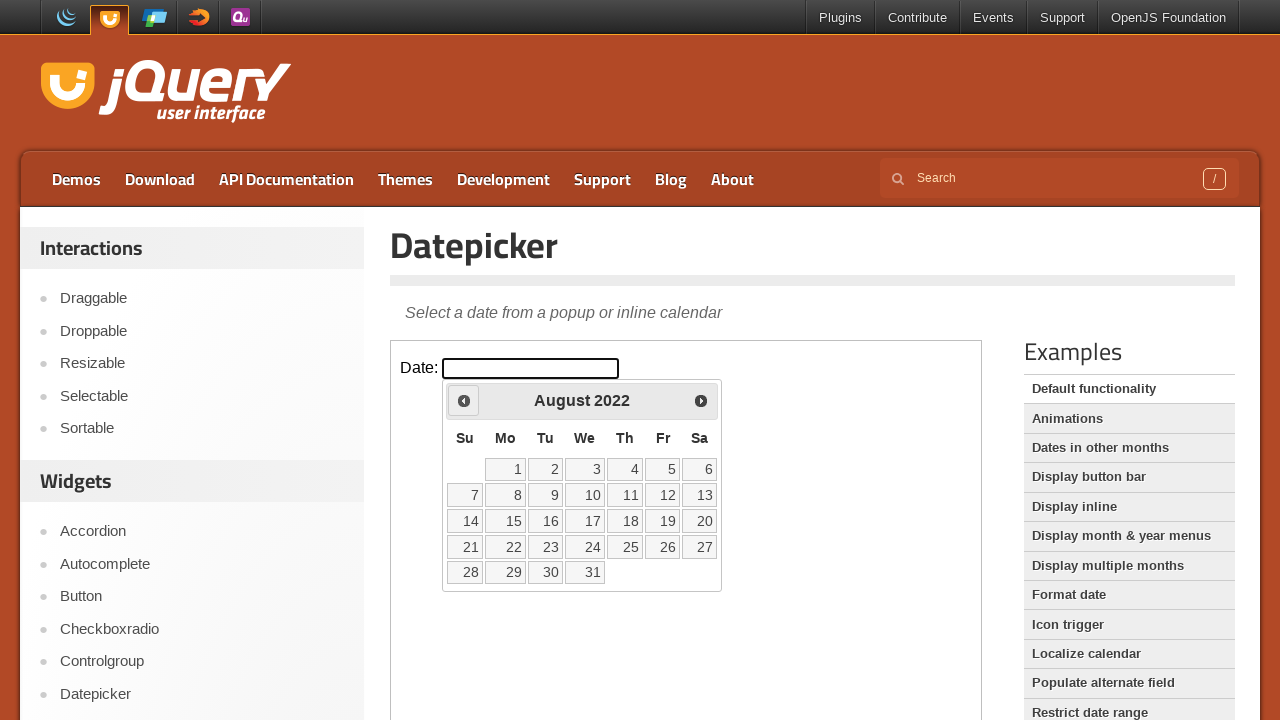

Clicked Previous button to navigate to earlier month at (464, 400) on iframe >> nth=0 >> internal:control=enter-frame >> xpath=//span[normalize-space(
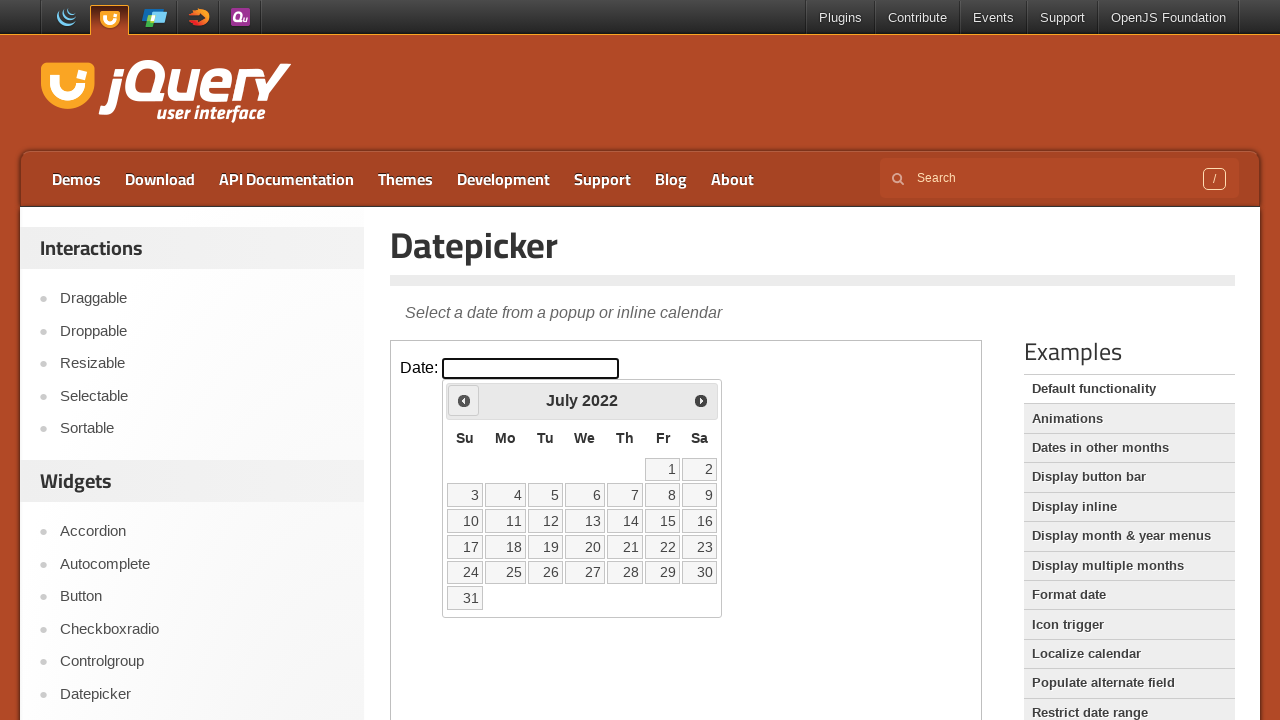

Waited for calendar to update after clicking Previous
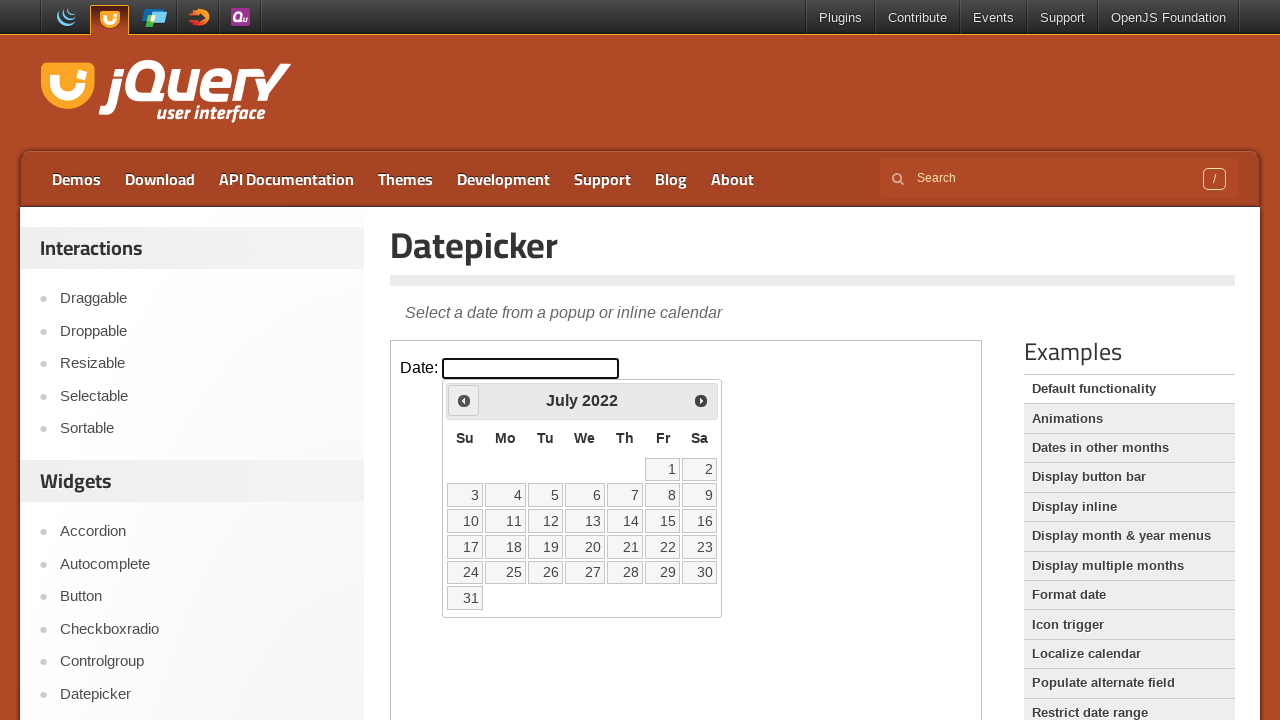

Retrieved current month: July
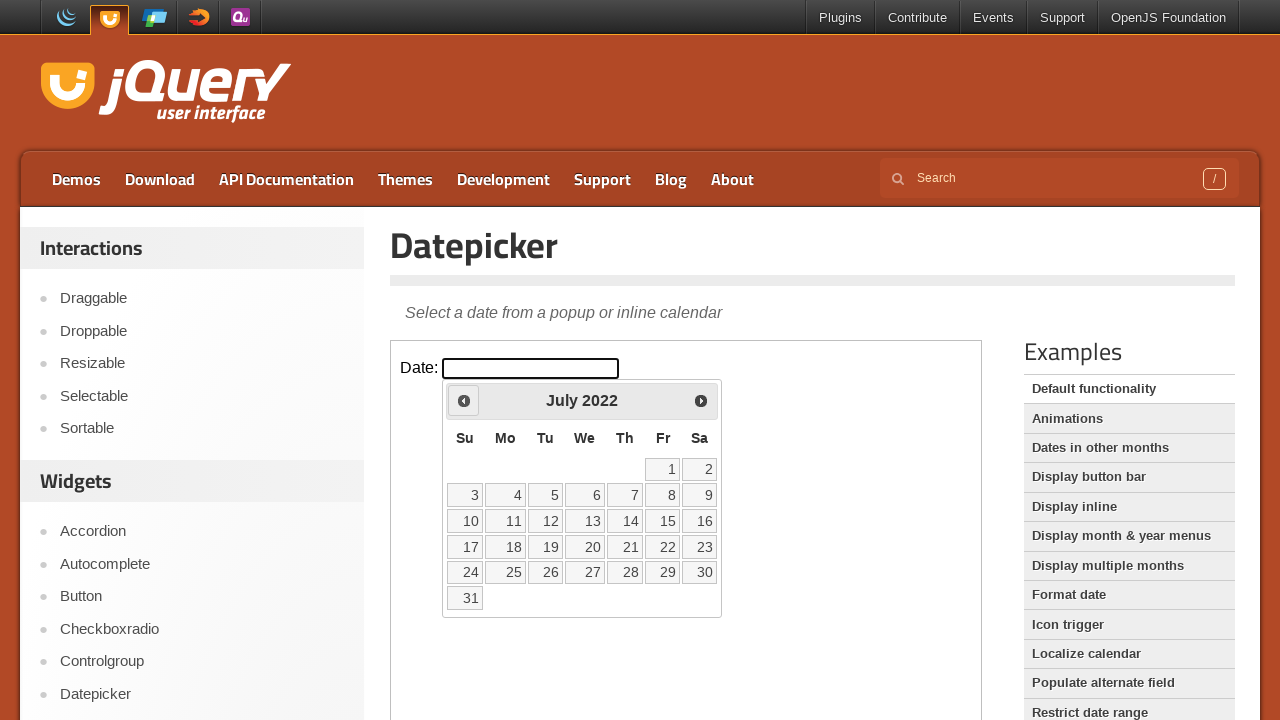

Retrieved current year: 2022
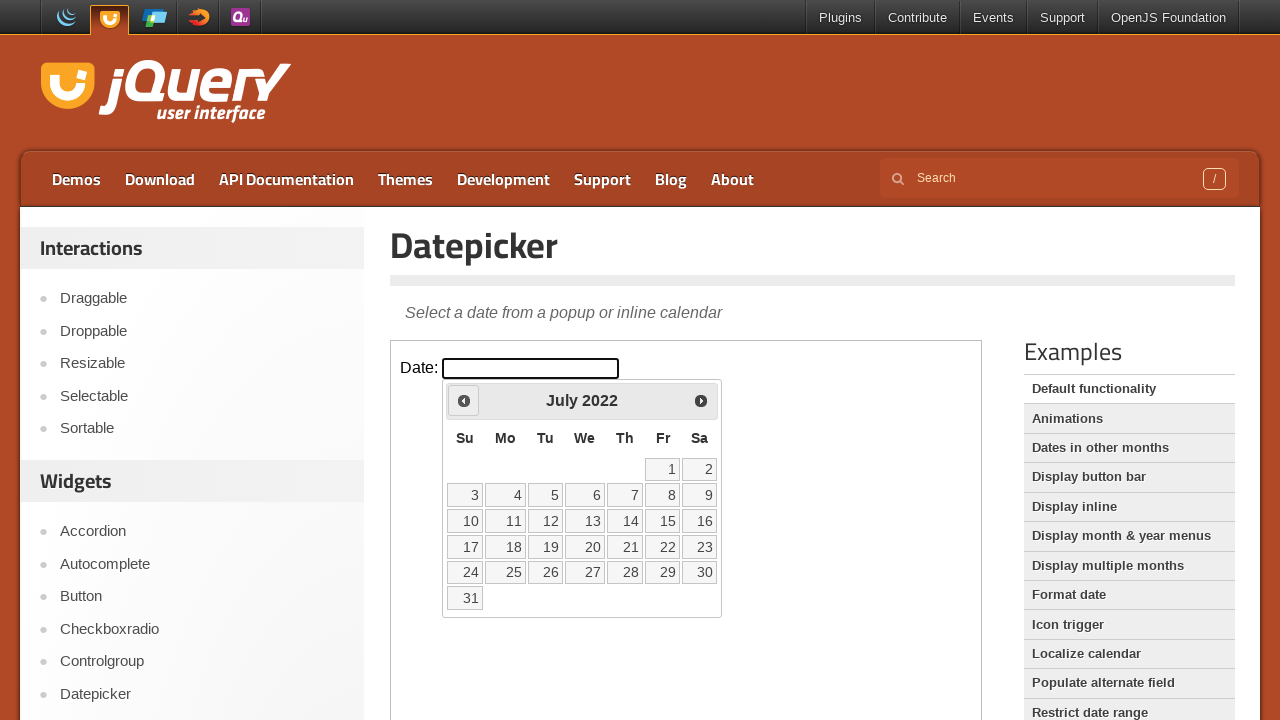

Clicked Previous button to navigate to earlier month at (464, 400) on iframe >> nth=0 >> internal:control=enter-frame >> xpath=//span[normalize-space(
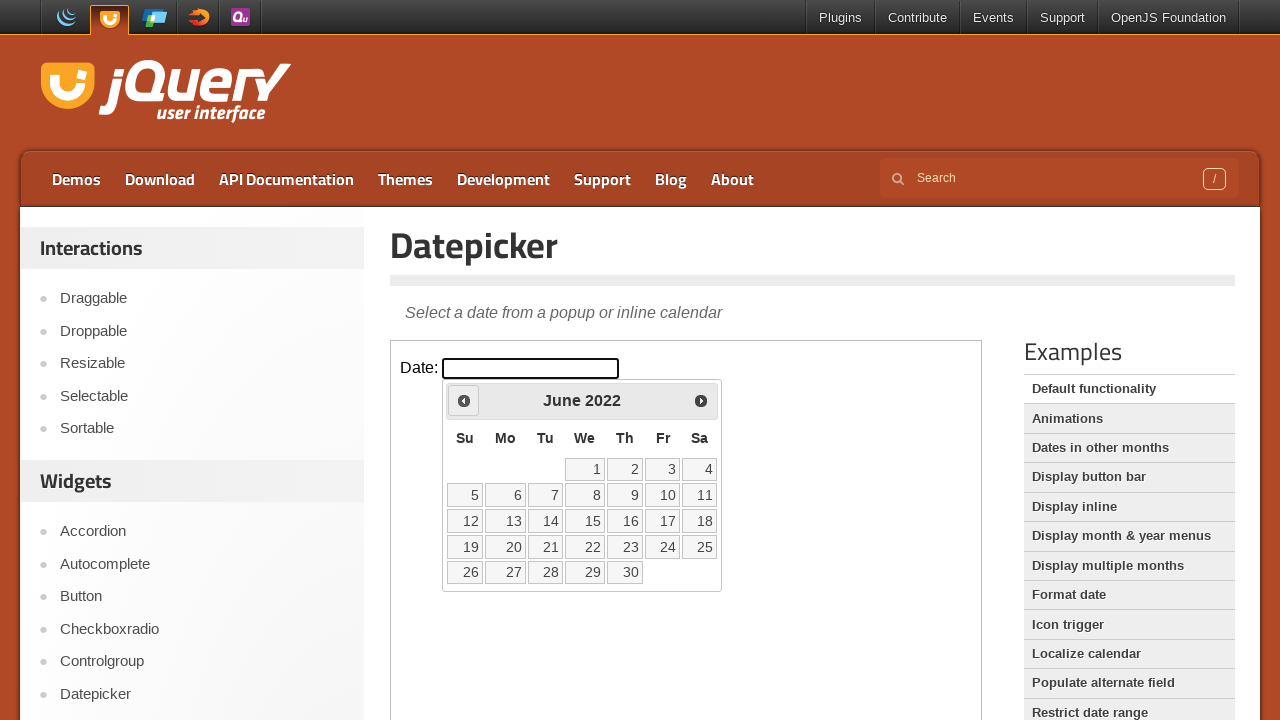

Waited for calendar to update after clicking Previous
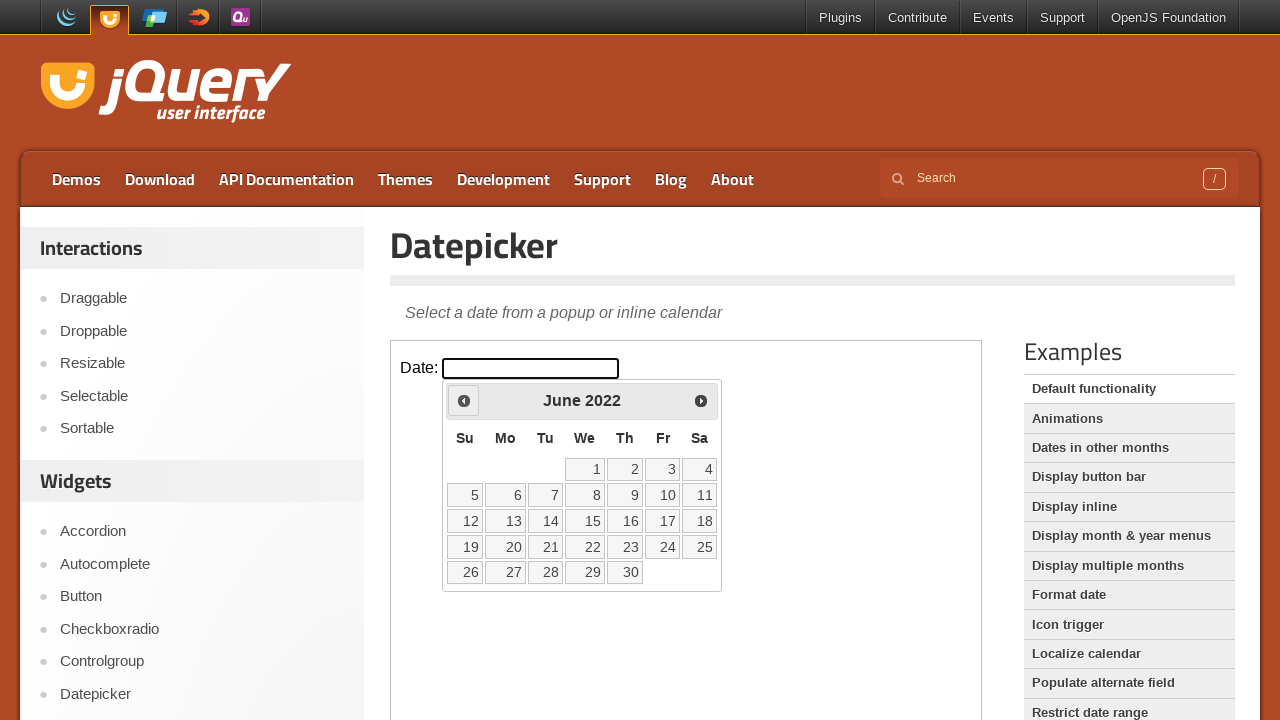

Retrieved current month: June
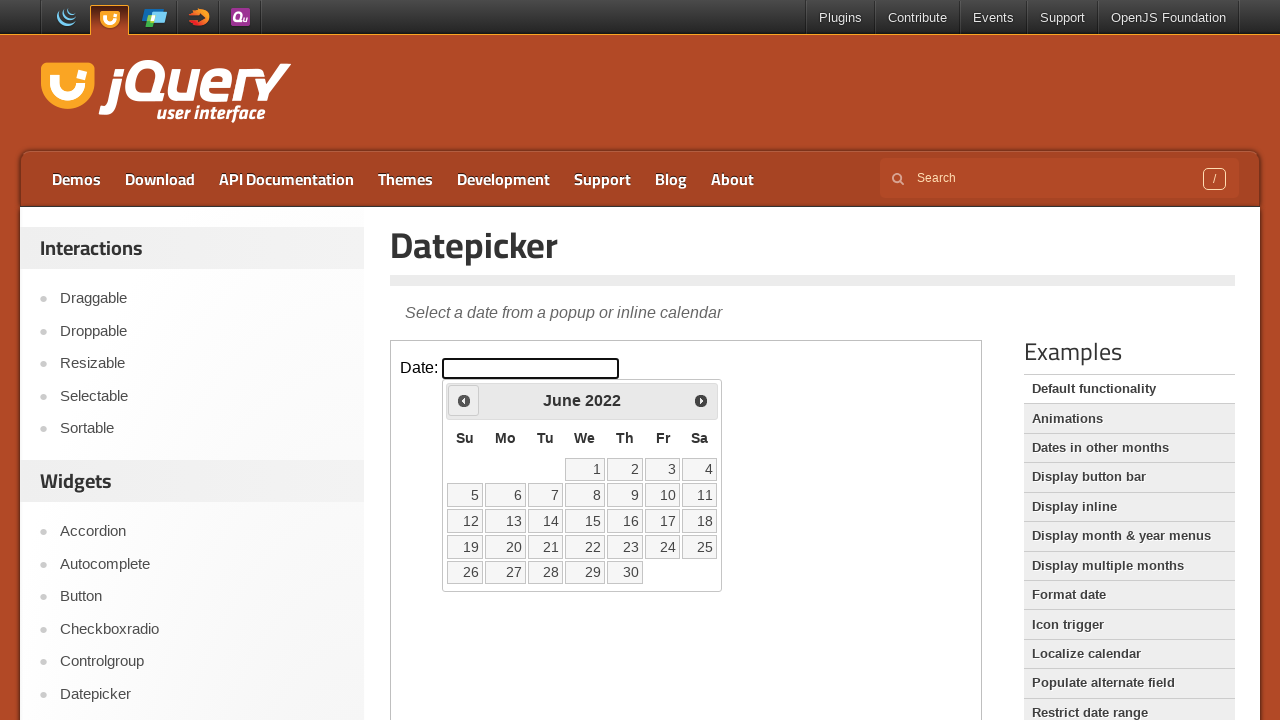

Retrieved current year: 2022
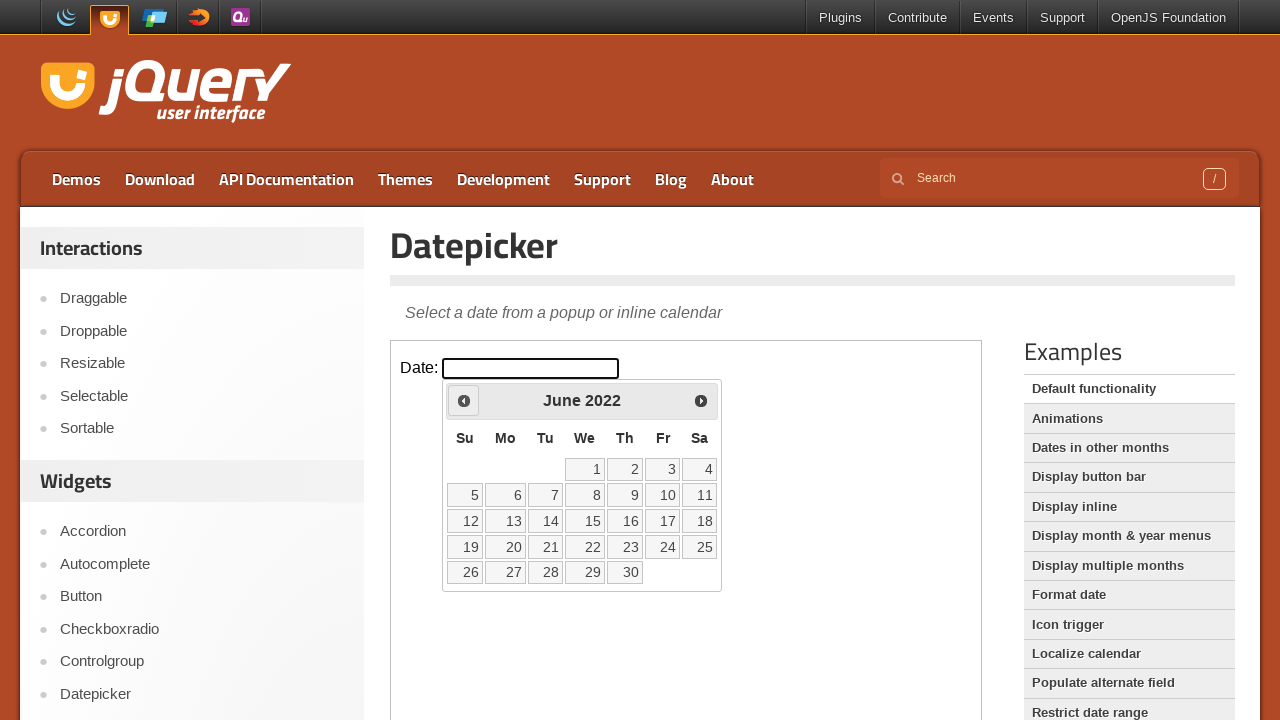

Clicked Previous button to navigate to earlier month at (464, 400) on iframe >> nth=0 >> internal:control=enter-frame >> xpath=//span[normalize-space(
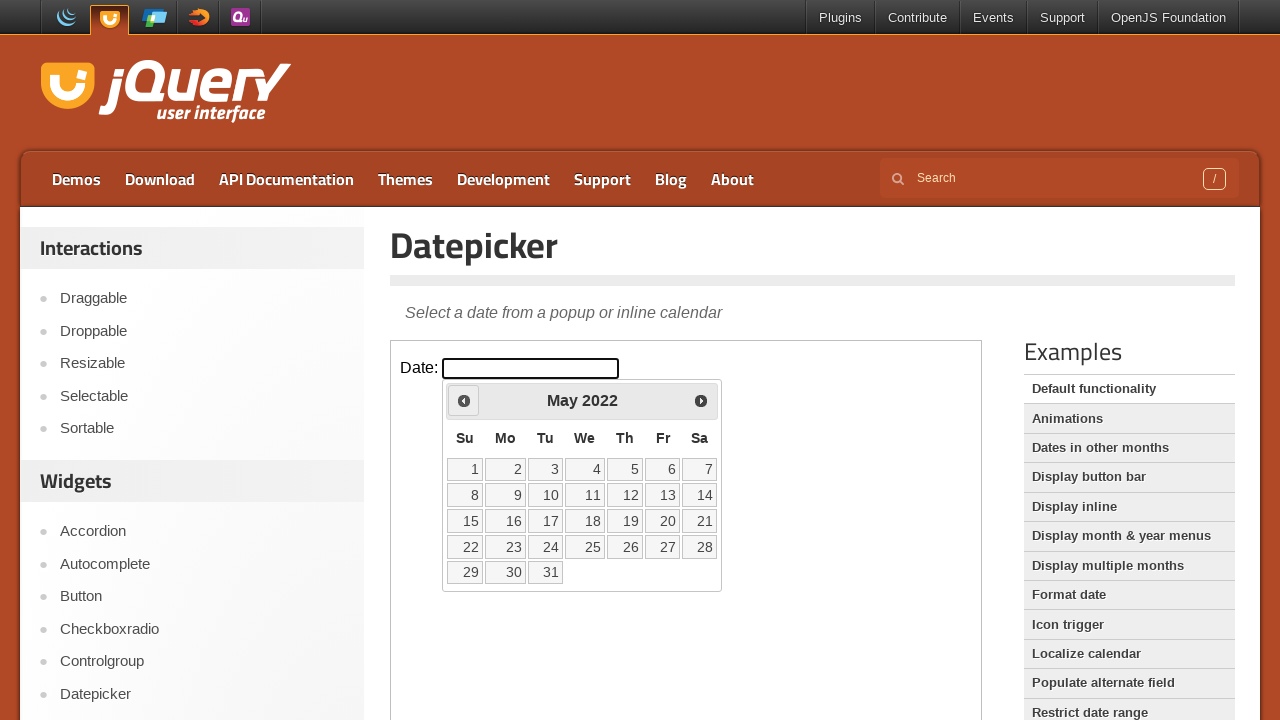

Waited for calendar to update after clicking Previous
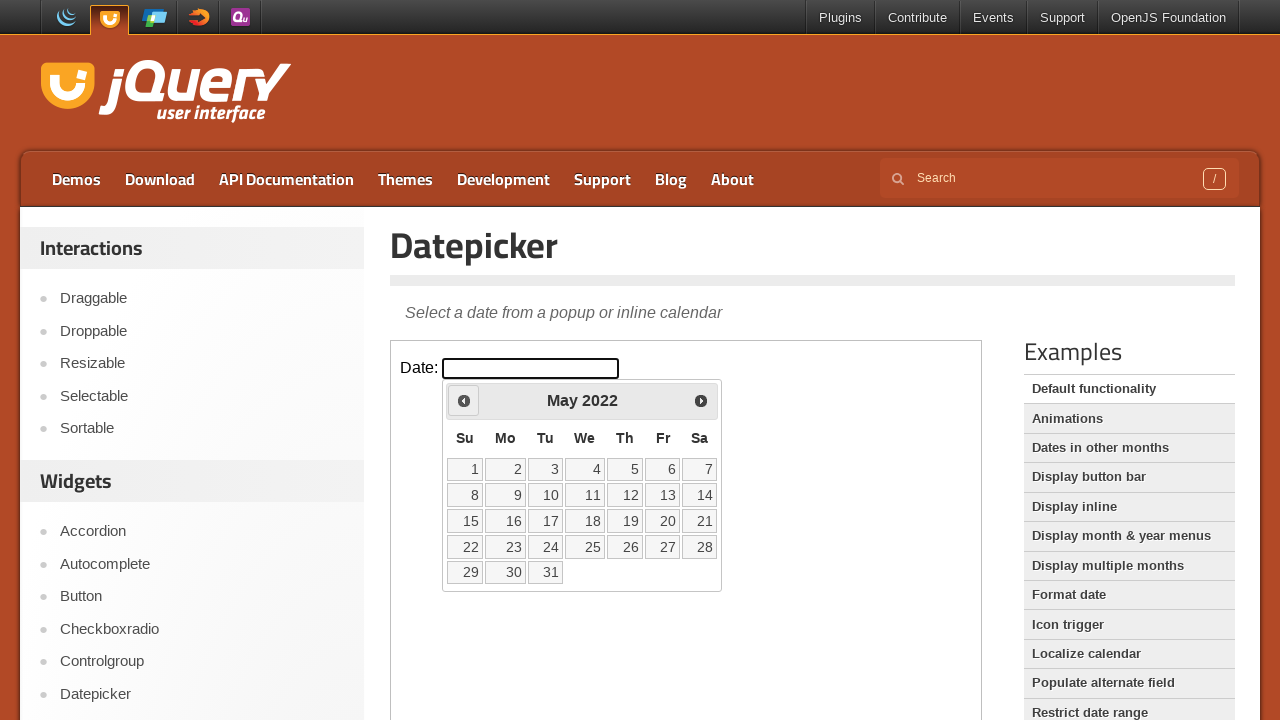

Retrieved current month: May
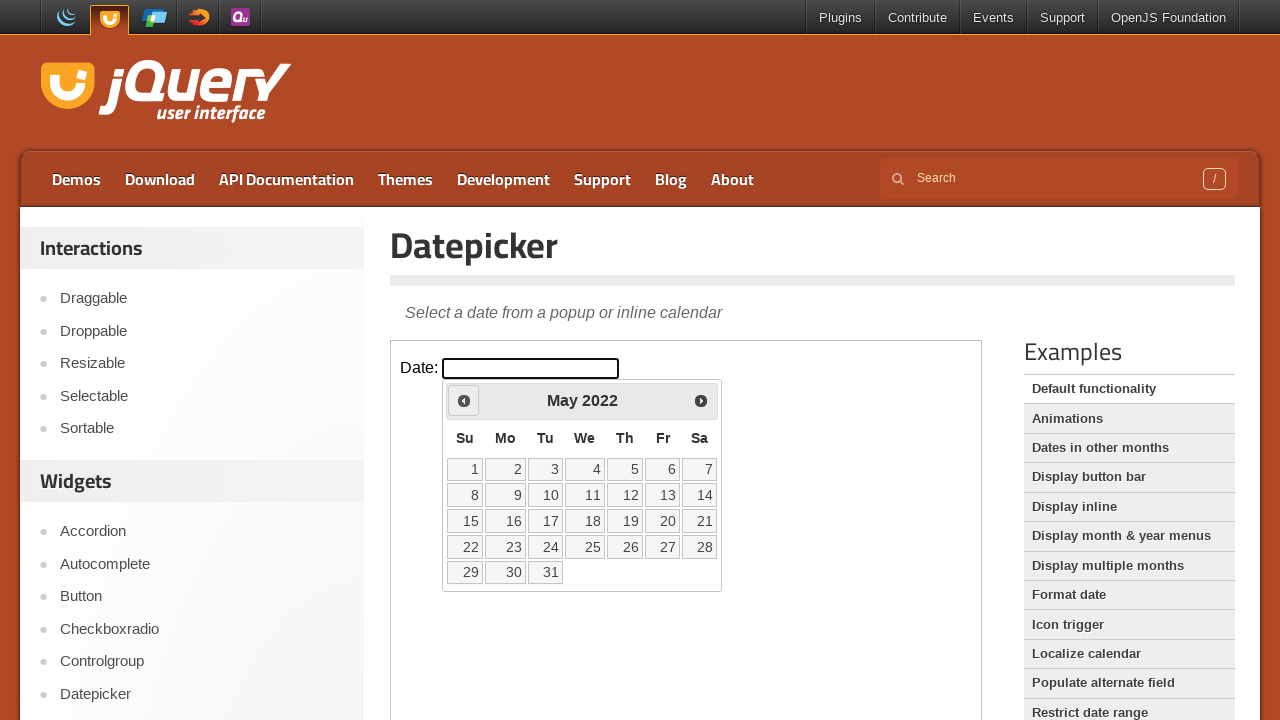

Retrieved current year: 2022
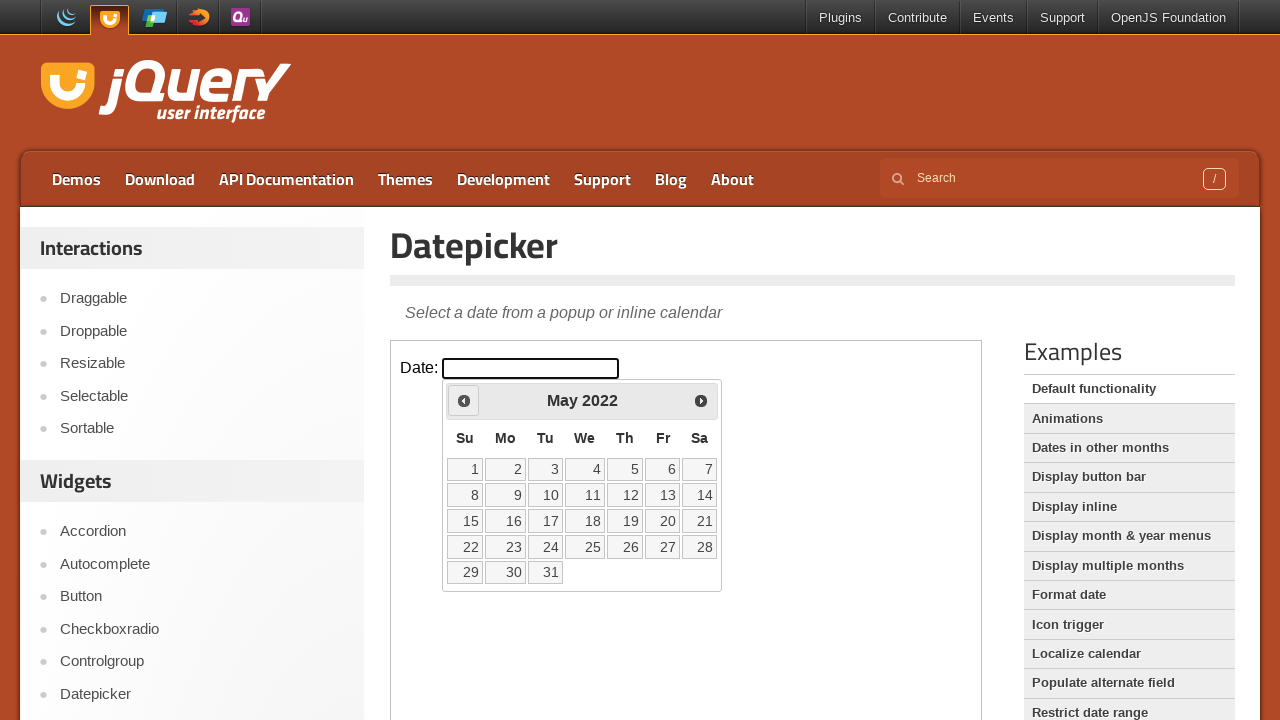

Clicked Previous button to navigate to earlier month at (464, 400) on iframe >> nth=0 >> internal:control=enter-frame >> xpath=//span[normalize-space(
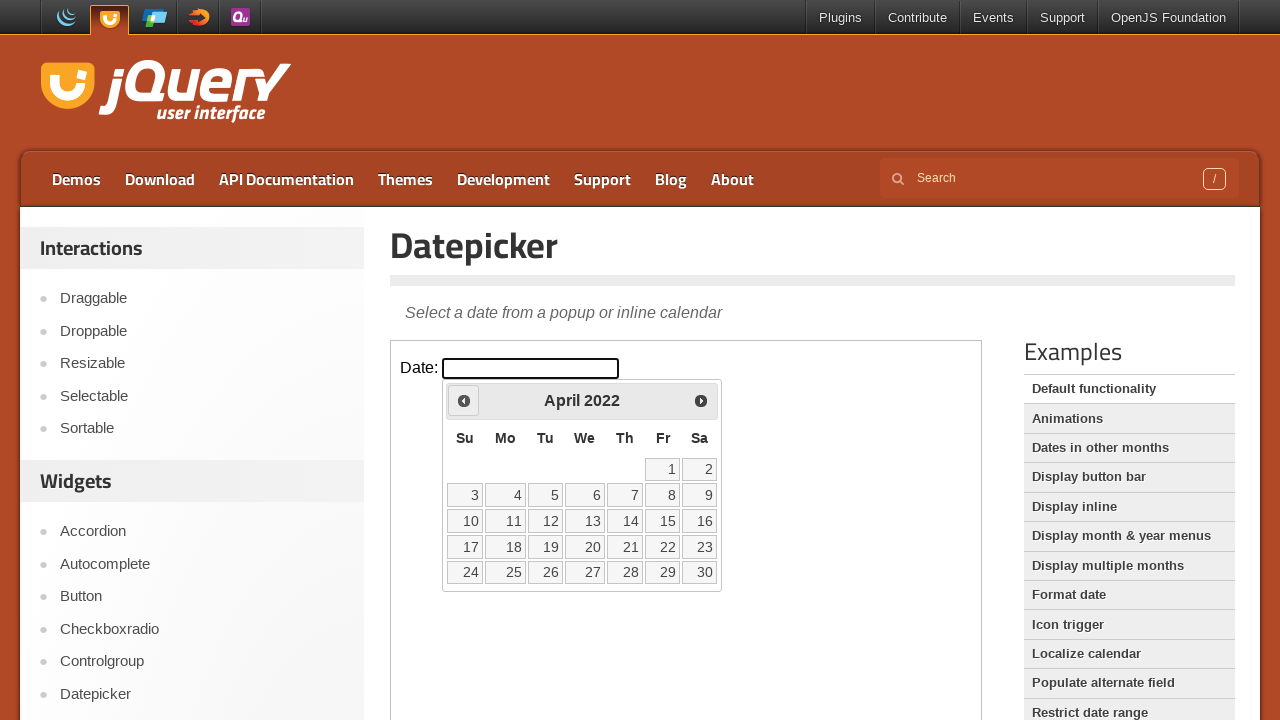

Waited for calendar to update after clicking Previous
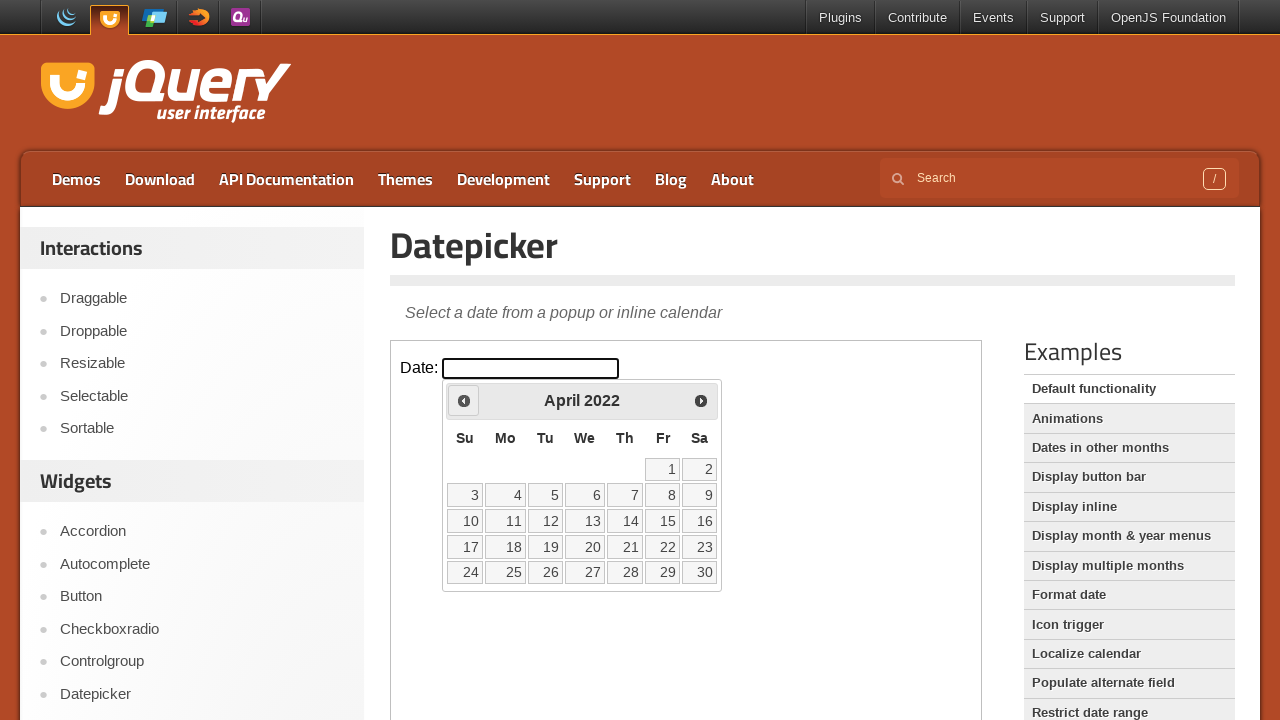

Retrieved current month: April
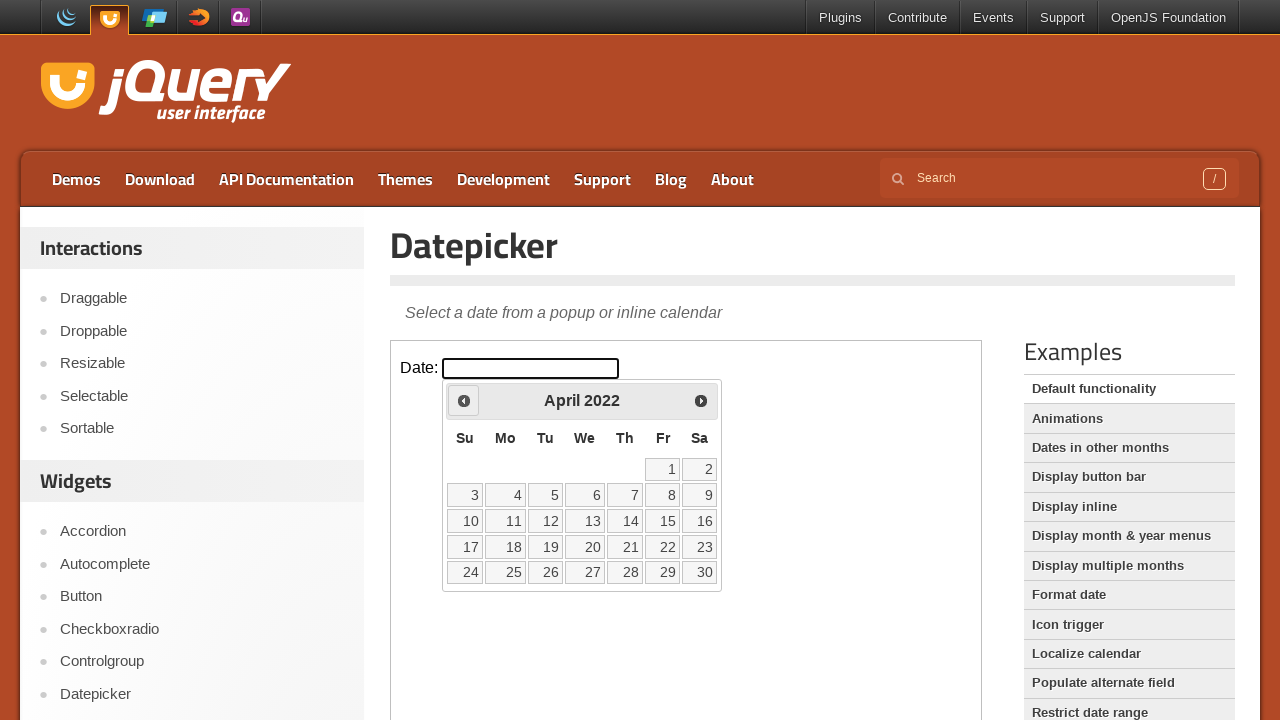

Retrieved current year: 2022
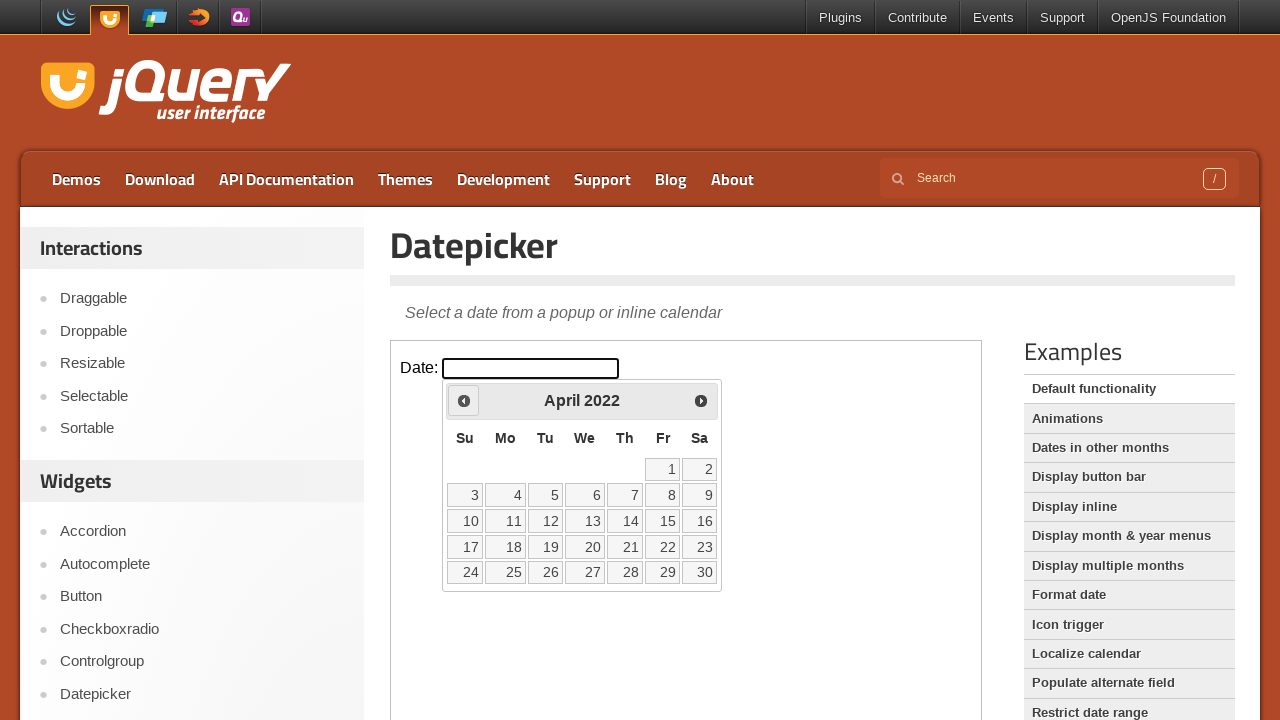

Clicked Previous button to navigate to earlier month at (464, 400) on iframe >> nth=0 >> internal:control=enter-frame >> xpath=//span[normalize-space(
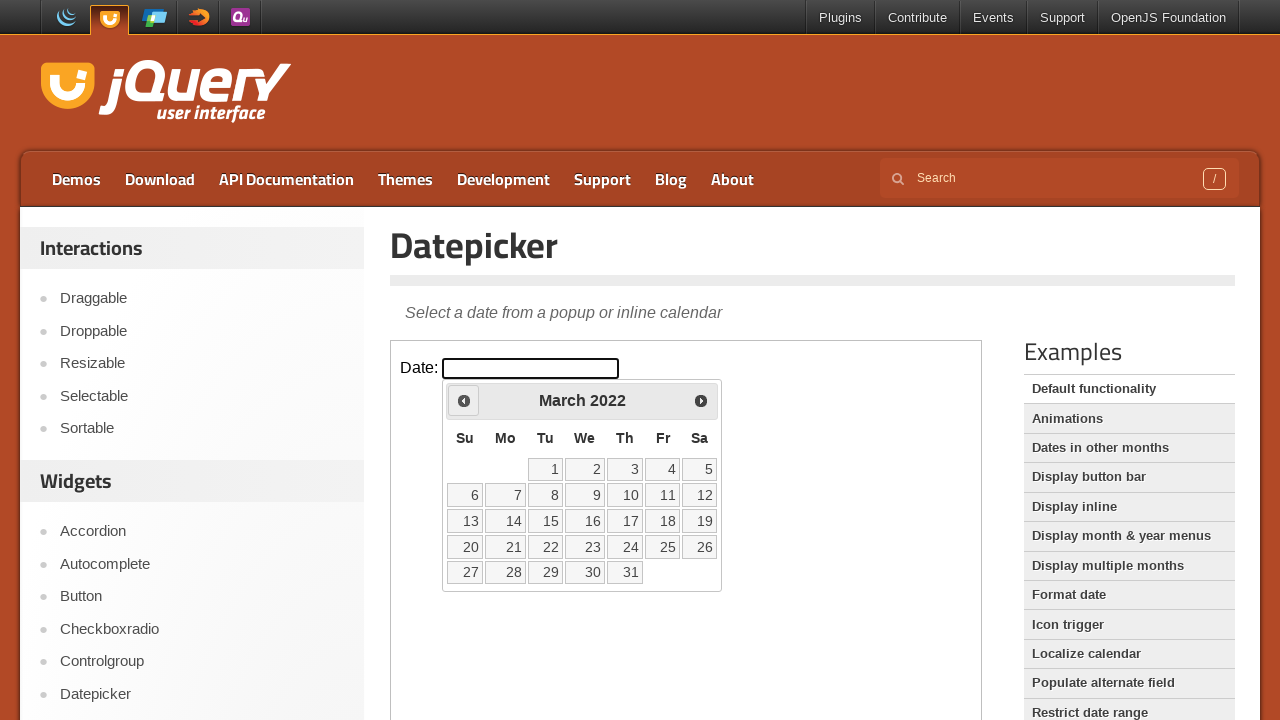

Waited for calendar to update after clicking Previous
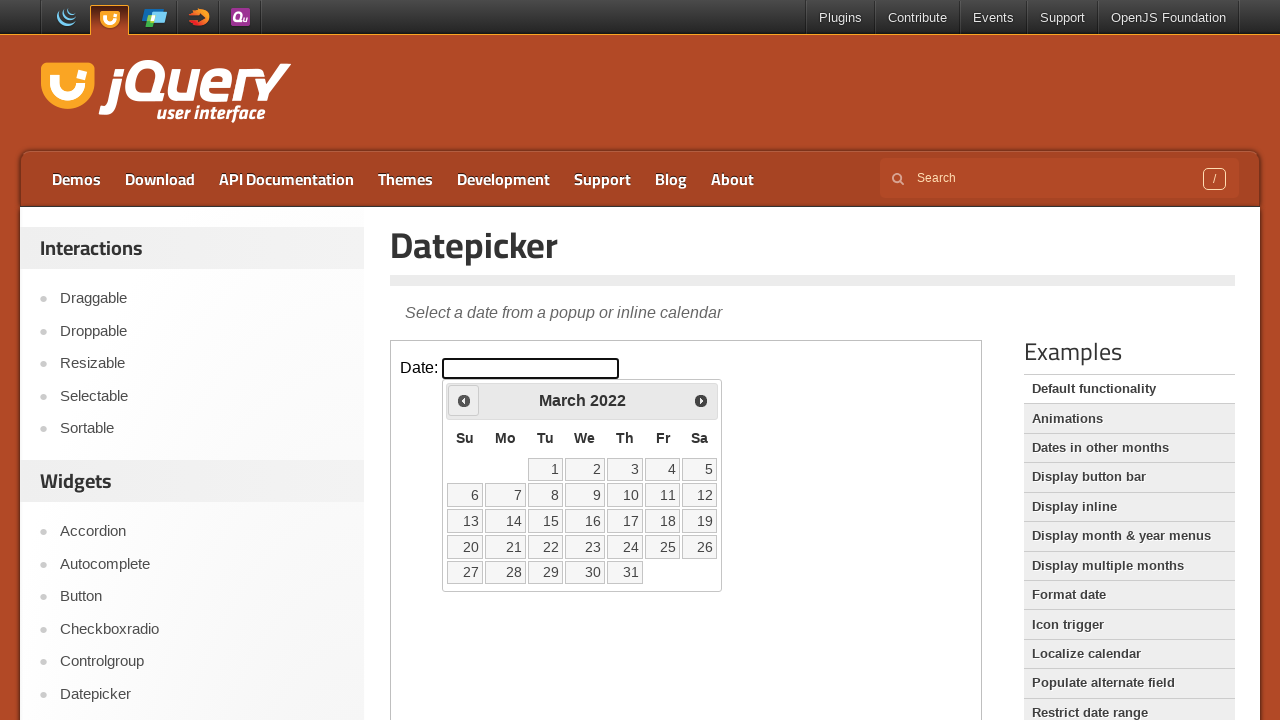

Retrieved current month: March
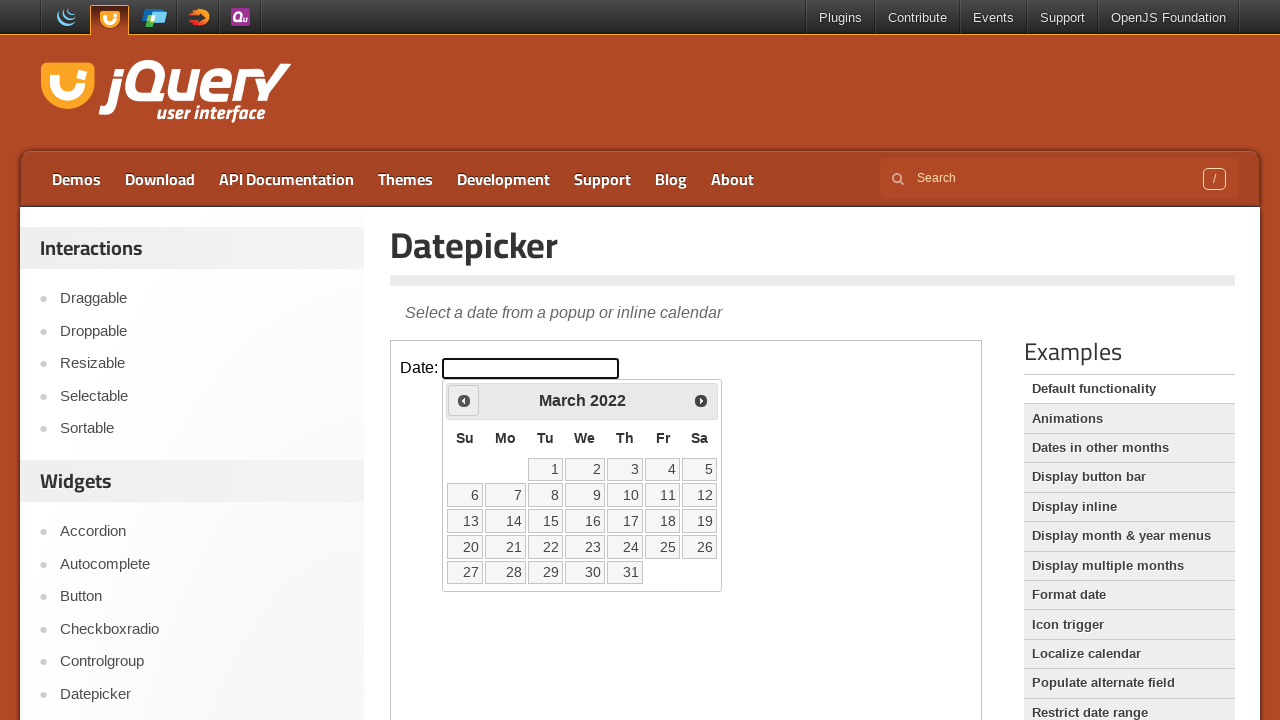

Retrieved current year: 2022
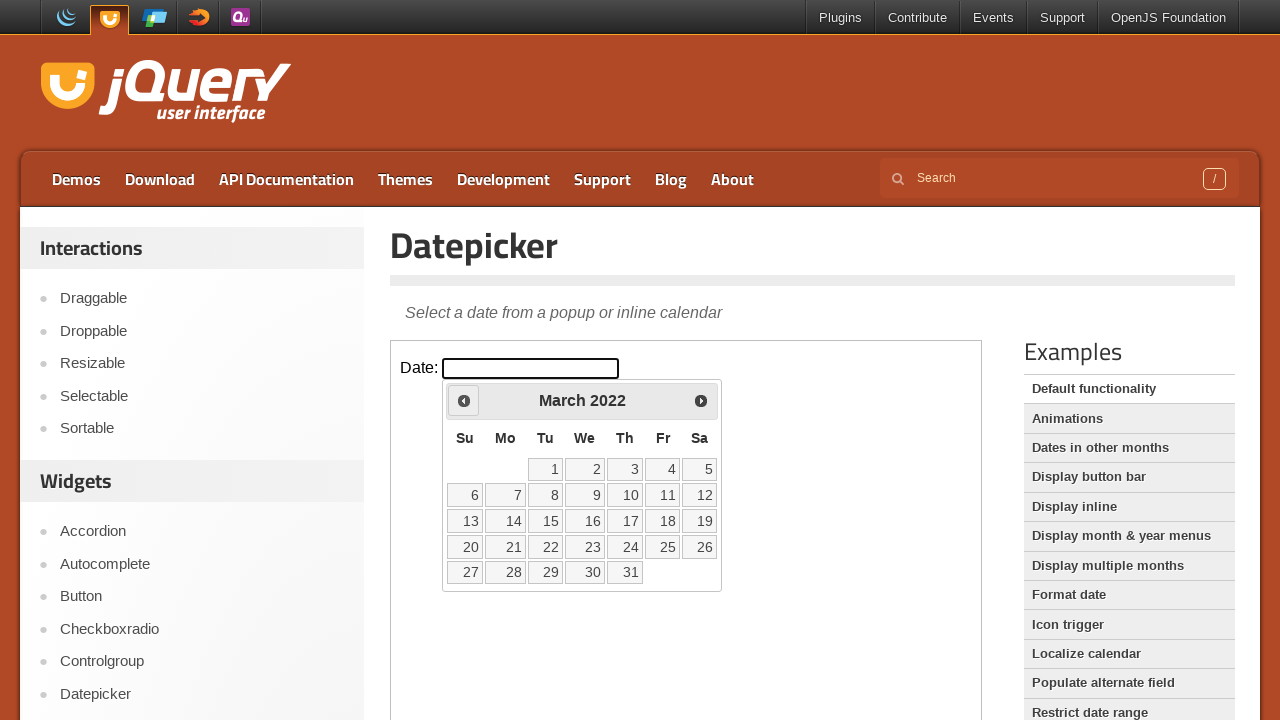

Clicked Previous button to navigate to earlier month at (464, 400) on iframe >> nth=0 >> internal:control=enter-frame >> xpath=//span[normalize-space(
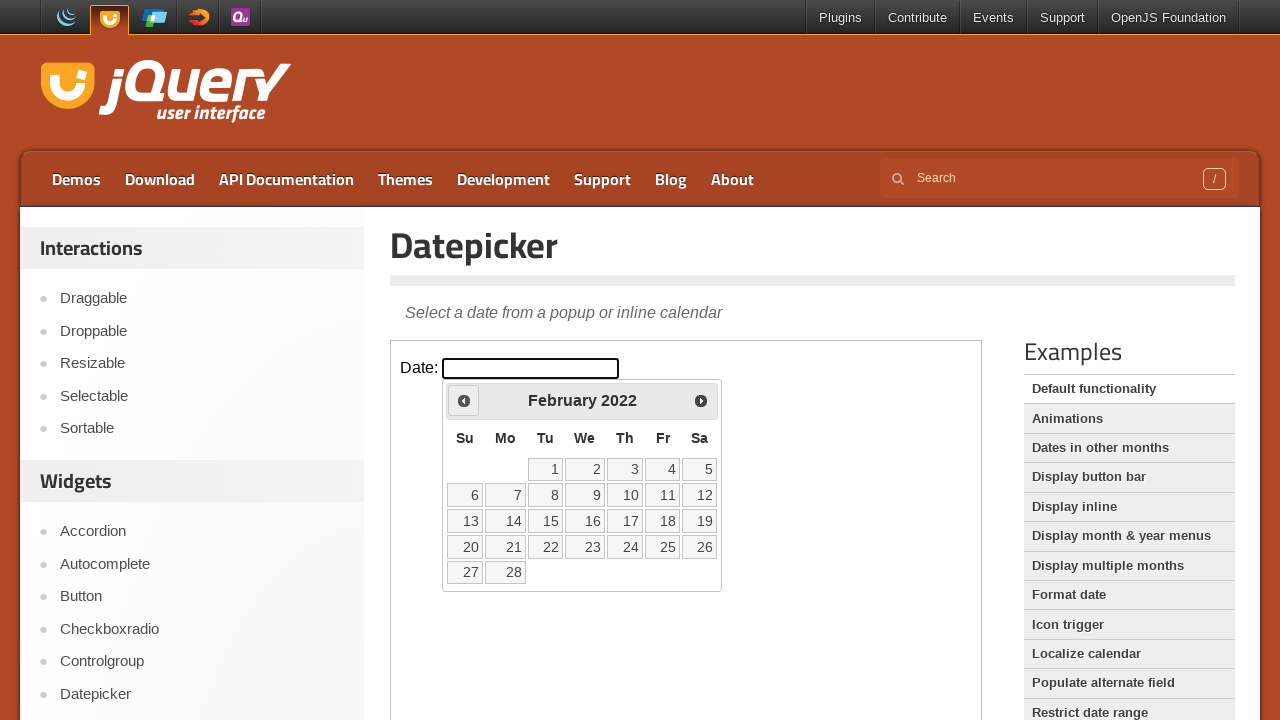

Waited for calendar to update after clicking Previous
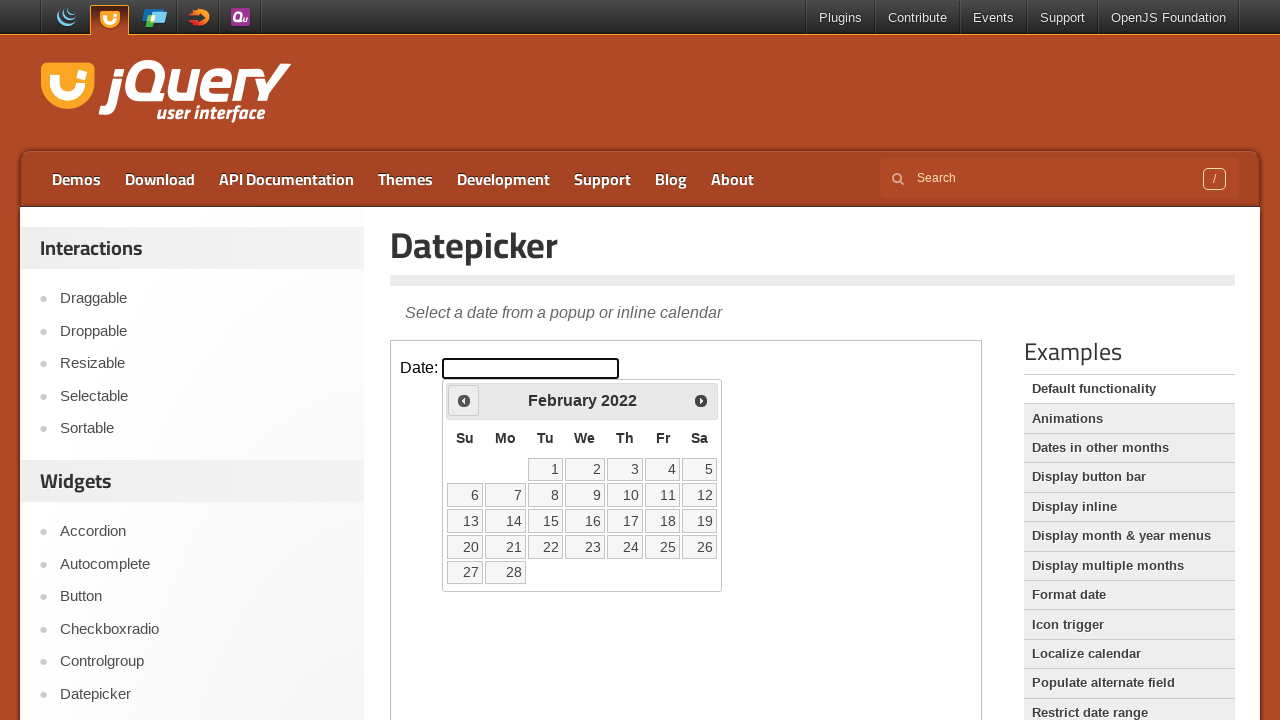

Retrieved current month: February
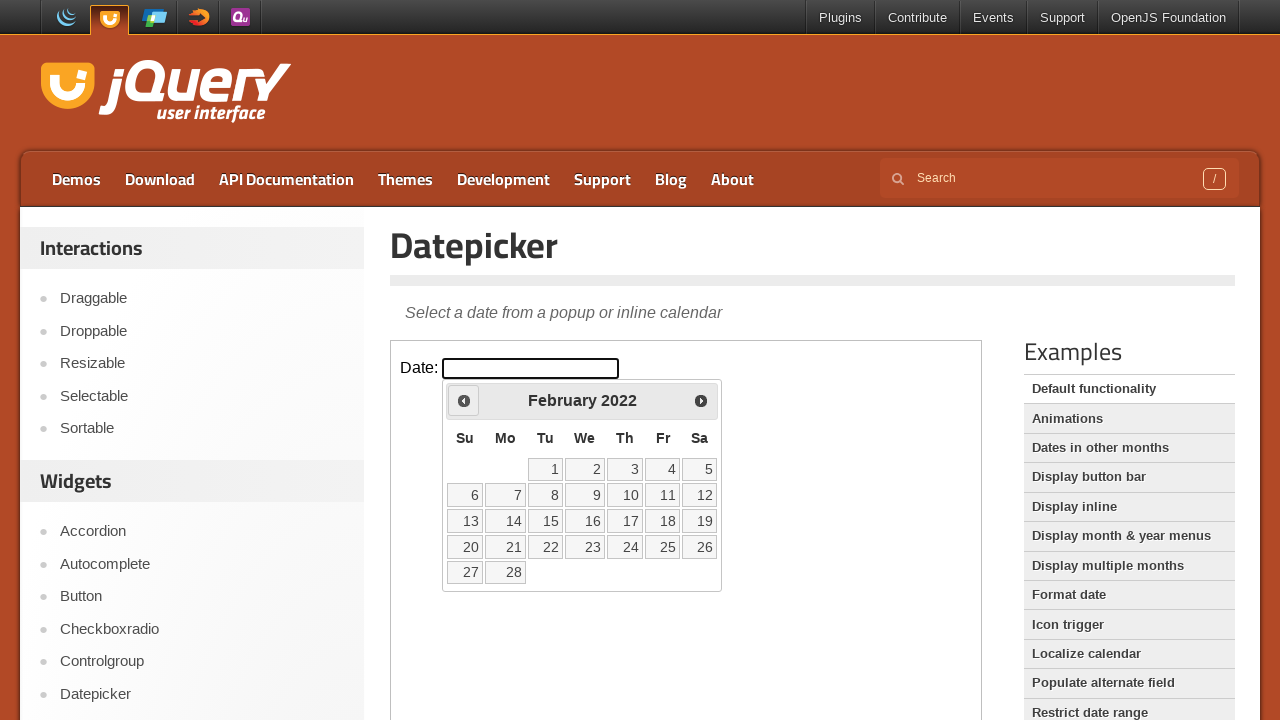

Retrieved current year: 2022
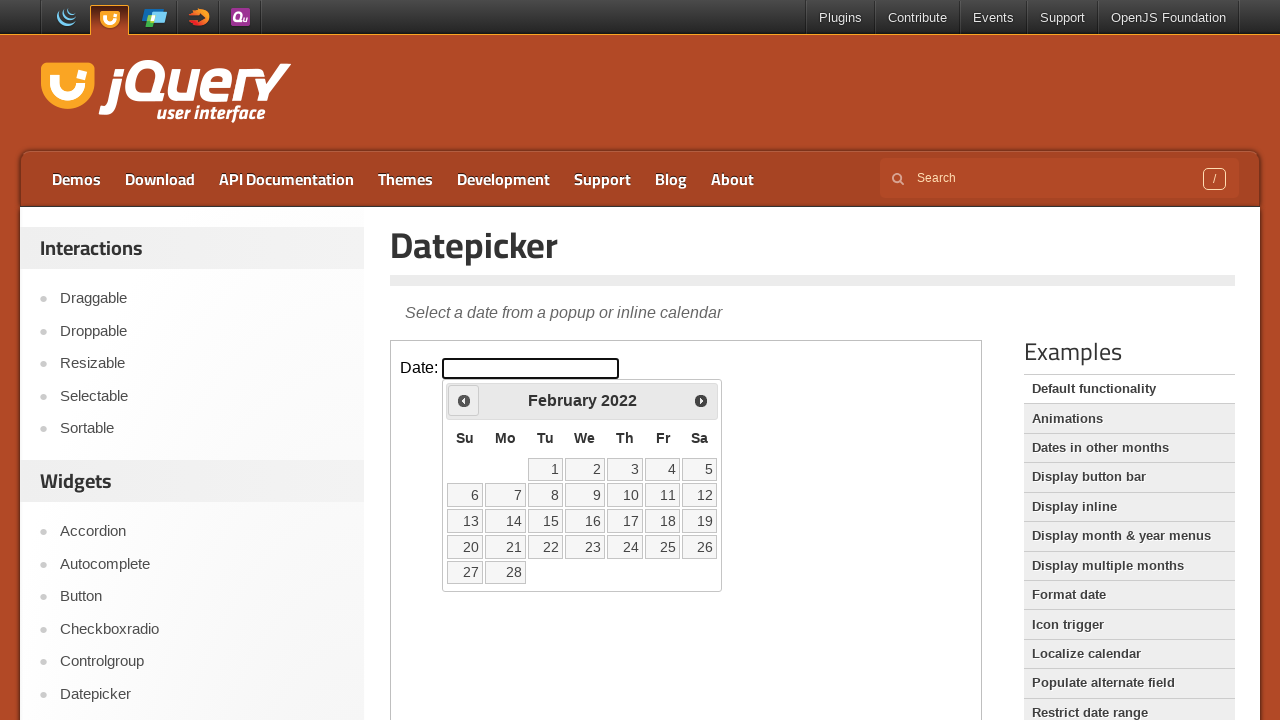

Clicked Previous button to navigate to earlier month at (464, 400) on iframe >> nth=0 >> internal:control=enter-frame >> xpath=//span[normalize-space(
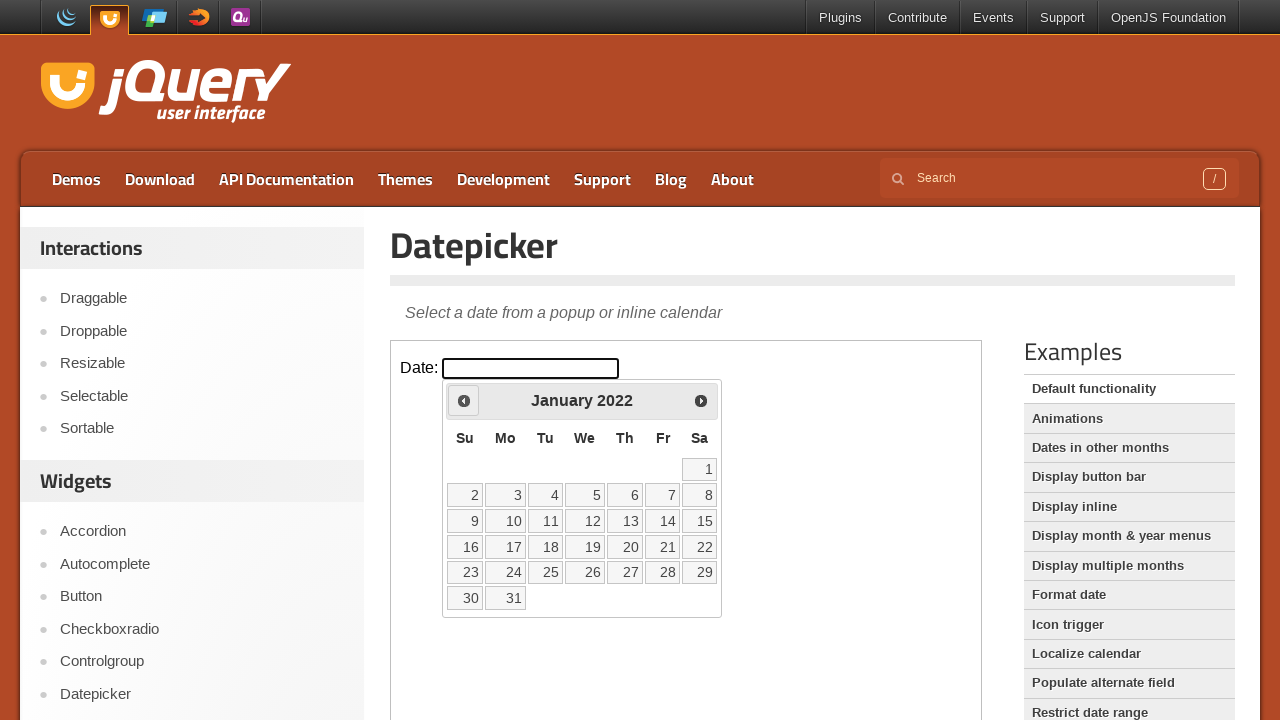

Waited for calendar to update after clicking Previous
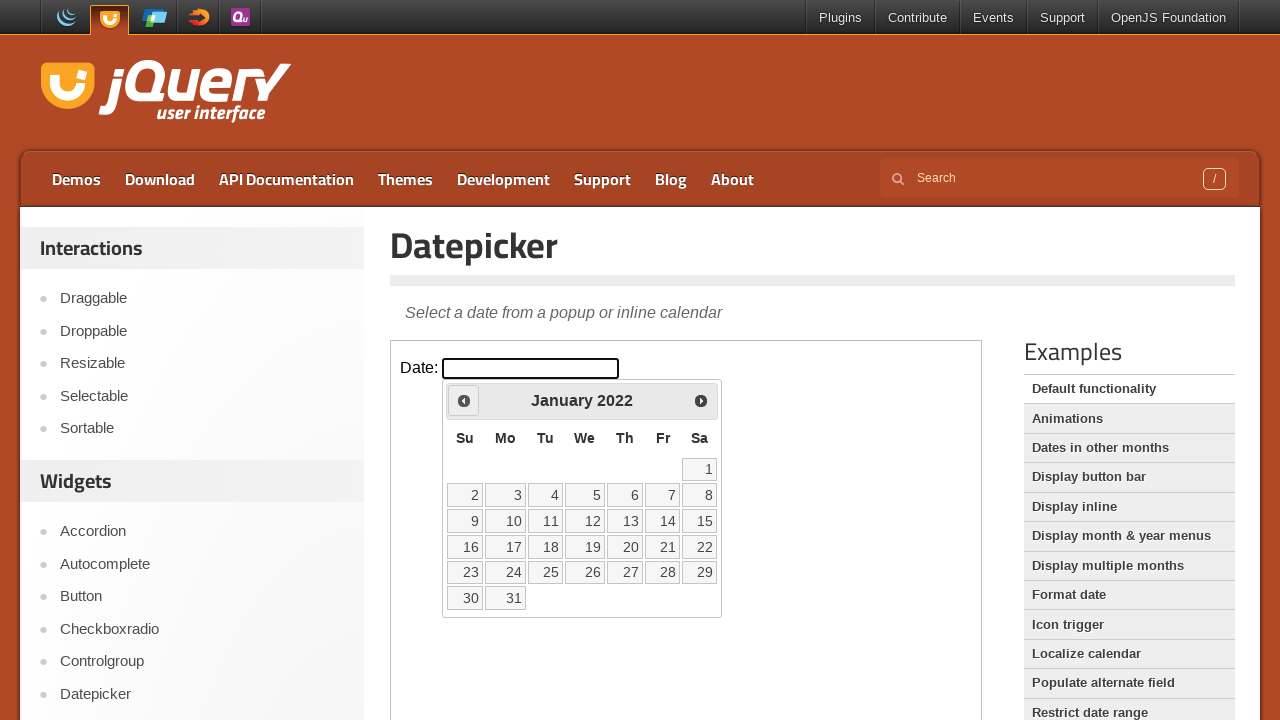

Retrieved current month: January
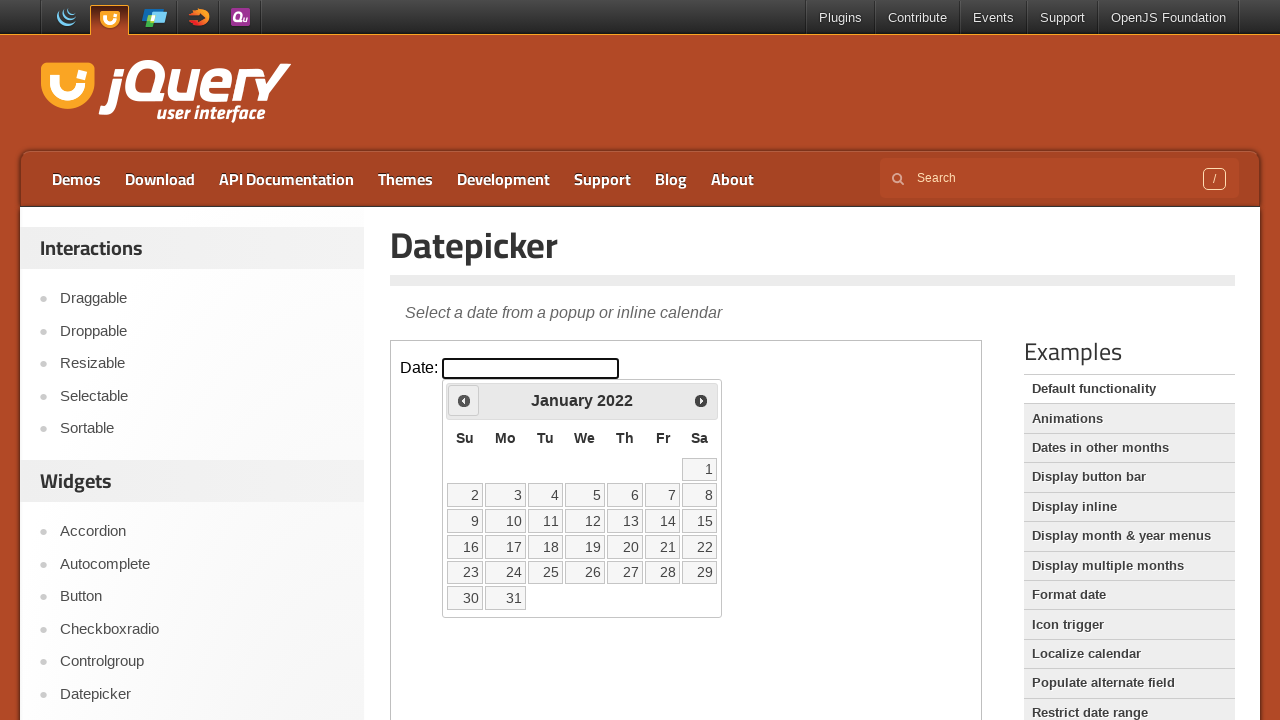

Retrieved current year: 2022
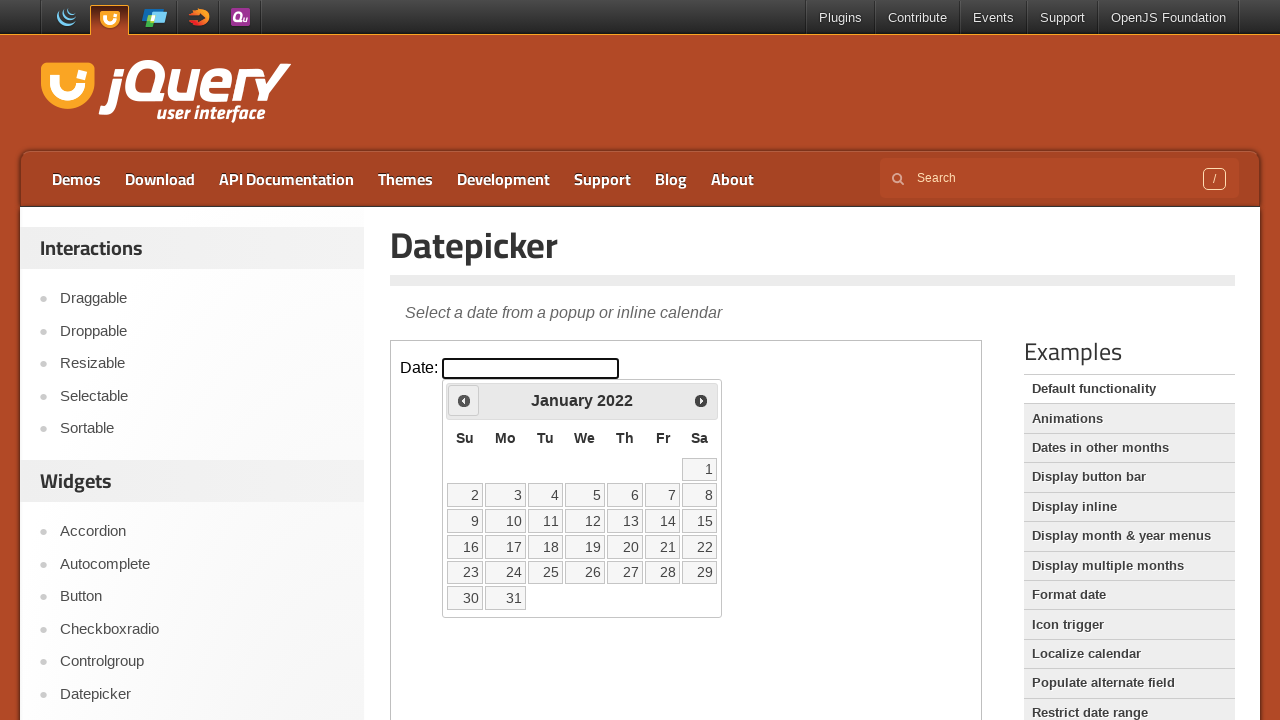

Clicked Previous button to navigate to earlier month at (464, 400) on iframe >> nth=0 >> internal:control=enter-frame >> xpath=//span[normalize-space(
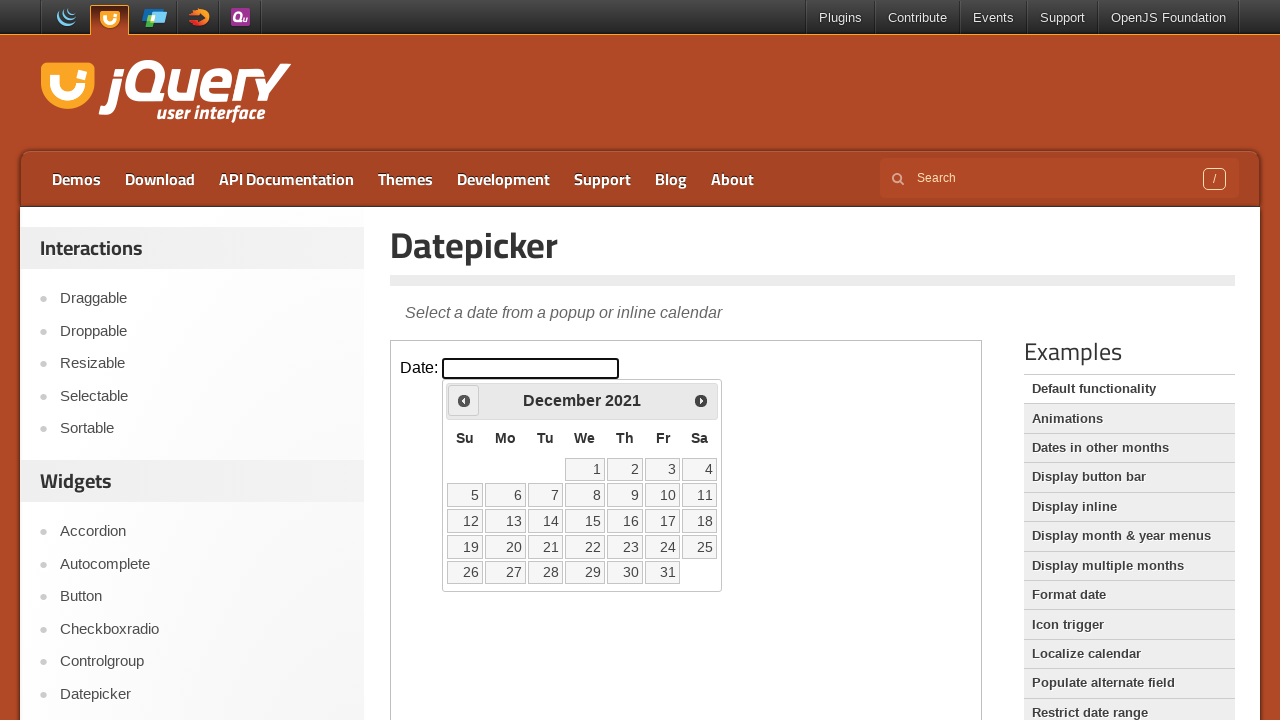

Waited for calendar to update after clicking Previous
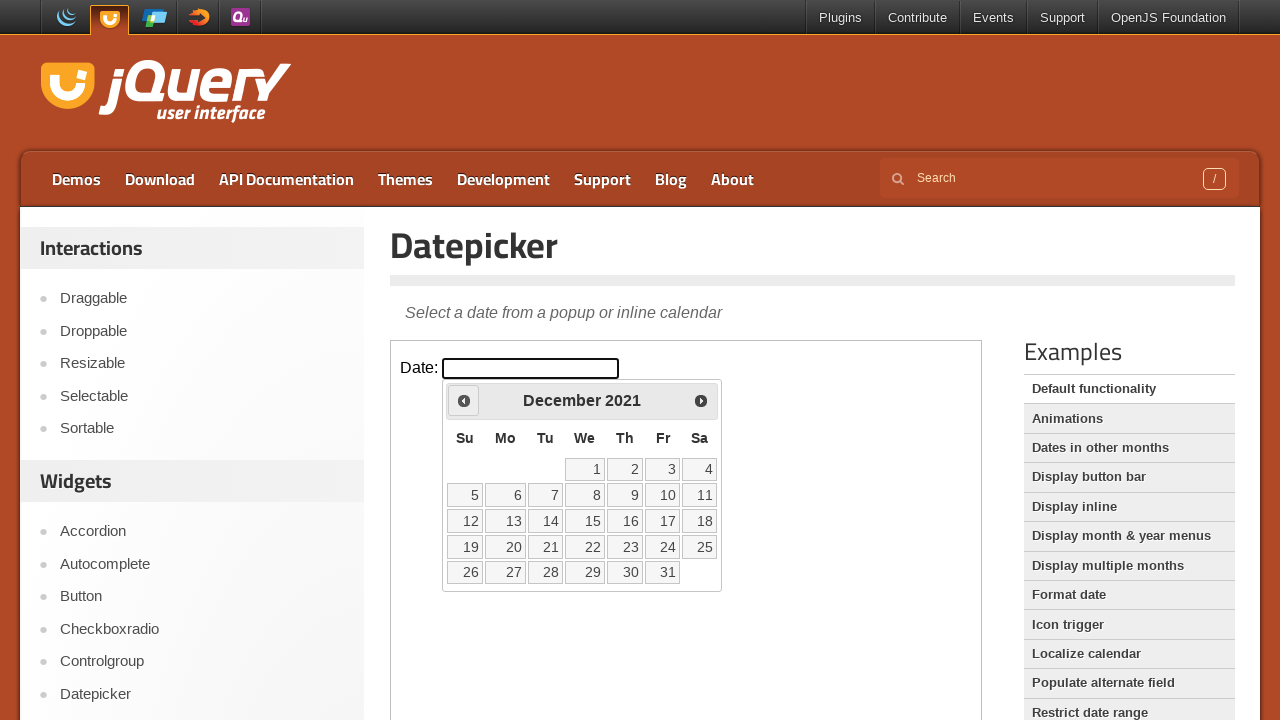

Retrieved current month: December
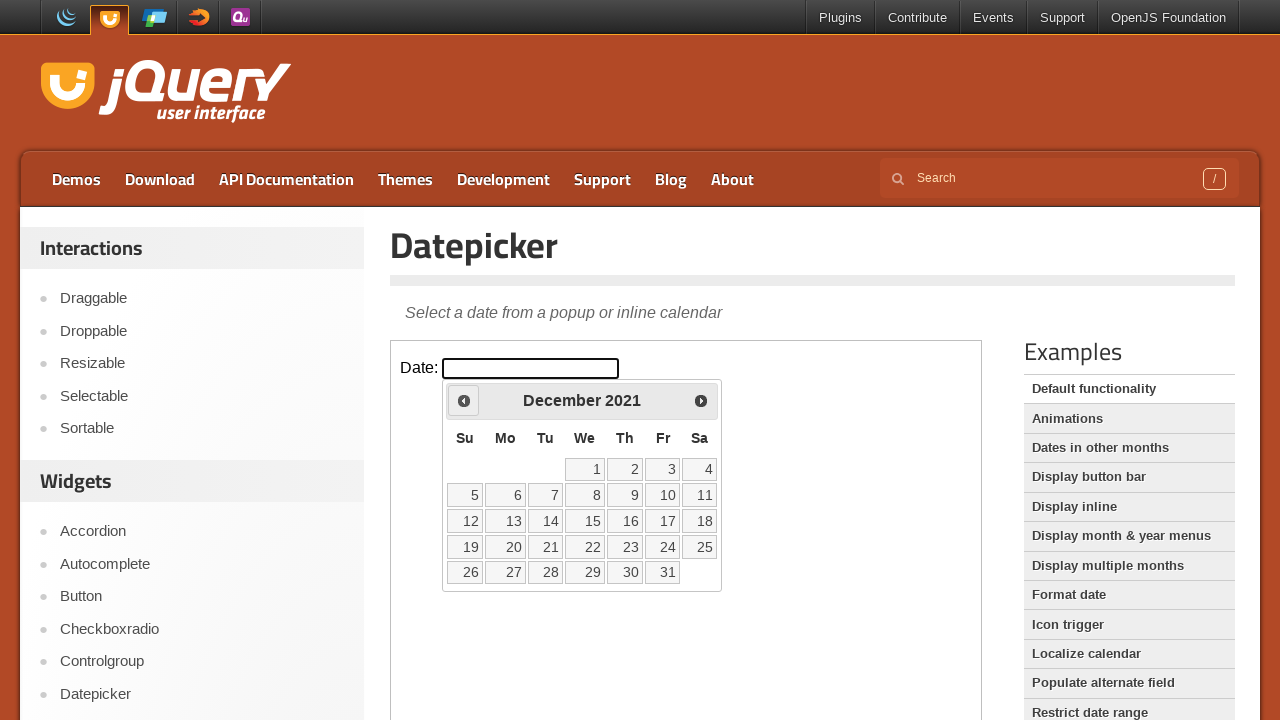

Retrieved current year: 2021
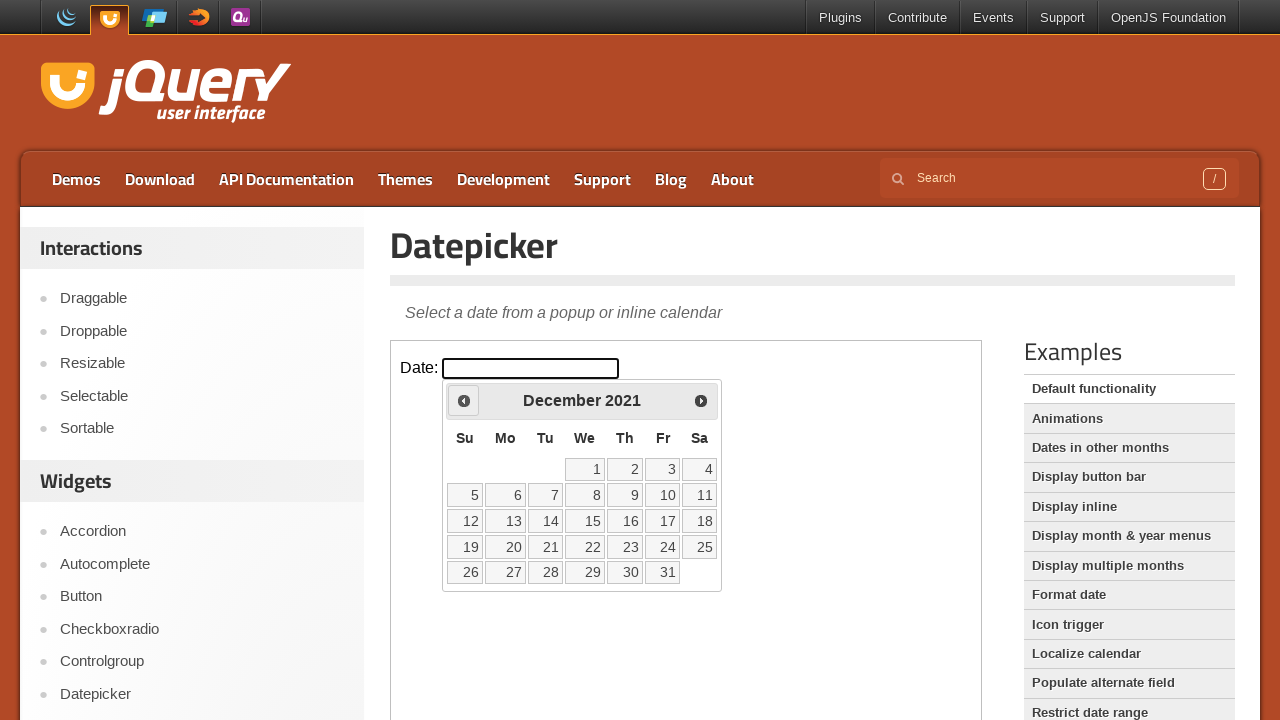

Clicked Previous button to navigate to earlier month at (464, 400) on iframe >> nth=0 >> internal:control=enter-frame >> xpath=//span[normalize-space(
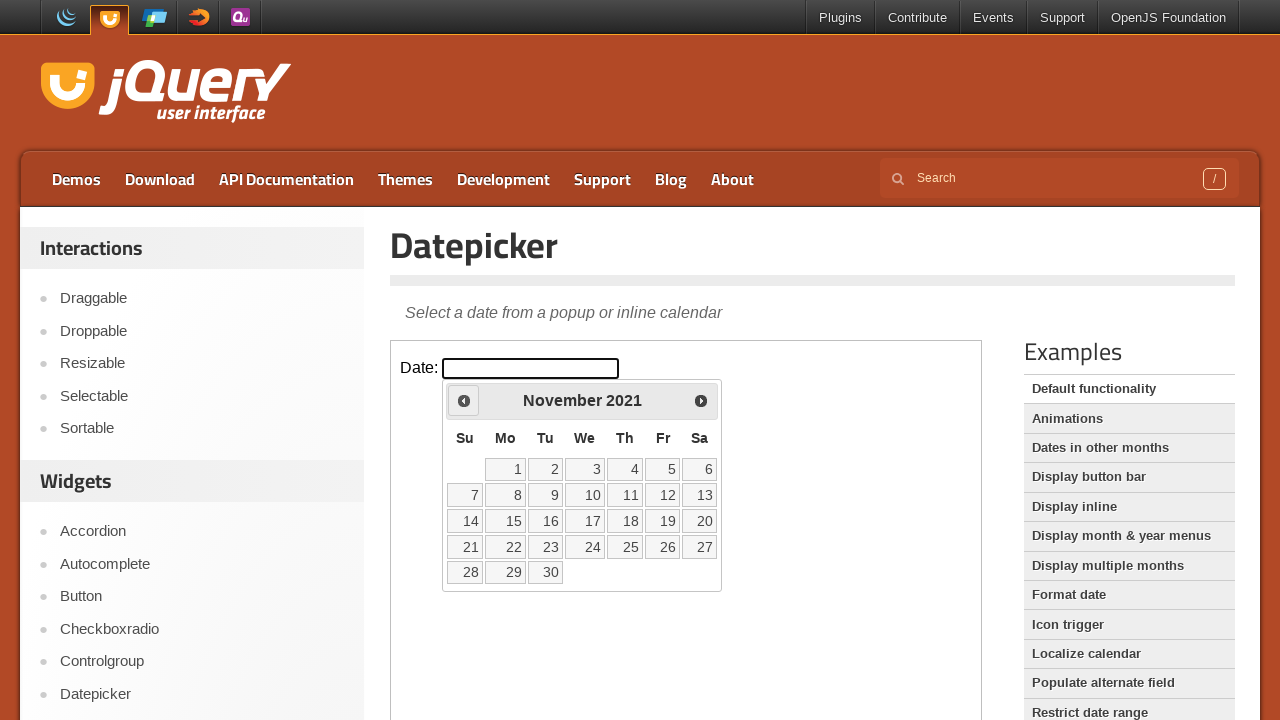

Waited for calendar to update after clicking Previous
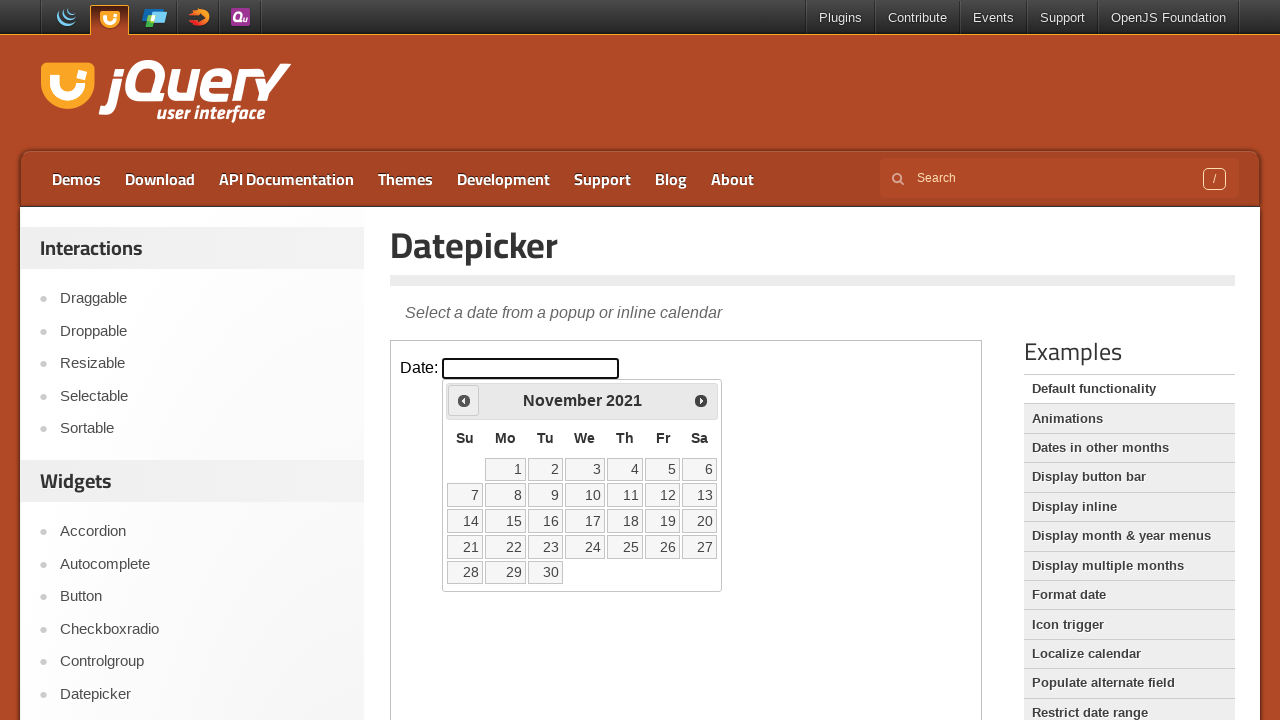

Retrieved current month: November
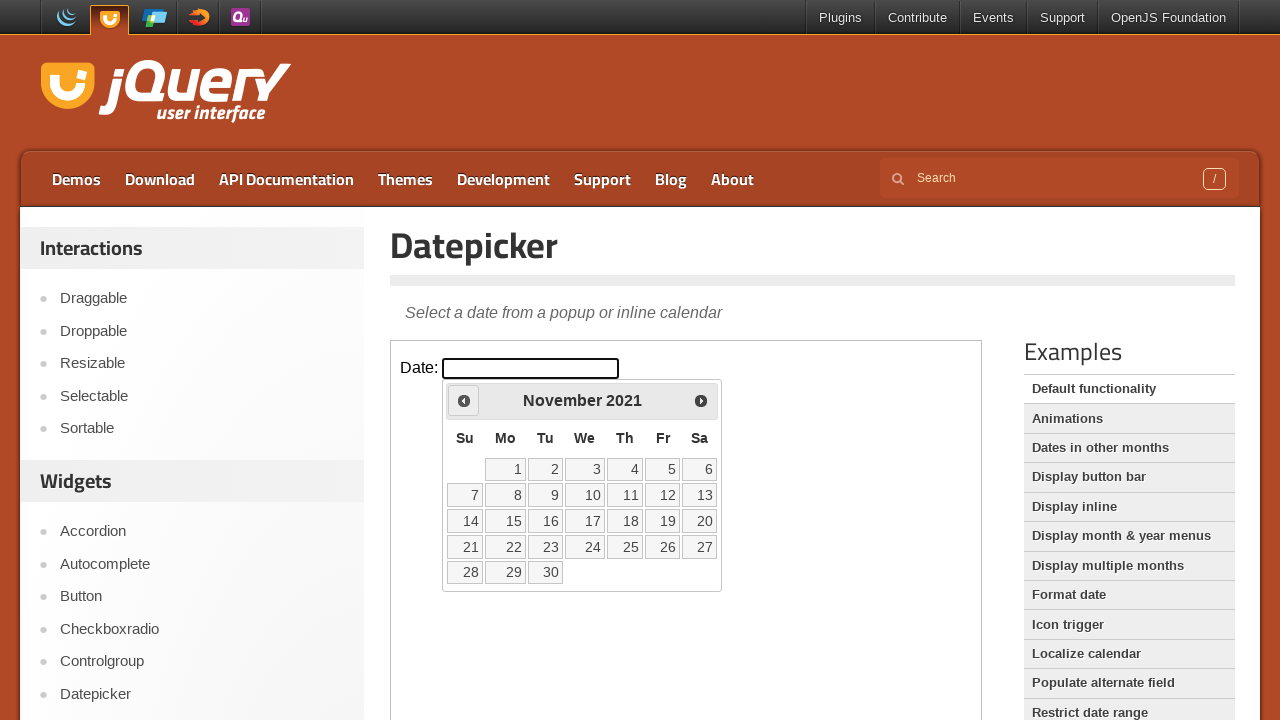

Retrieved current year: 2021
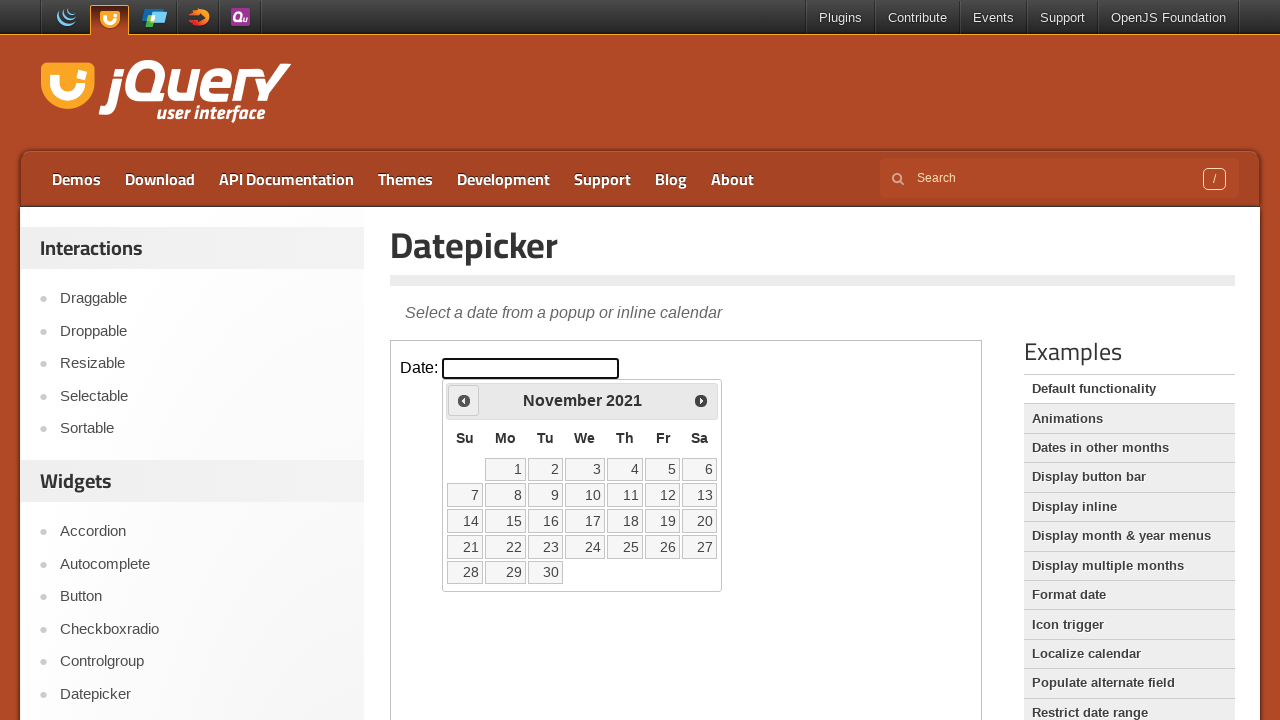

Clicked Previous button to navigate to earlier month at (464, 400) on iframe >> nth=0 >> internal:control=enter-frame >> xpath=//span[normalize-space(
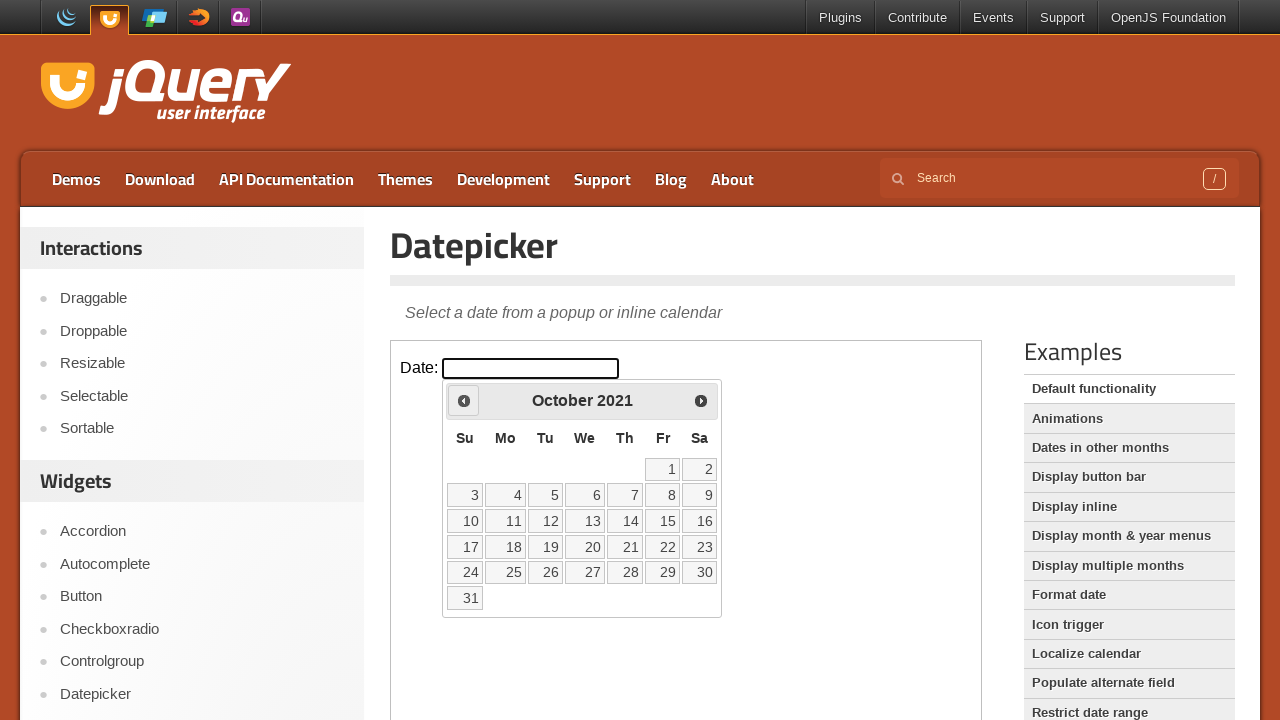

Waited for calendar to update after clicking Previous
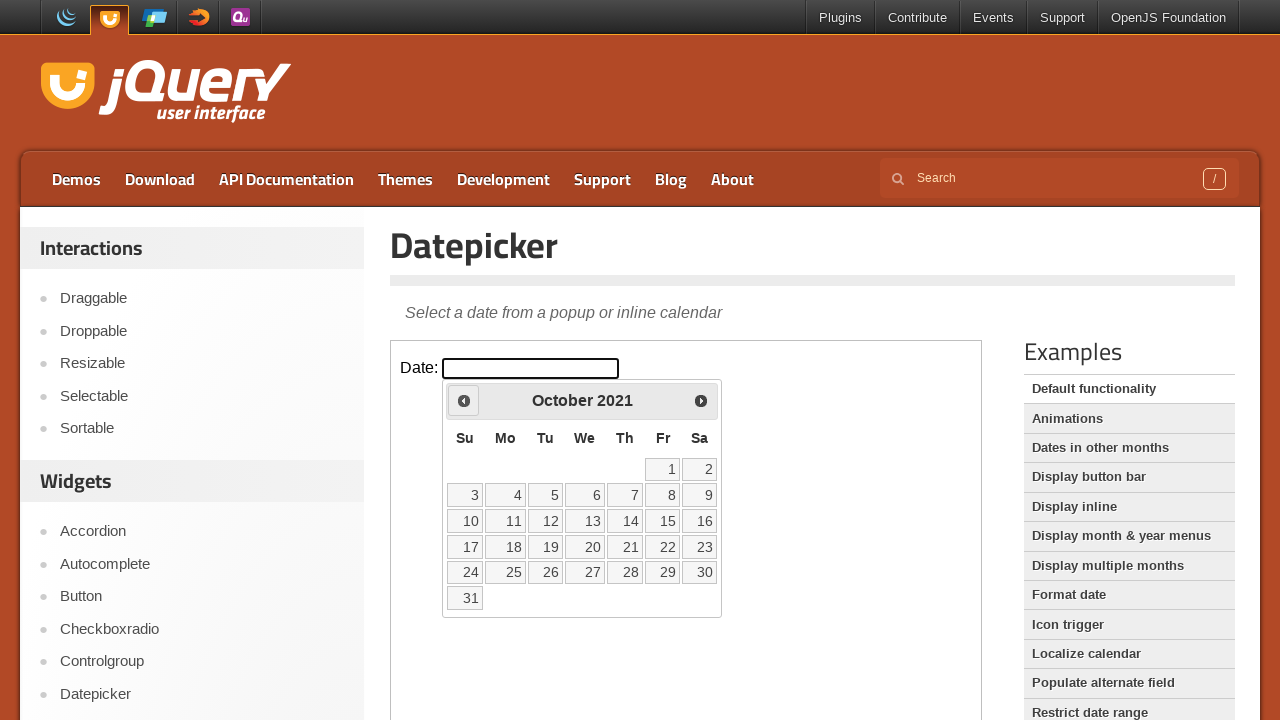

Retrieved current month: October
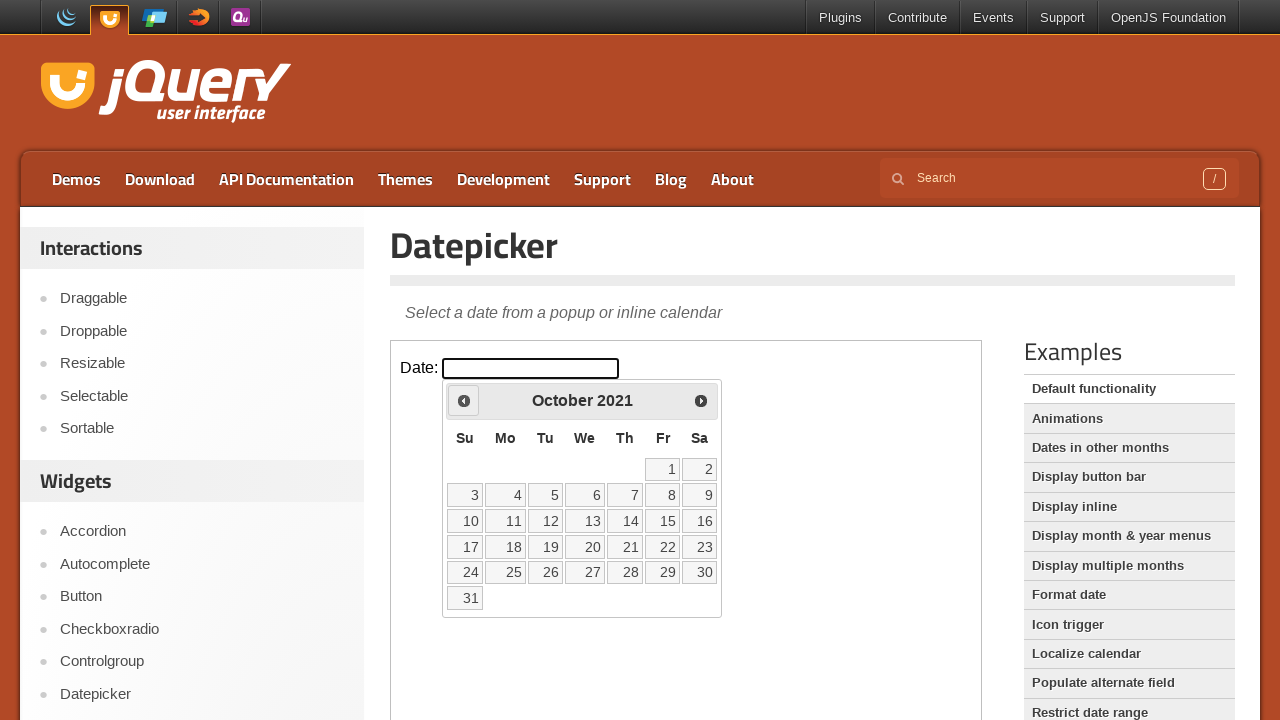

Retrieved current year: 2021
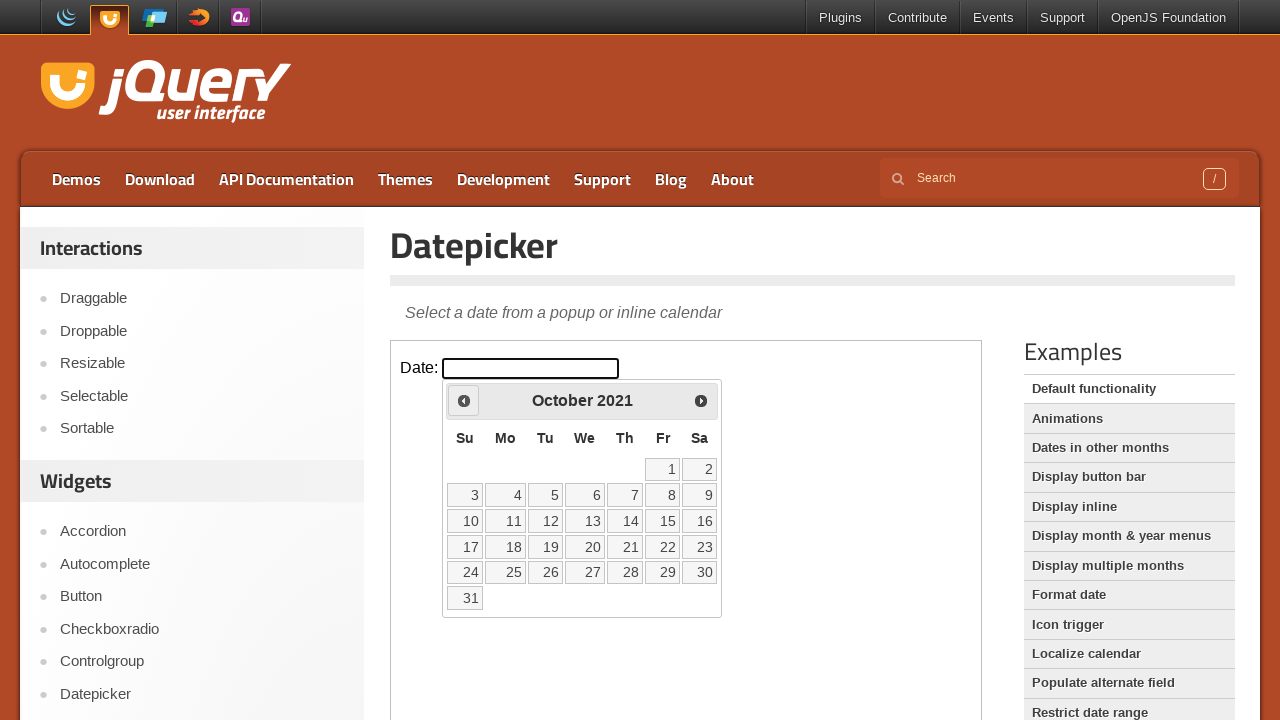

Clicked Previous button to navigate to earlier month at (464, 400) on iframe >> nth=0 >> internal:control=enter-frame >> xpath=//span[normalize-space(
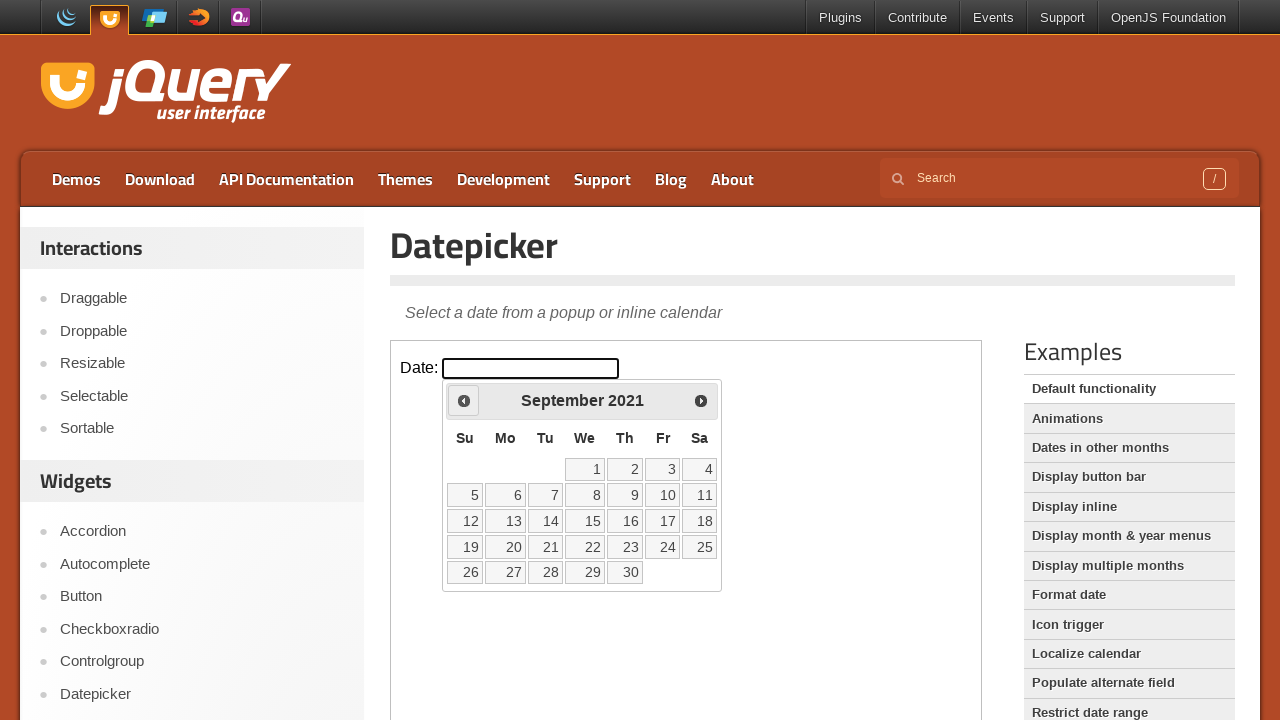

Waited for calendar to update after clicking Previous
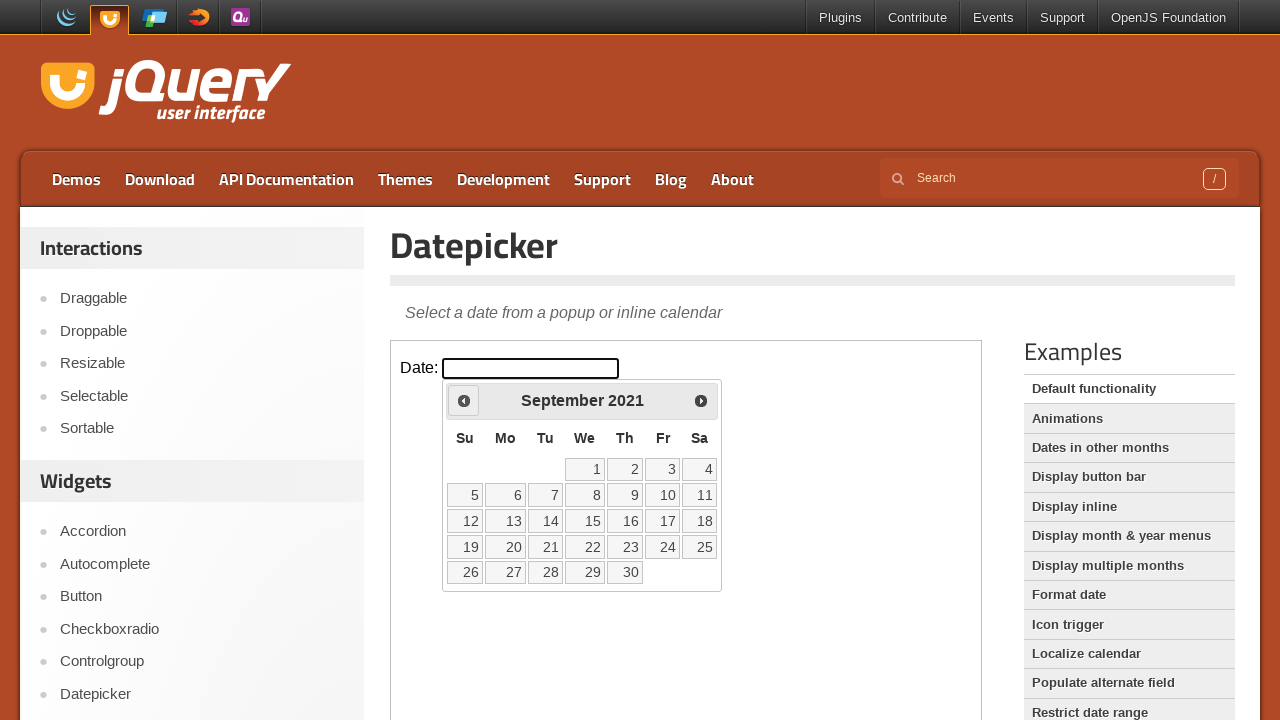

Retrieved current month: September
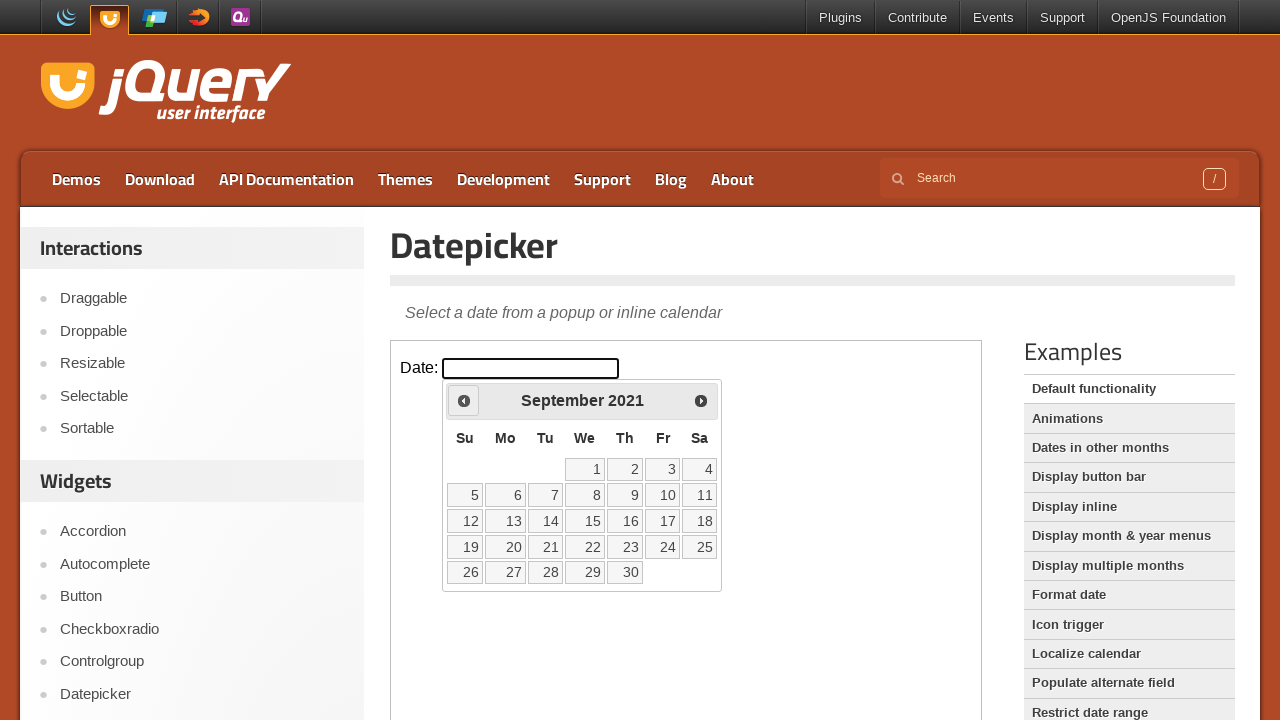

Retrieved current year: 2021
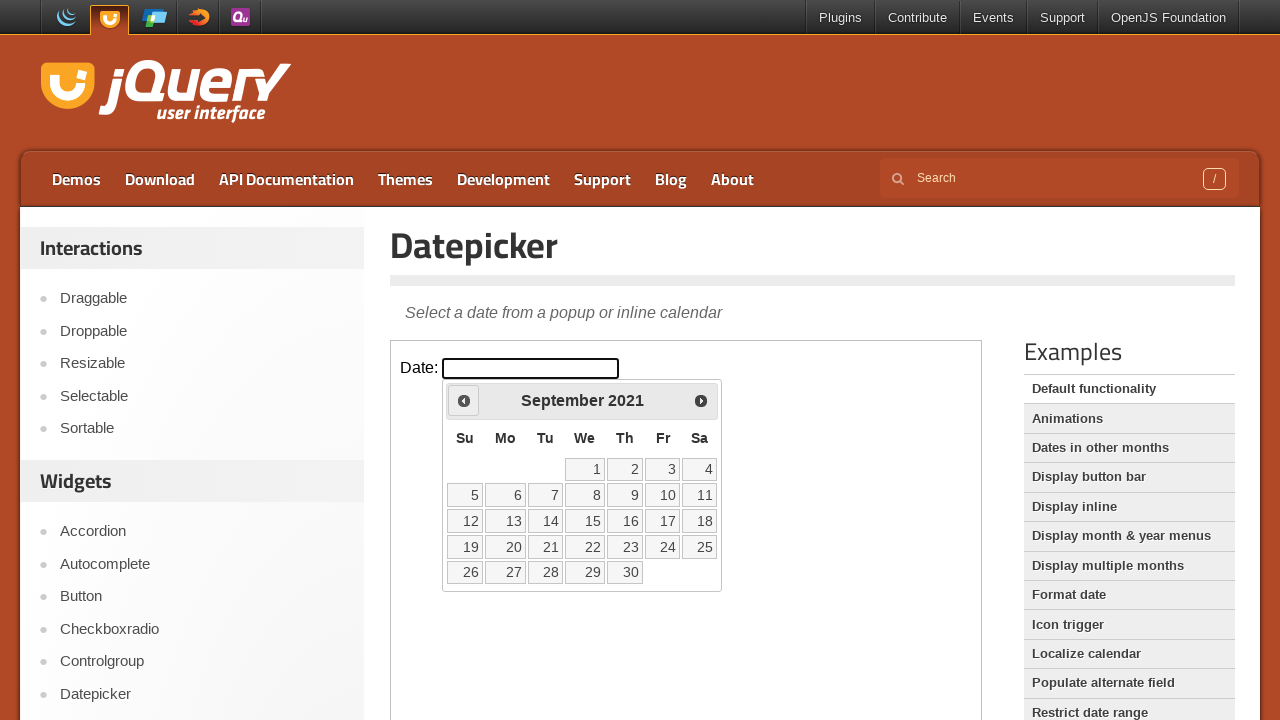

Clicked Previous button to navigate to earlier month at (464, 400) on iframe >> nth=0 >> internal:control=enter-frame >> xpath=//span[normalize-space(
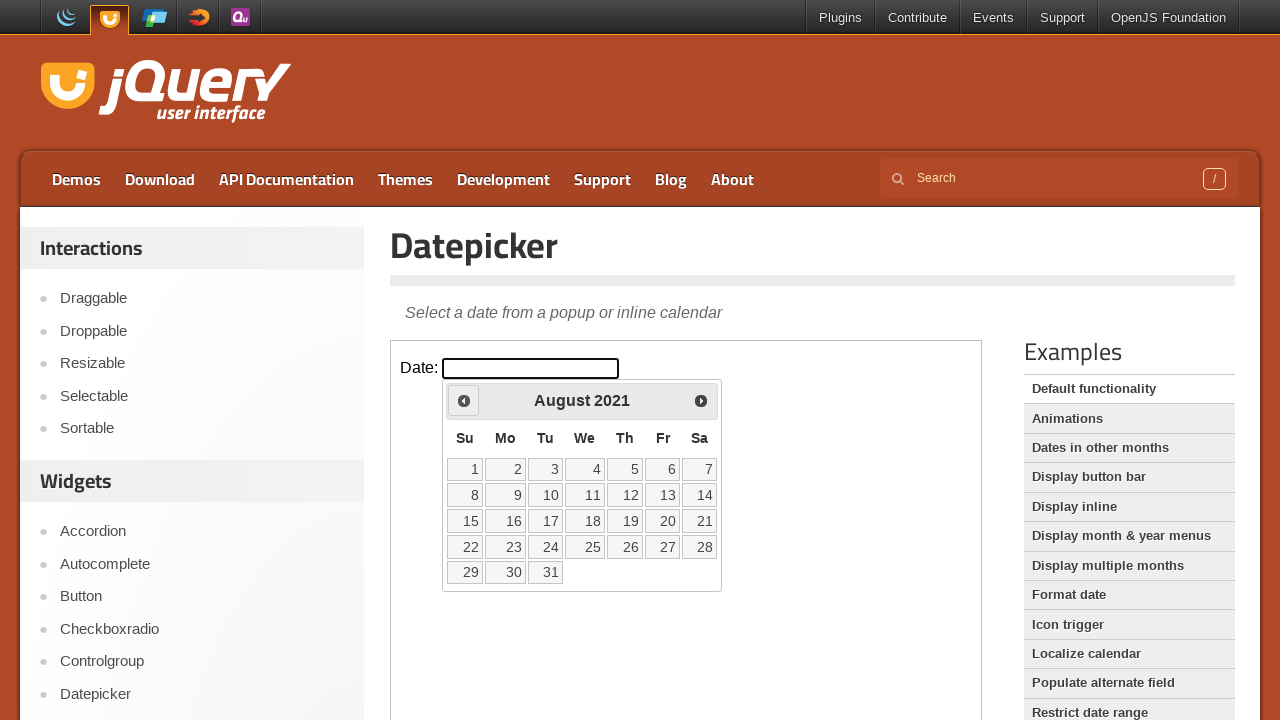

Waited for calendar to update after clicking Previous
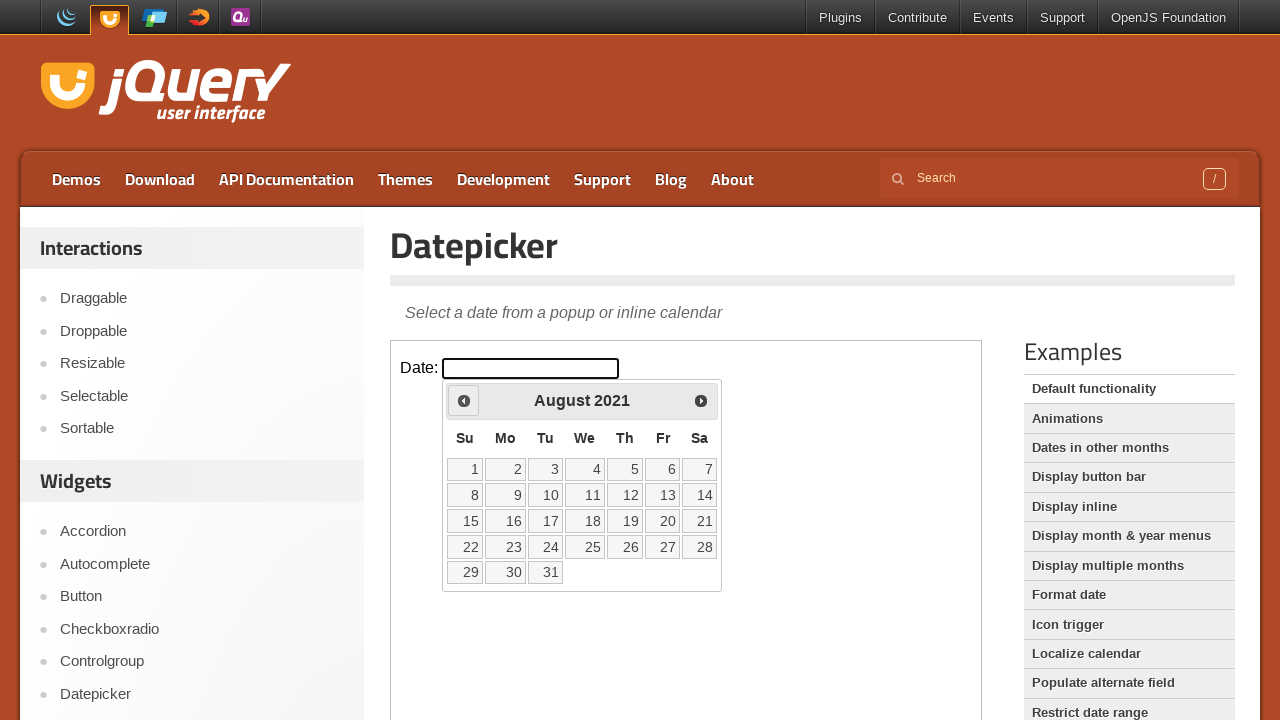

Retrieved current month: August
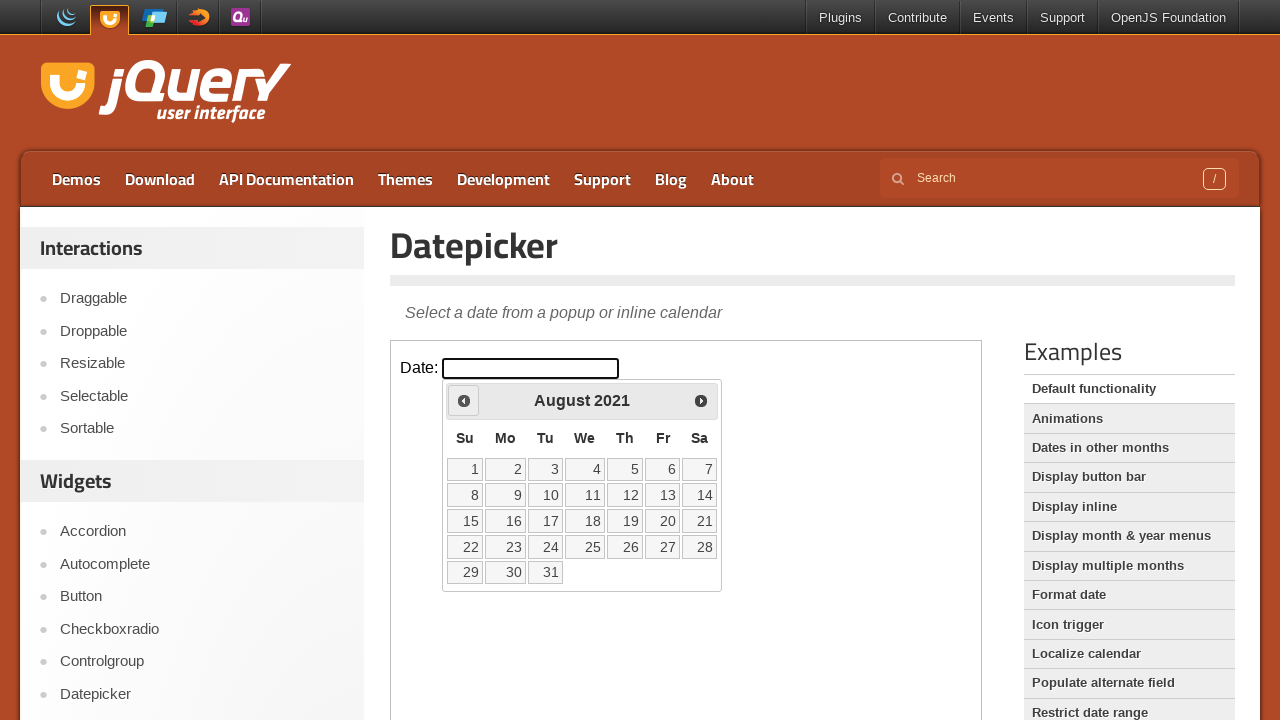

Retrieved current year: 2021
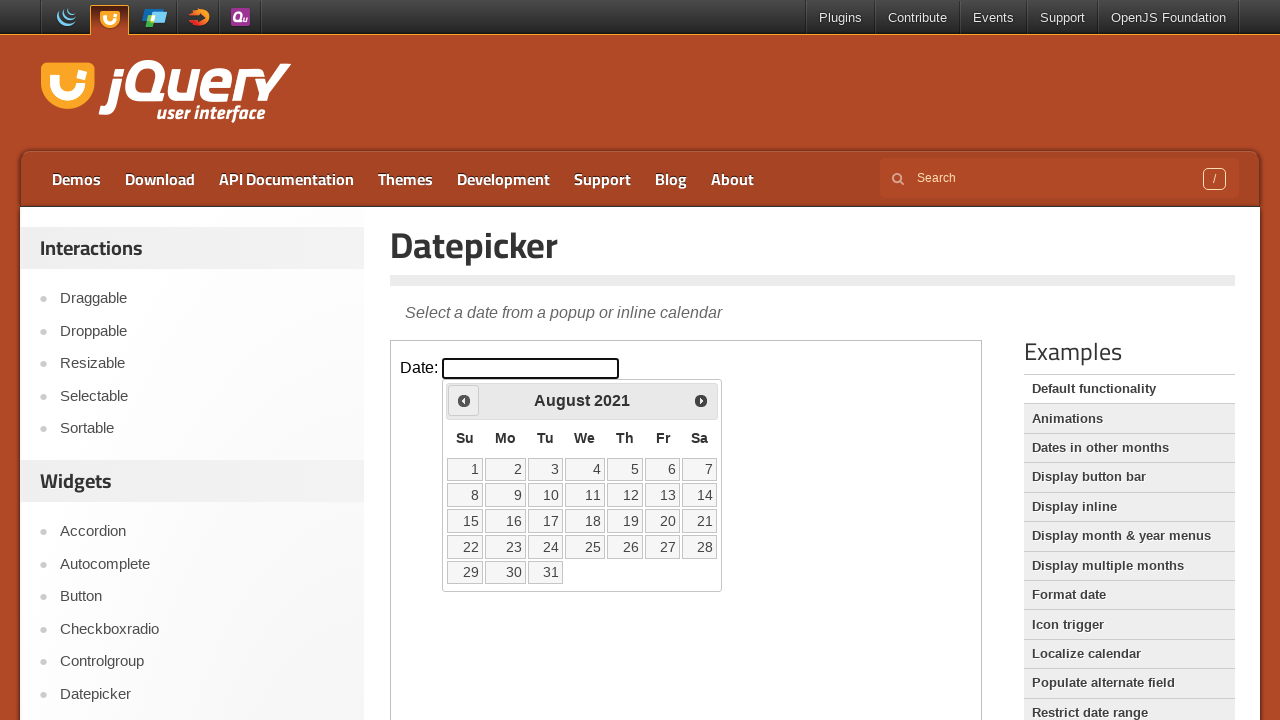

Clicked Previous button to navigate to earlier month at (464, 400) on iframe >> nth=0 >> internal:control=enter-frame >> xpath=//span[normalize-space(
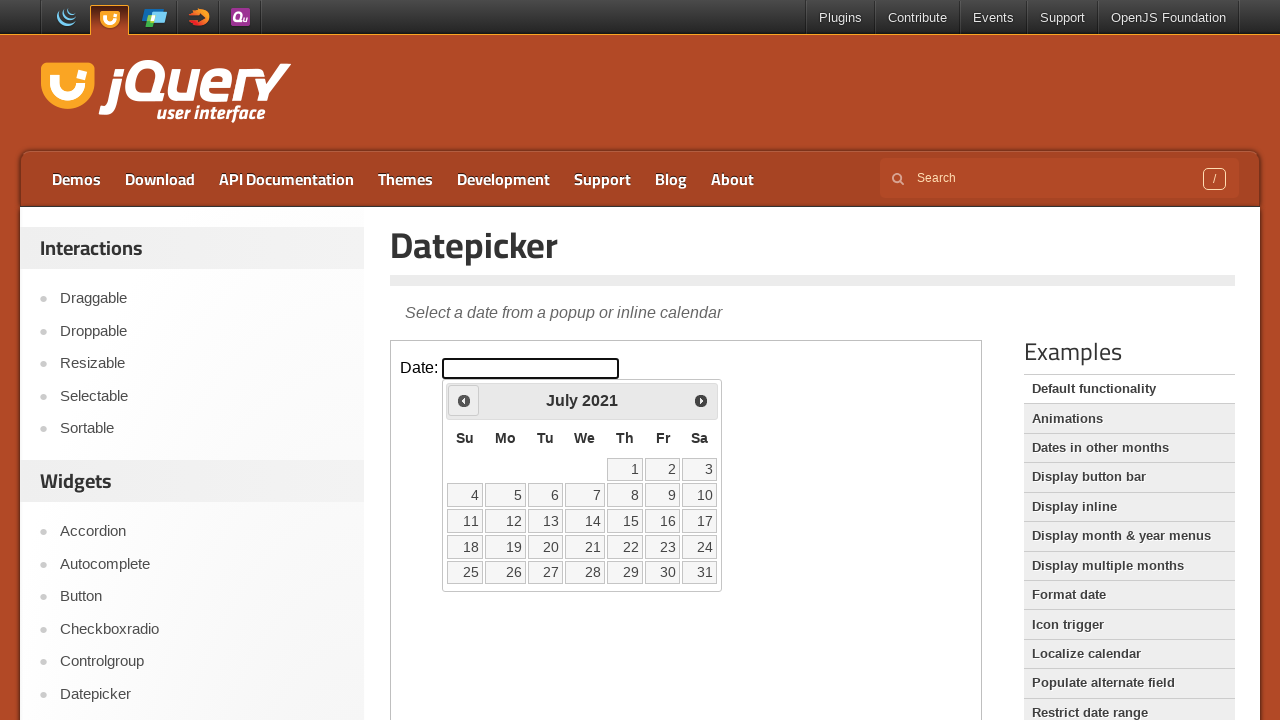

Waited for calendar to update after clicking Previous
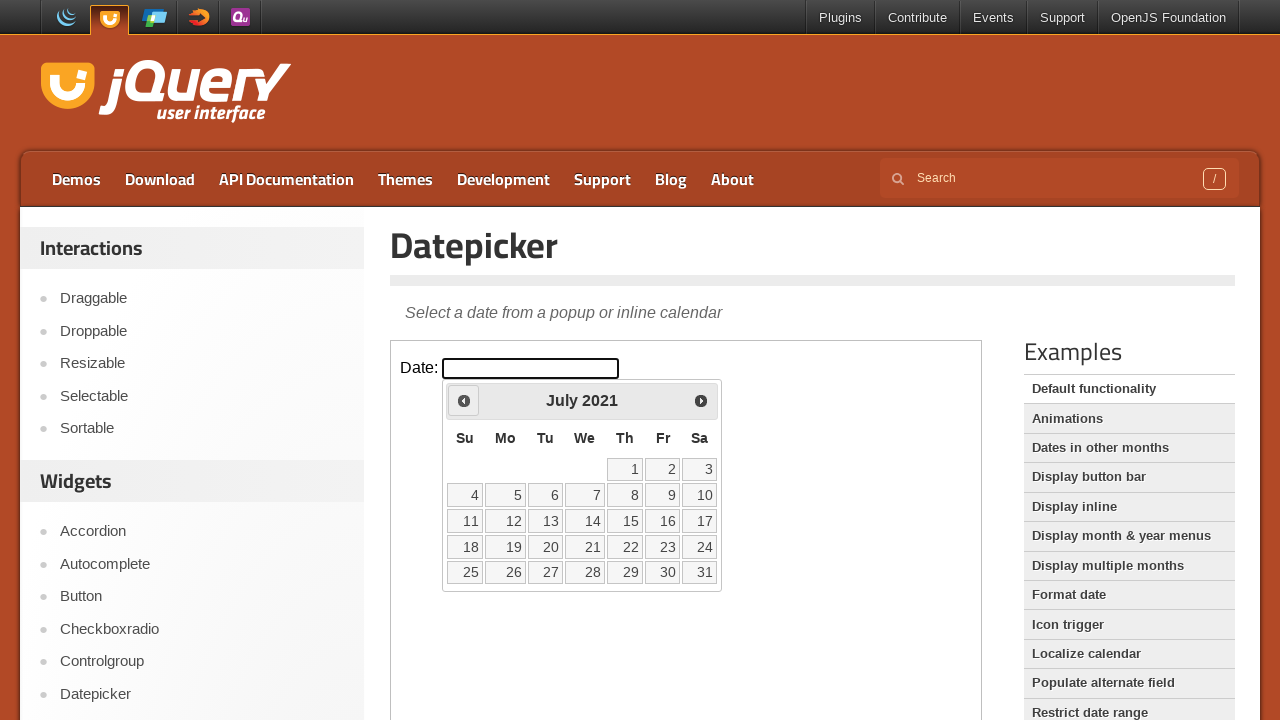

Retrieved current month: July
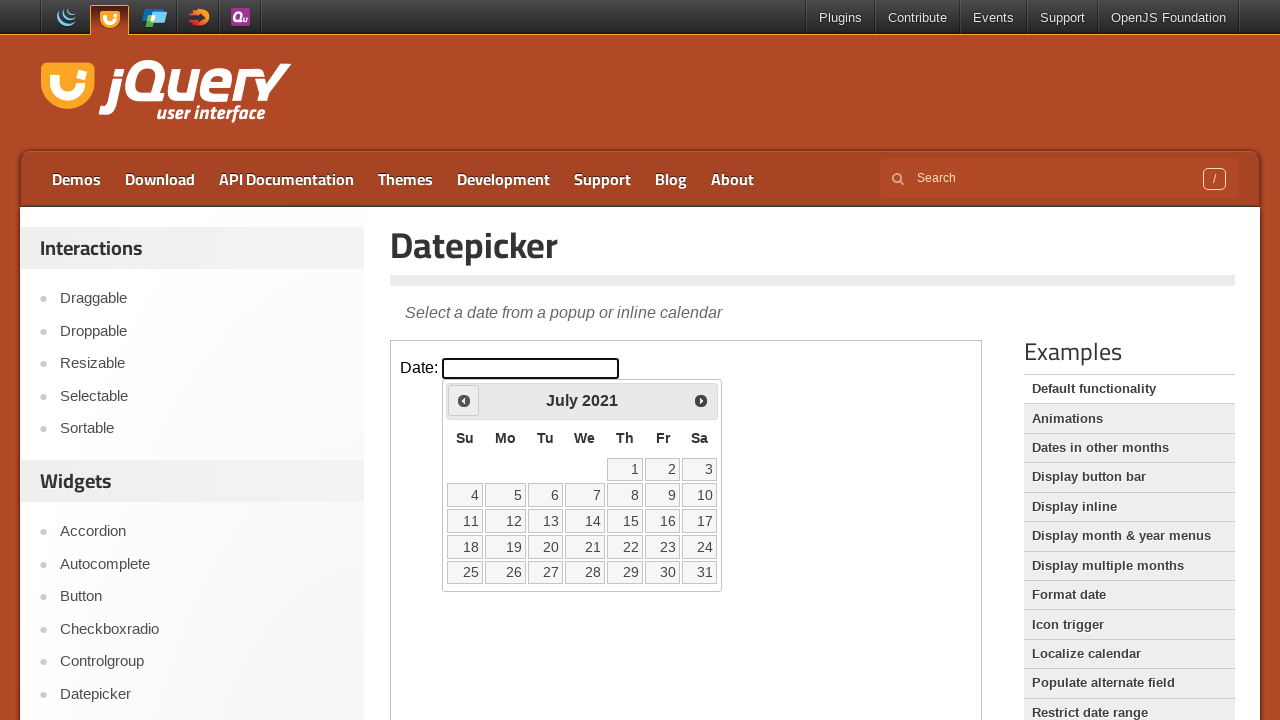

Retrieved current year: 2021
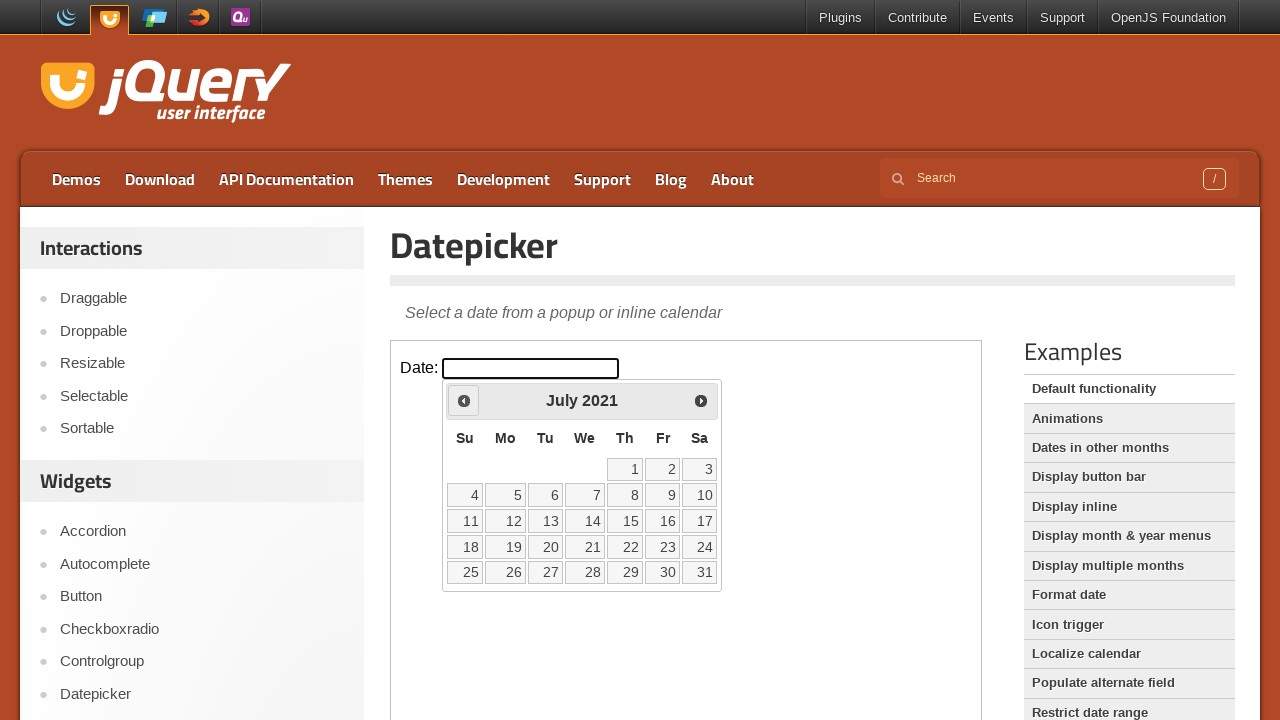

Clicked Previous button to navigate to earlier month at (464, 400) on iframe >> nth=0 >> internal:control=enter-frame >> xpath=//span[normalize-space(
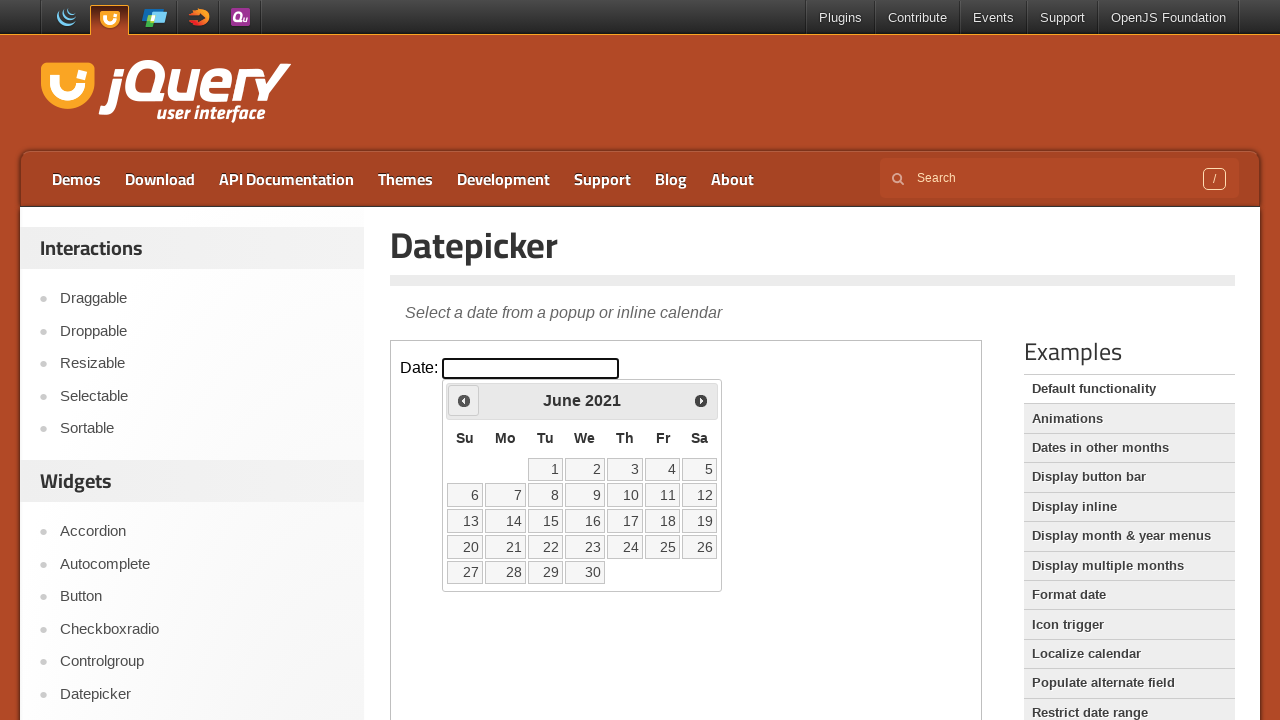

Waited for calendar to update after clicking Previous
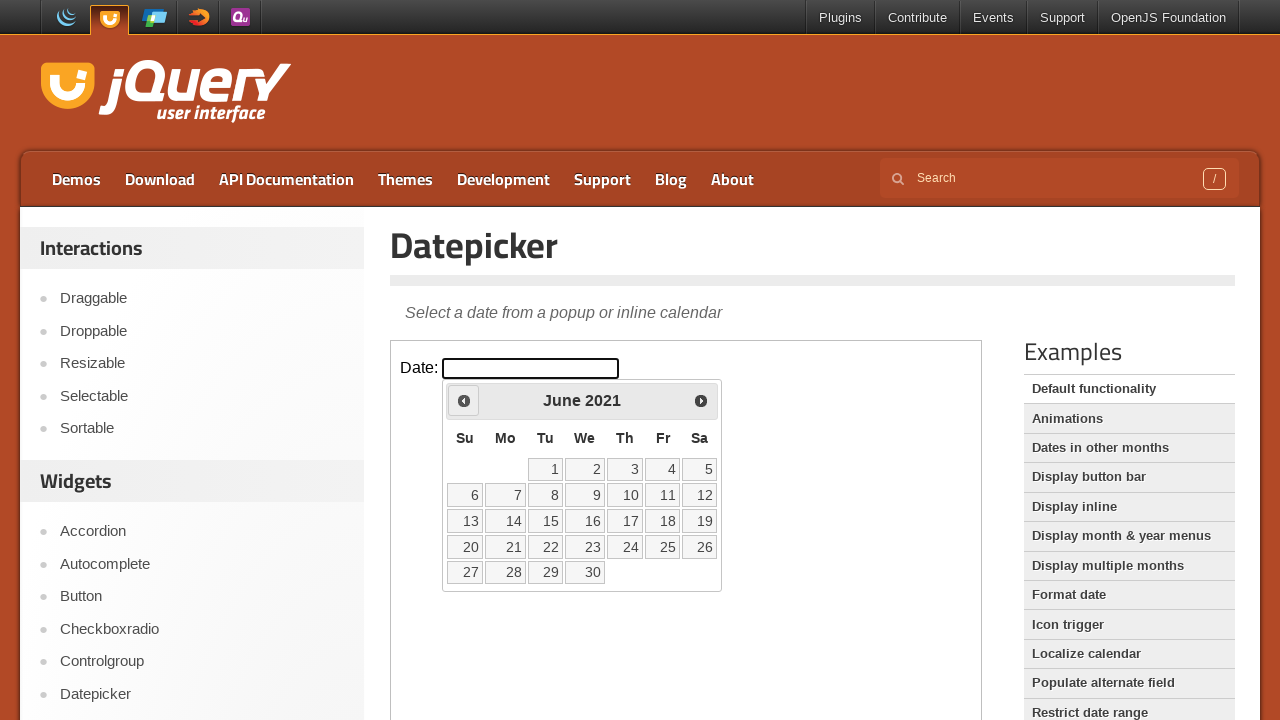

Retrieved current month: June
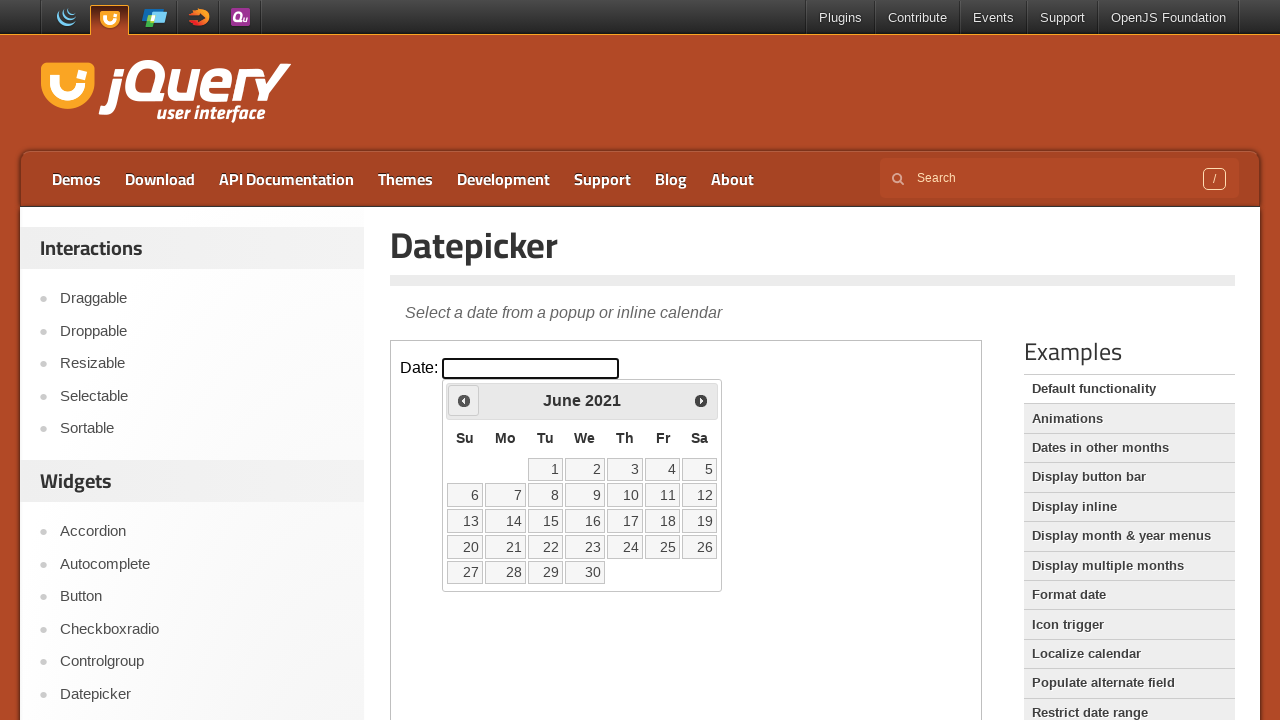

Retrieved current year: 2021
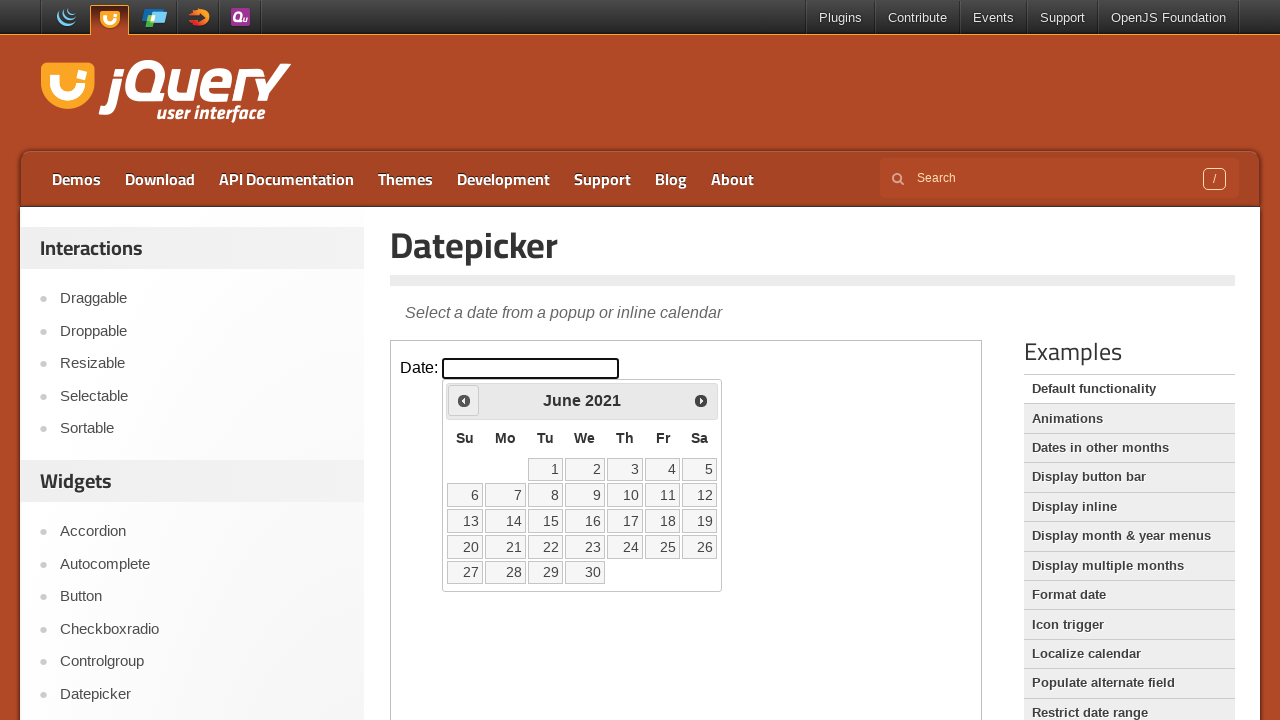

Clicked Previous button to navigate to earlier month at (464, 400) on iframe >> nth=0 >> internal:control=enter-frame >> xpath=//span[normalize-space(
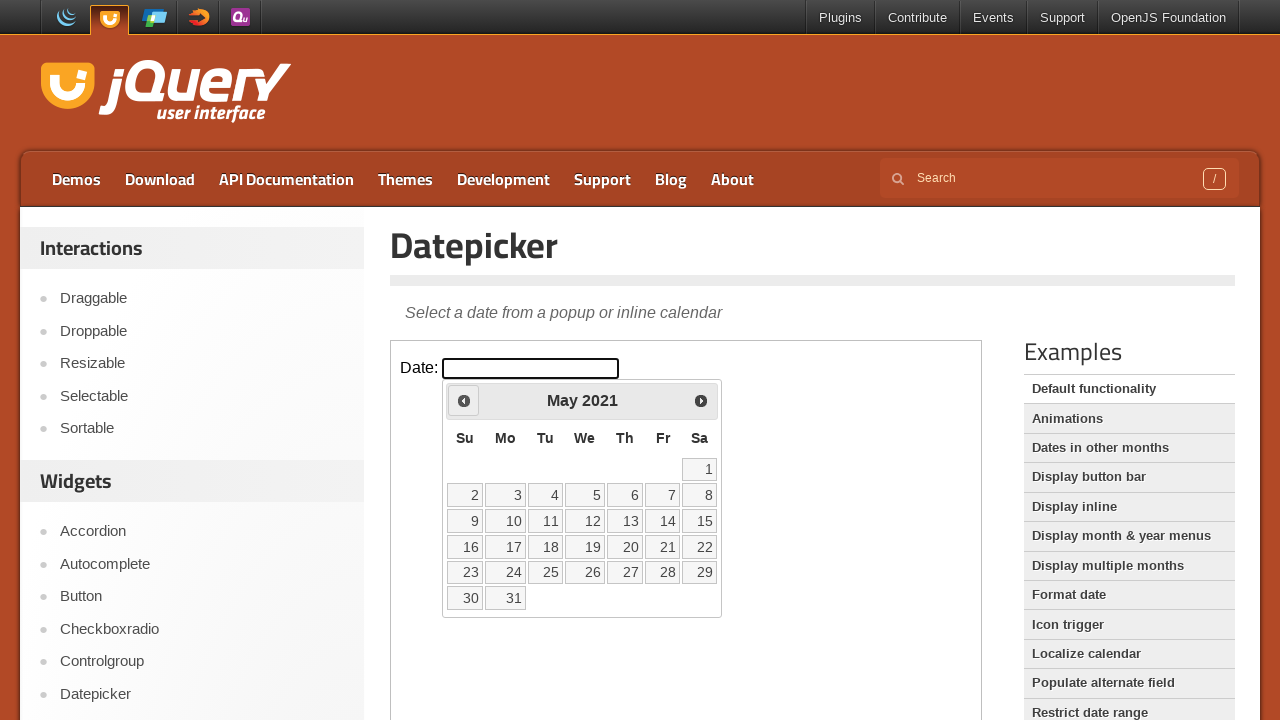

Waited for calendar to update after clicking Previous
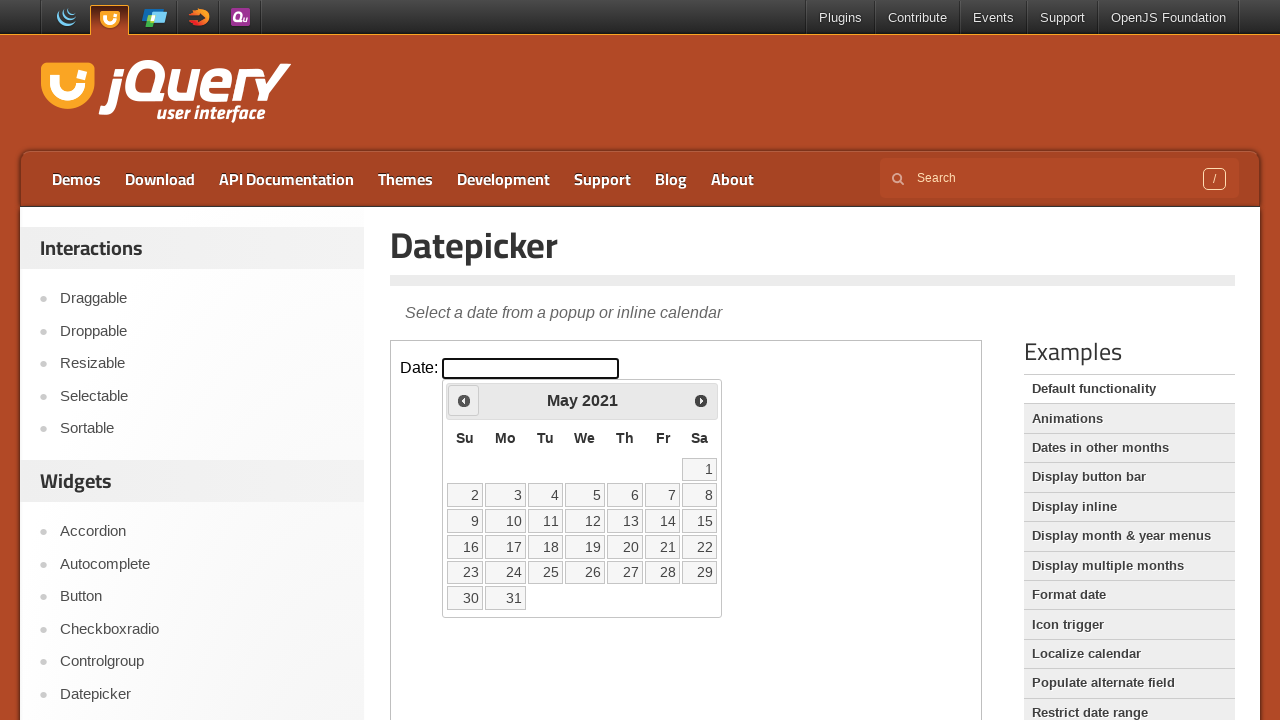

Retrieved current month: May
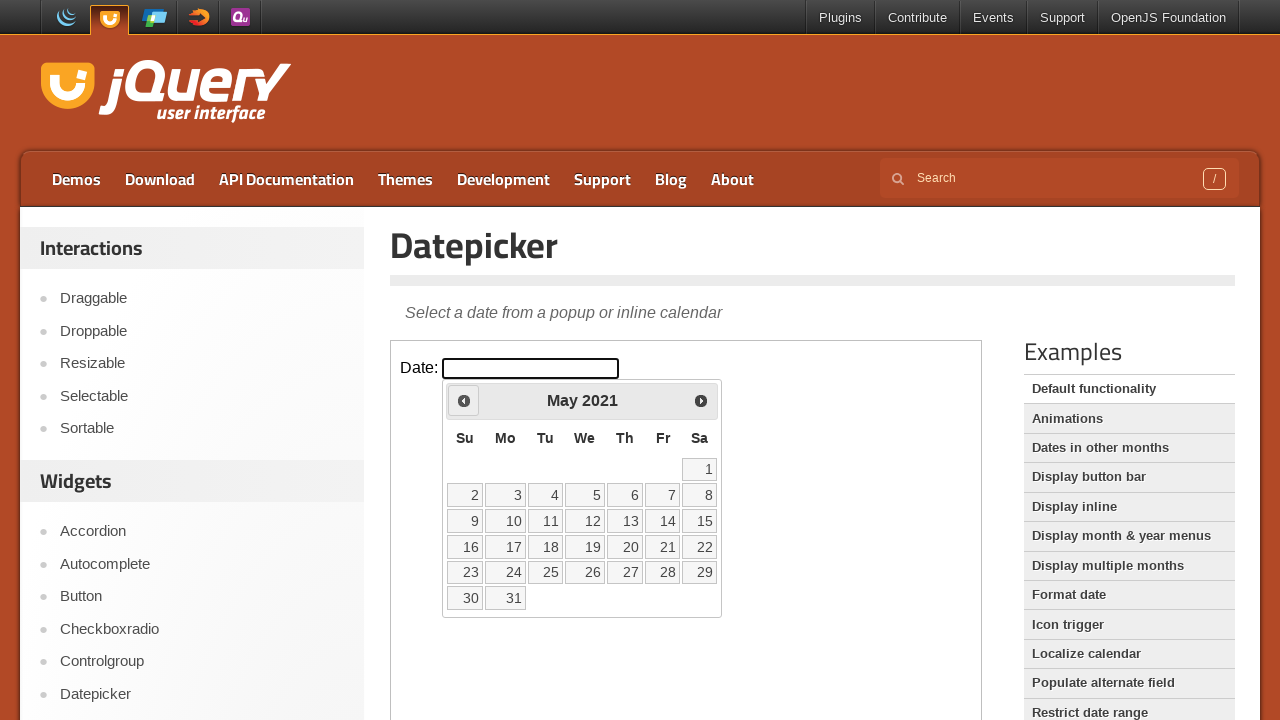

Retrieved current year: 2021
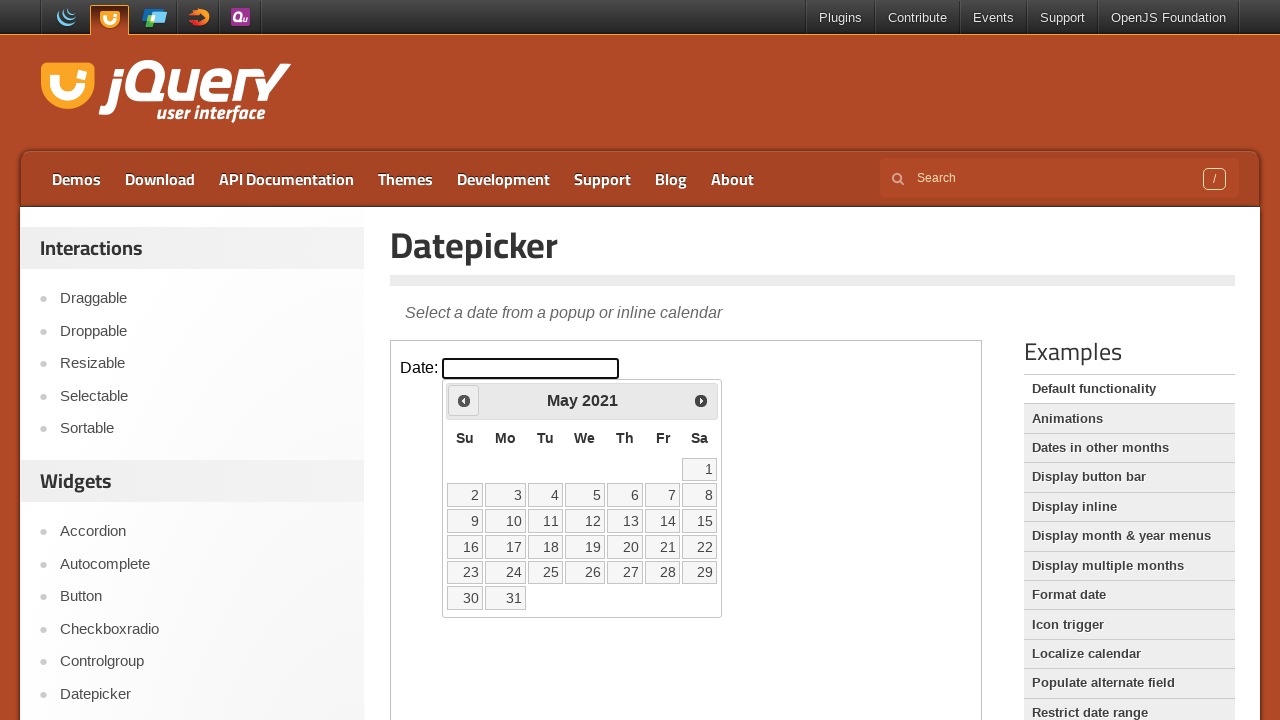

Clicked Previous button to navigate to earlier month at (464, 400) on iframe >> nth=0 >> internal:control=enter-frame >> xpath=//span[normalize-space(
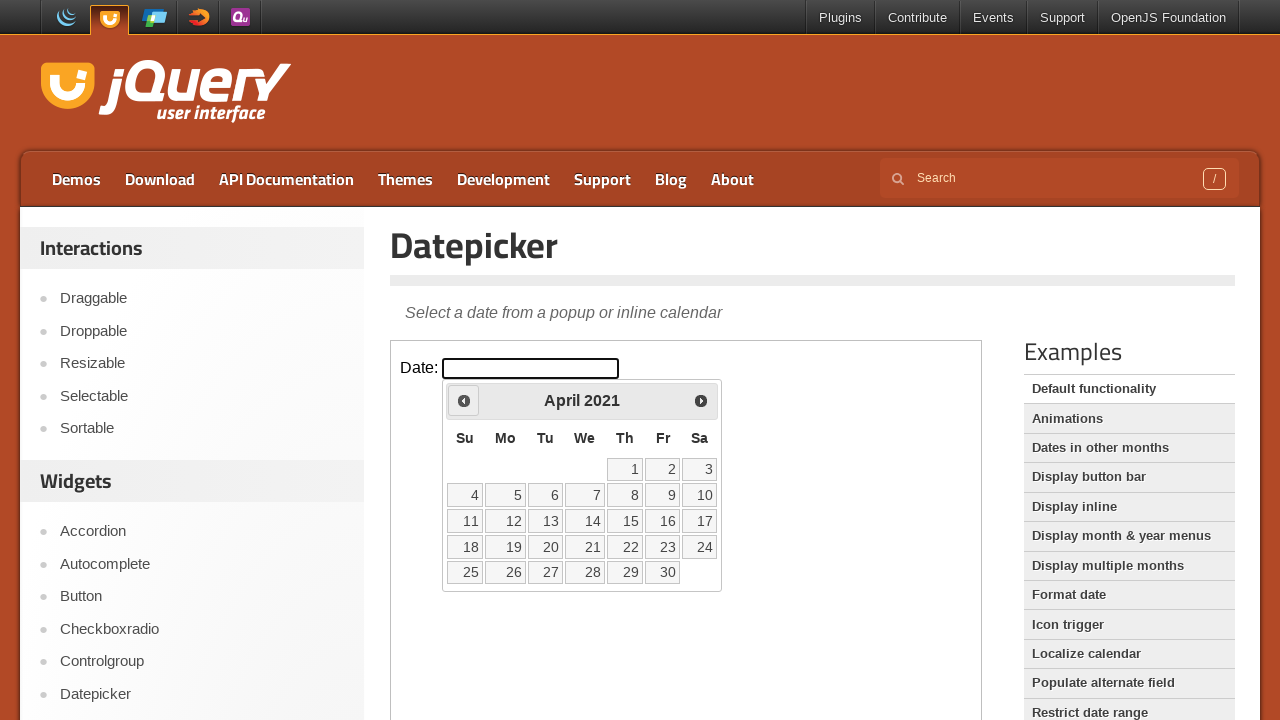

Waited for calendar to update after clicking Previous
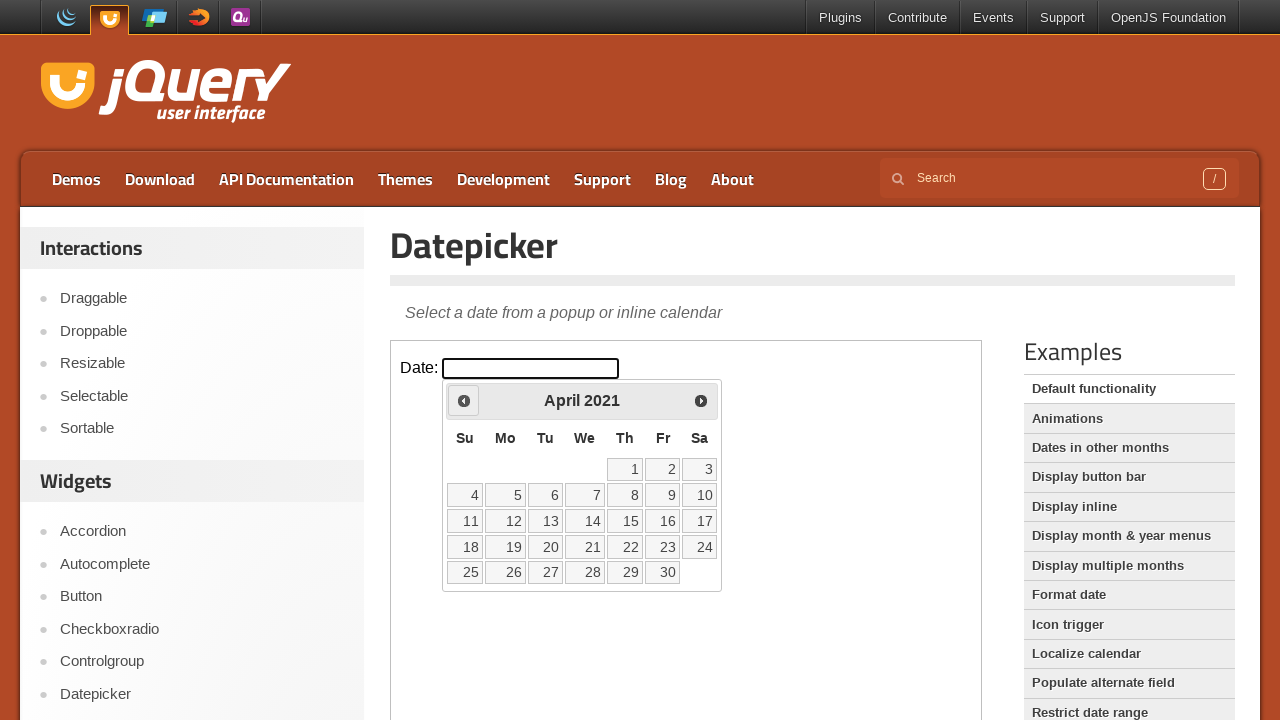

Retrieved current month: April
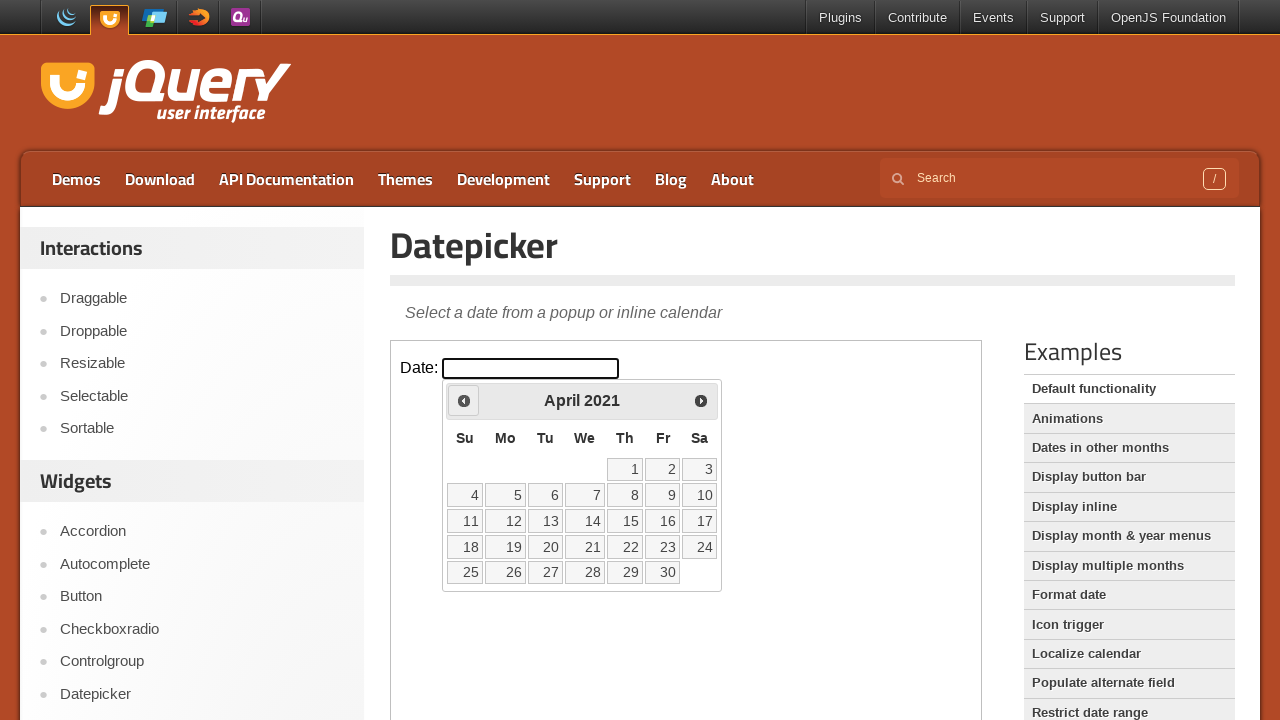

Retrieved current year: 2021
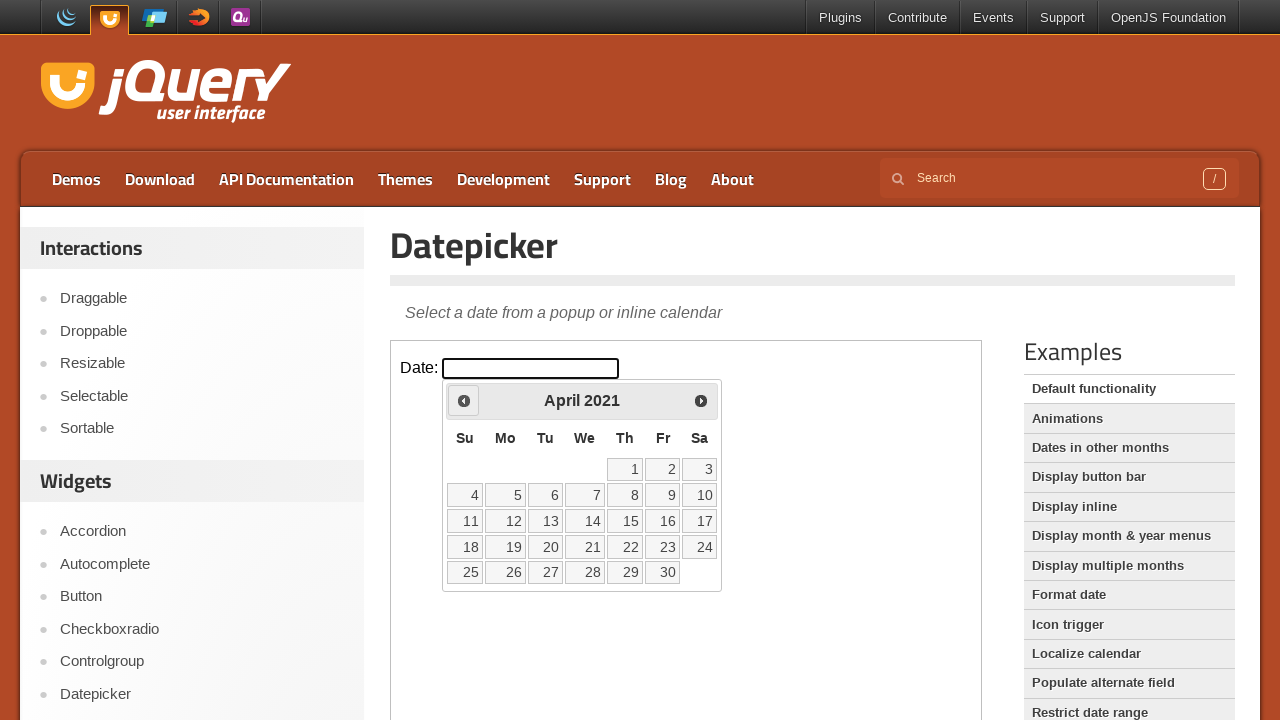

Clicked Previous button to navigate to earlier month at (464, 400) on iframe >> nth=0 >> internal:control=enter-frame >> xpath=//span[normalize-space(
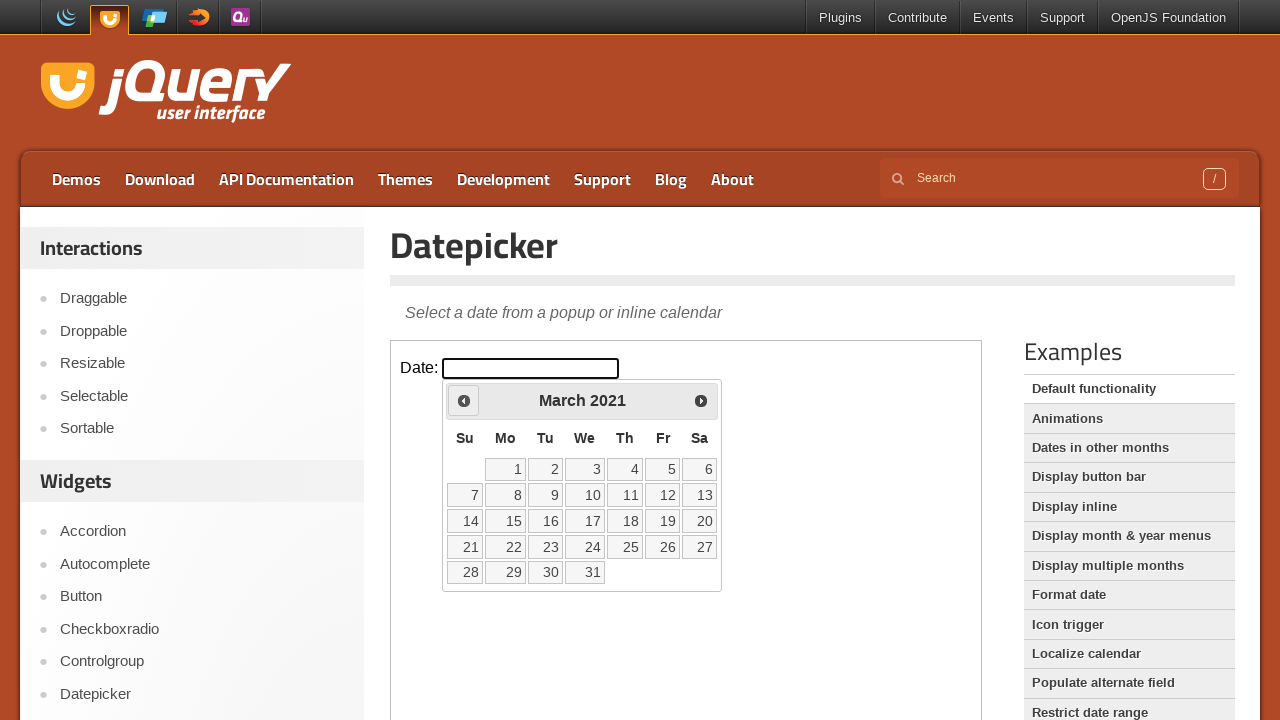

Waited for calendar to update after clicking Previous
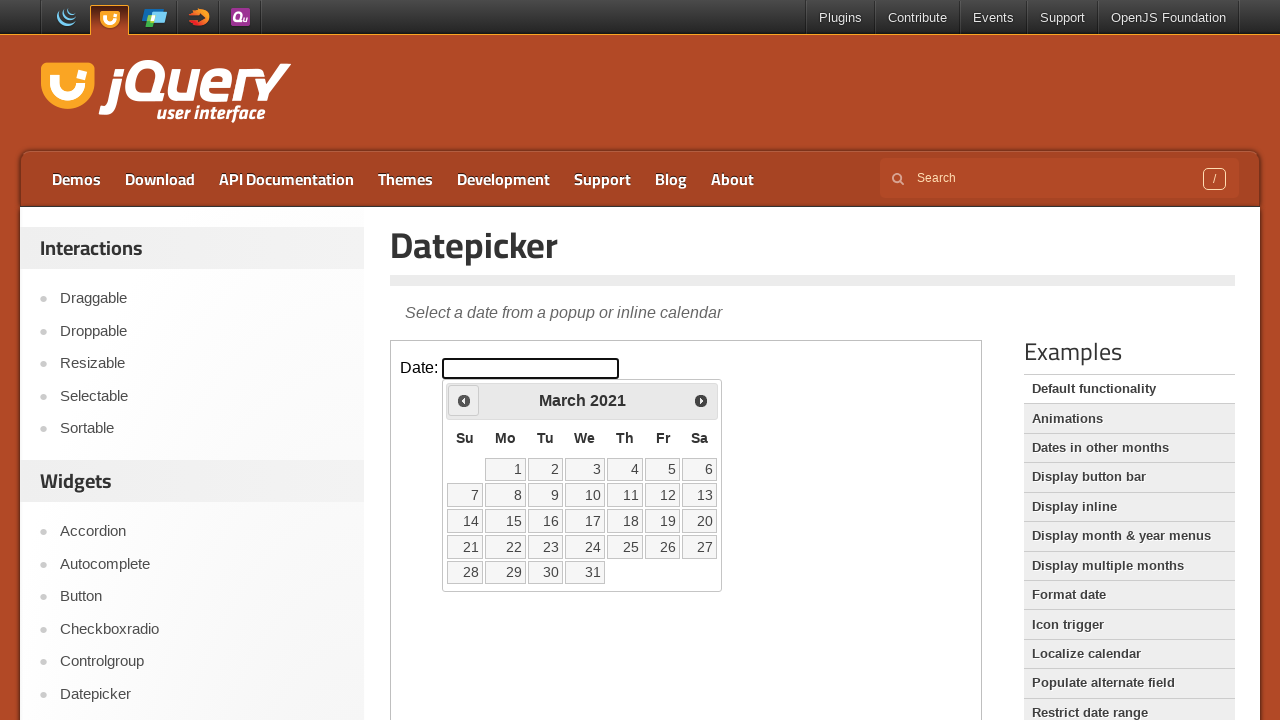

Retrieved current month: March
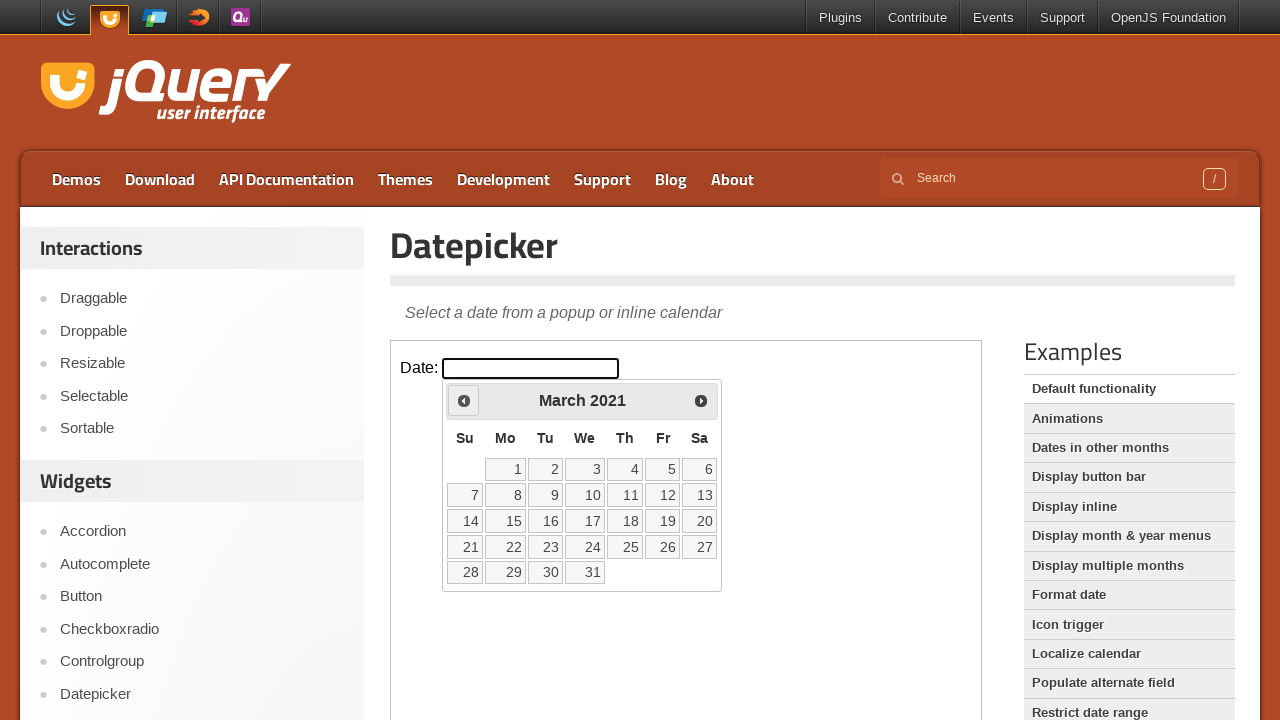

Retrieved current year: 2021
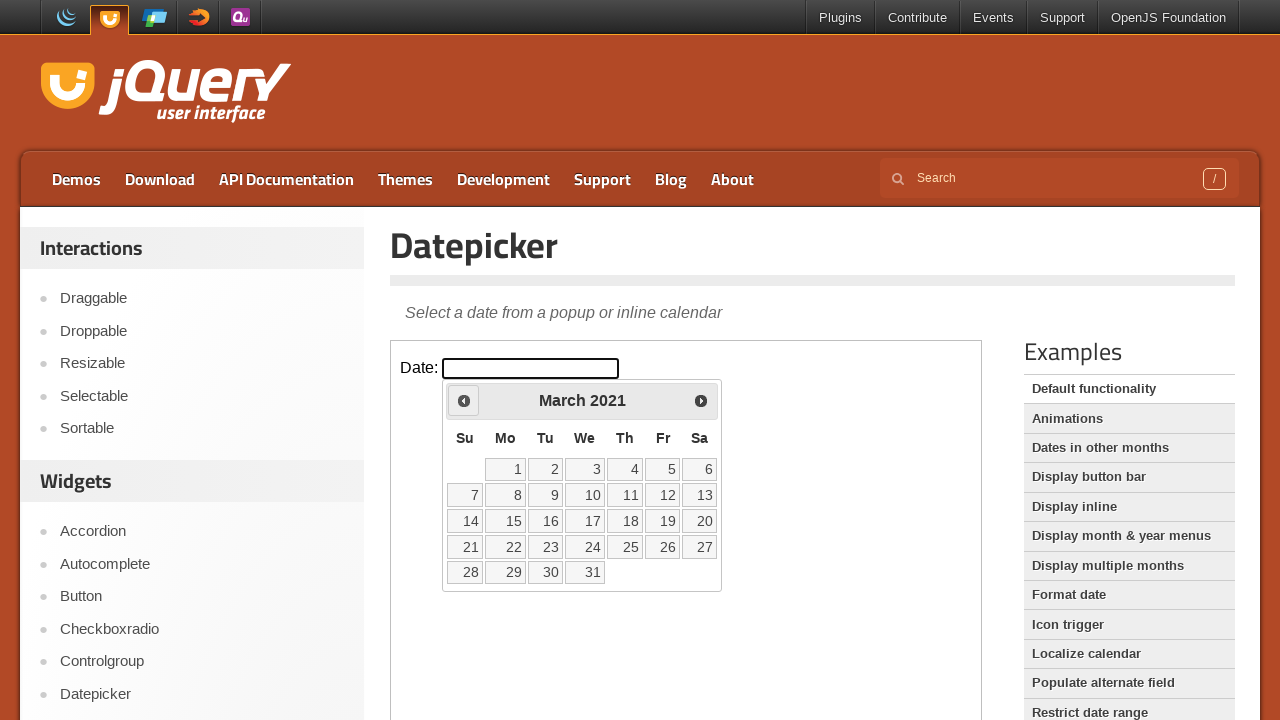

Clicked Previous button to navigate to earlier month at (464, 400) on iframe >> nth=0 >> internal:control=enter-frame >> xpath=//span[normalize-space(
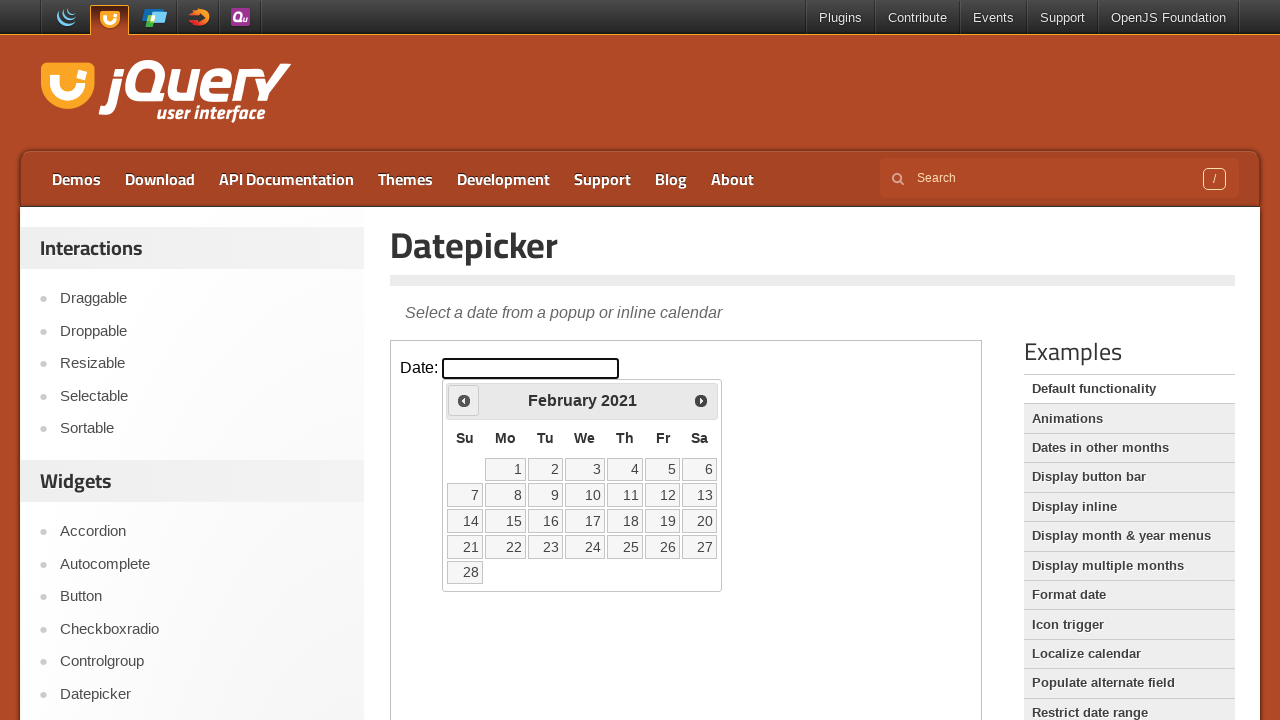

Waited for calendar to update after clicking Previous
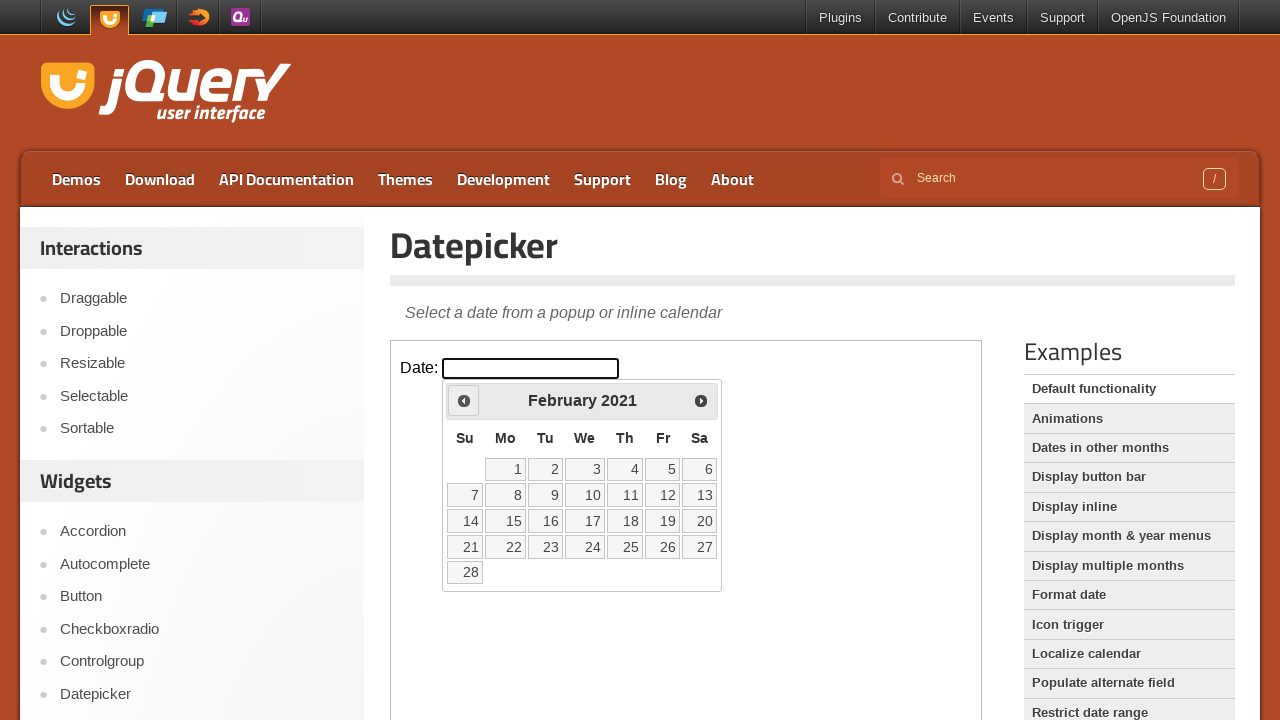

Retrieved current month: February
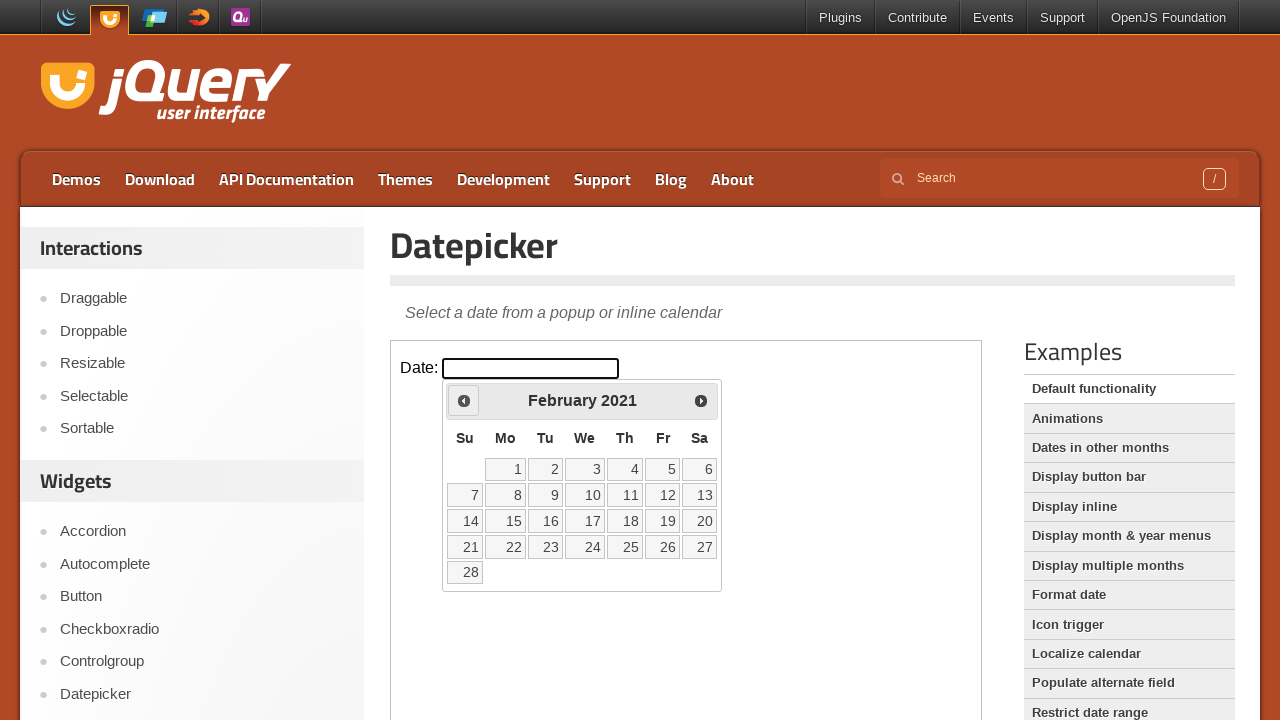

Retrieved current year: 2021
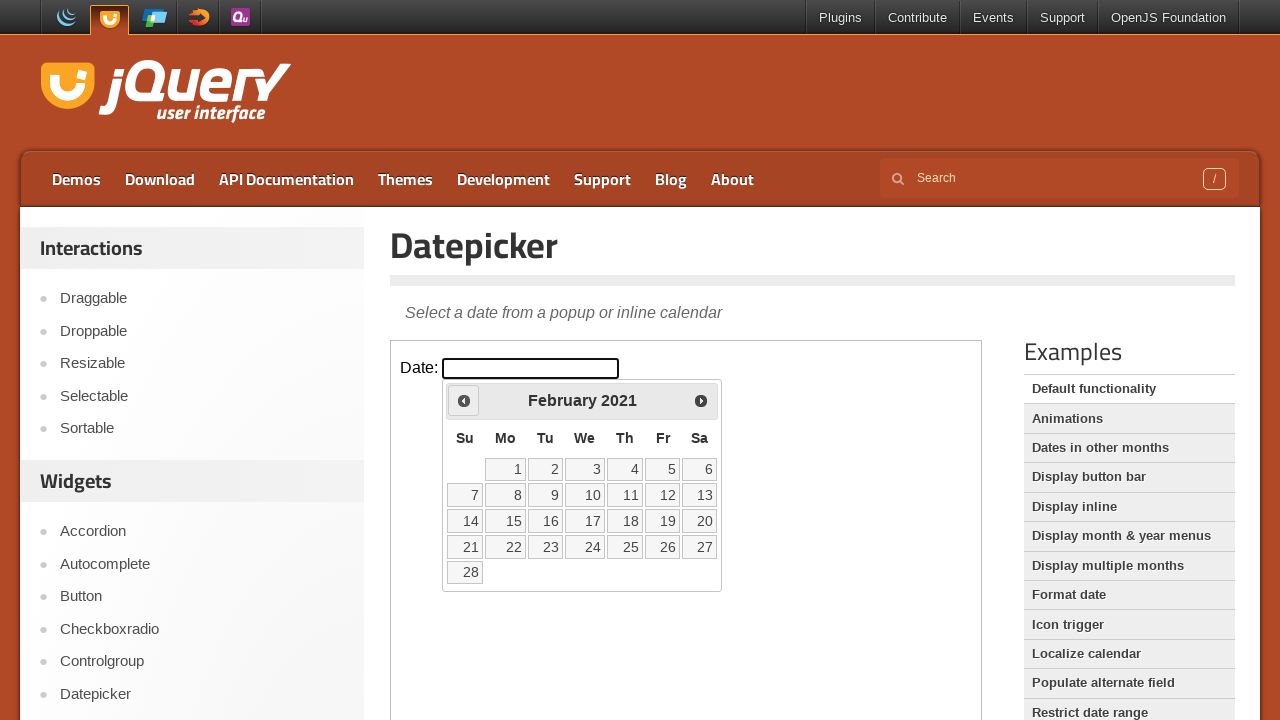

Clicked Previous button to navigate to earlier month at (464, 400) on iframe >> nth=0 >> internal:control=enter-frame >> xpath=//span[normalize-space(
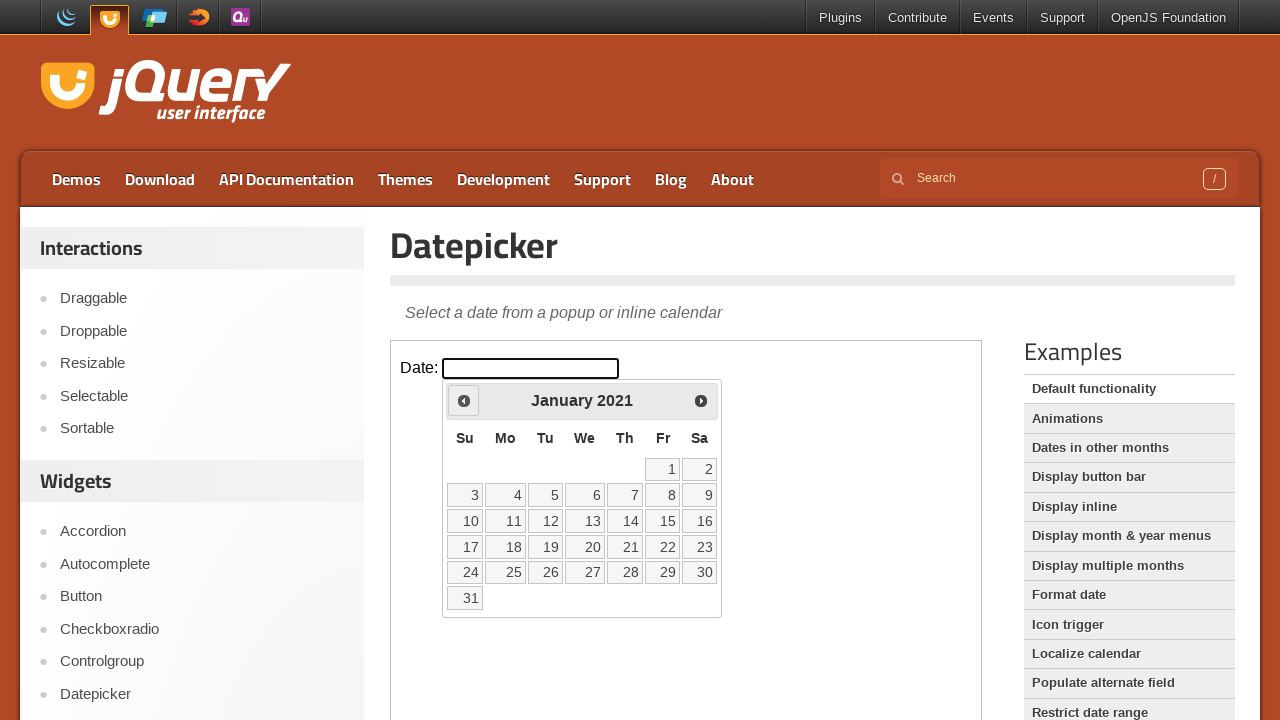

Waited for calendar to update after clicking Previous
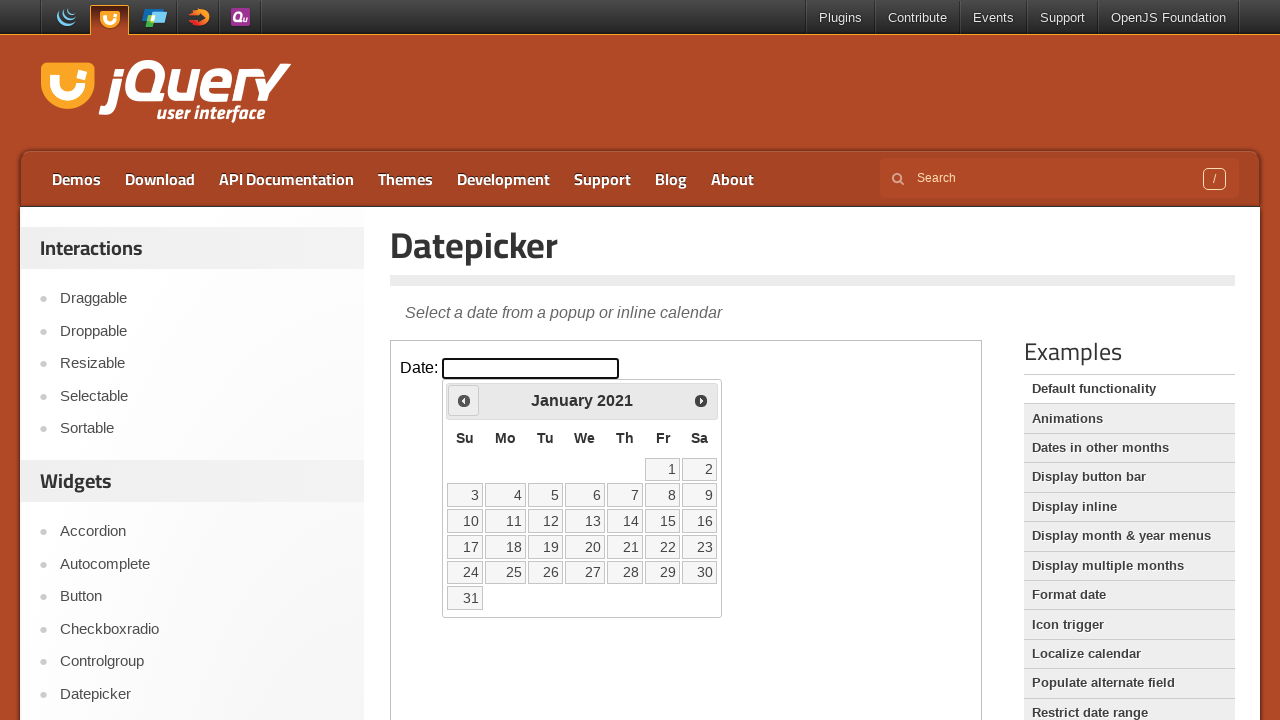

Retrieved current month: January
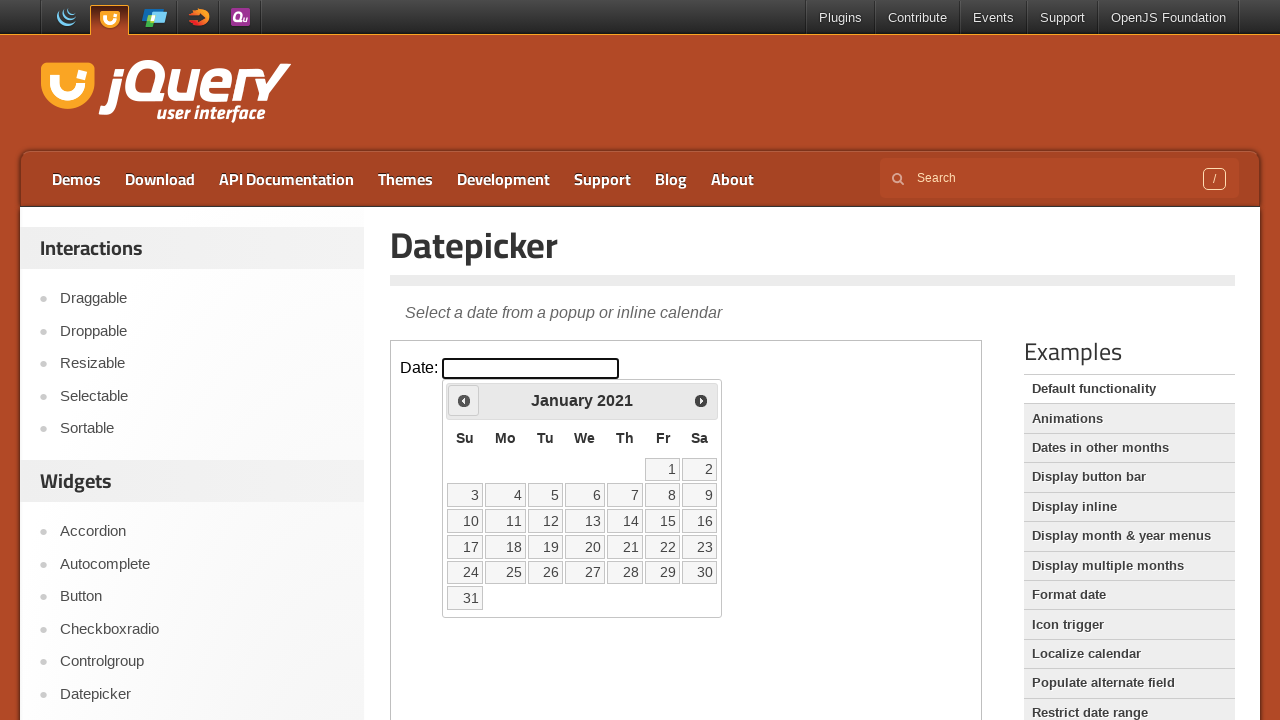

Retrieved current year: 2021
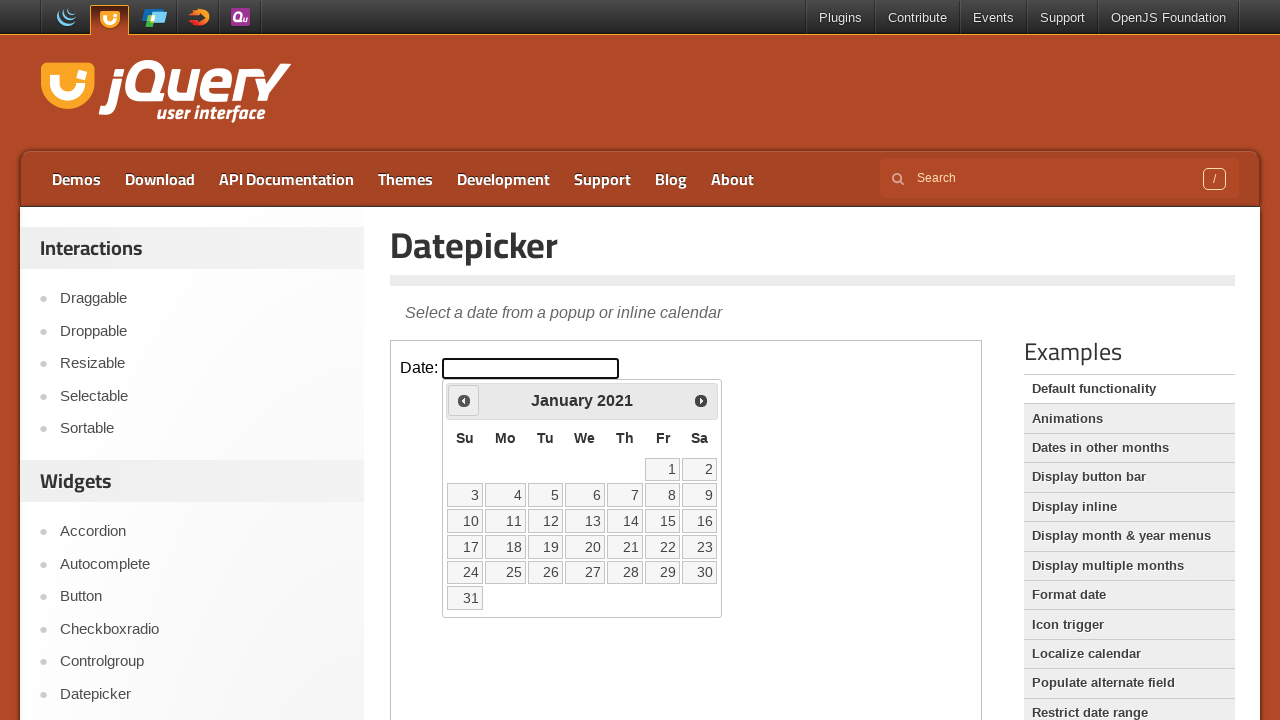

Clicked Previous button to navigate to earlier month at (464, 400) on iframe >> nth=0 >> internal:control=enter-frame >> xpath=//span[normalize-space(
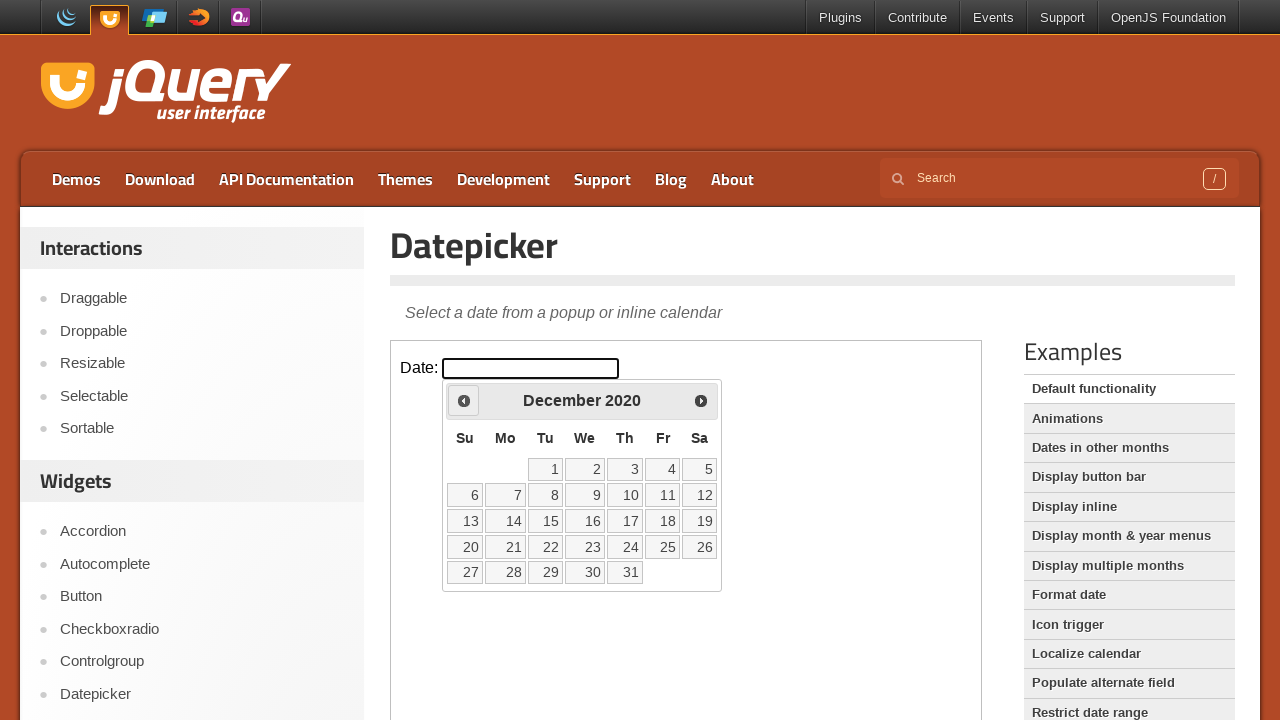

Waited for calendar to update after clicking Previous
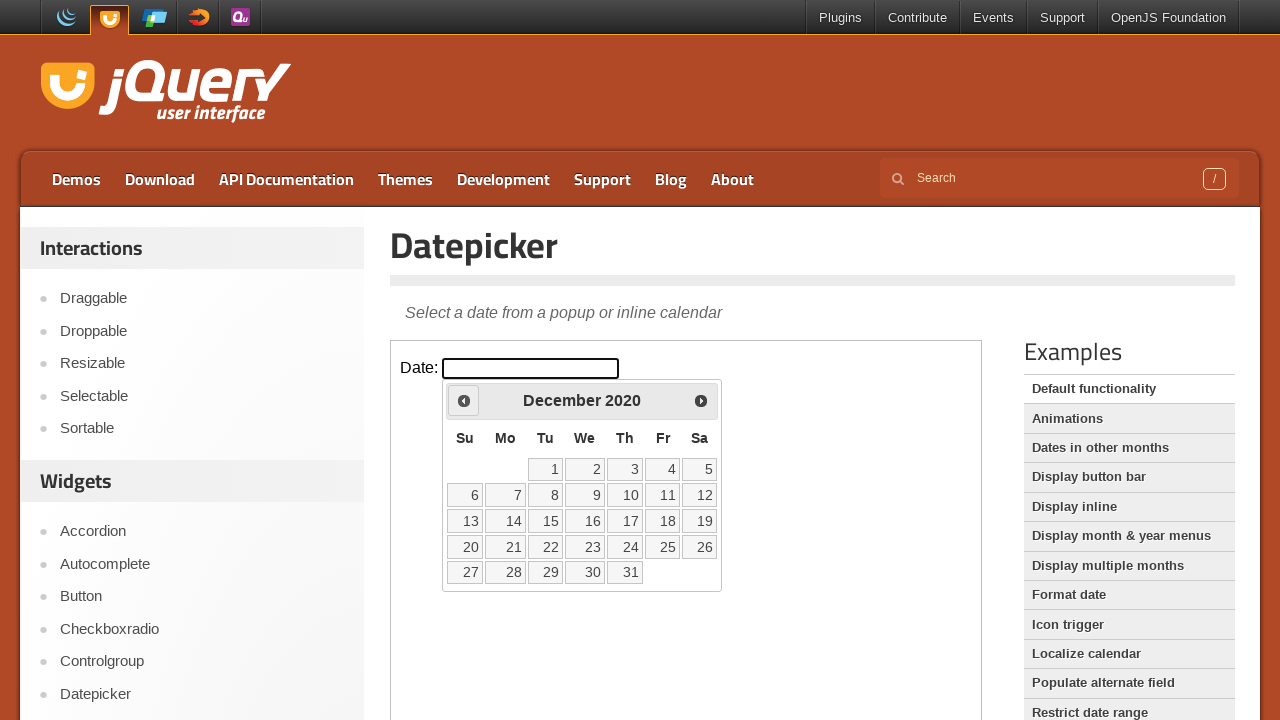

Retrieved current month: December
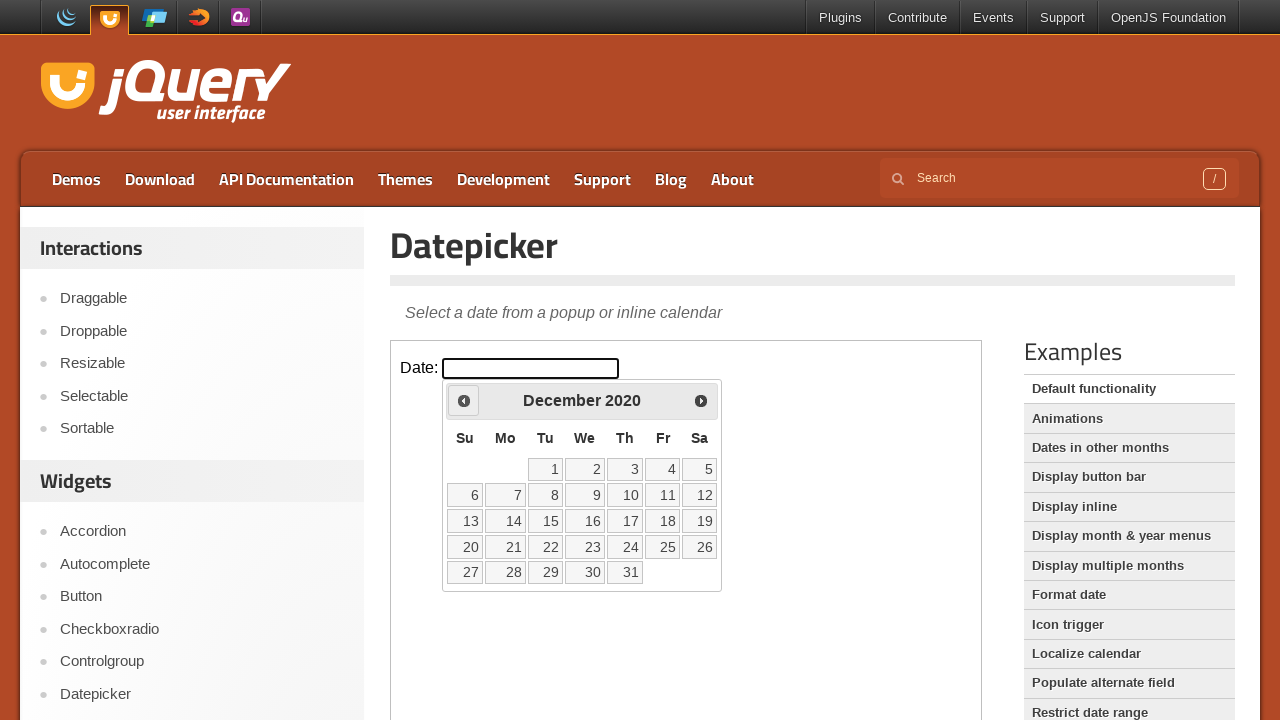

Retrieved current year: 2020
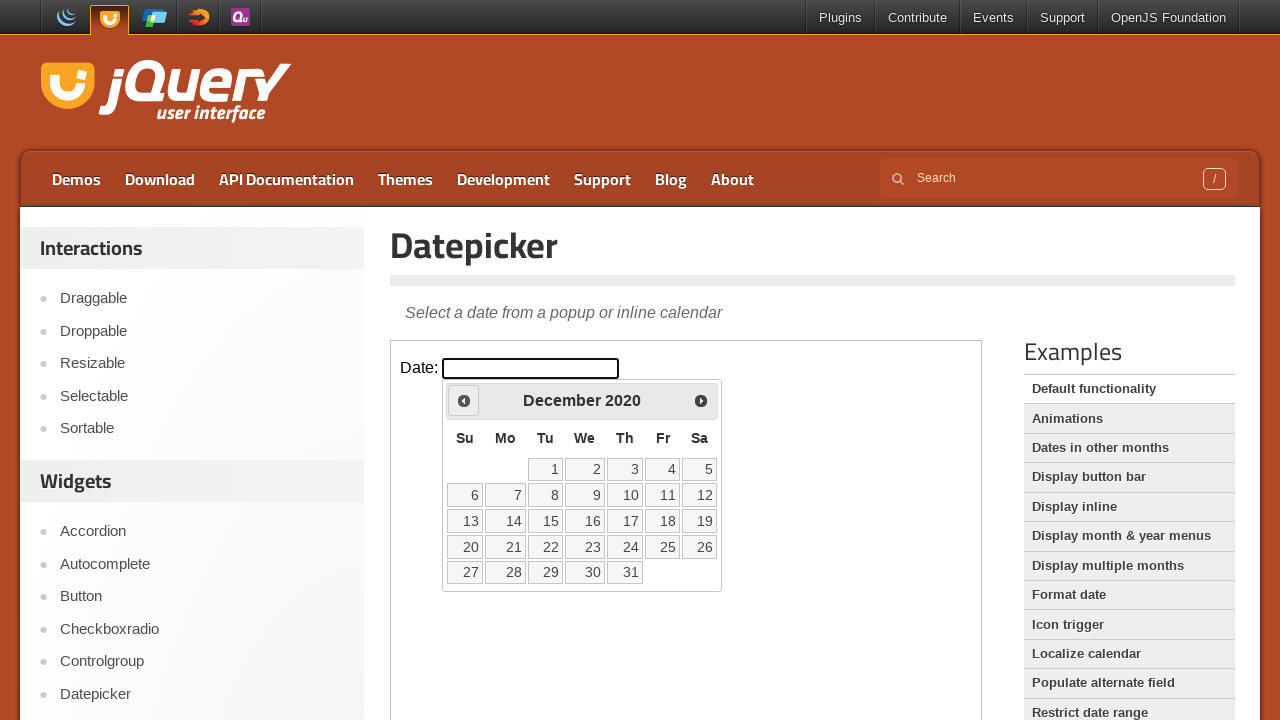

Clicked Previous button to navigate to earlier month at (464, 400) on iframe >> nth=0 >> internal:control=enter-frame >> xpath=//span[normalize-space(
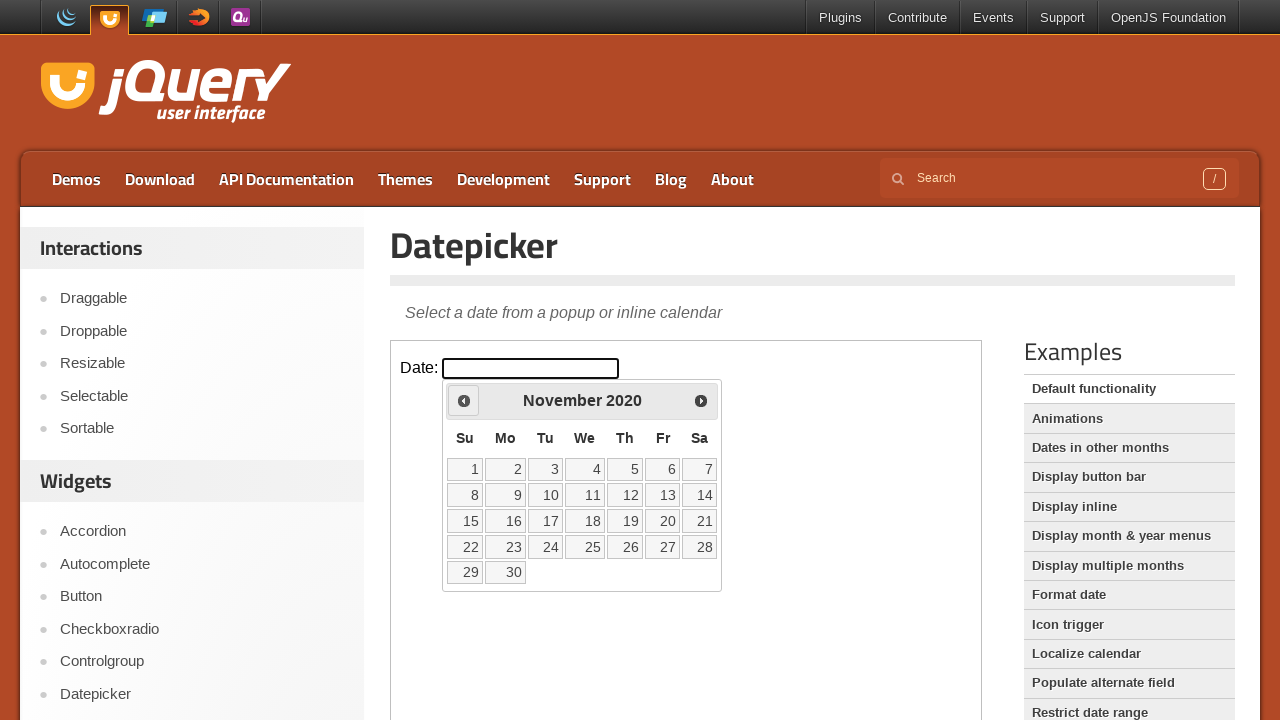

Waited for calendar to update after clicking Previous
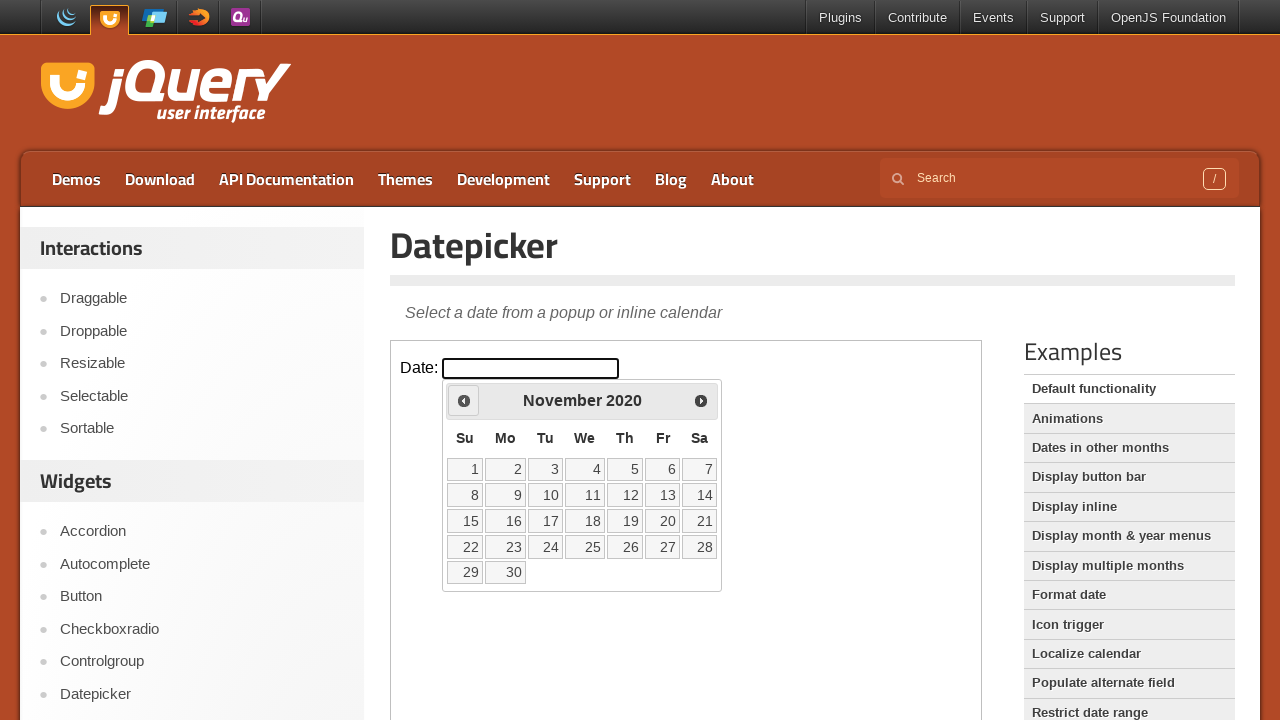

Retrieved current month: November
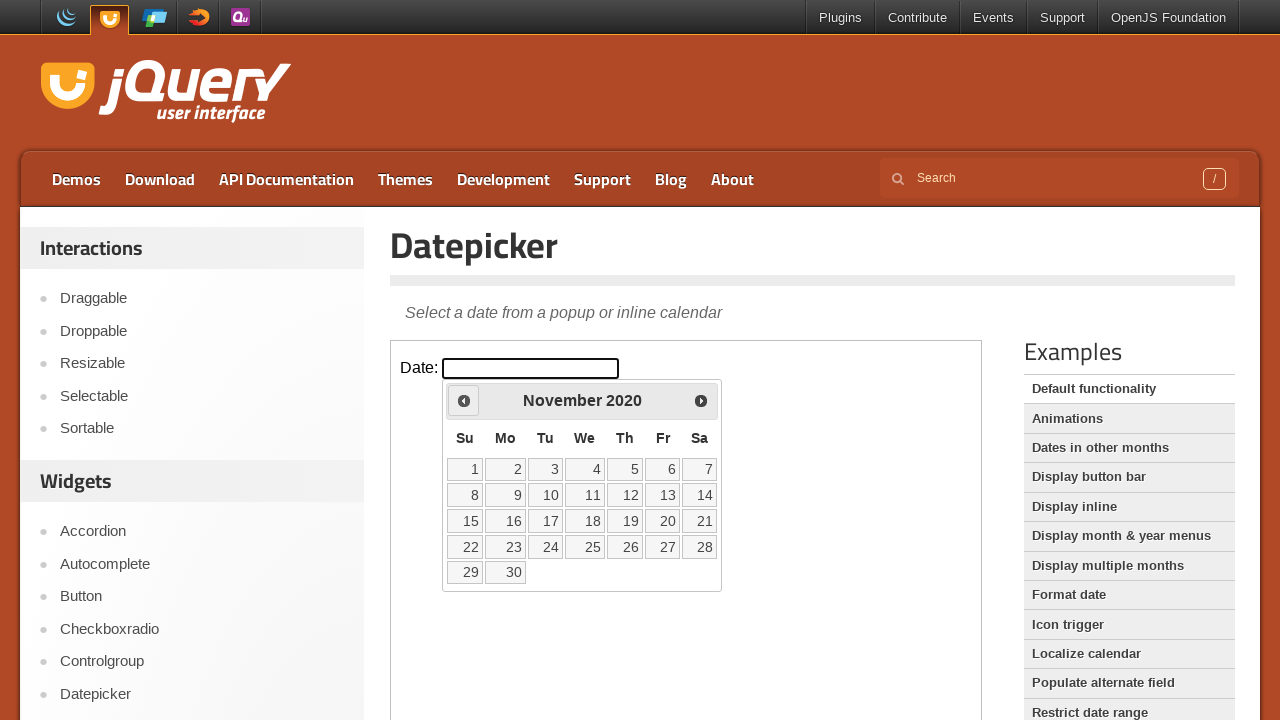

Retrieved current year: 2020
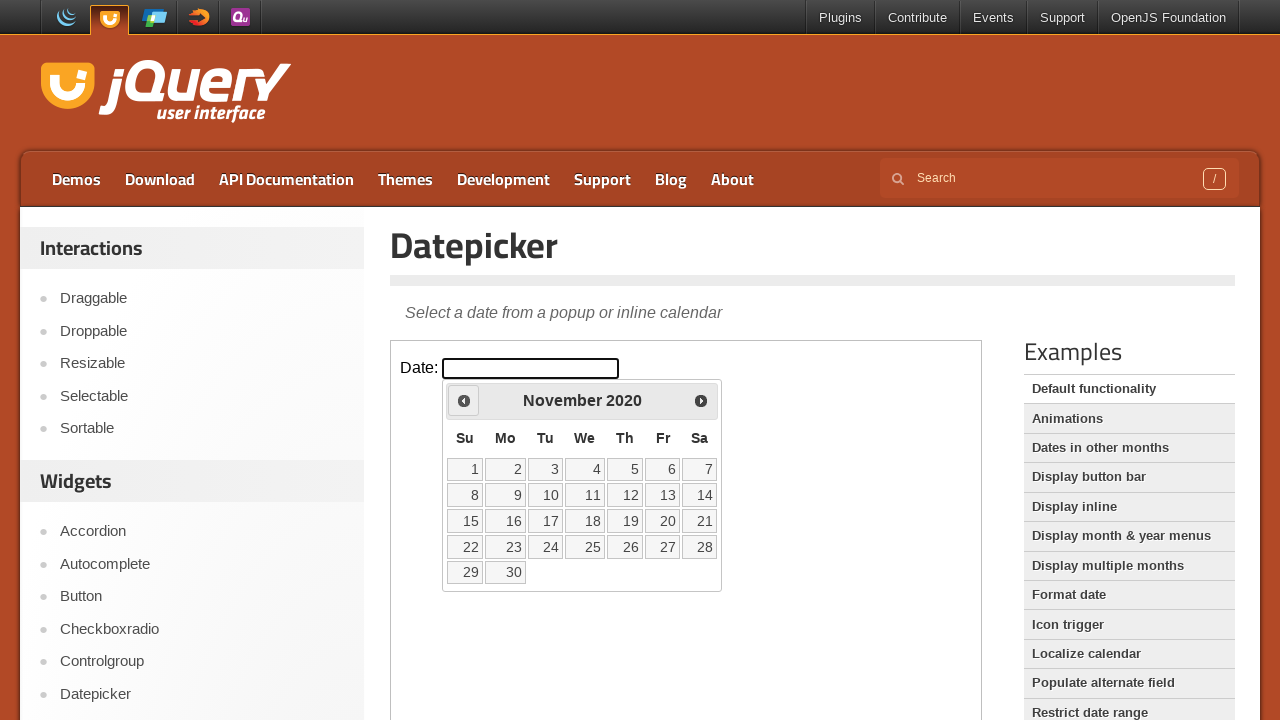

Clicked Previous button to navigate to earlier month at (464, 400) on iframe >> nth=0 >> internal:control=enter-frame >> xpath=//span[normalize-space(
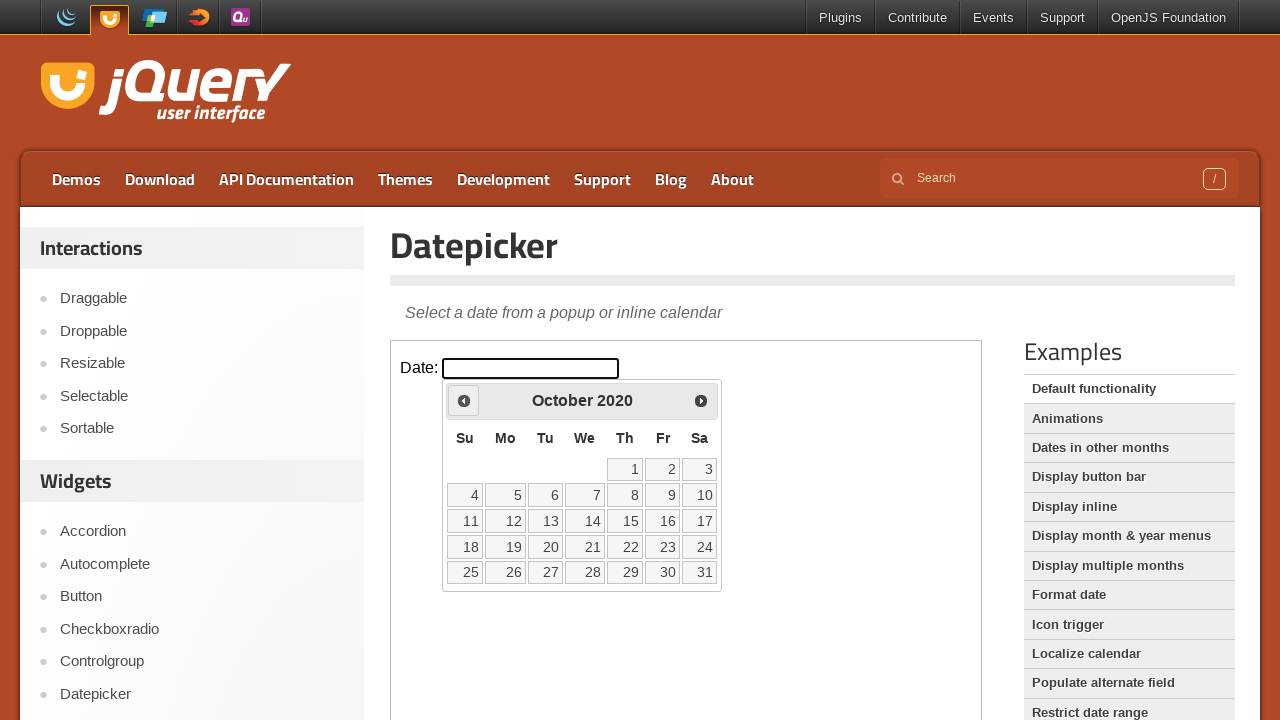

Waited for calendar to update after clicking Previous
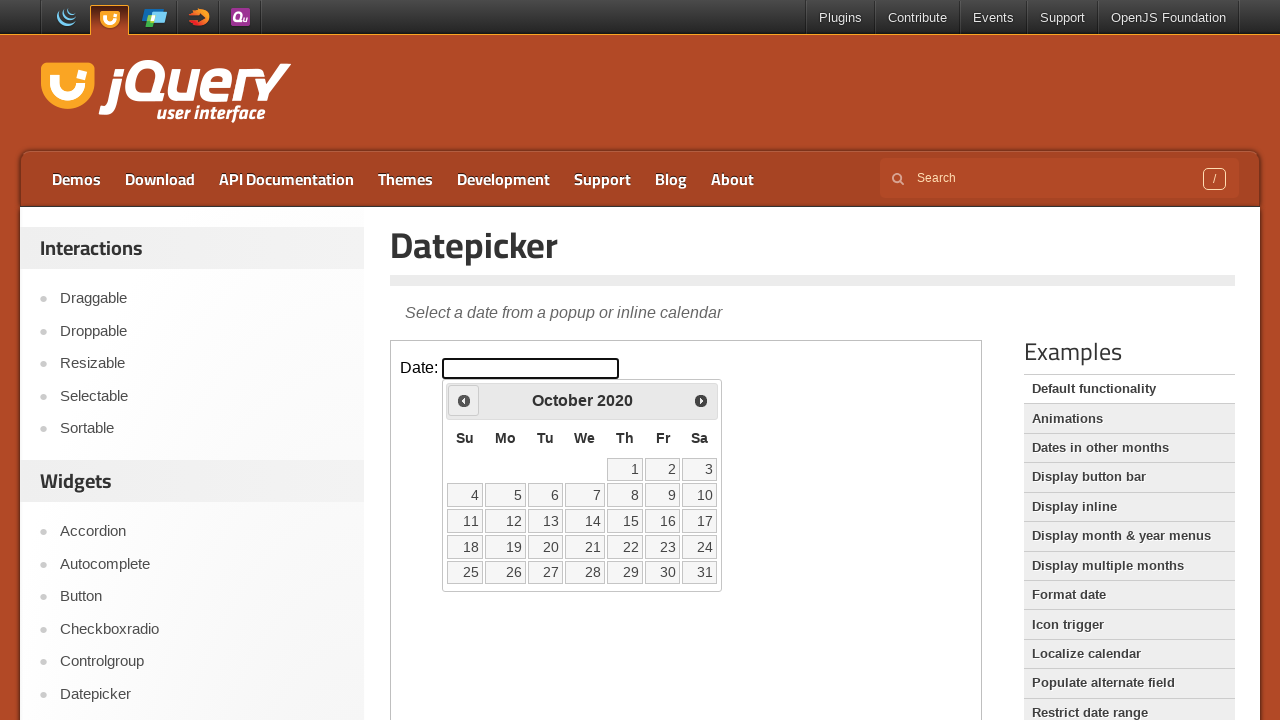

Retrieved current month: October
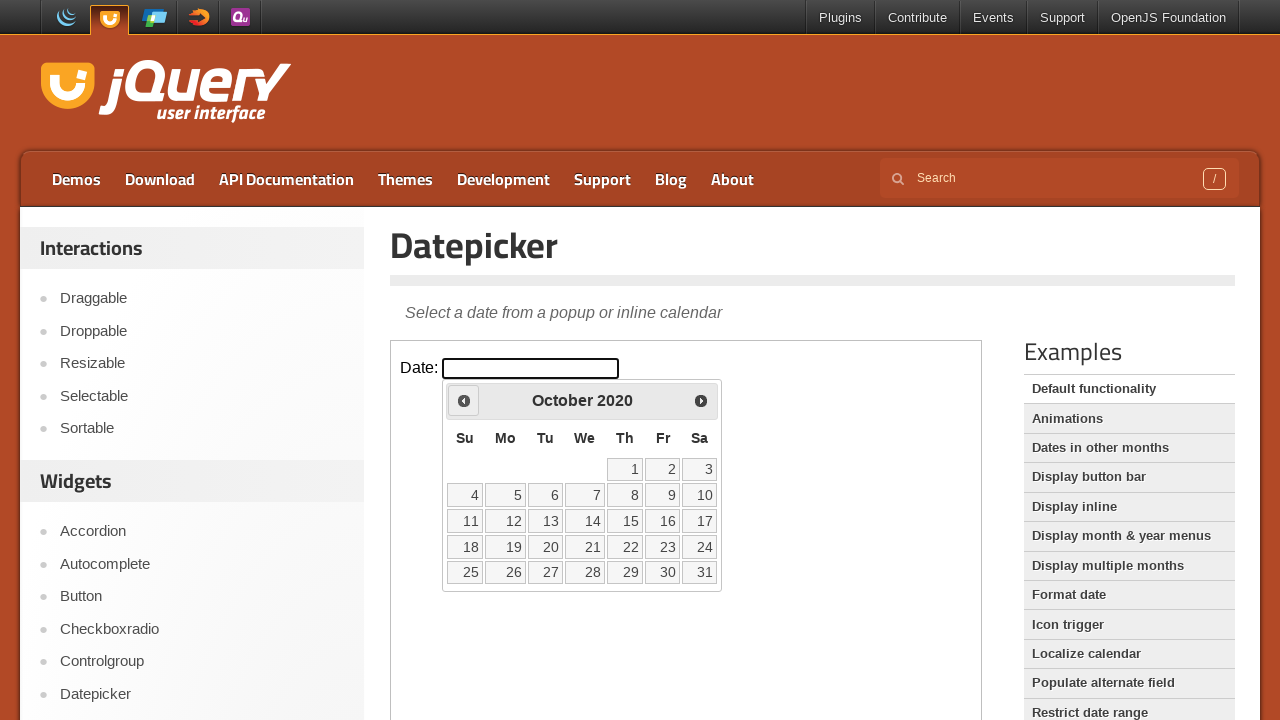

Retrieved current year: 2020
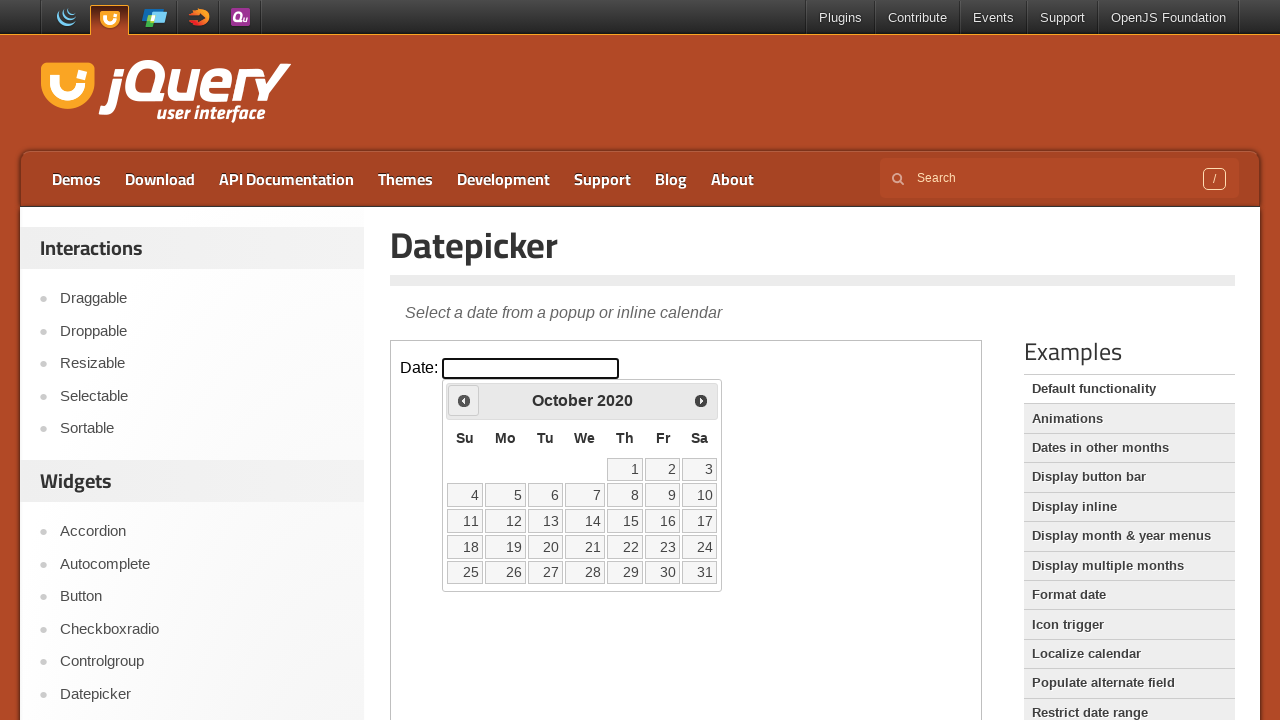

Clicked Previous button to navigate to earlier month at (464, 400) on iframe >> nth=0 >> internal:control=enter-frame >> xpath=//span[normalize-space(
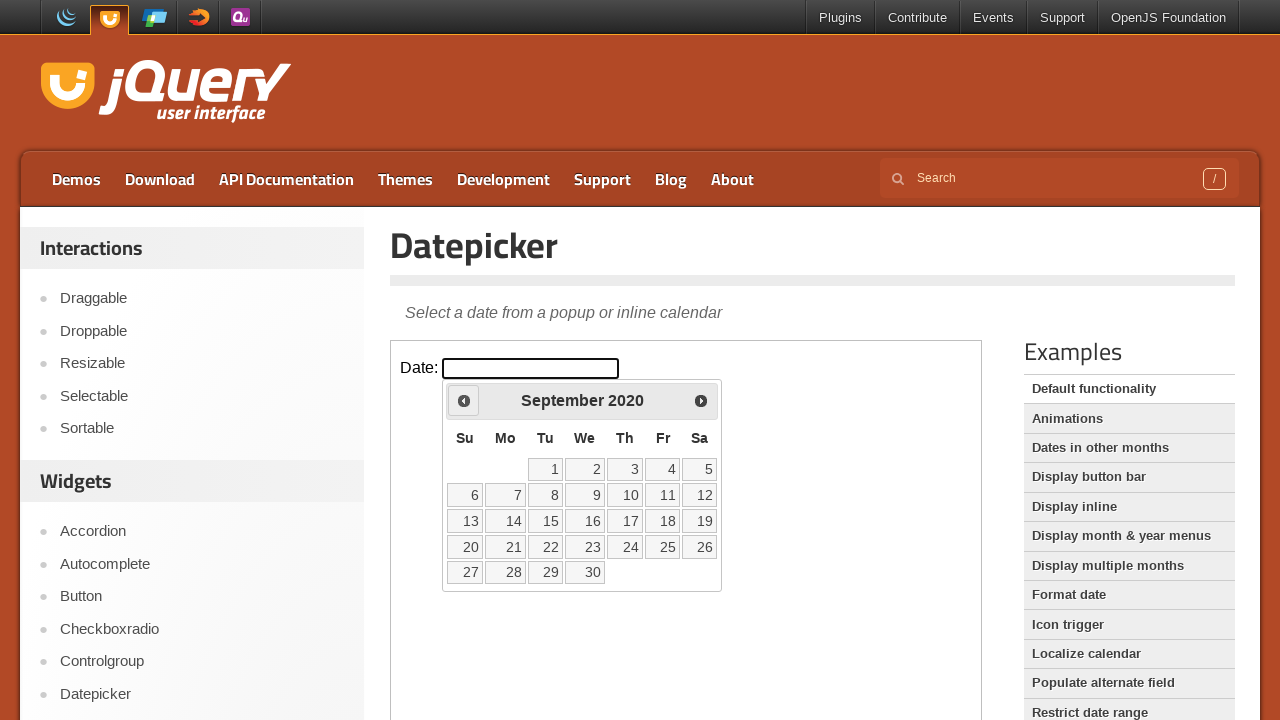

Waited for calendar to update after clicking Previous
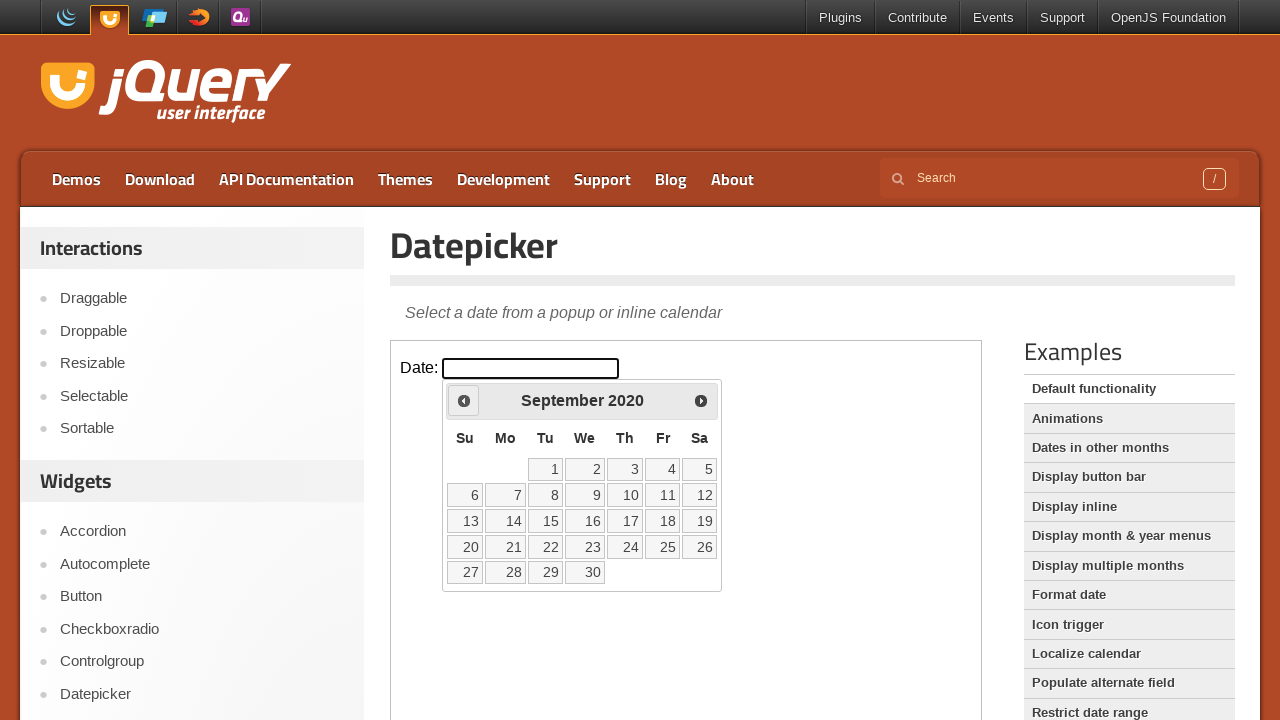

Retrieved current month: September
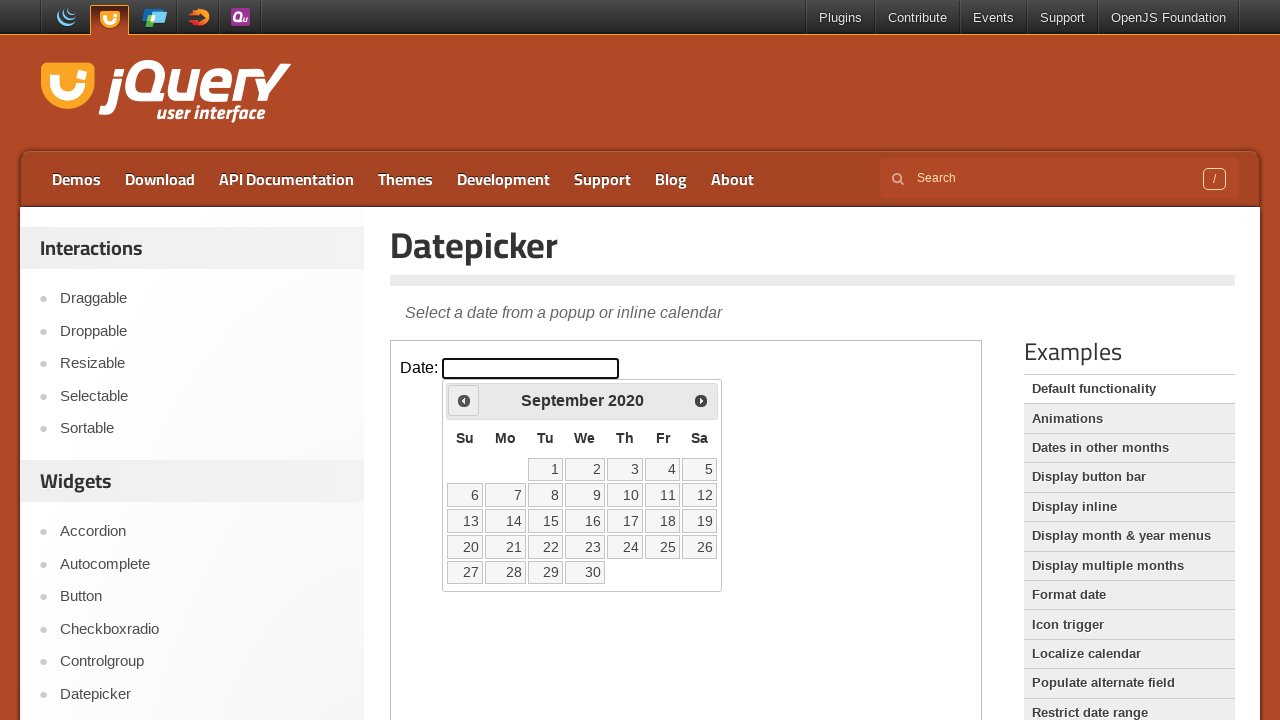

Retrieved current year: 2020
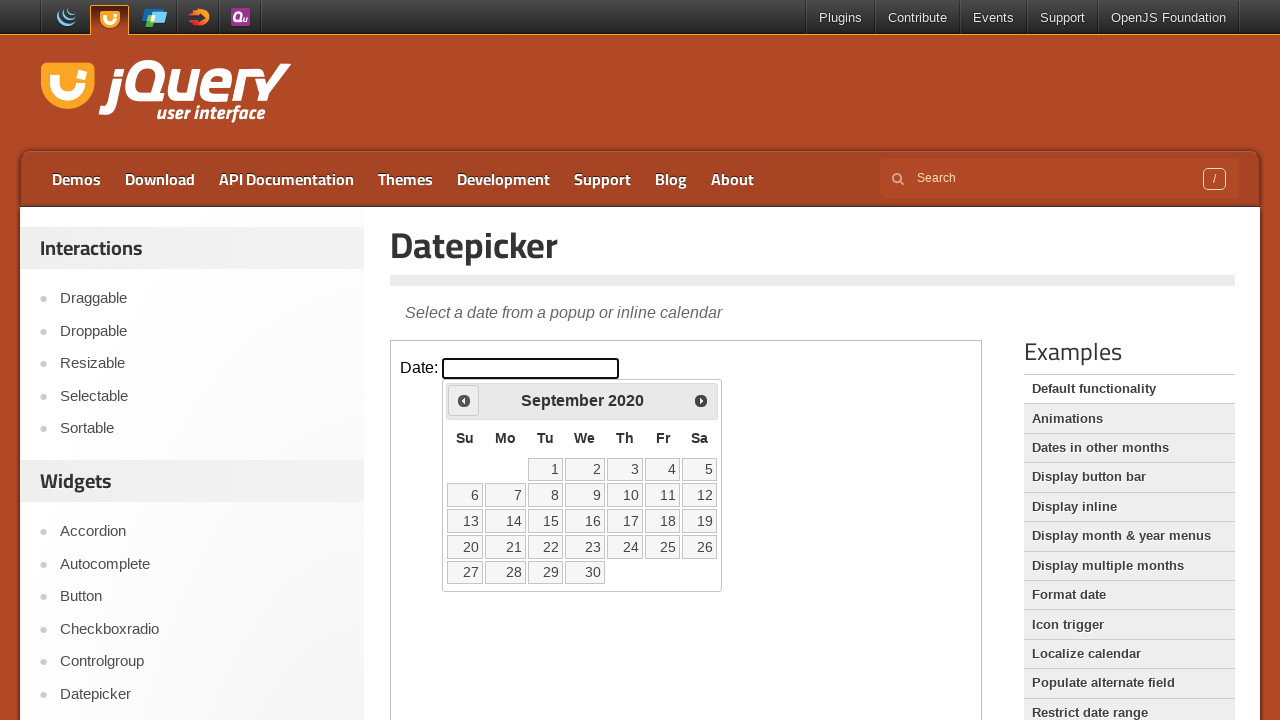

Clicked Previous button to navigate to earlier month at (464, 400) on iframe >> nth=0 >> internal:control=enter-frame >> xpath=//span[normalize-space(
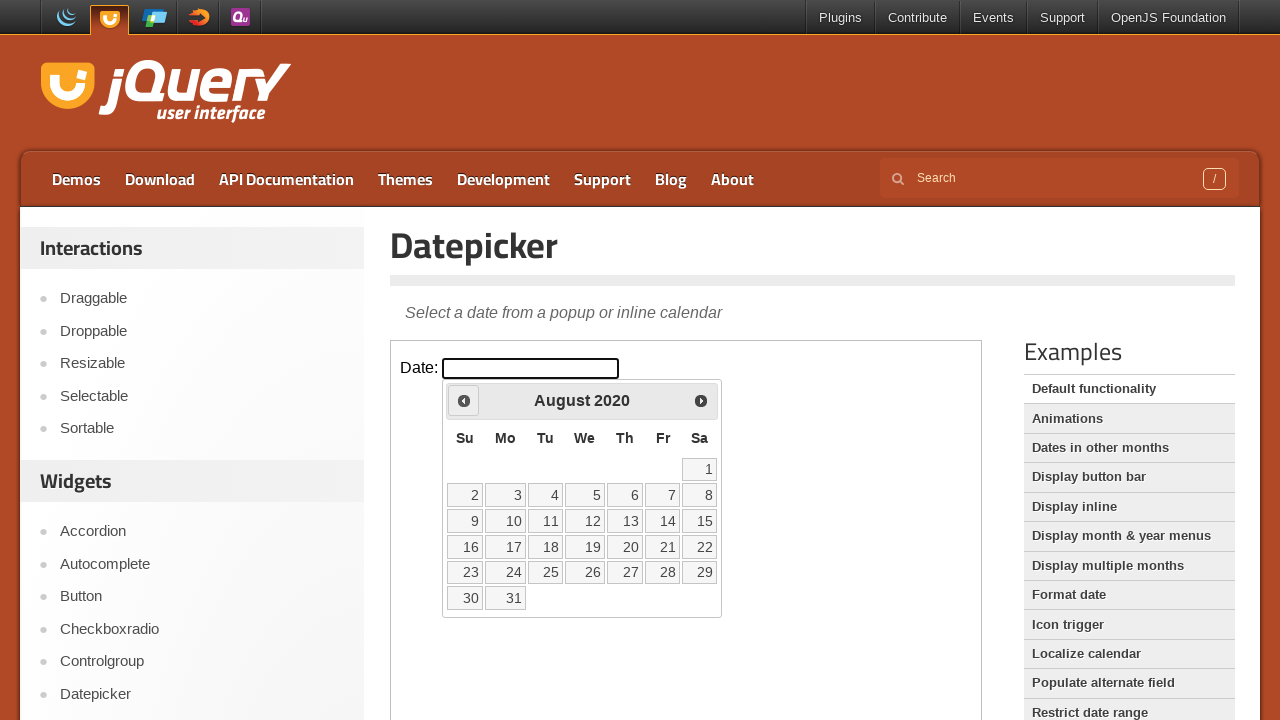

Waited for calendar to update after clicking Previous
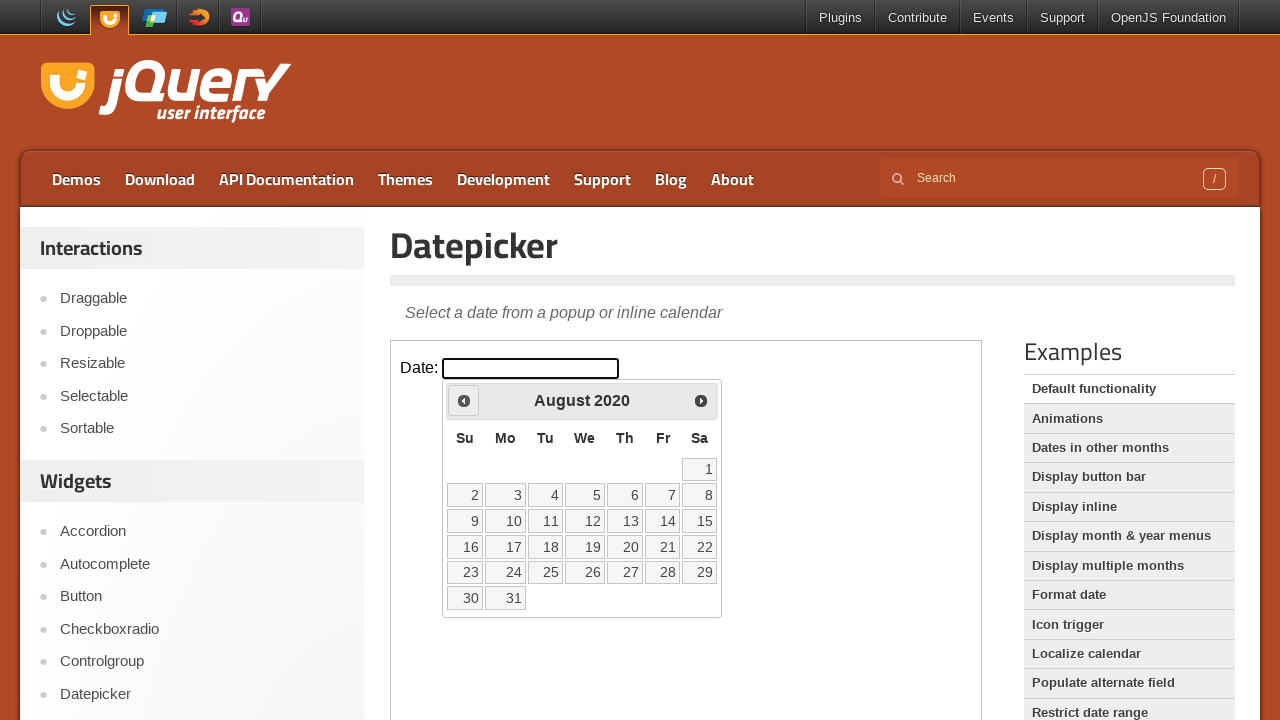

Retrieved current month: August
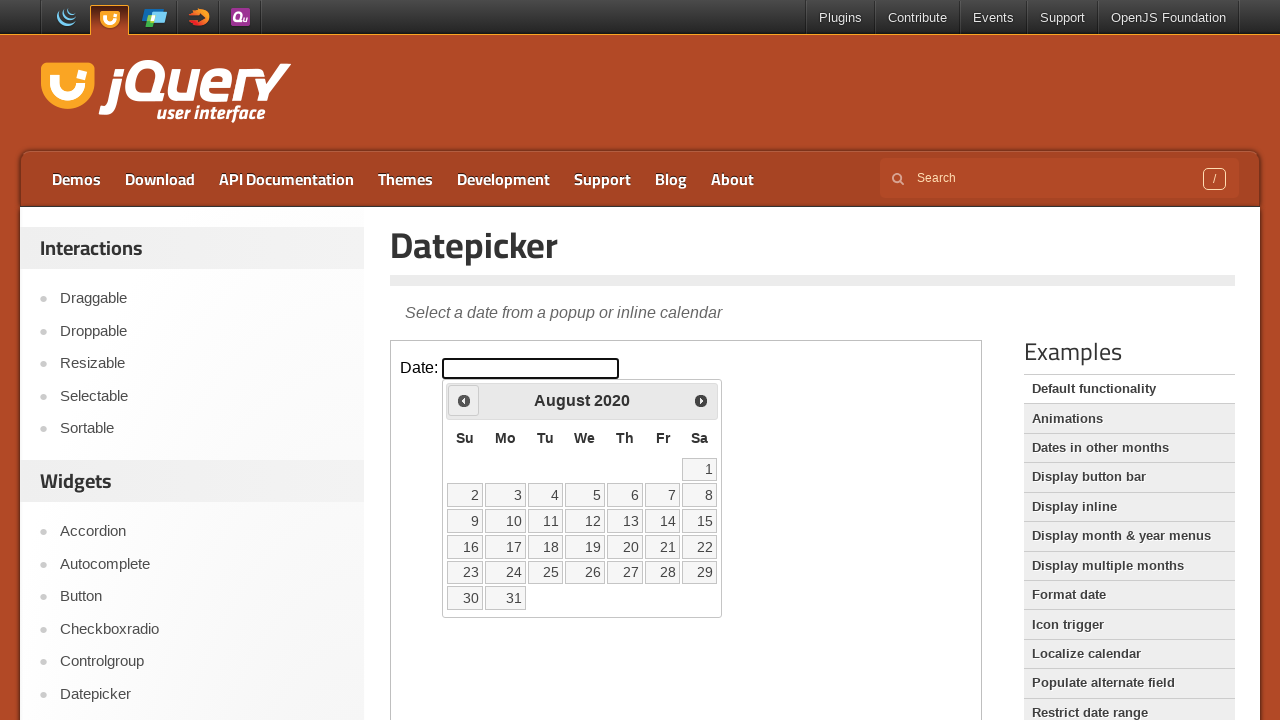

Retrieved current year: 2020
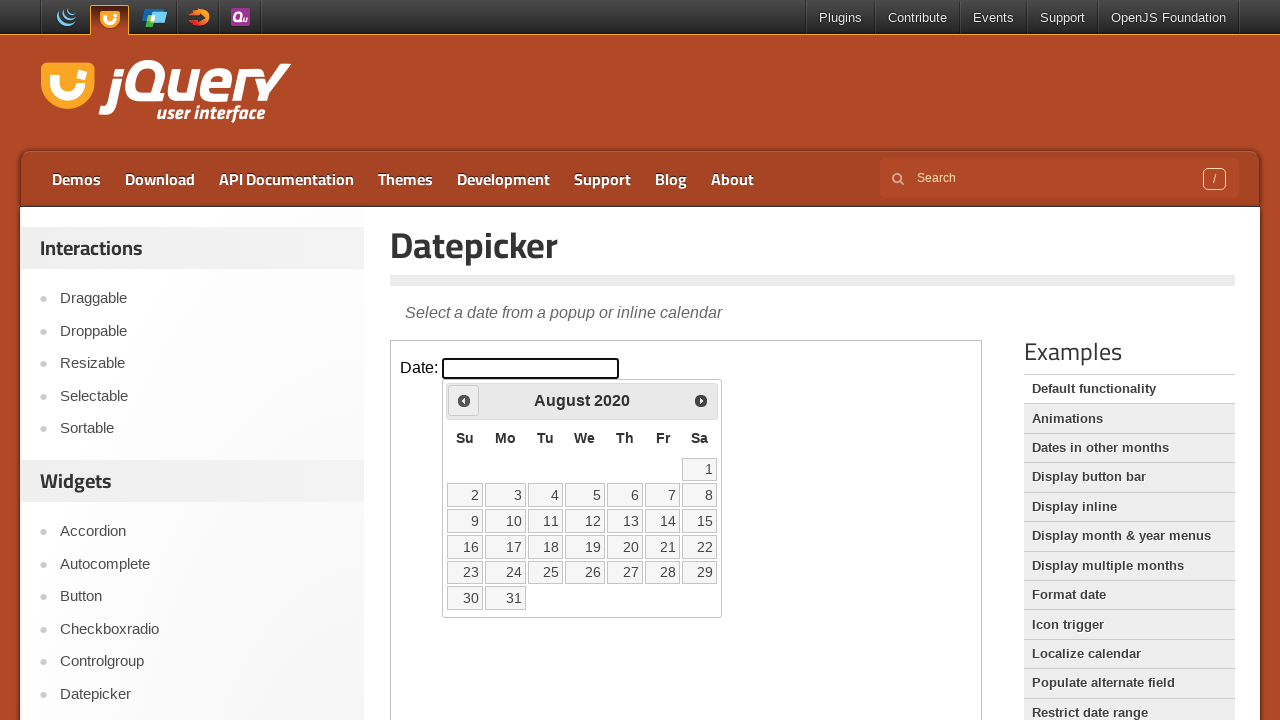

Clicked Previous button to navigate to earlier month at (464, 400) on iframe >> nth=0 >> internal:control=enter-frame >> xpath=//span[normalize-space(
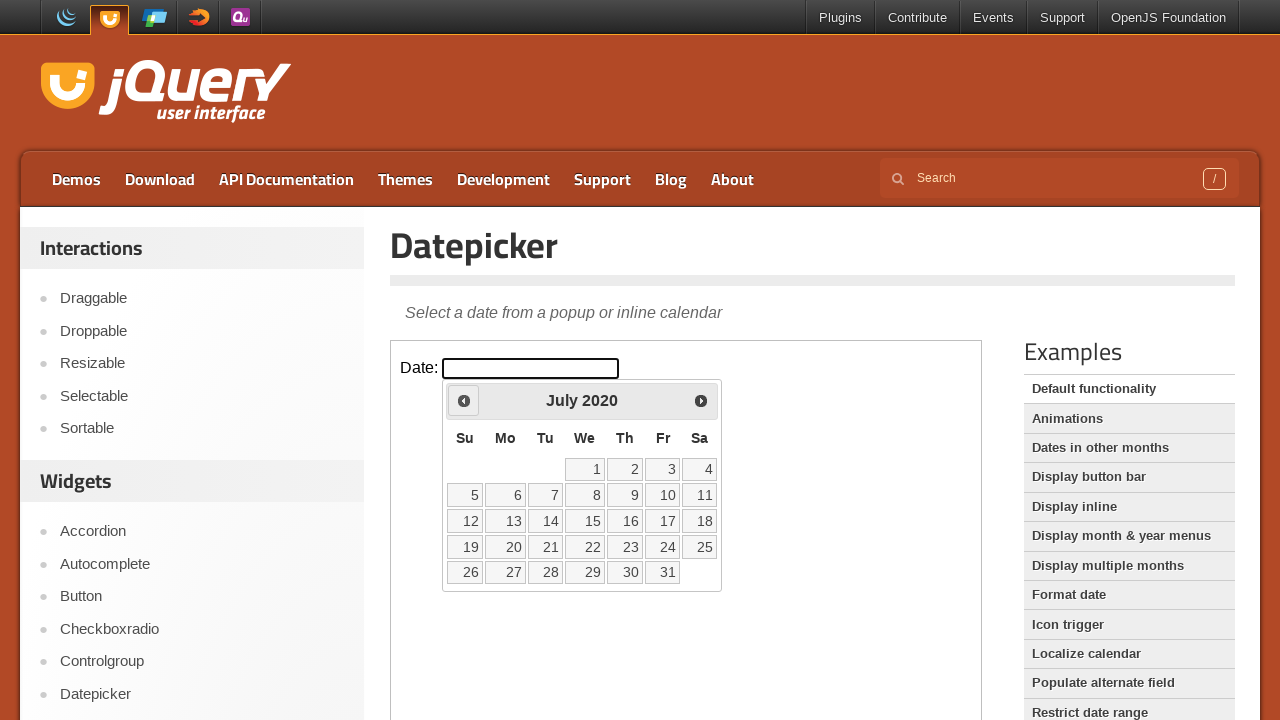

Waited for calendar to update after clicking Previous
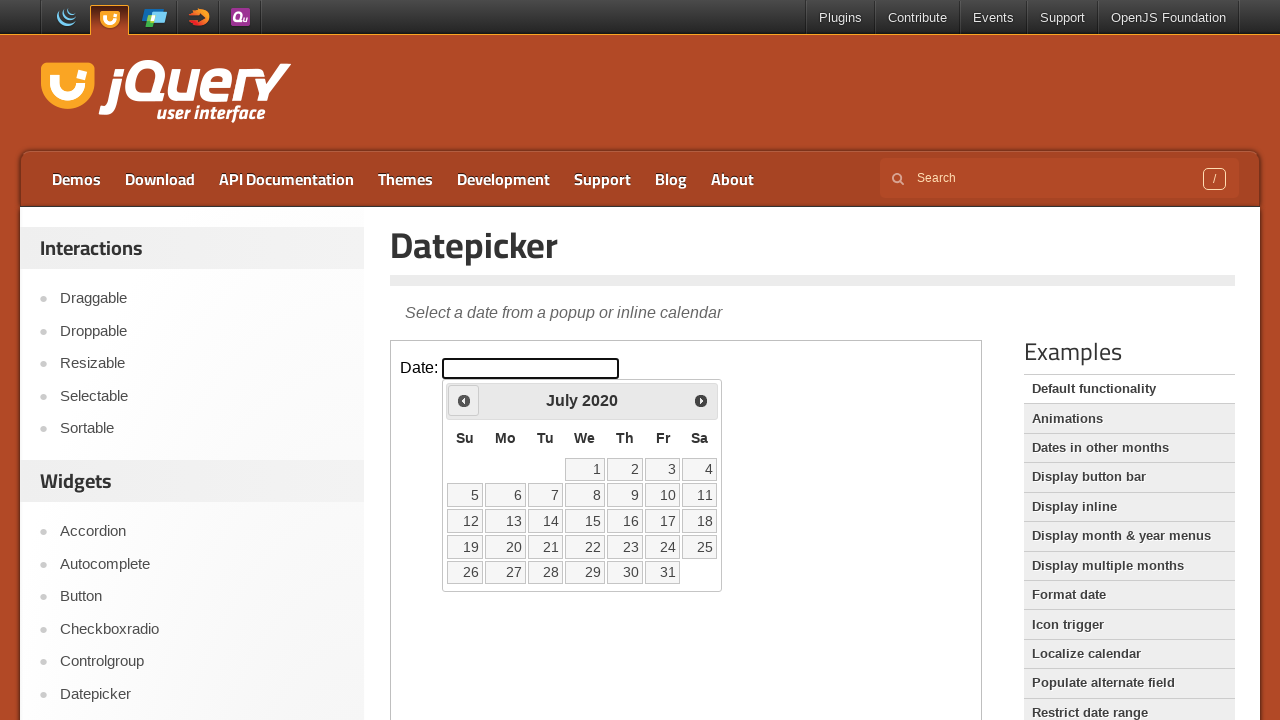

Retrieved current month: July
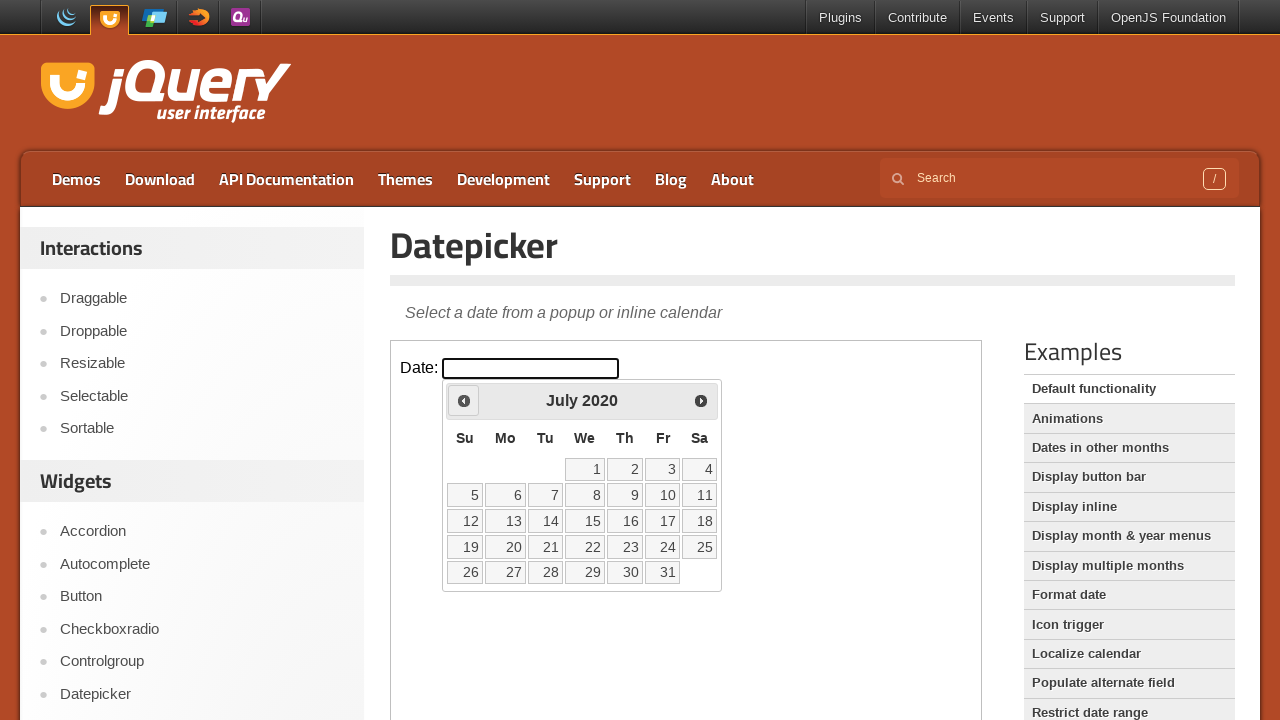

Retrieved current year: 2020
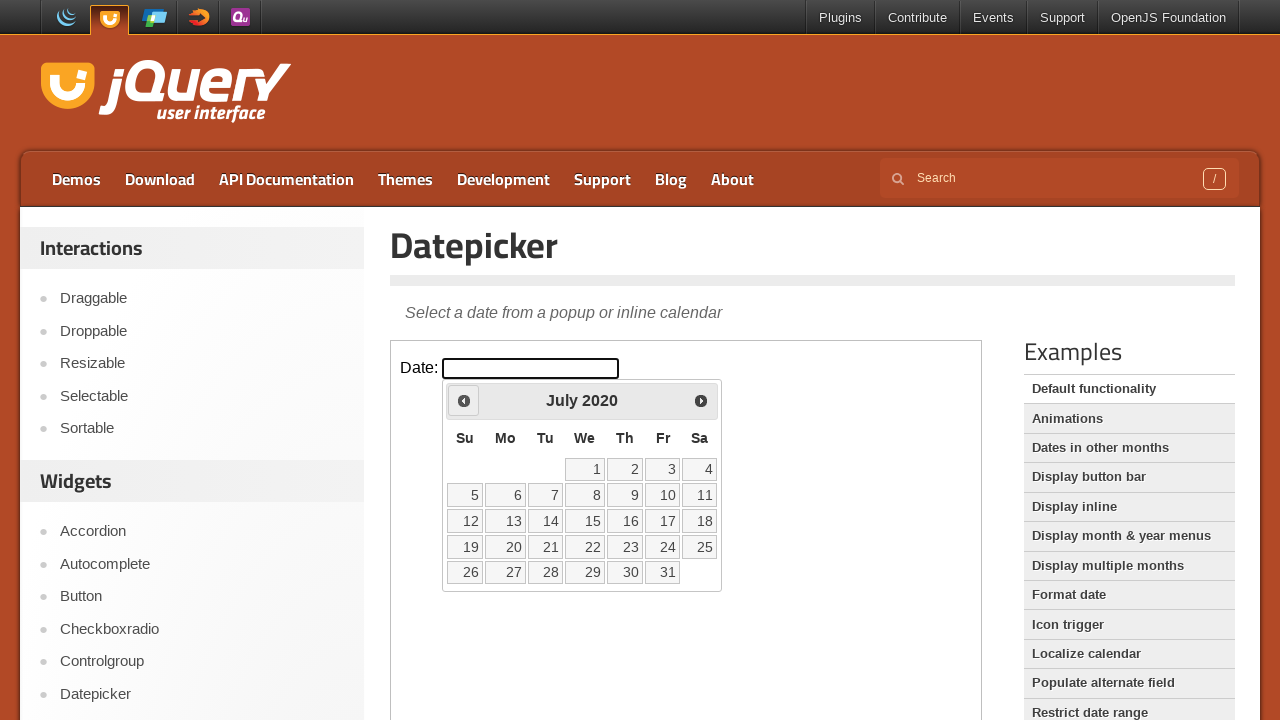

Clicked Previous button to navigate to earlier month at (464, 400) on iframe >> nth=0 >> internal:control=enter-frame >> xpath=//span[normalize-space(
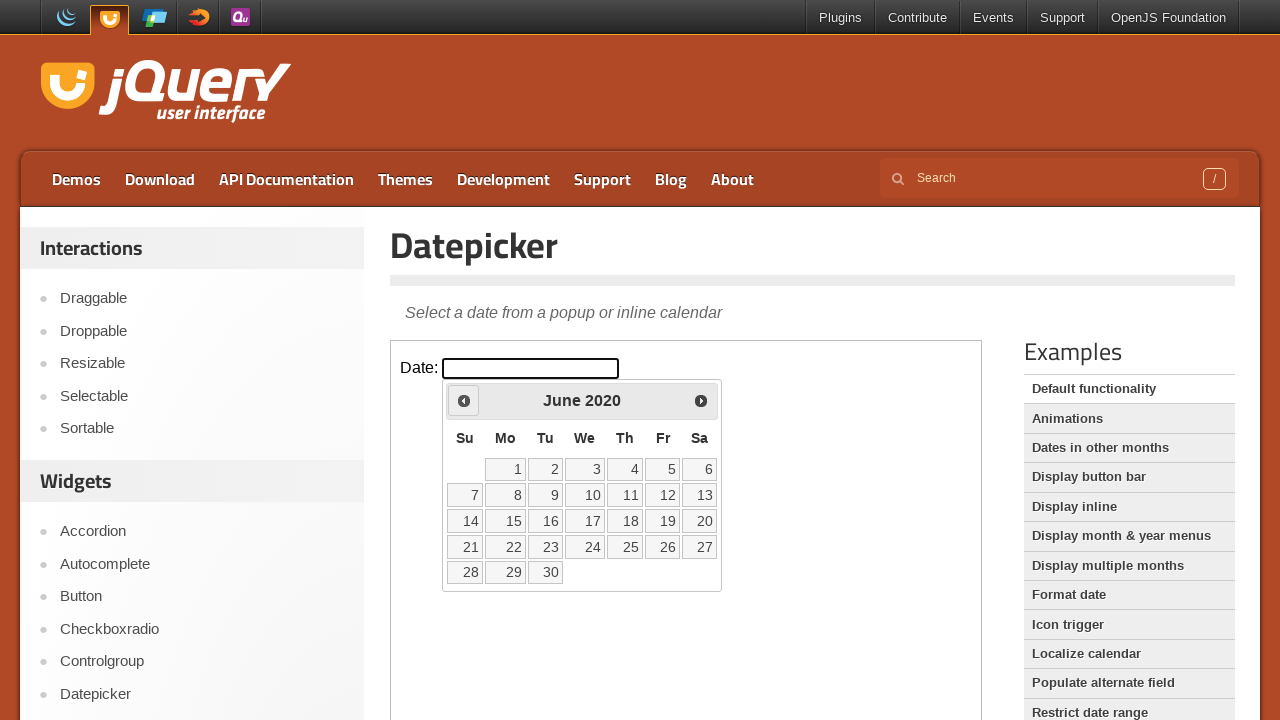

Waited for calendar to update after clicking Previous
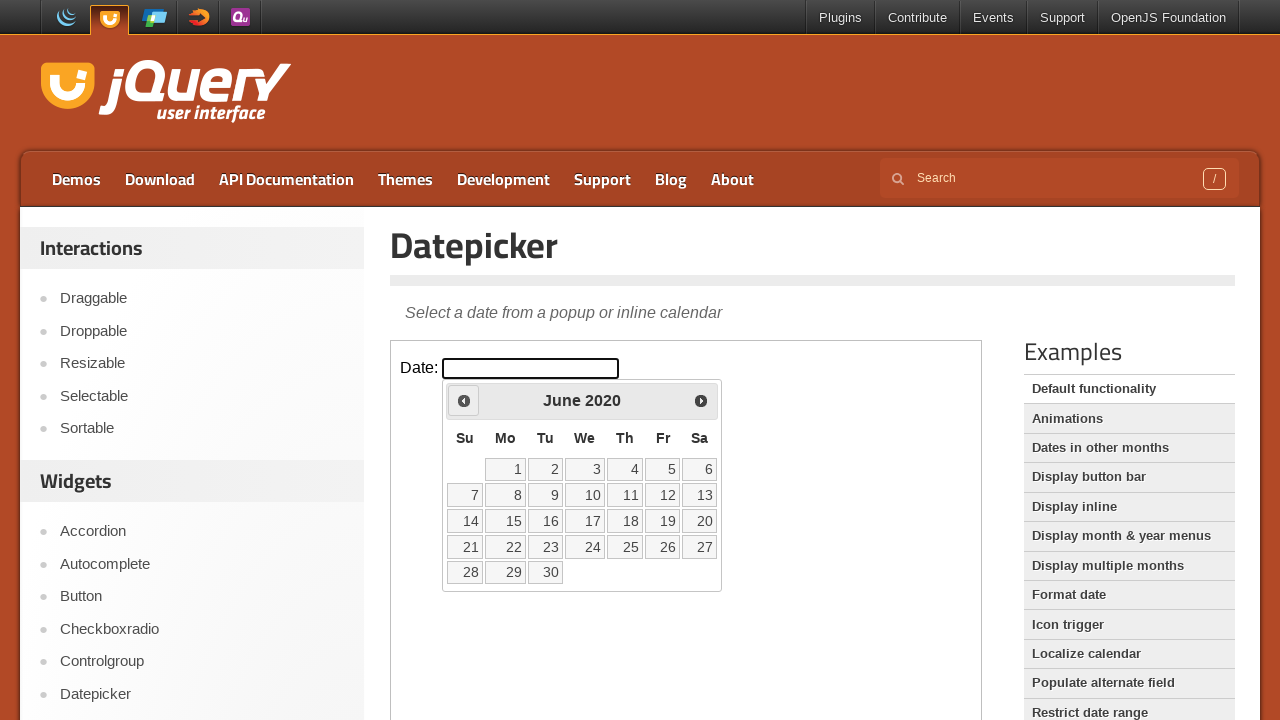

Retrieved current month: June
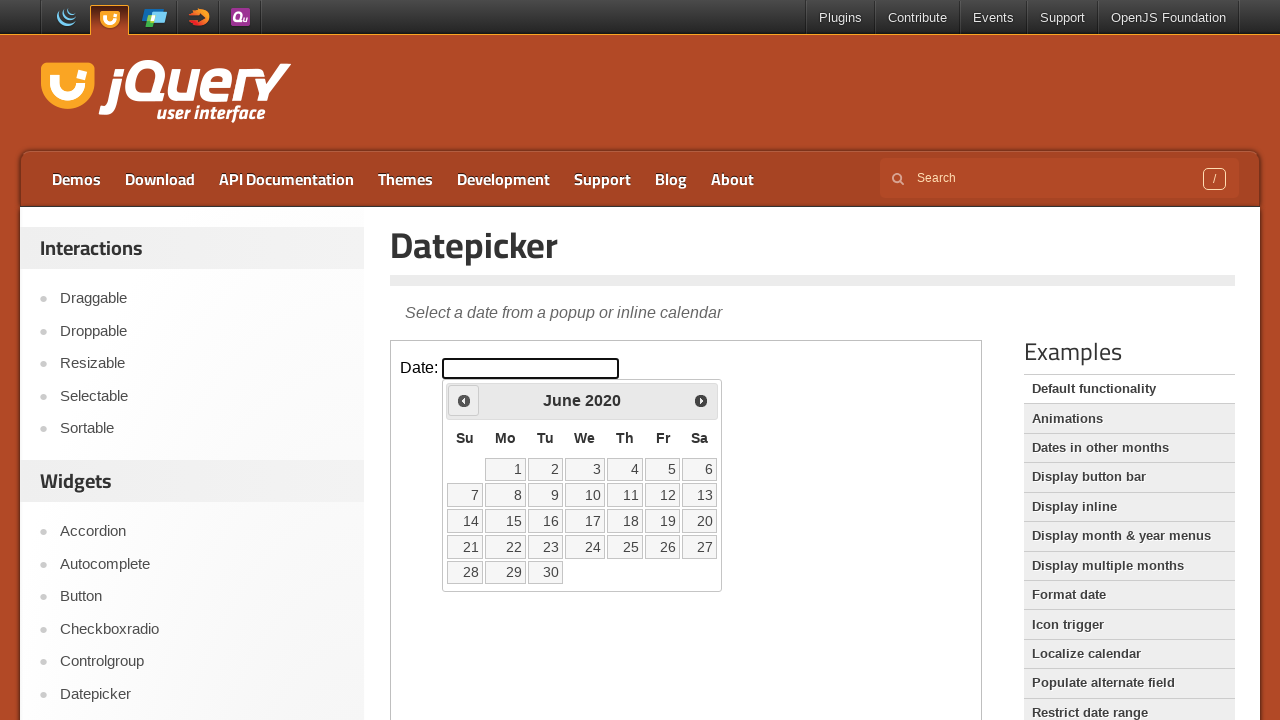

Retrieved current year: 2020
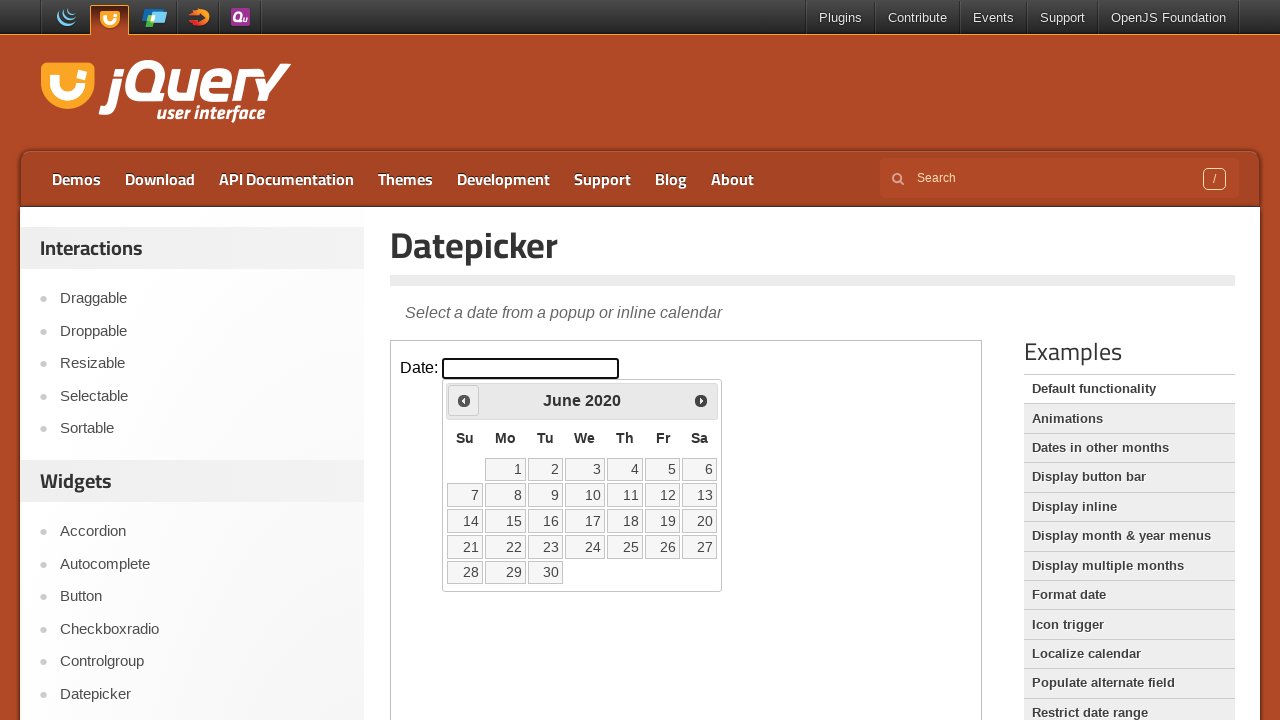

Reached target date June 2020
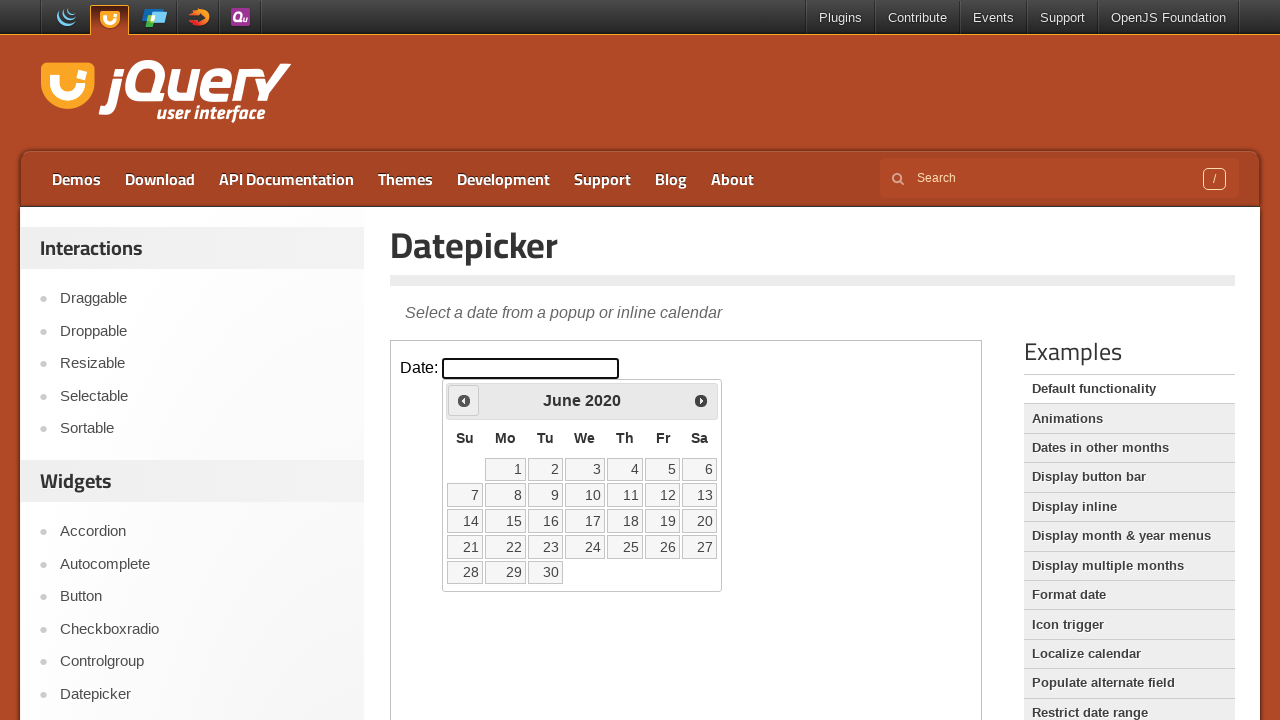

Located all date elements in the calendar
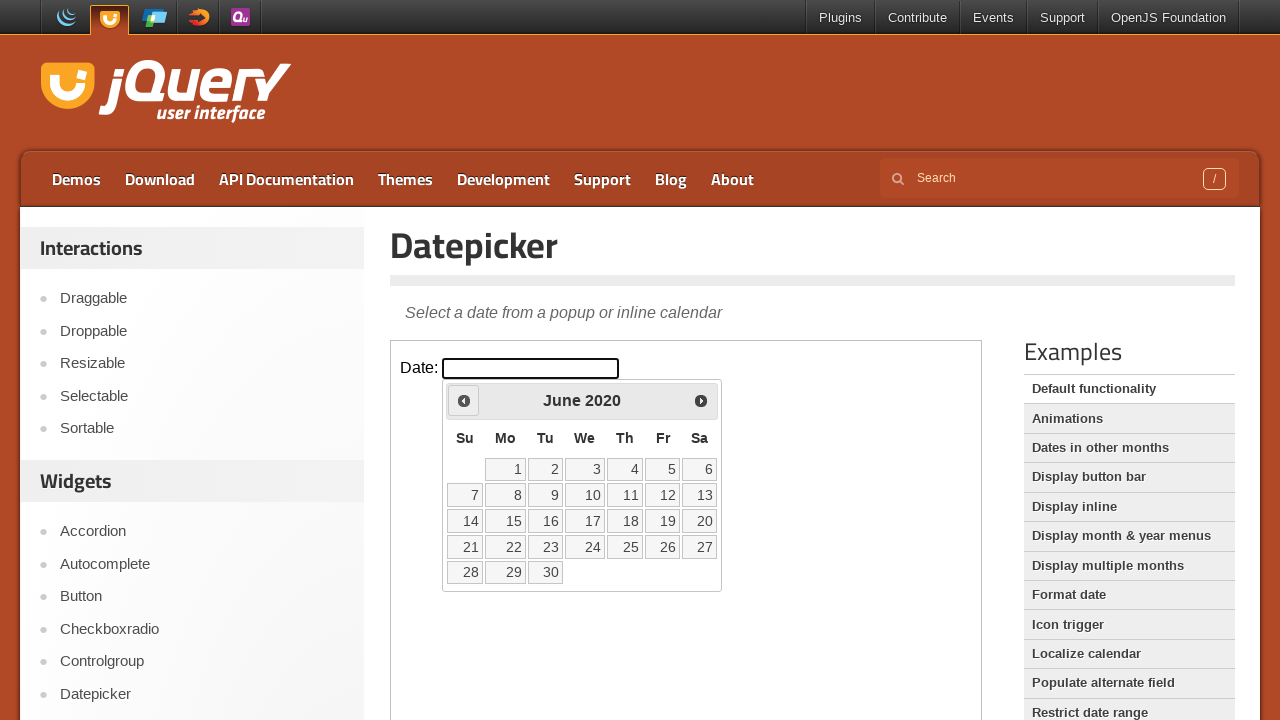

Selected date 30 from the calendar at (545, 572) on iframe >> nth=0 >> internal:control=enter-frame >> xpath=//div[@id='ui-datepicke
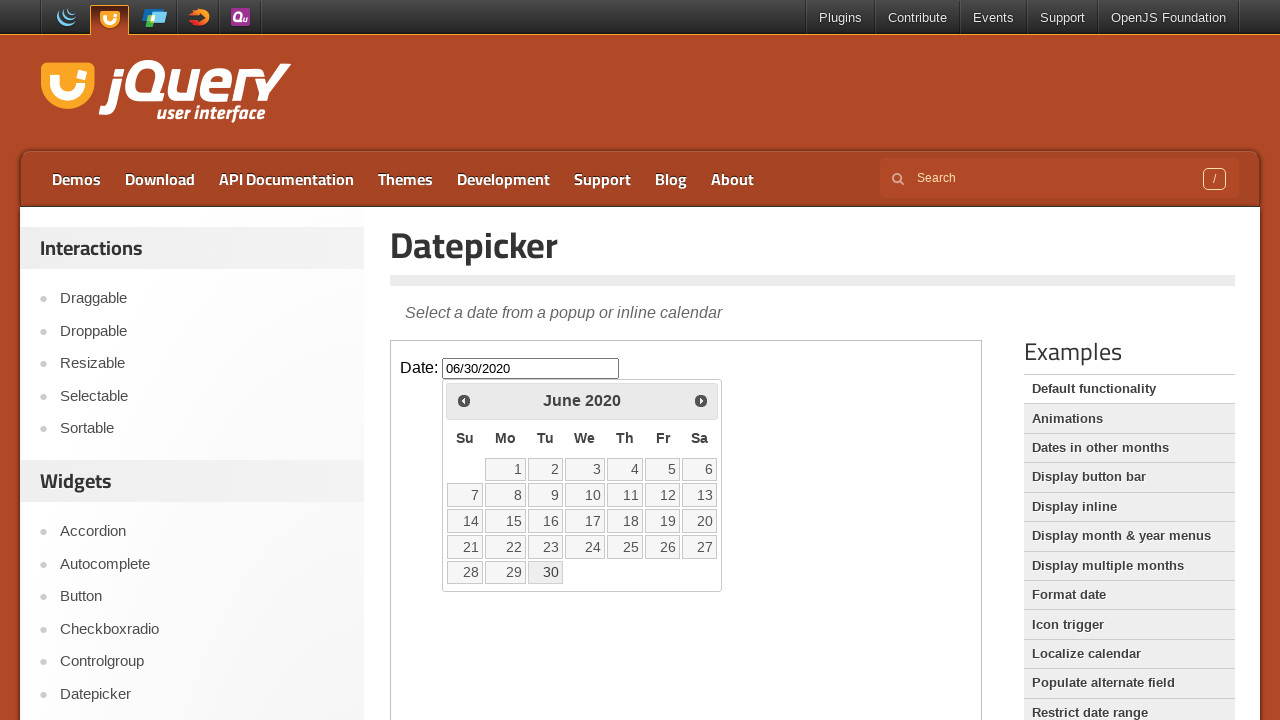

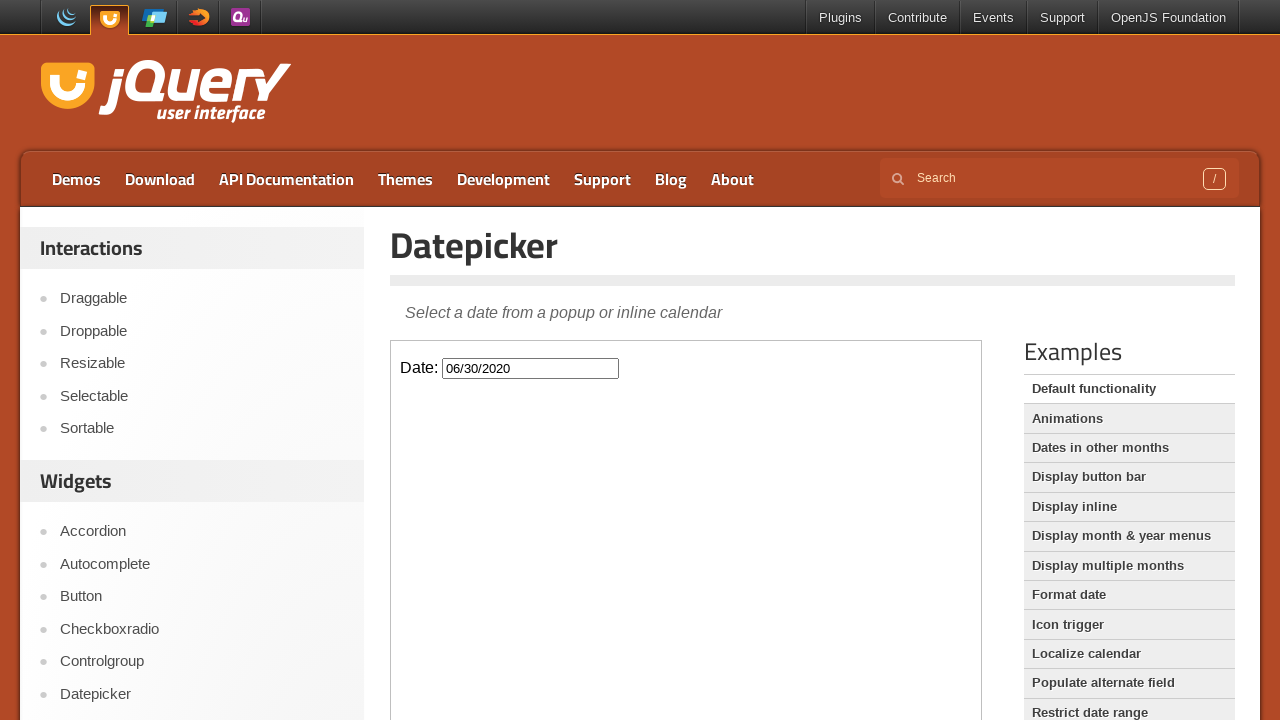